Tests the jQuery UI datepicker widget by opening the calendar, navigating to a specific month/year using the previous button, and selecting a specific date.

Starting URL: https://jqueryui.com/datepicker/

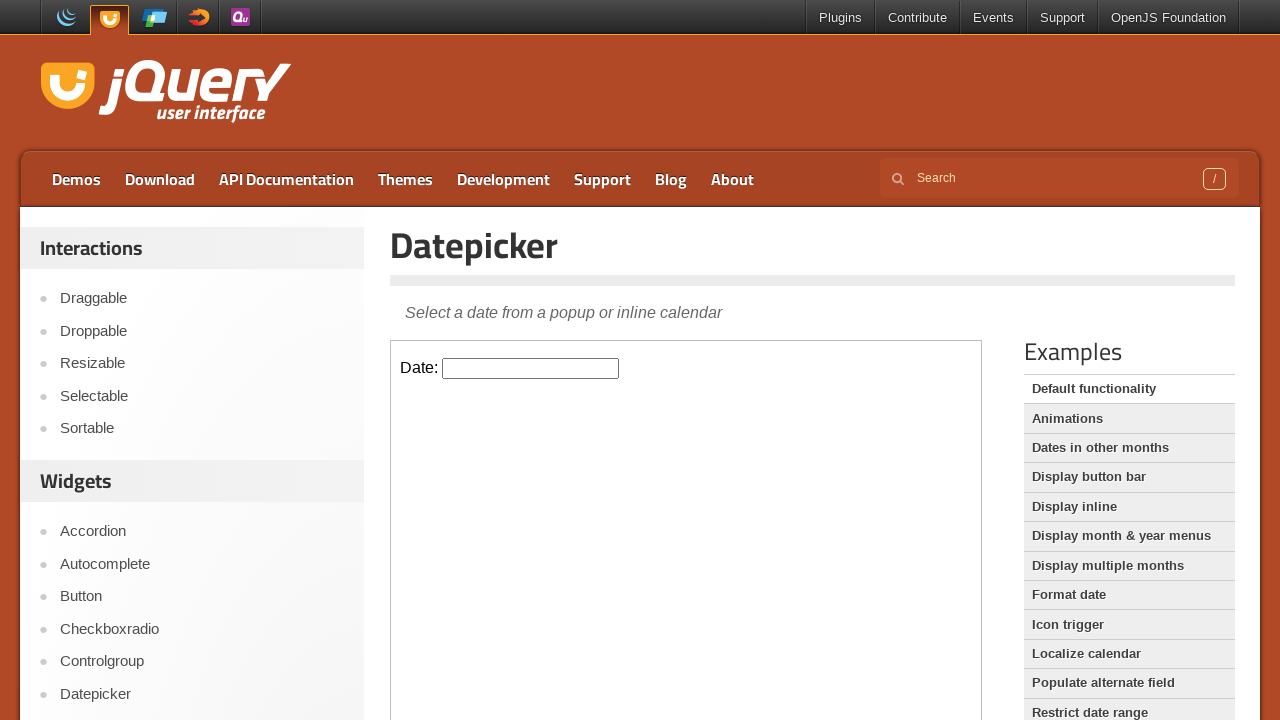

Located the demo iframe containing the datepicker
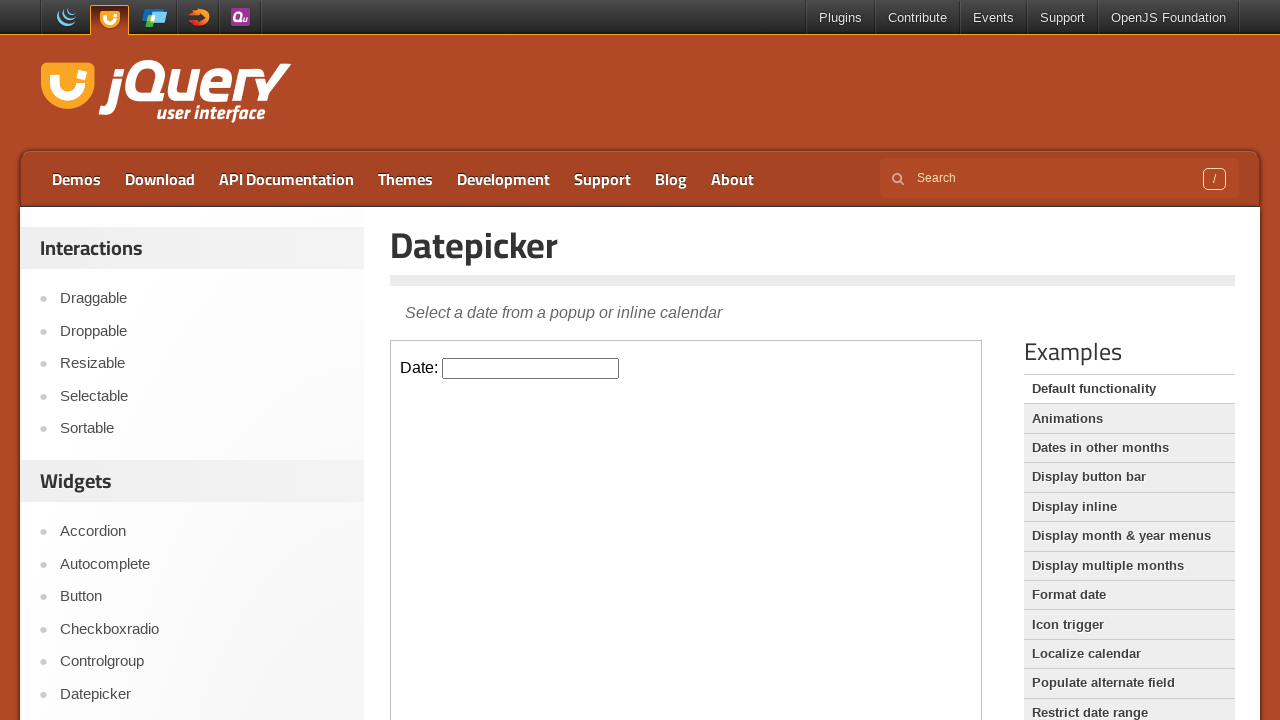

Set target date to June 17, 2021
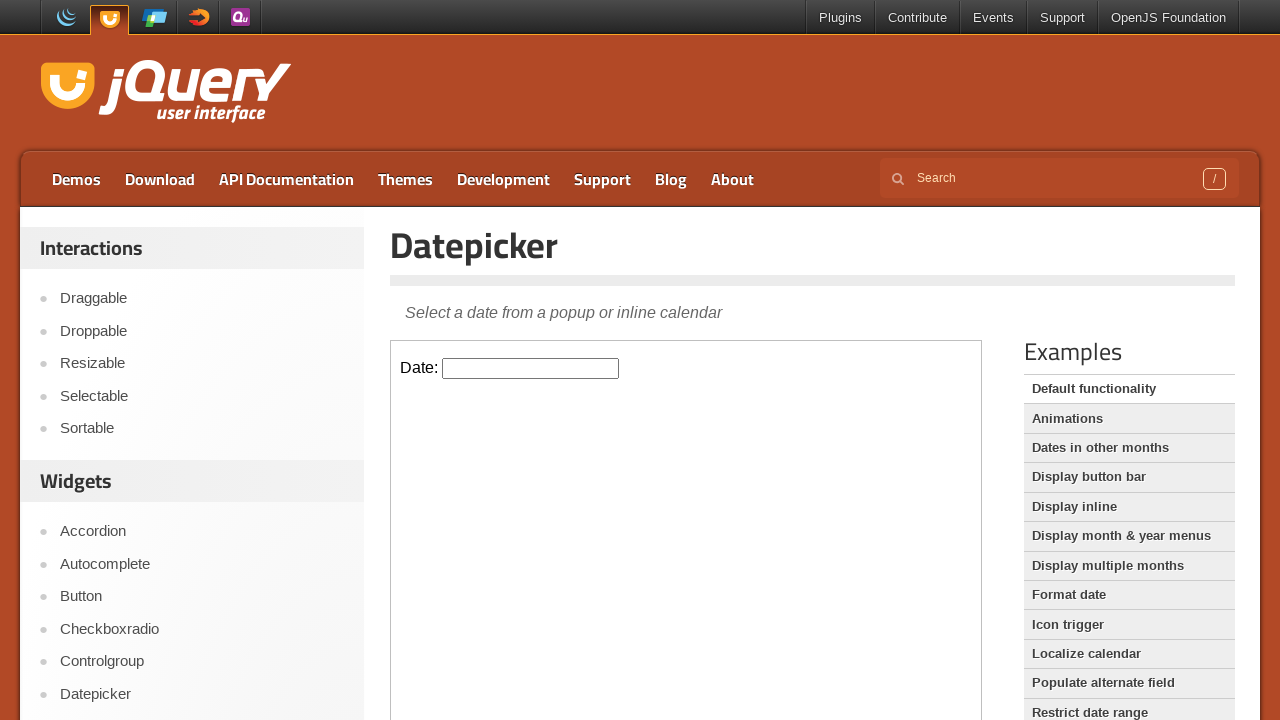

Clicked the datepicker input to open the calendar at (531, 368) on iframe.demo-frame >> internal:control=enter-frame >> xpath=//input[@id='datepick
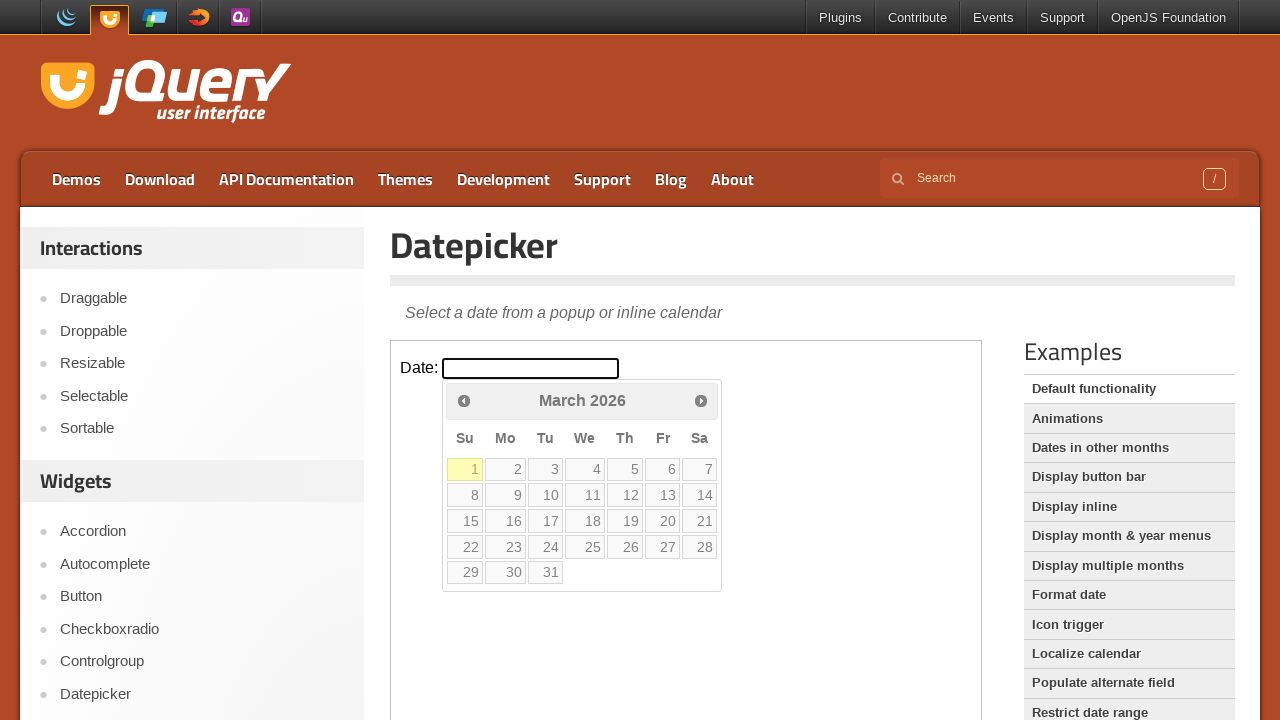

Checked current calendar month: March 2026
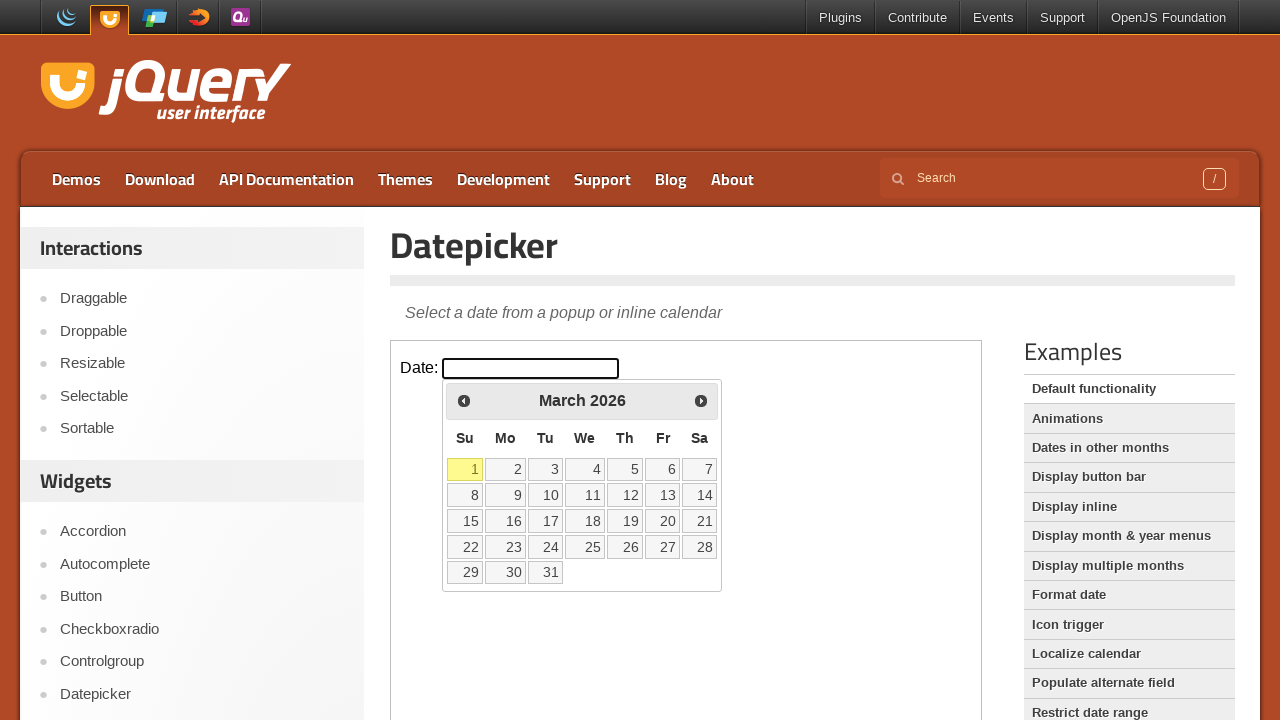

Clicked previous button to navigate to earlier month at (464, 400) on iframe.demo-frame >> internal:control=enter-frame >> xpath=//a[@title='Prev']
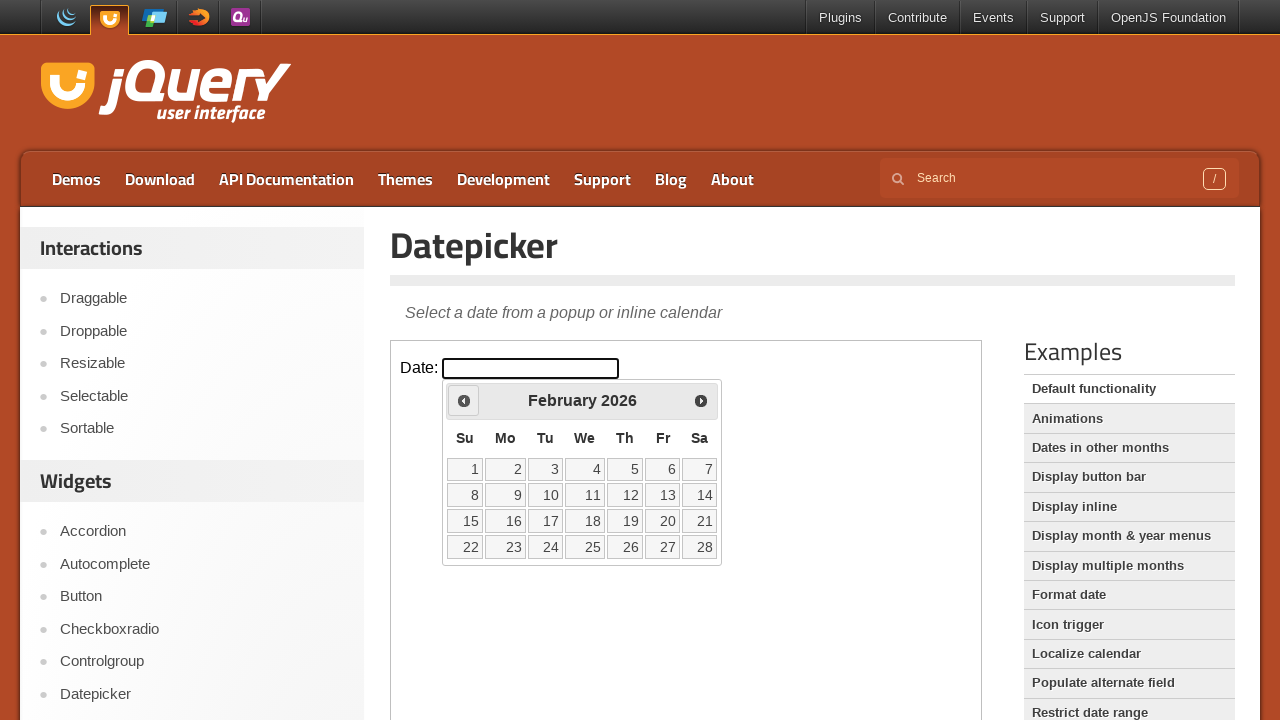

Waited for calendar to update
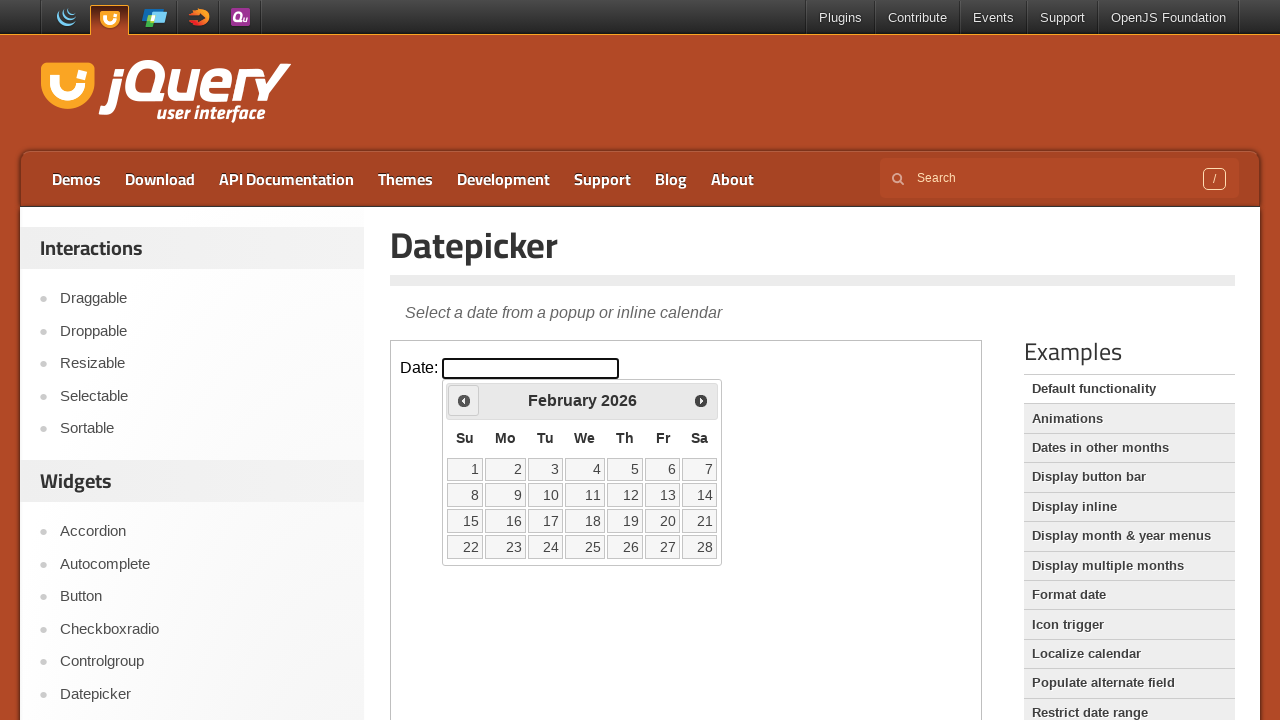

Checked current calendar month: February 2026
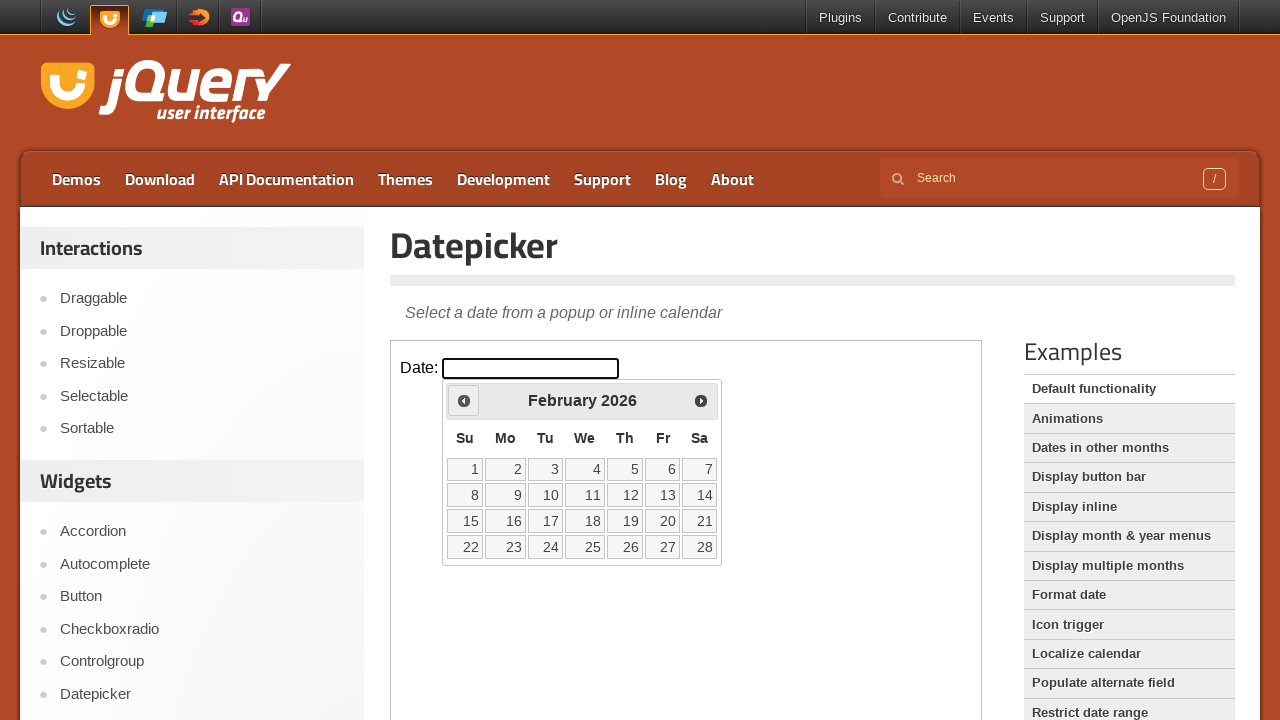

Clicked previous button to navigate to earlier month at (464, 400) on iframe.demo-frame >> internal:control=enter-frame >> xpath=//a[@title='Prev']
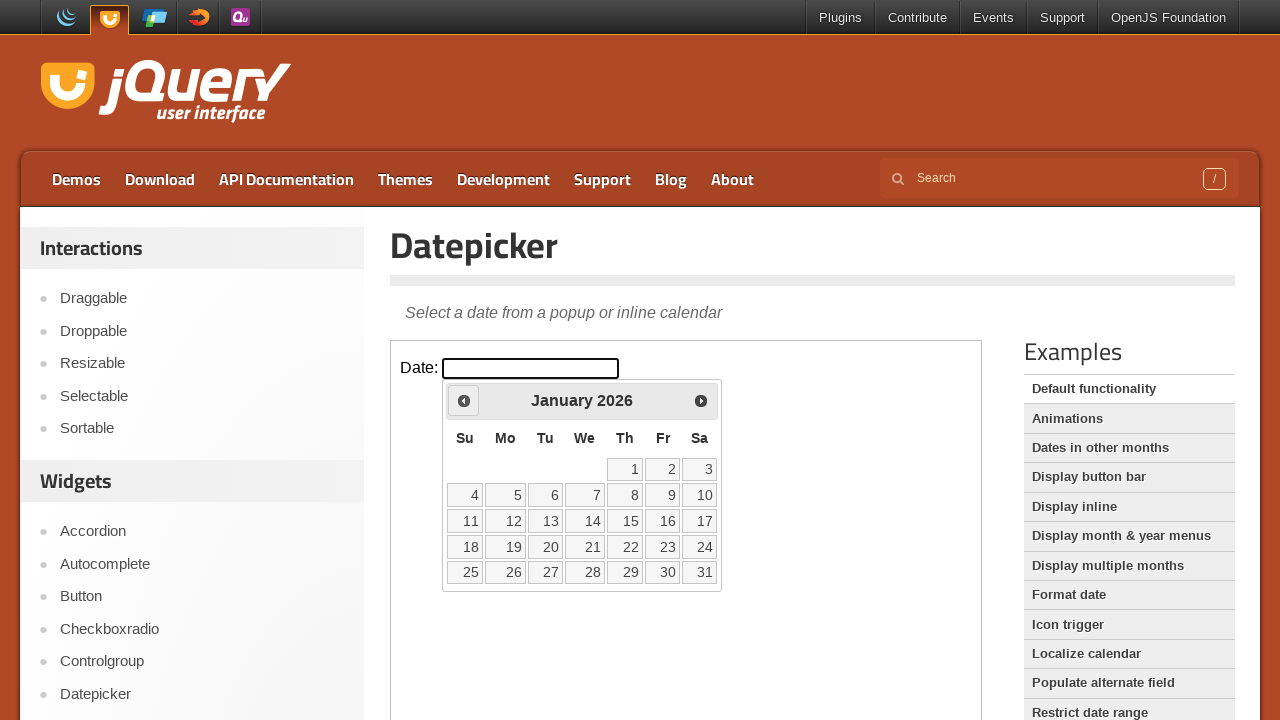

Waited for calendar to update
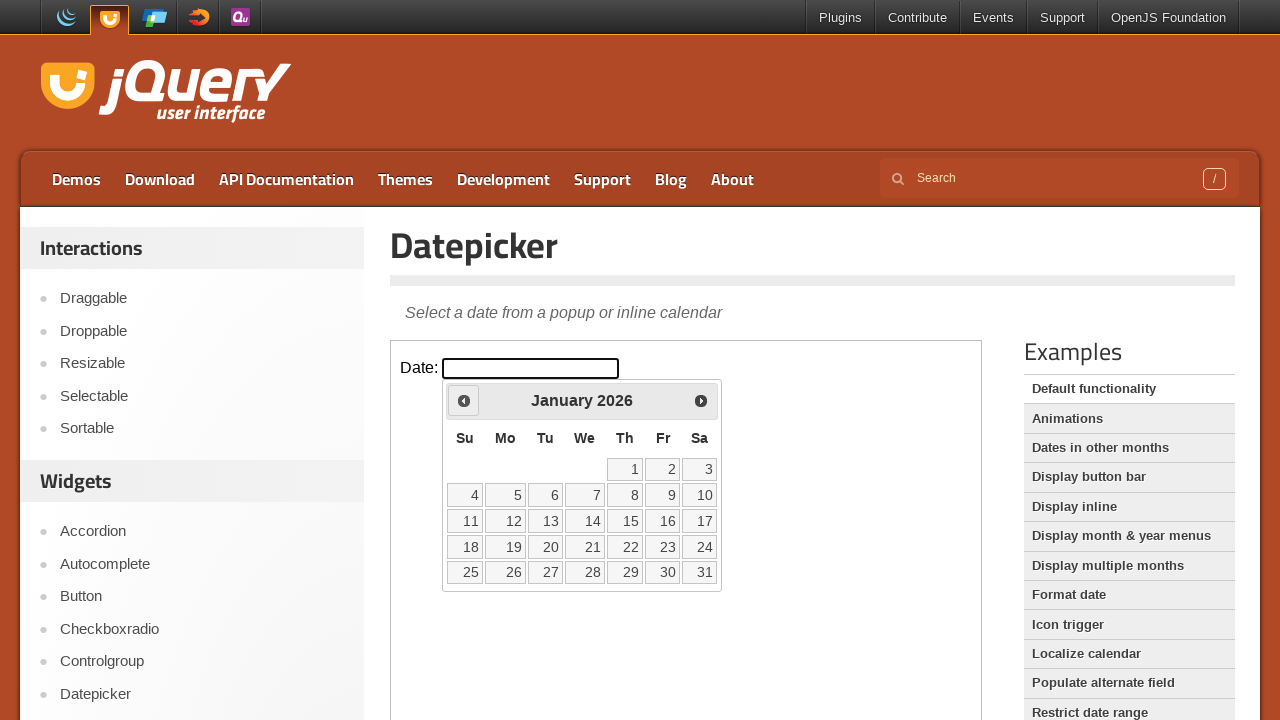

Checked current calendar month: January 2026
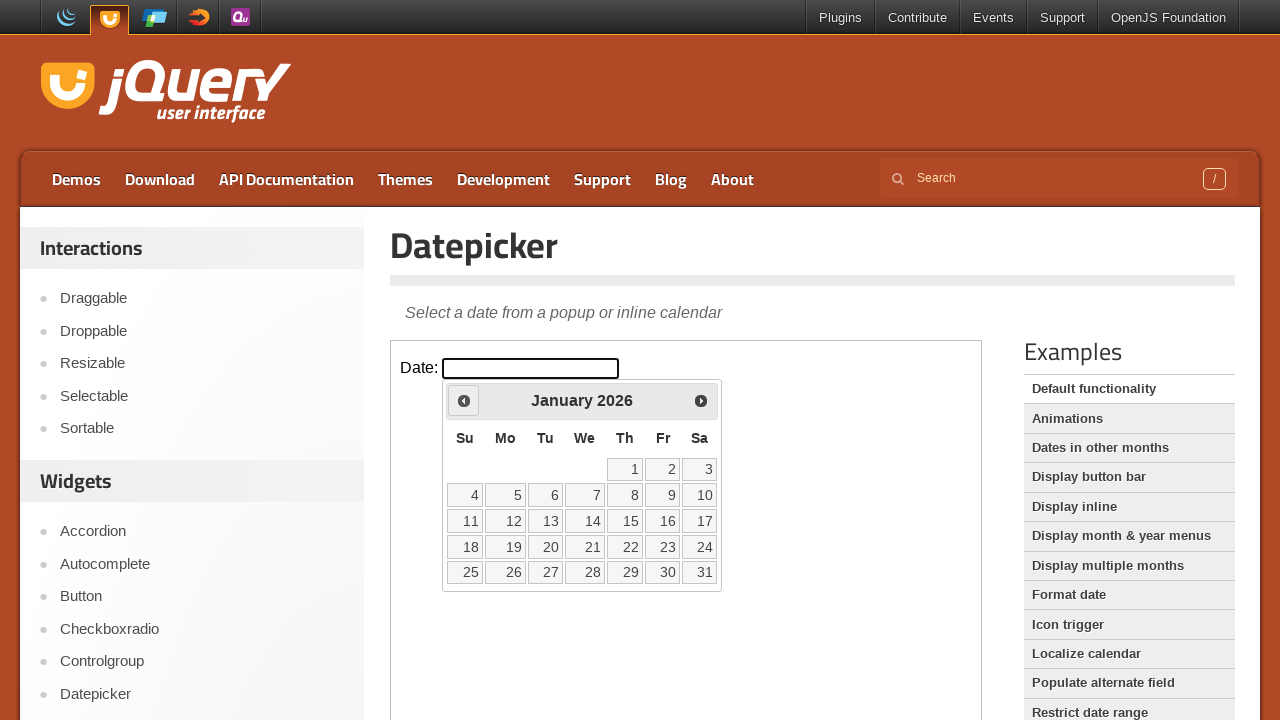

Clicked previous button to navigate to earlier month at (464, 400) on iframe.demo-frame >> internal:control=enter-frame >> xpath=//a[@title='Prev']
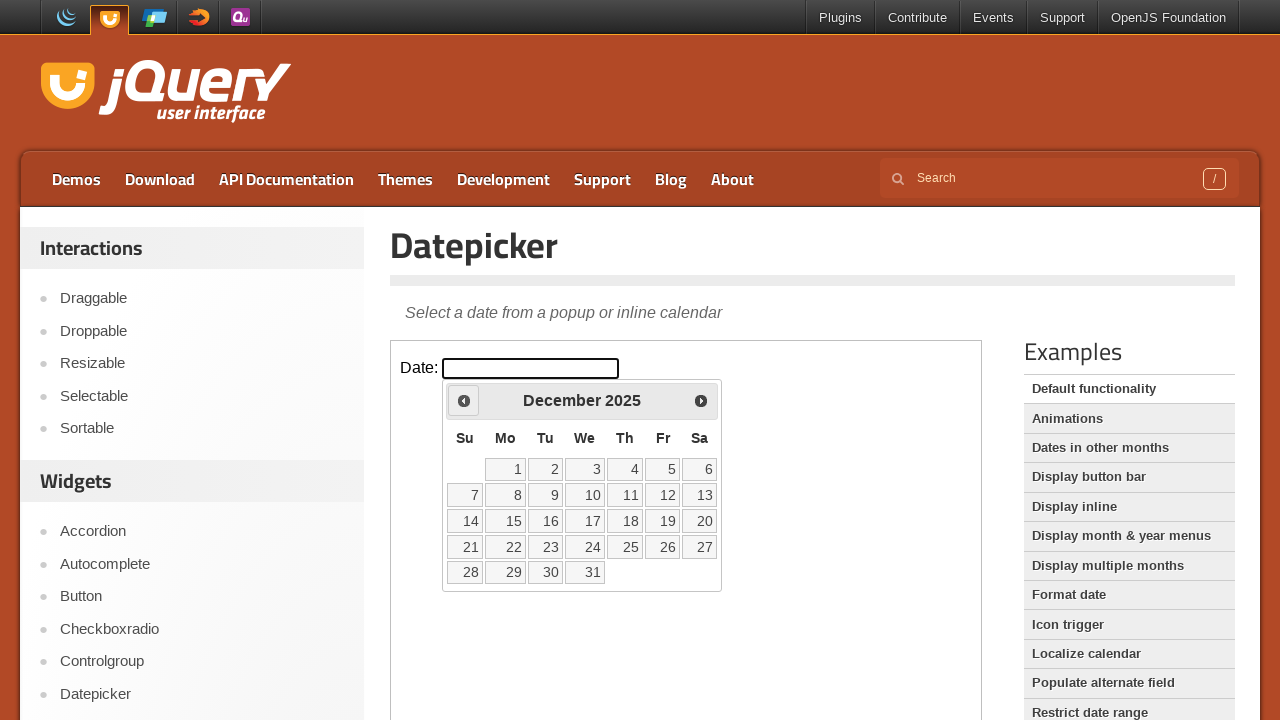

Waited for calendar to update
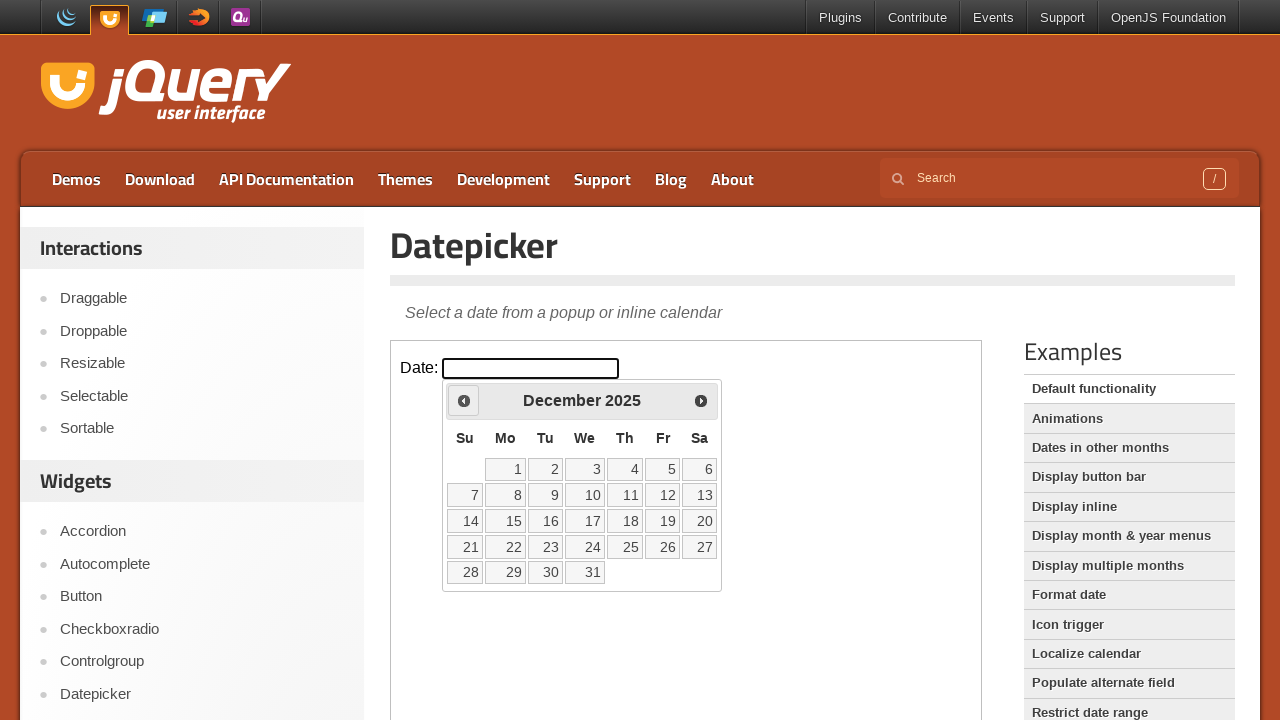

Checked current calendar month: December 2025
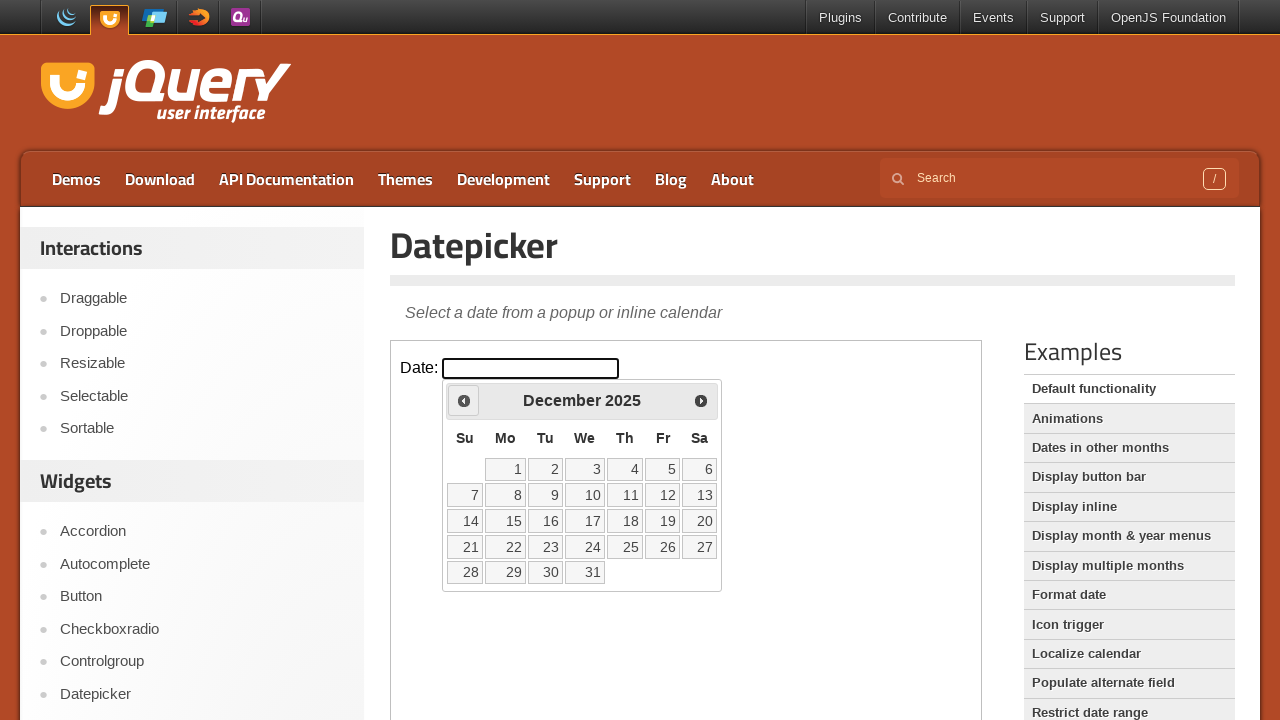

Clicked previous button to navigate to earlier month at (464, 400) on iframe.demo-frame >> internal:control=enter-frame >> xpath=//a[@title='Prev']
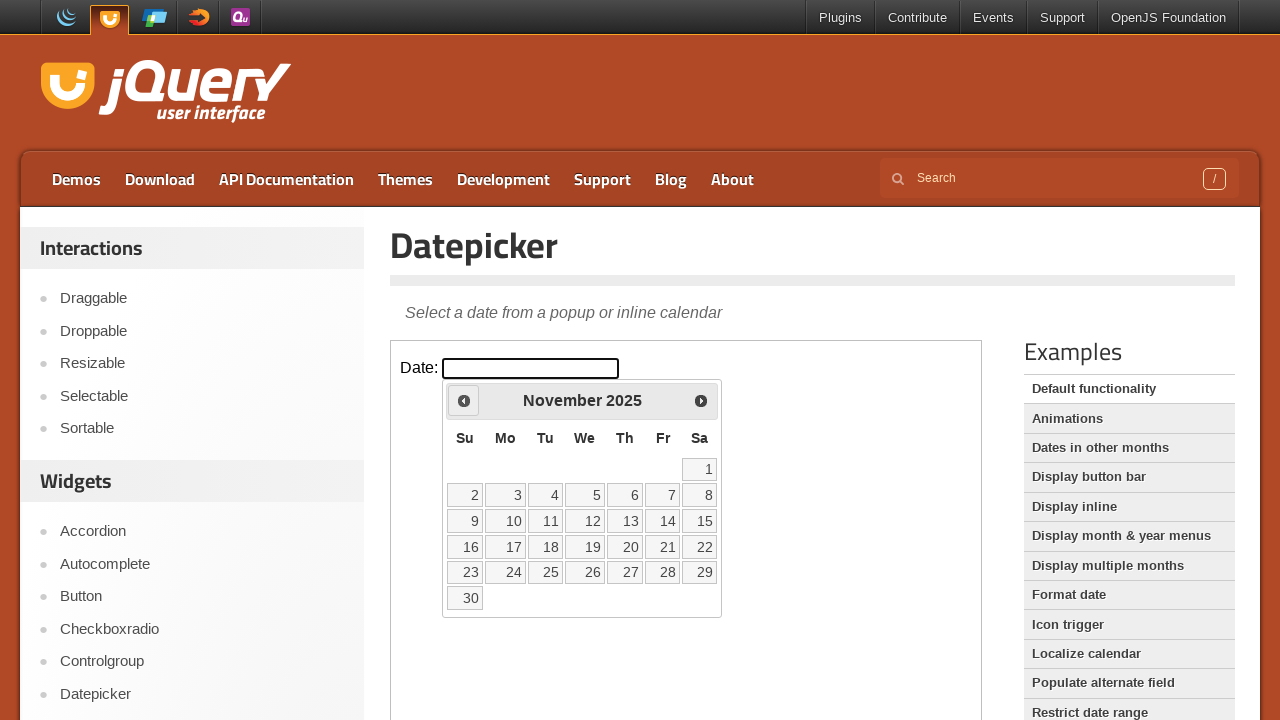

Waited for calendar to update
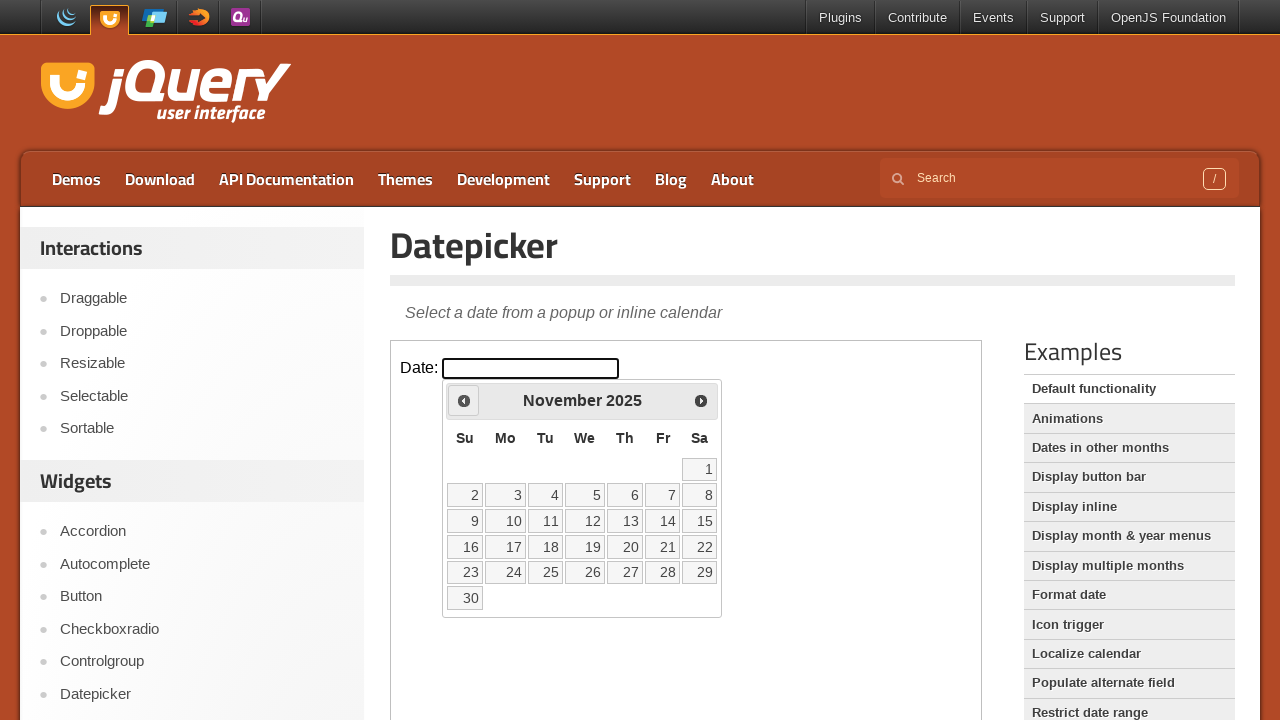

Checked current calendar month: November 2025
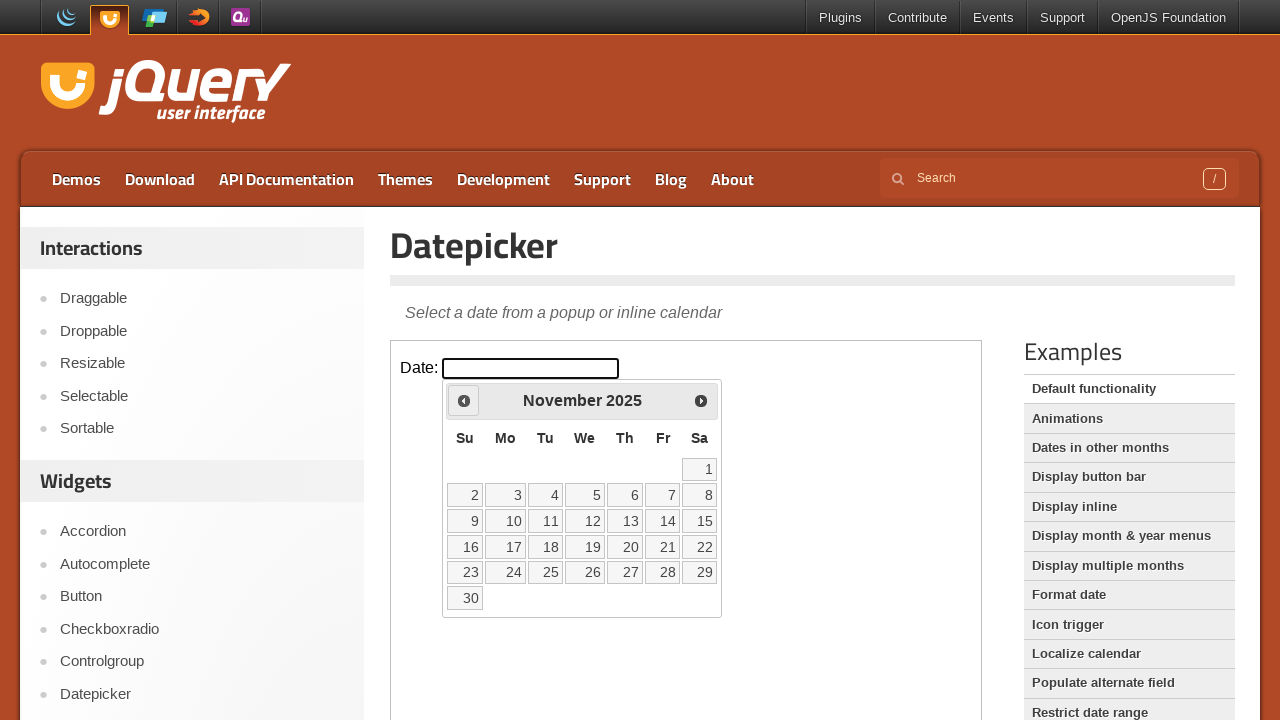

Clicked previous button to navigate to earlier month at (464, 400) on iframe.demo-frame >> internal:control=enter-frame >> xpath=//a[@title='Prev']
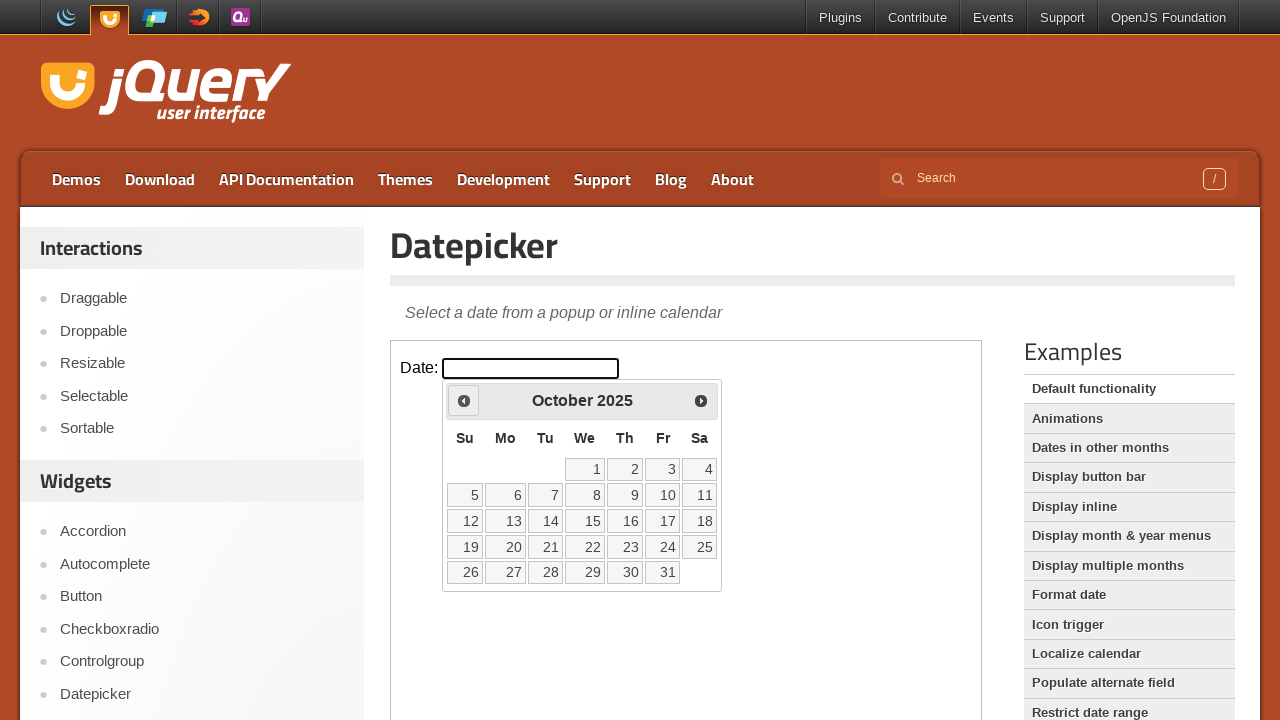

Waited for calendar to update
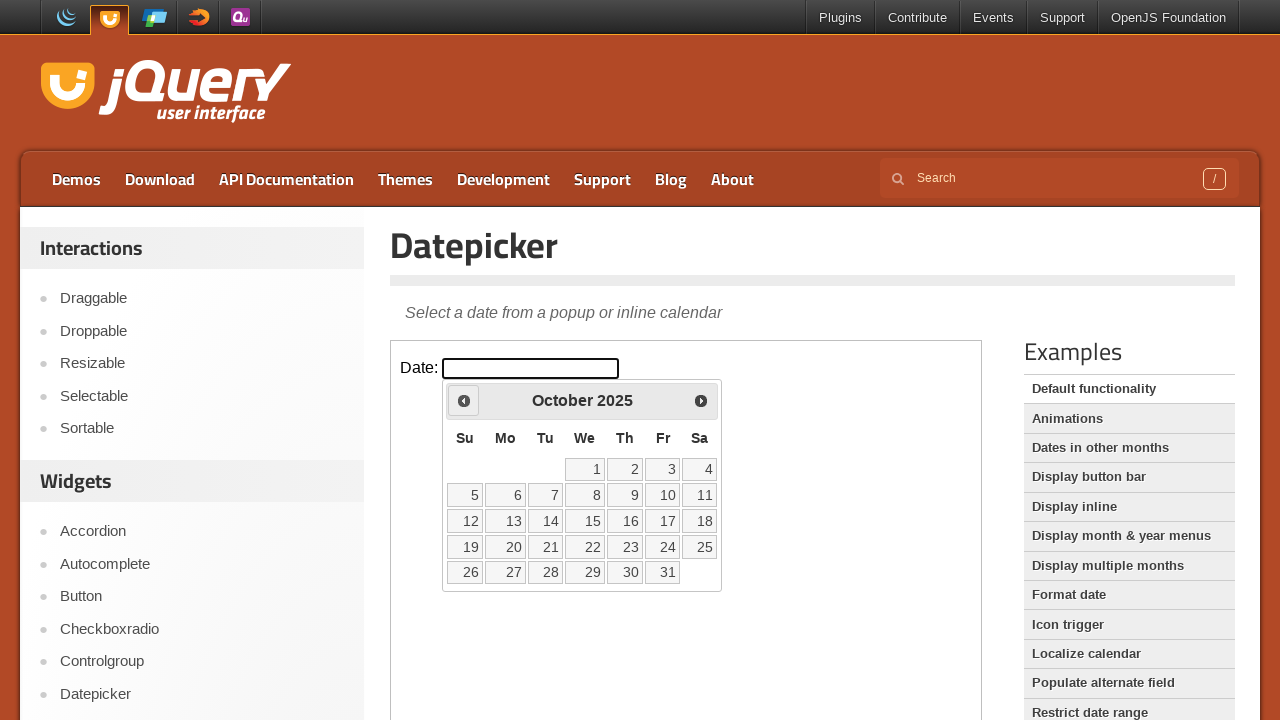

Checked current calendar month: October 2025
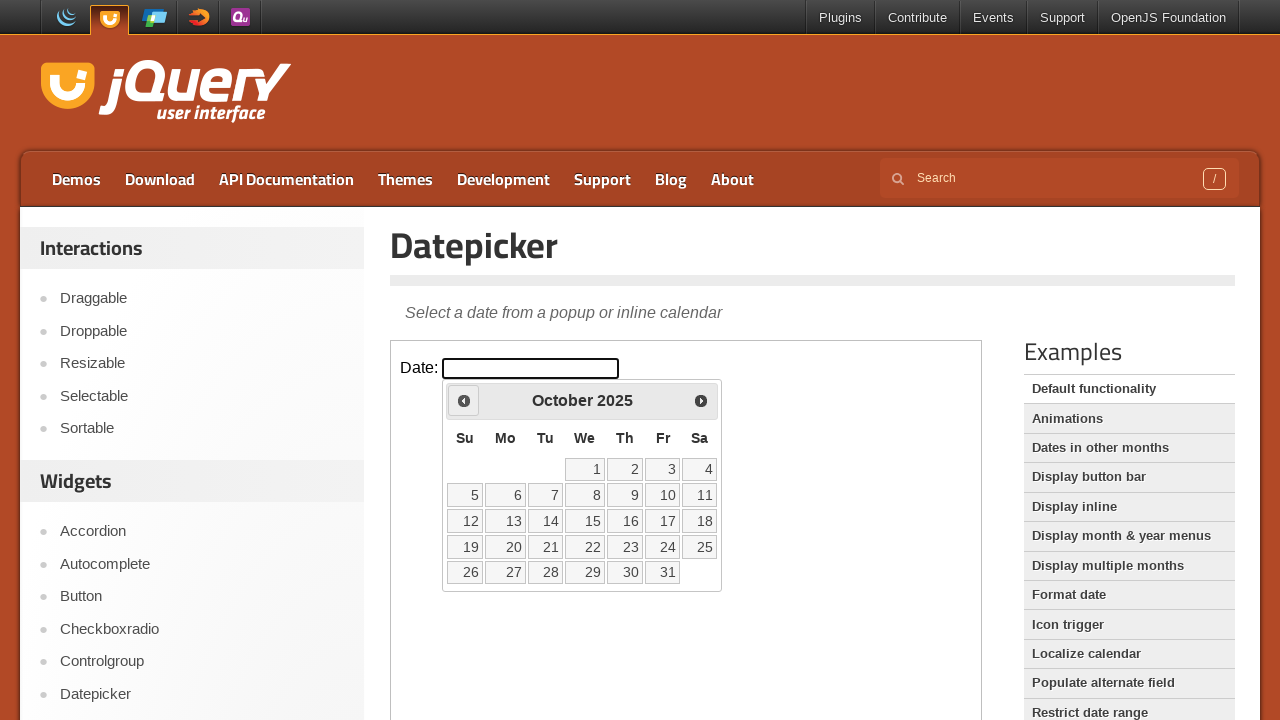

Clicked previous button to navigate to earlier month at (464, 400) on iframe.demo-frame >> internal:control=enter-frame >> xpath=//a[@title='Prev']
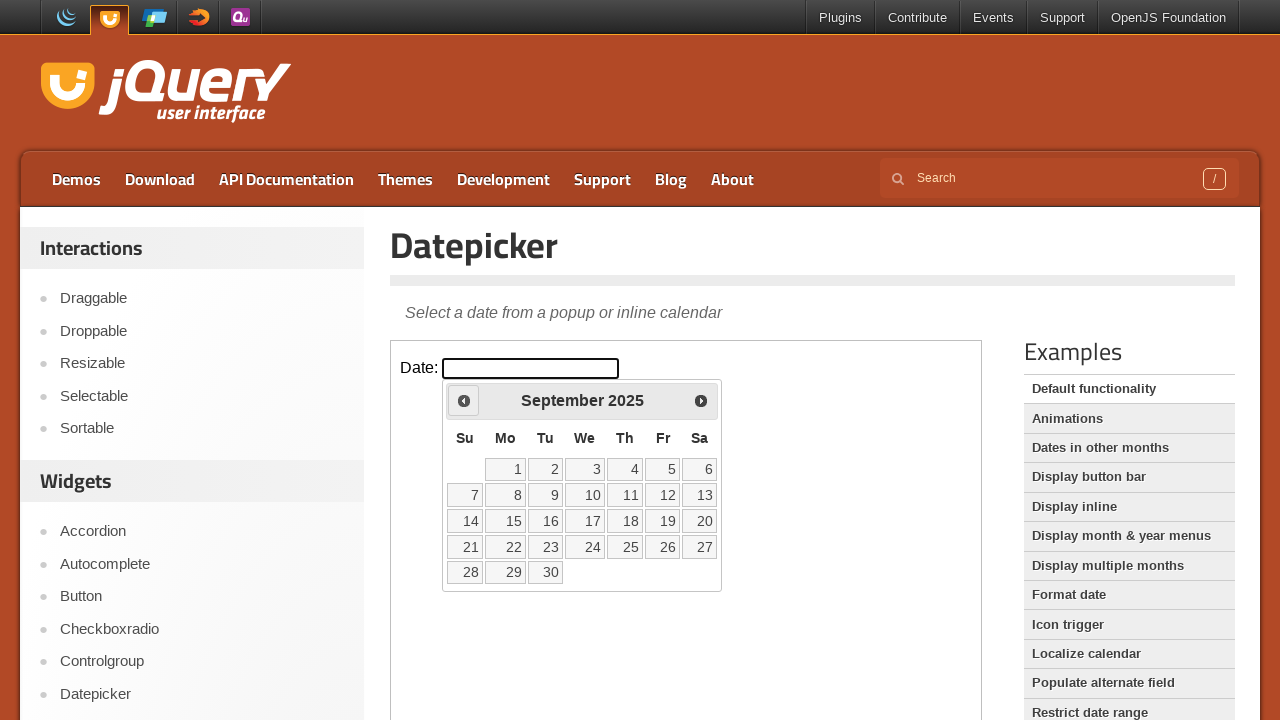

Waited for calendar to update
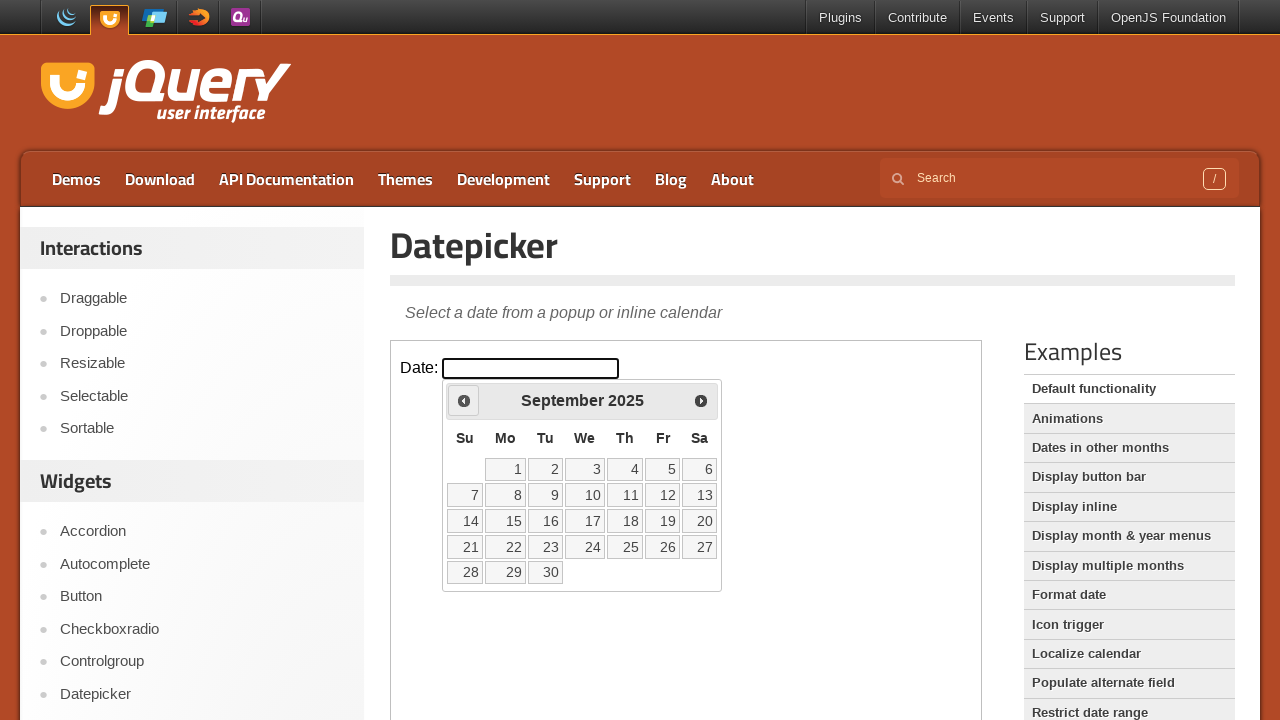

Checked current calendar month: September 2025
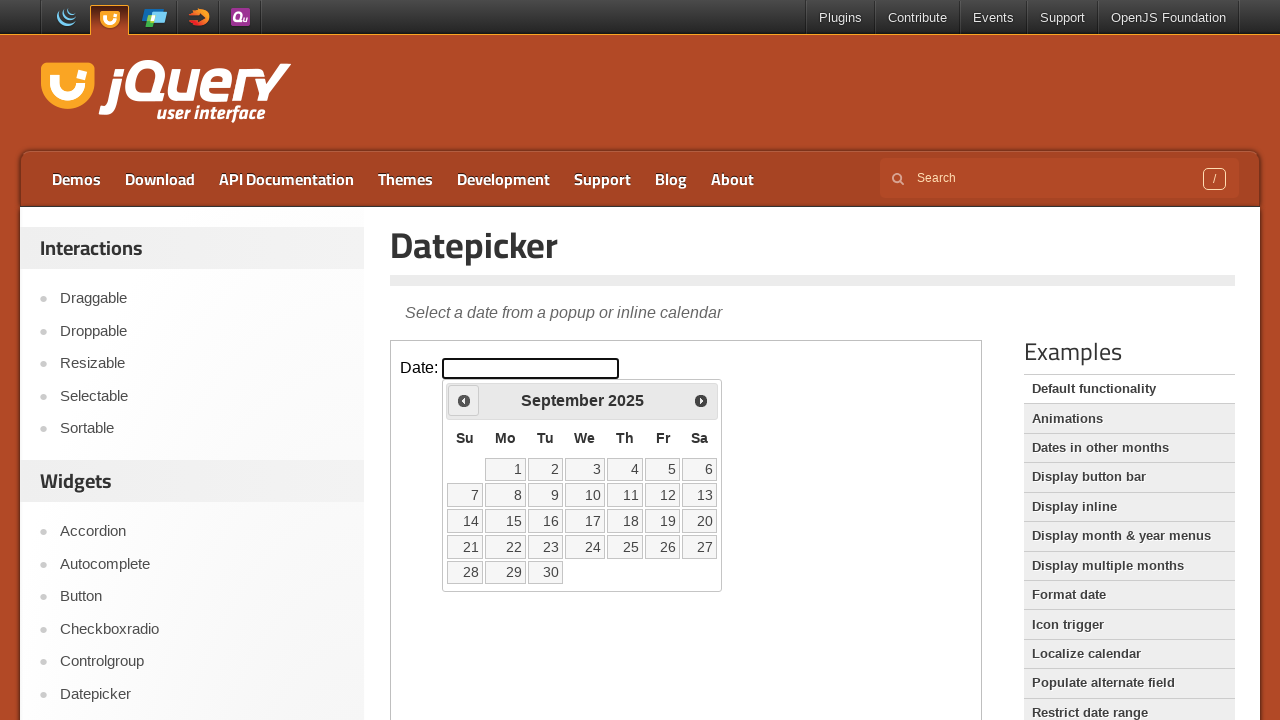

Clicked previous button to navigate to earlier month at (464, 400) on iframe.demo-frame >> internal:control=enter-frame >> xpath=//a[@title='Prev']
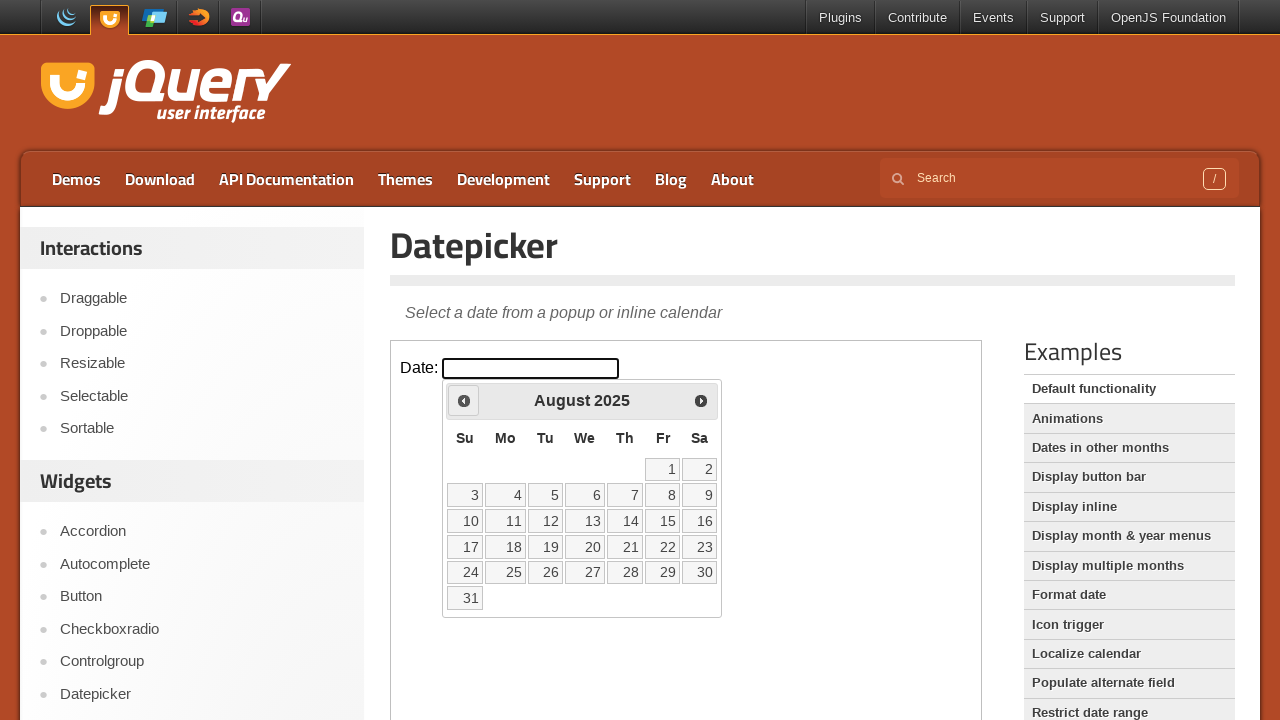

Waited for calendar to update
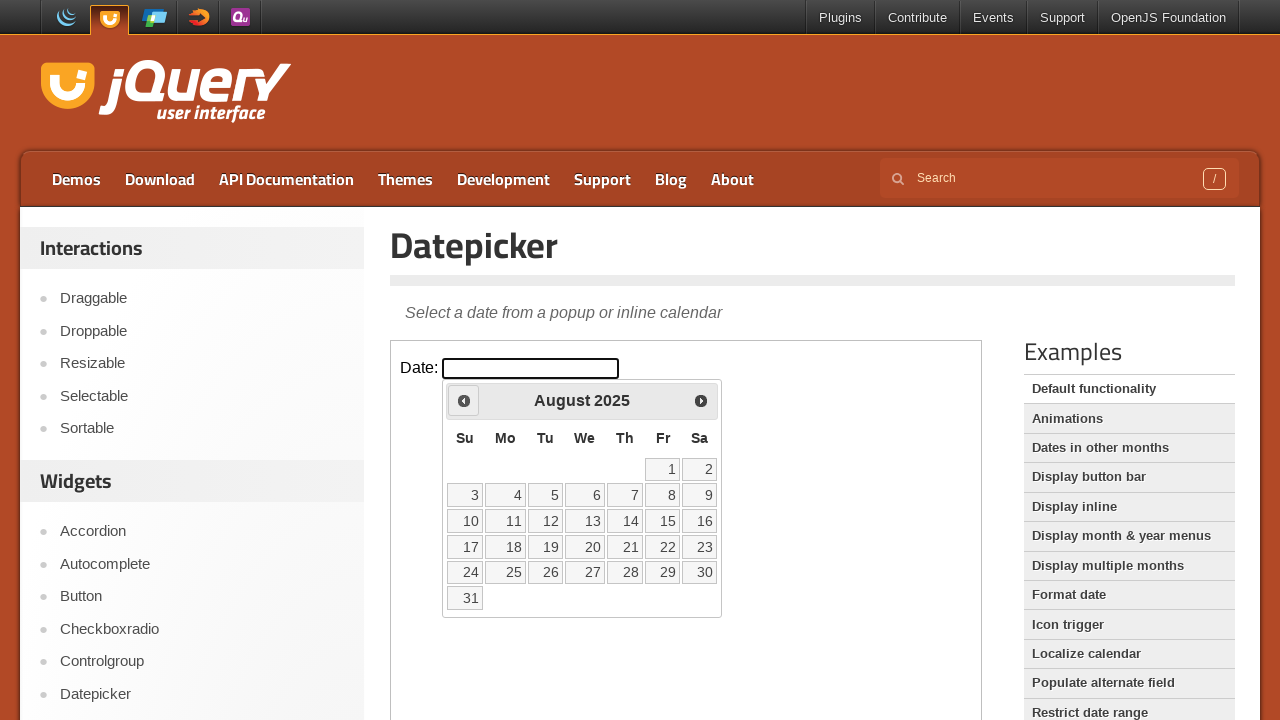

Checked current calendar month: August 2025
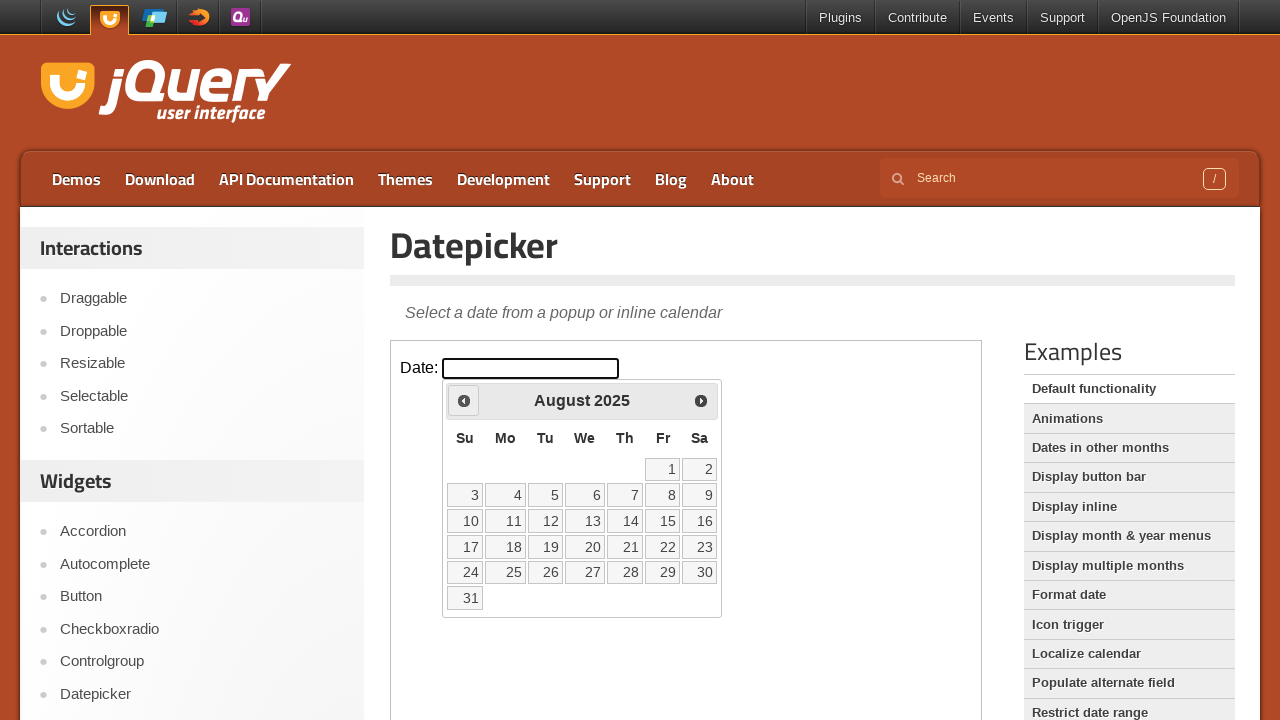

Clicked previous button to navigate to earlier month at (464, 400) on iframe.demo-frame >> internal:control=enter-frame >> xpath=//a[@title='Prev']
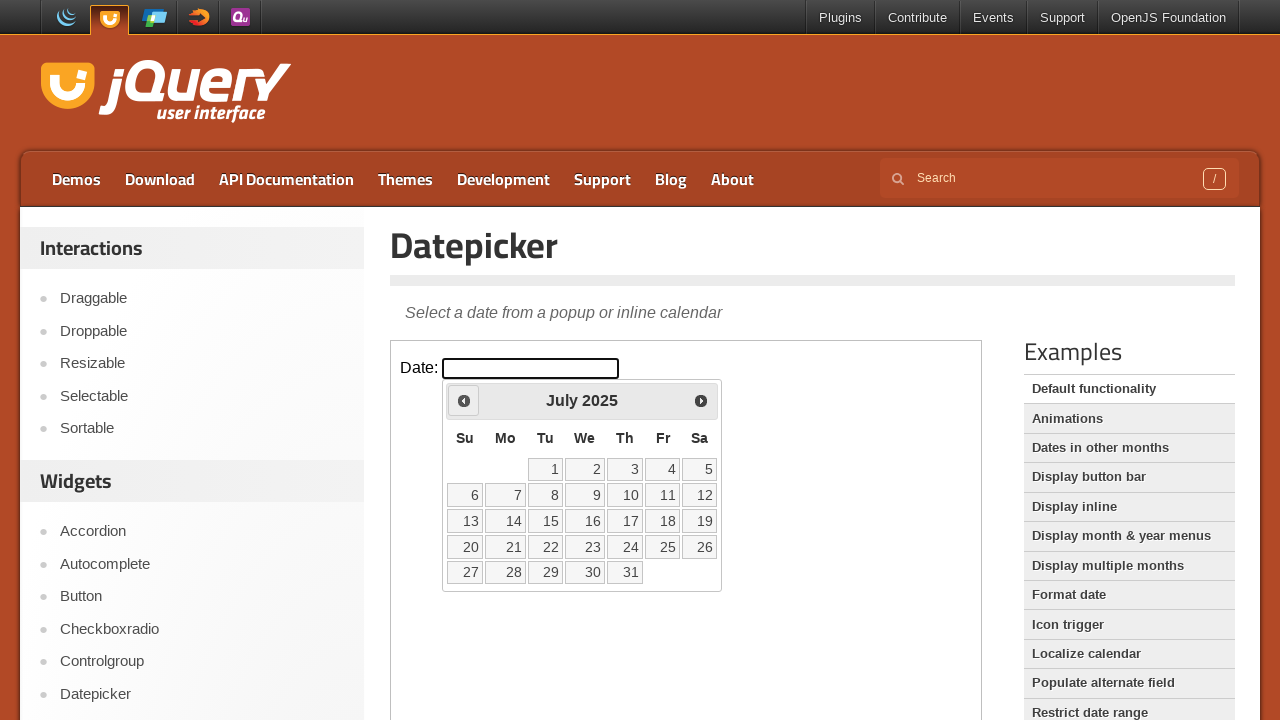

Waited for calendar to update
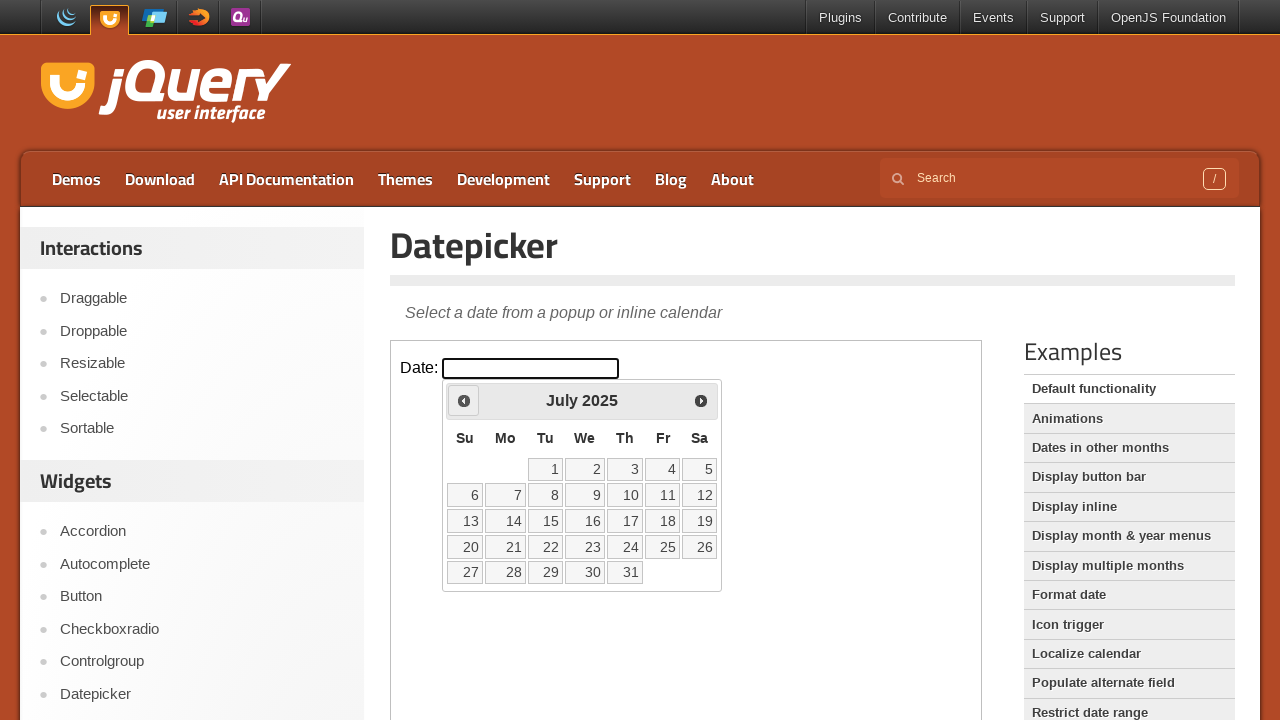

Checked current calendar month: July 2025
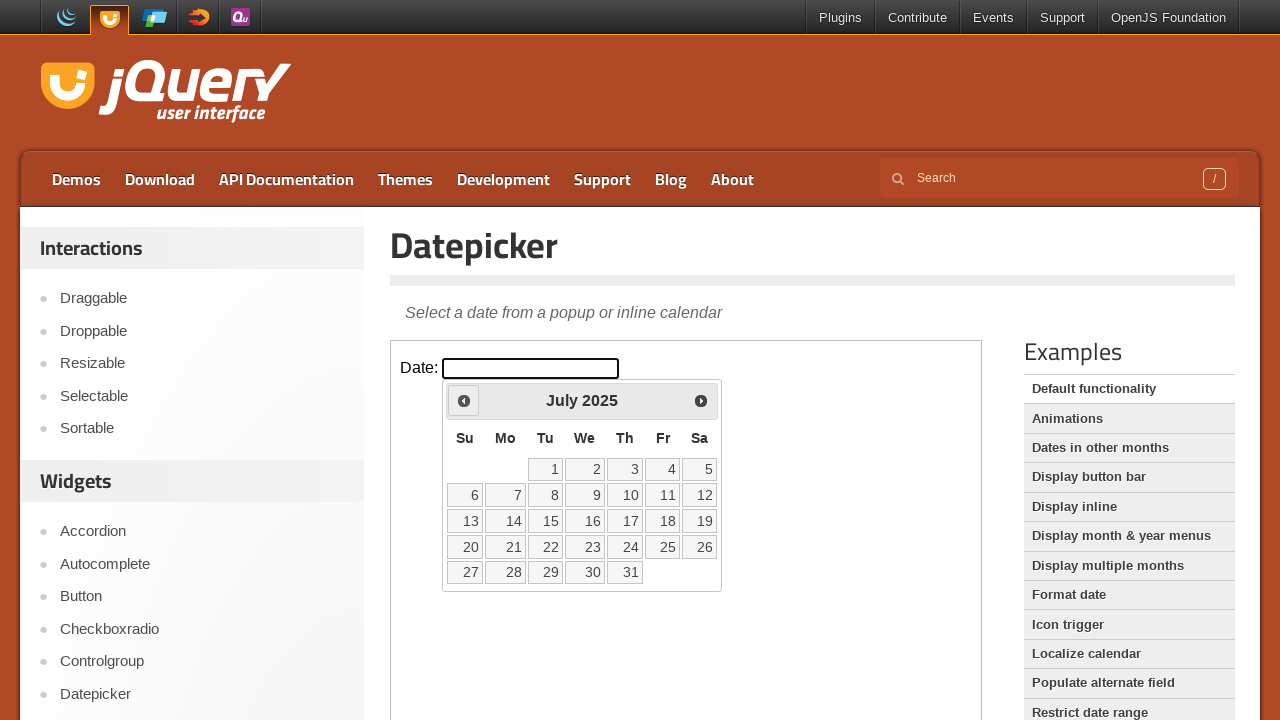

Clicked previous button to navigate to earlier month at (464, 400) on iframe.demo-frame >> internal:control=enter-frame >> xpath=//a[@title='Prev']
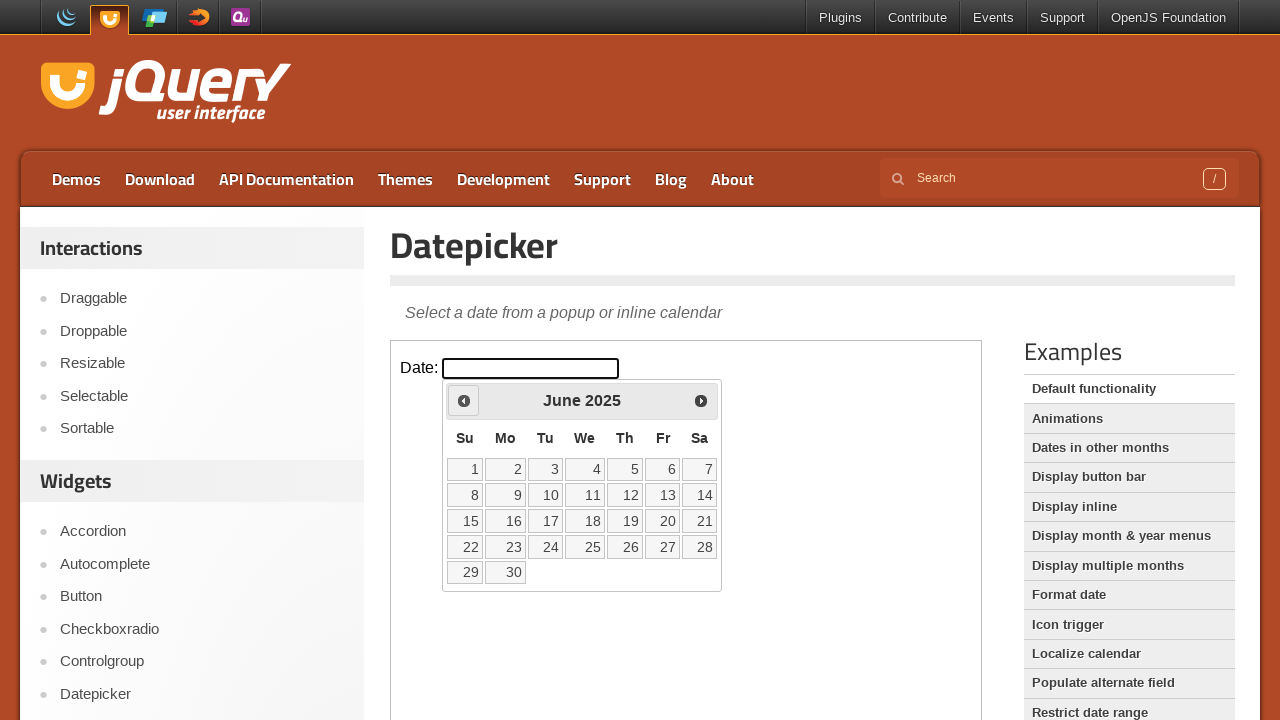

Waited for calendar to update
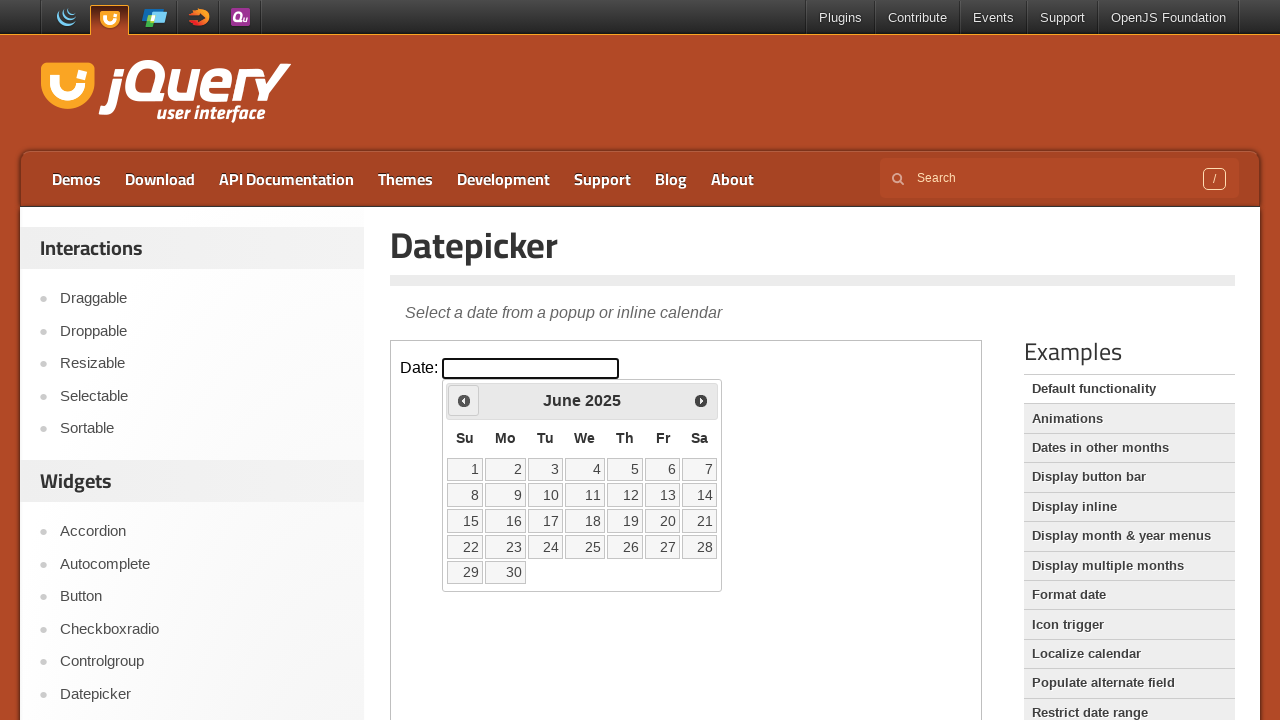

Checked current calendar month: June 2025
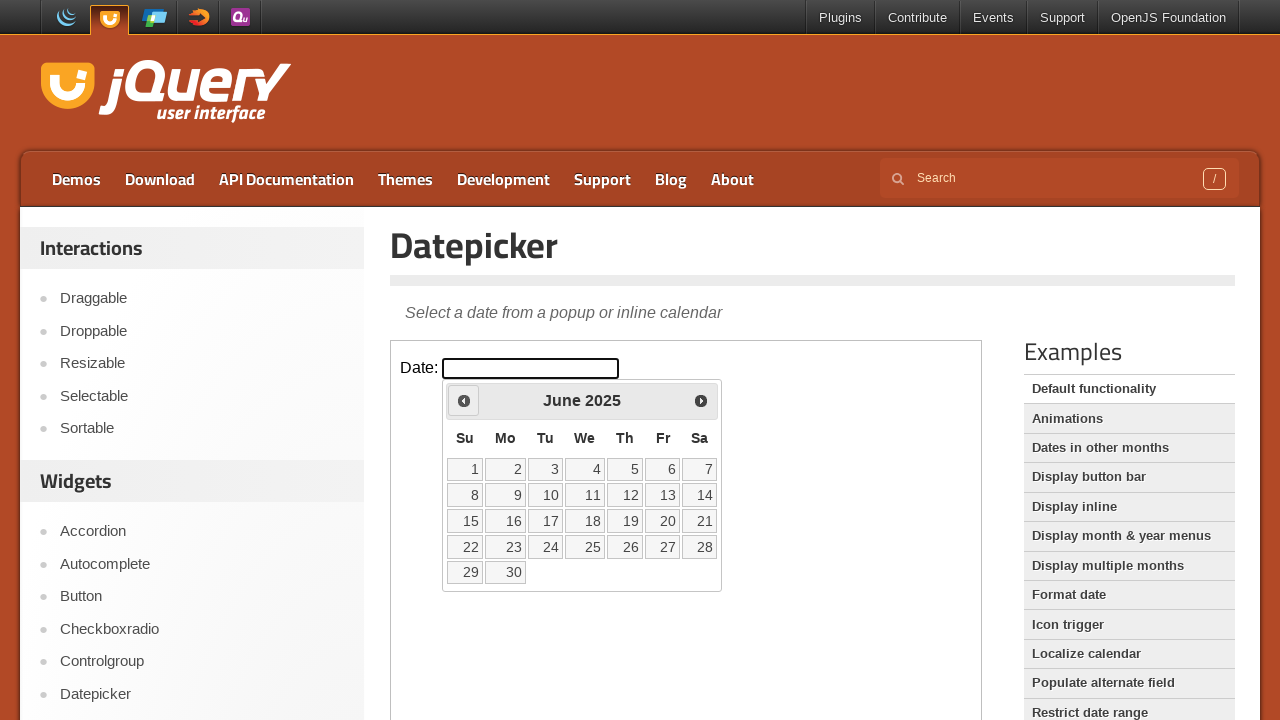

Clicked previous button to navigate to earlier month at (464, 400) on iframe.demo-frame >> internal:control=enter-frame >> xpath=//a[@title='Prev']
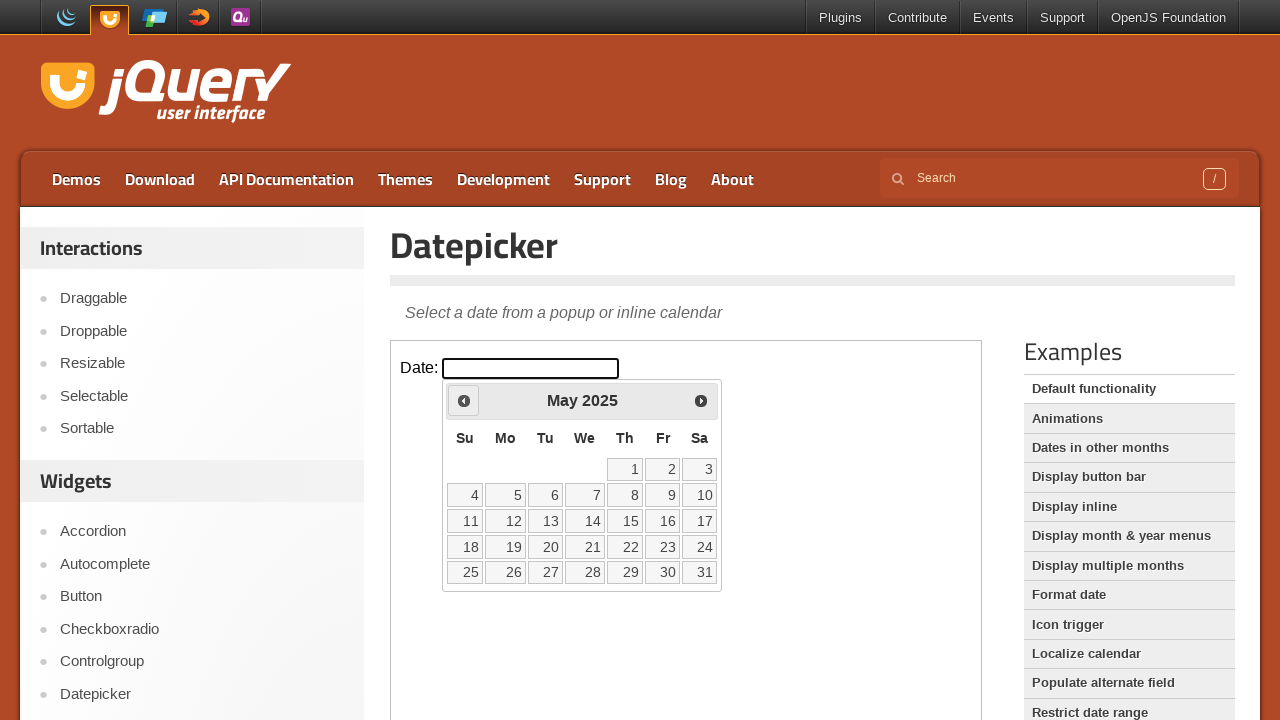

Waited for calendar to update
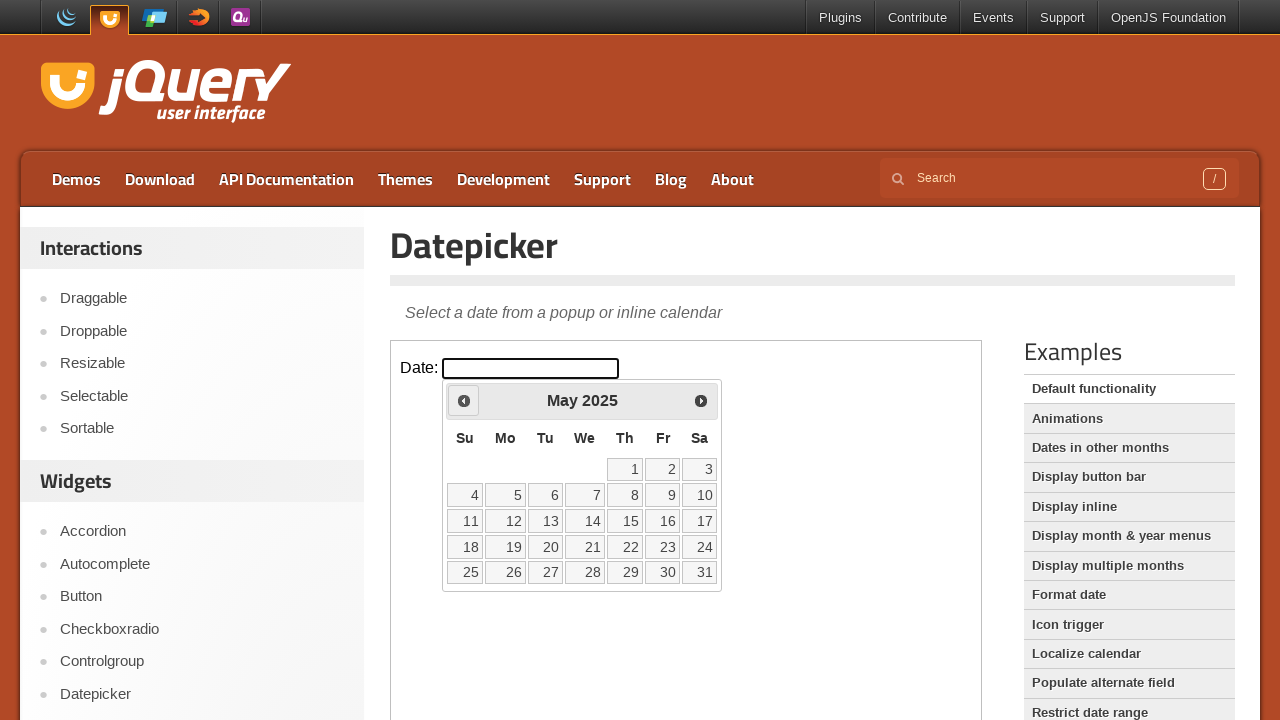

Checked current calendar month: May 2025
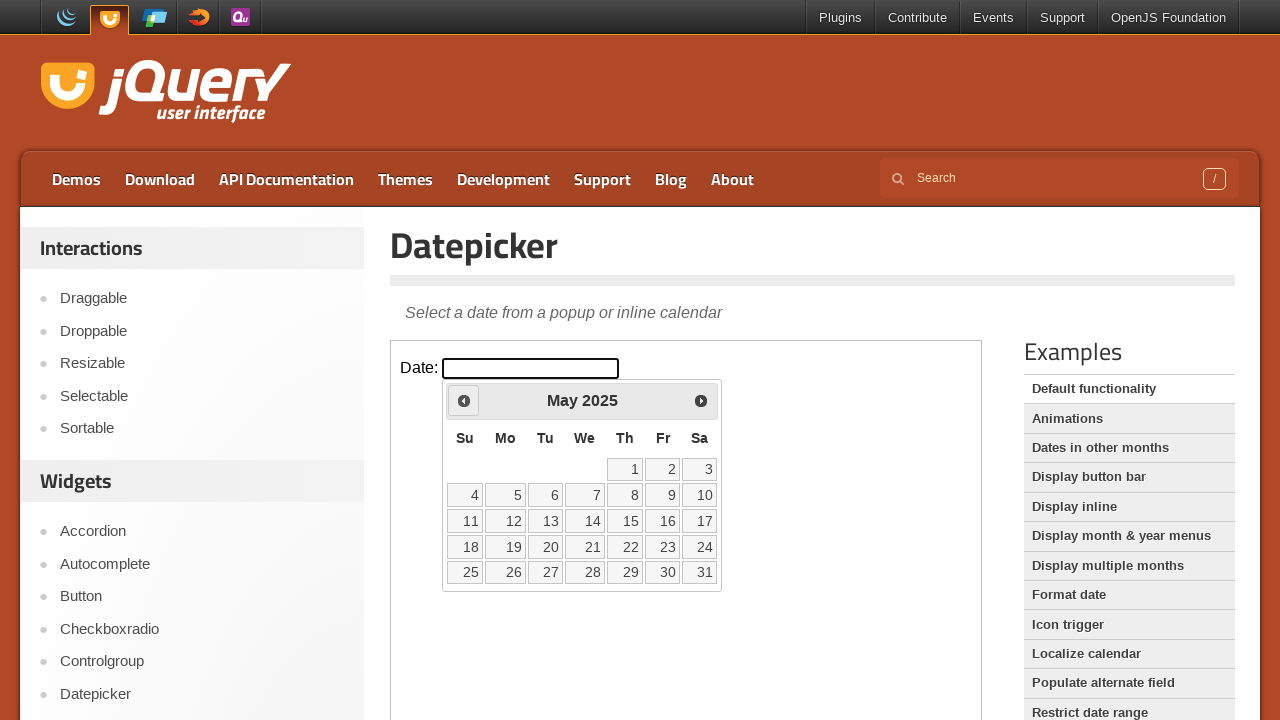

Clicked previous button to navigate to earlier month at (464, 400) on iframe.demo-frame >> internal:control=enter-frame >> xpath=//a[@title='Prev']
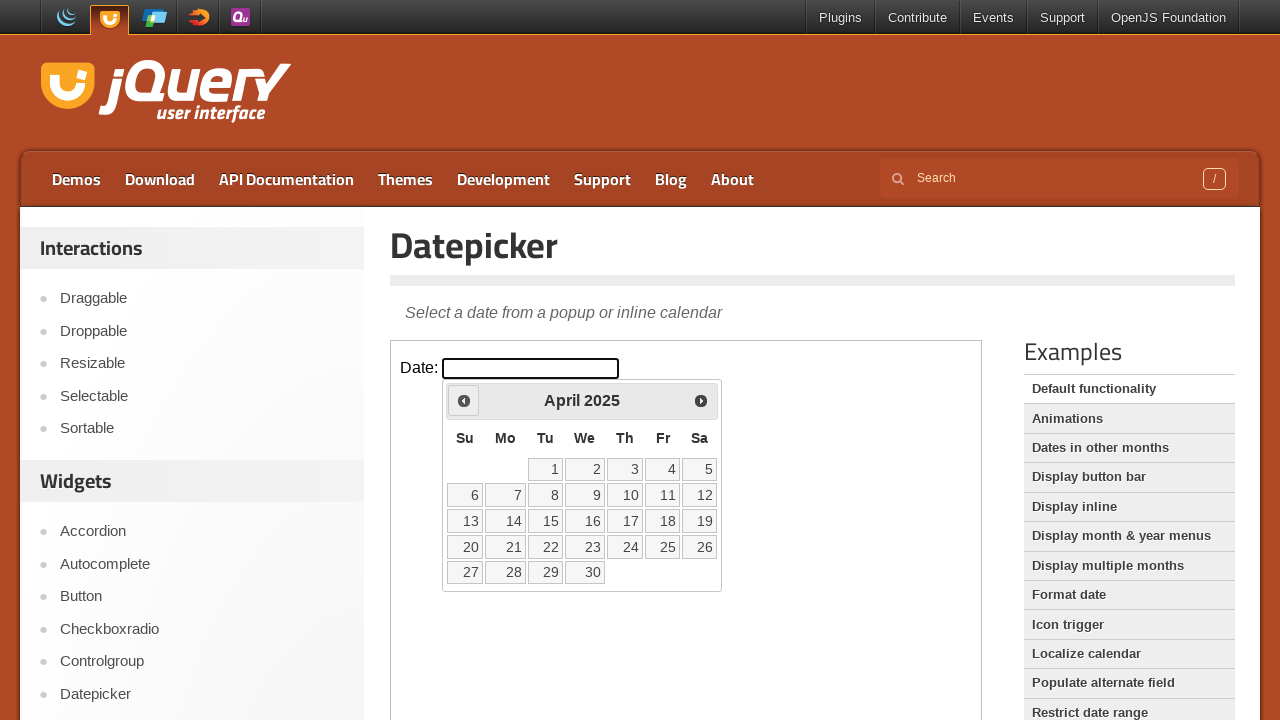

Waited for calendar to update
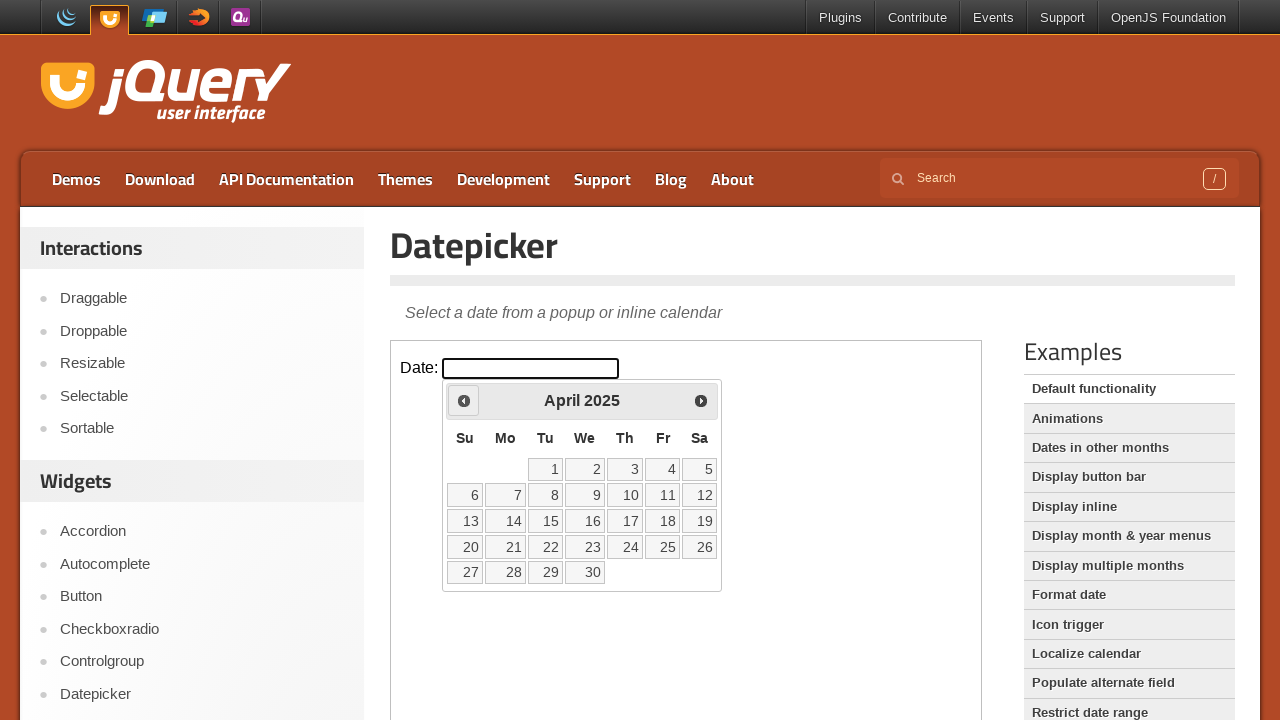

Checked current calendar month: April 2025
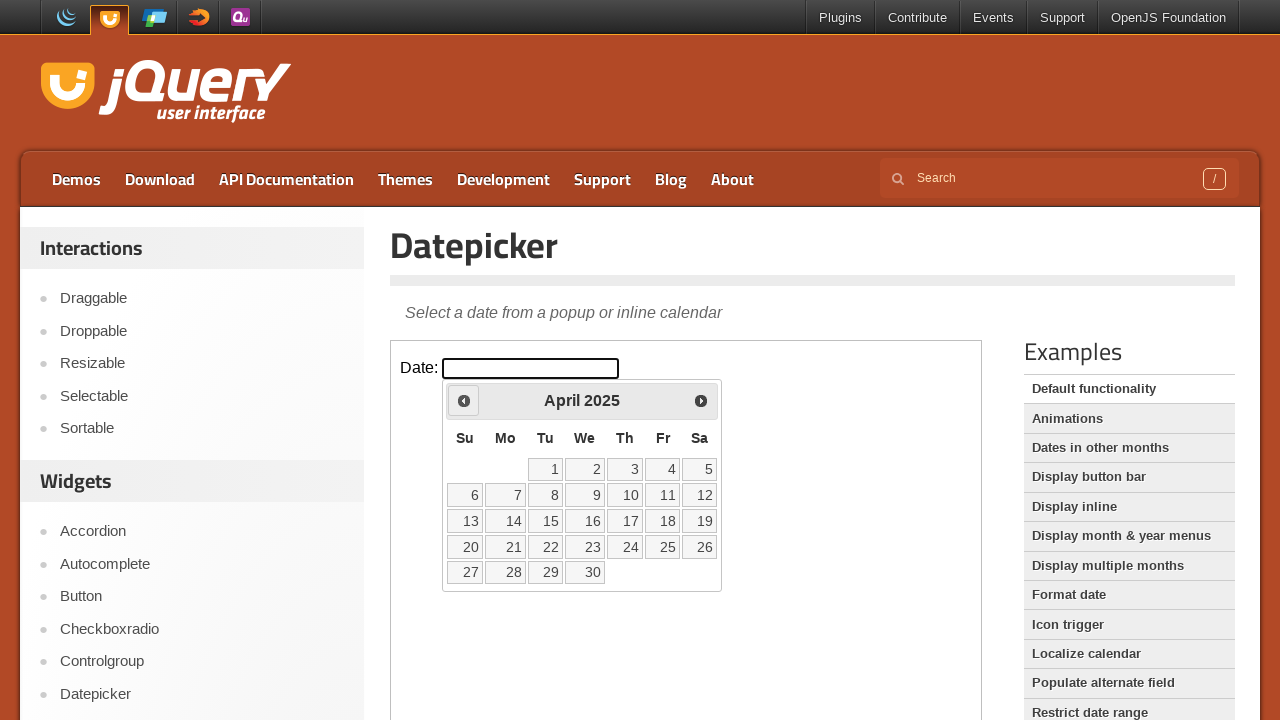

Clicked previous button to navigate to earlier month at (464, 400) on iframe.demo-frame >> internal:control=enter-frame >> xpath=//a[@title='Prev']
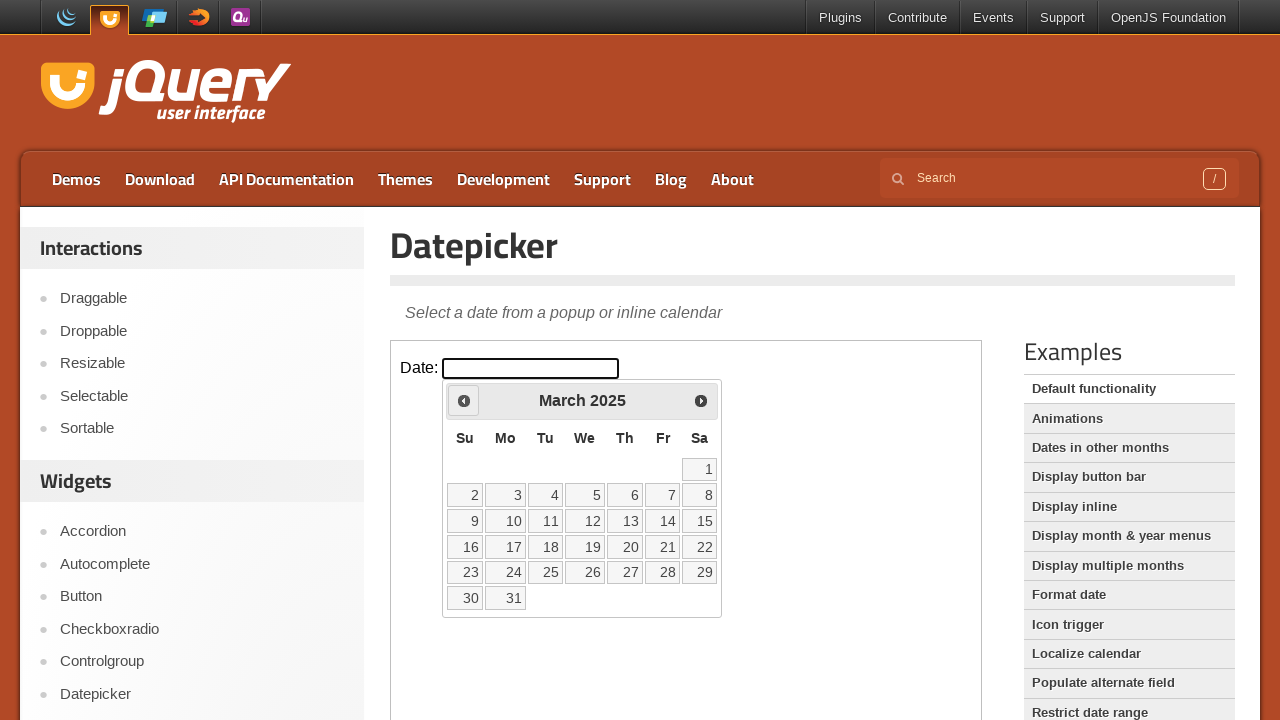

Waited for calendar to update
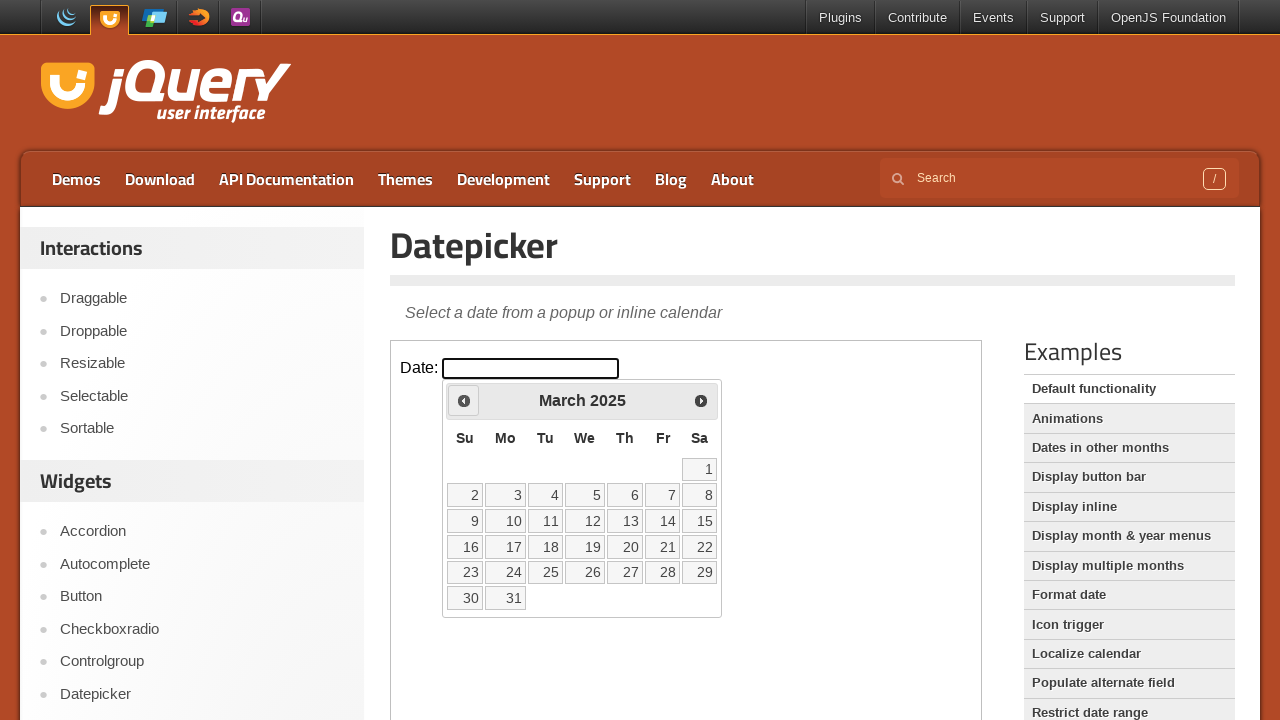

Checked current calendar month: March 2025
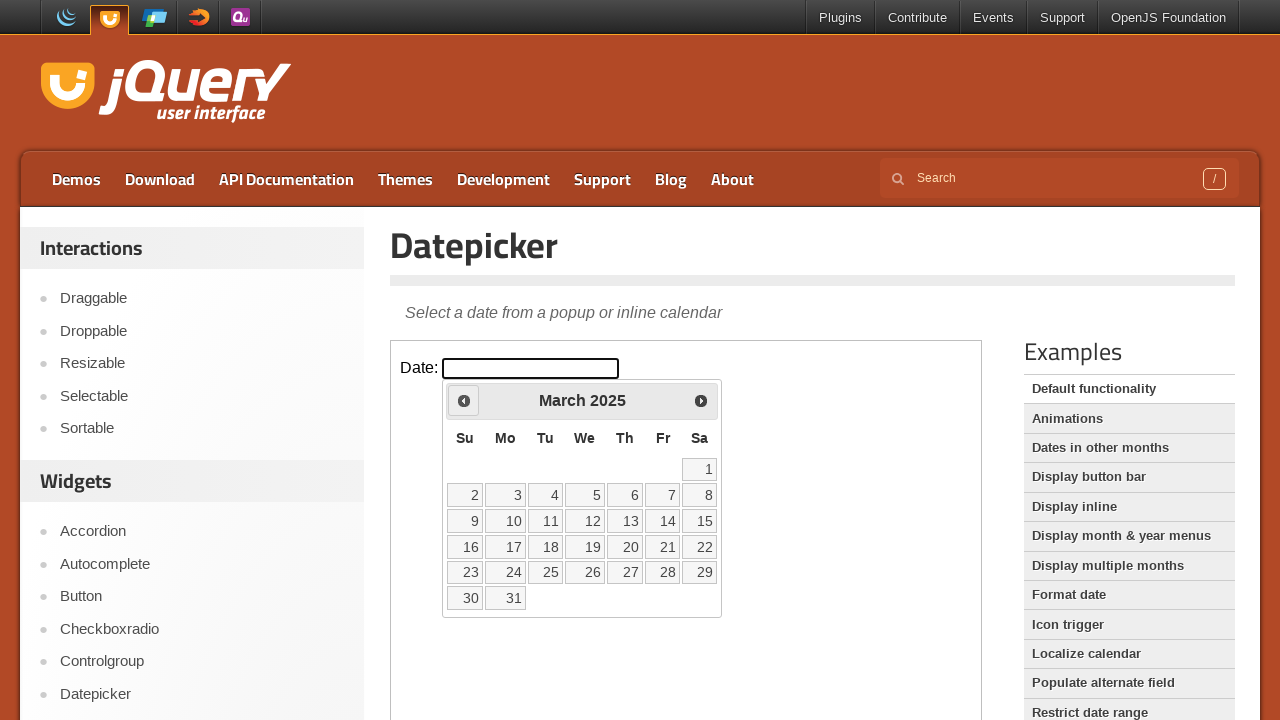

Clicked previous button to navigate to earlier month at (464, 400) on iframe.demo-frame >> internal:control=enter-frame >> xpath=//a[@title='Prev']
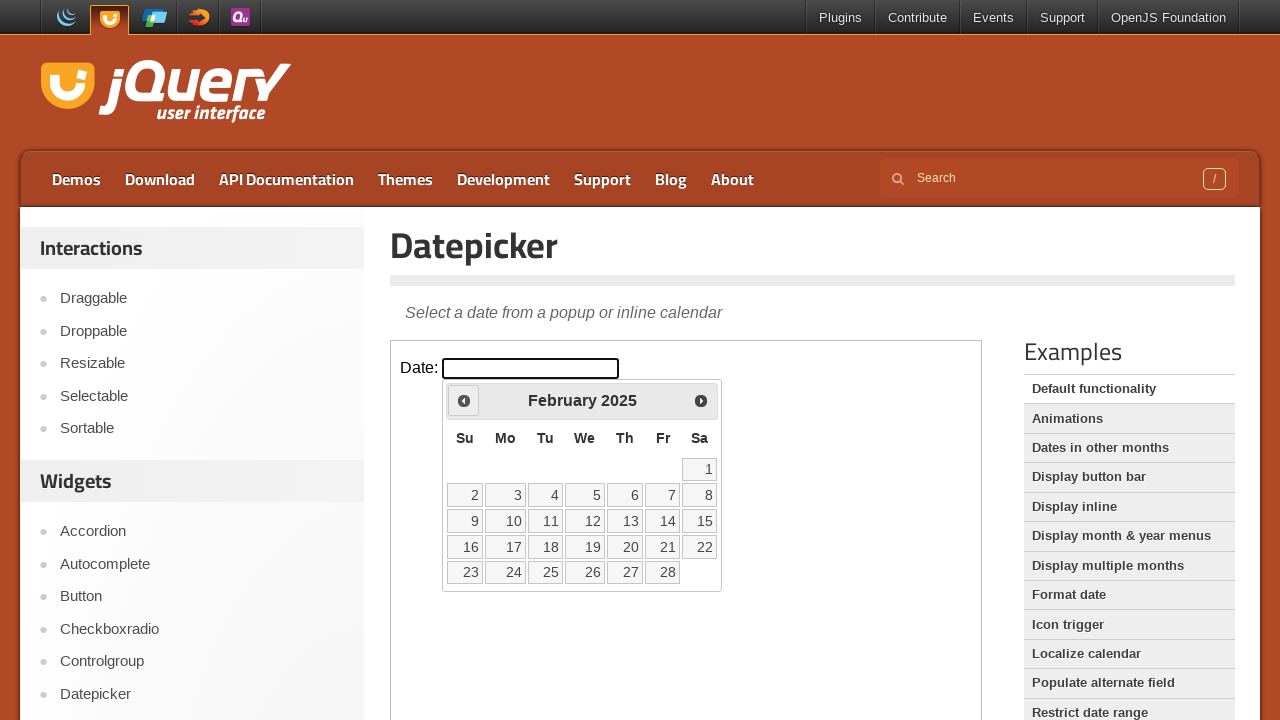

Waited for calendar to update
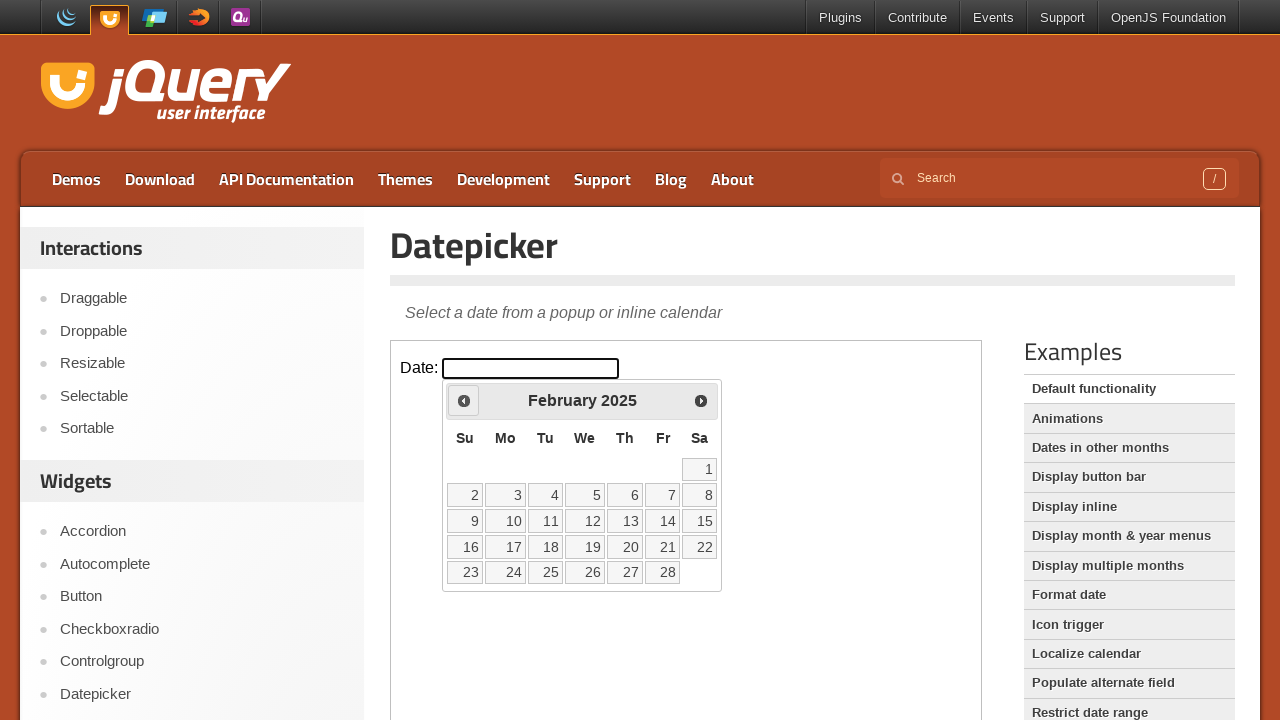

Checked current calendar month: February 2025
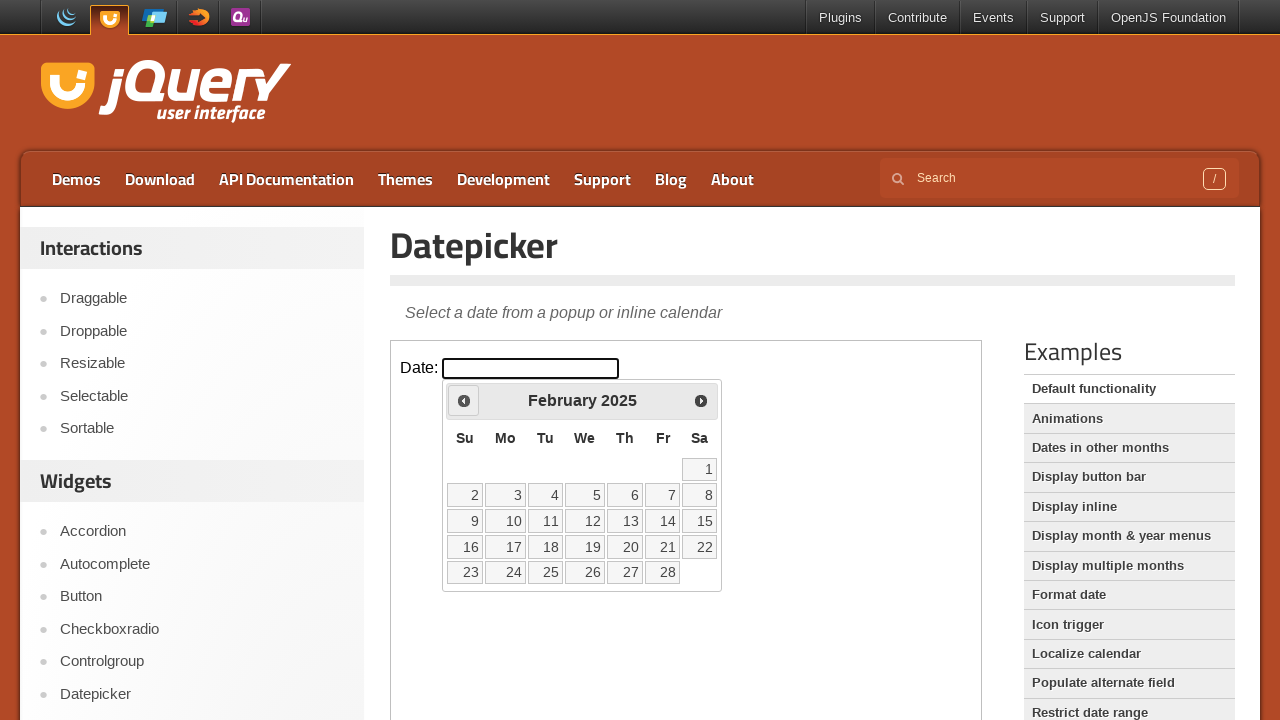

Clicked previous button to navigate to earlier month at (464, 400) on iframe.demo-frame >> internal:control=enter-frame >> xpath=//a[@title='Prev']
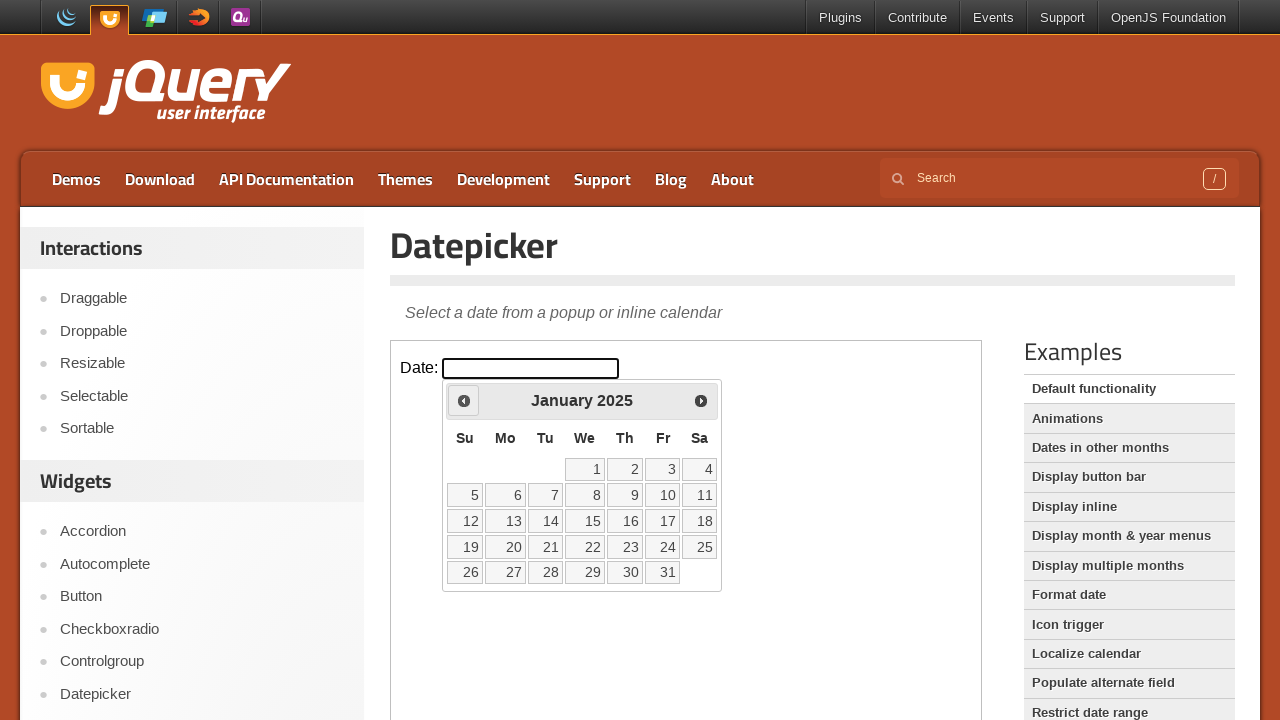

Waited for calendar to update
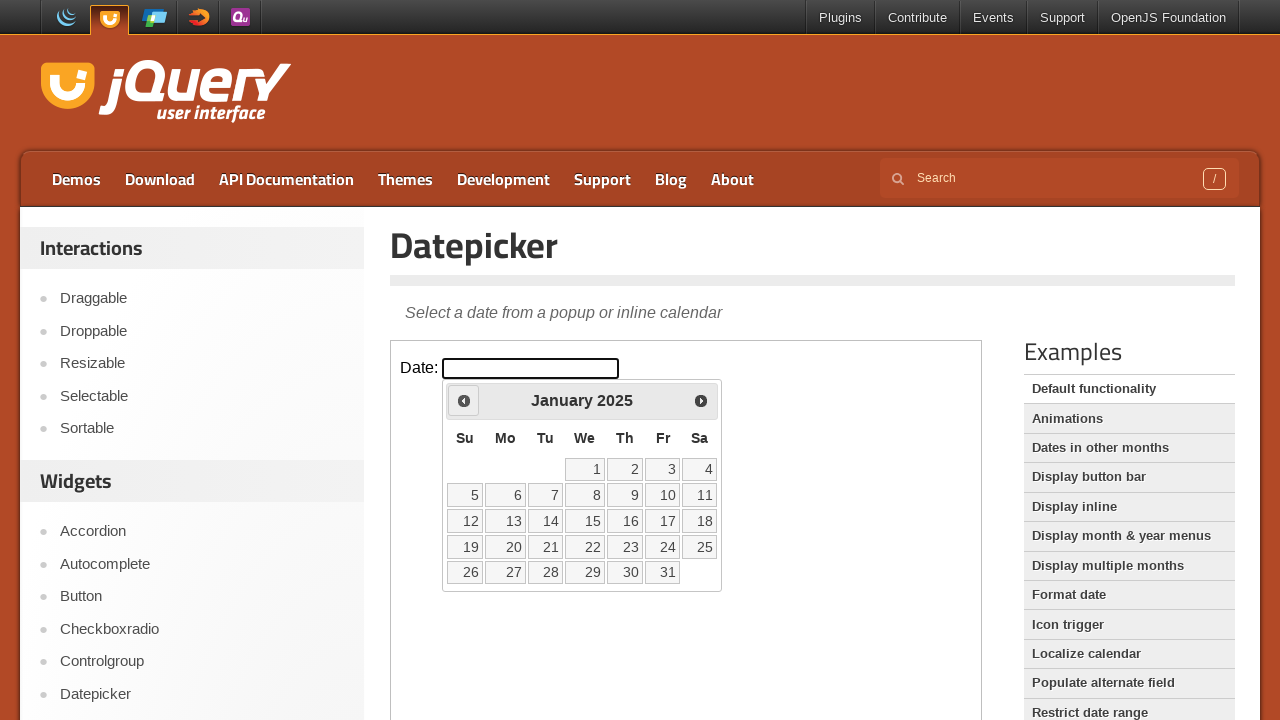

Checked current calendar month: January 2025
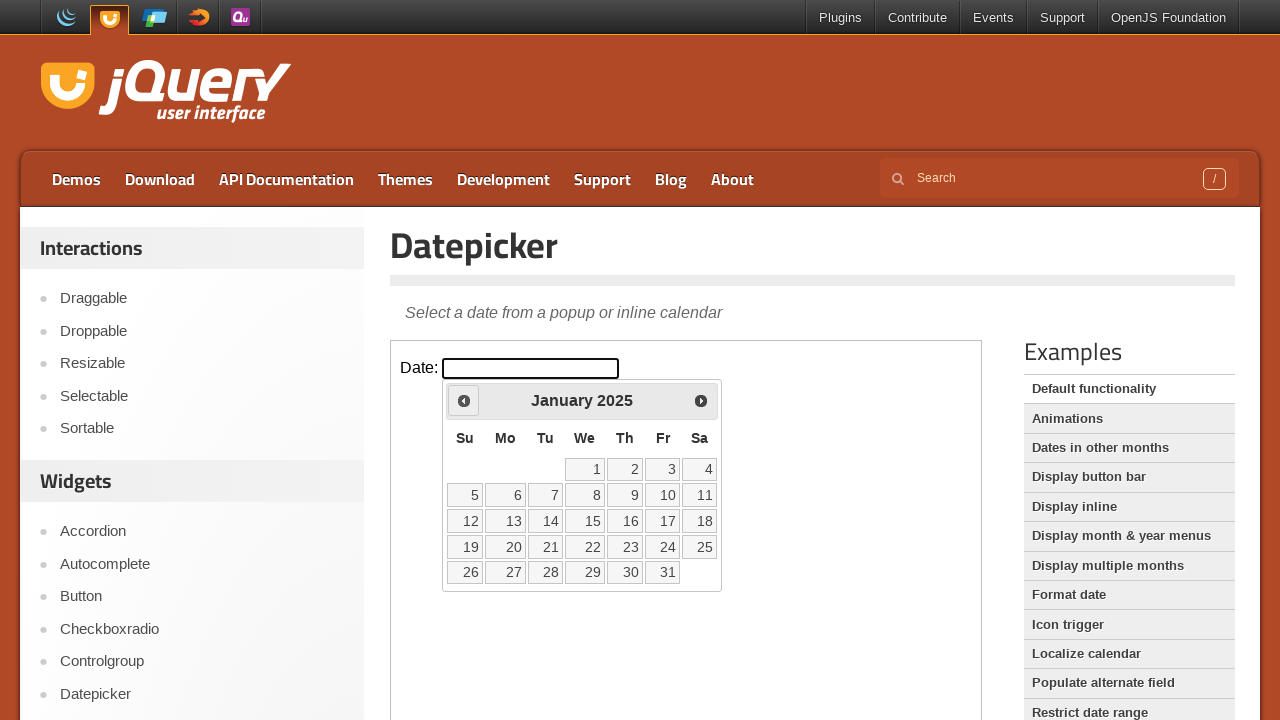

Clicked previous button to navigate to earlier month at (464, 400) on iframe.demo-frame >> internal:control=enter-frame >> xpath=//a[@title='Prev']
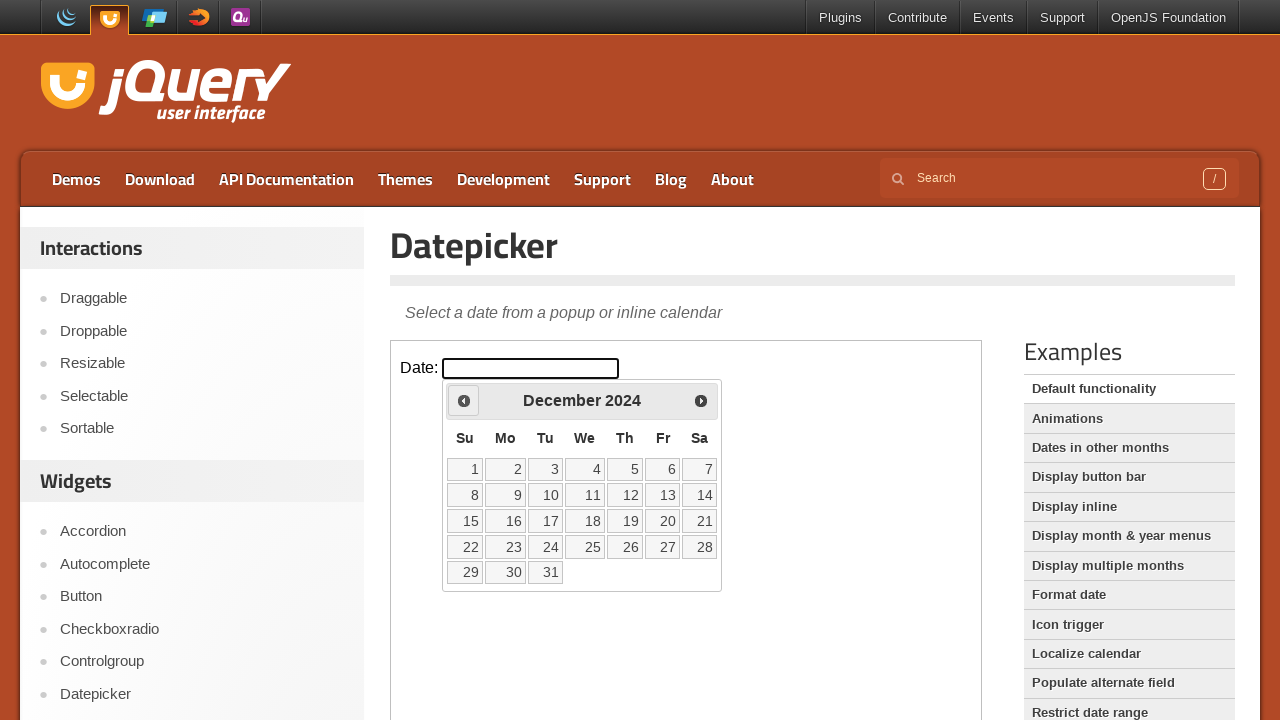

Waited for calendar to update
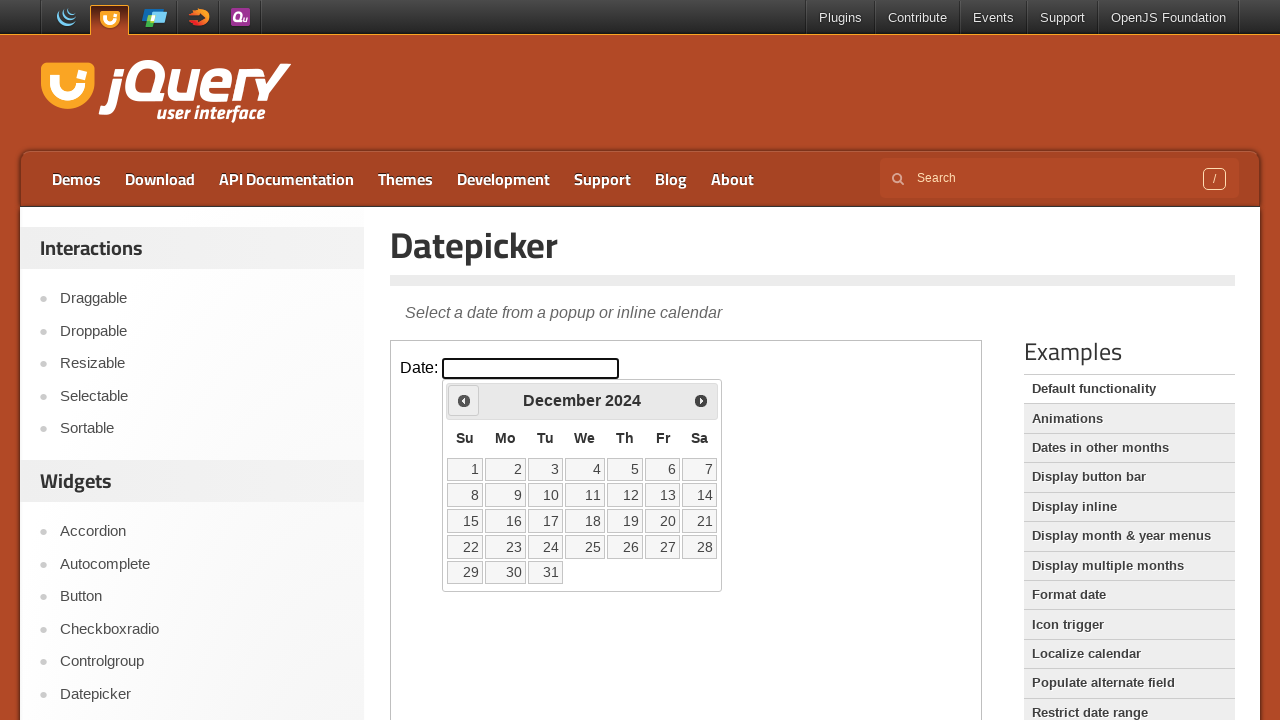

Checked current calendar month: December 2024
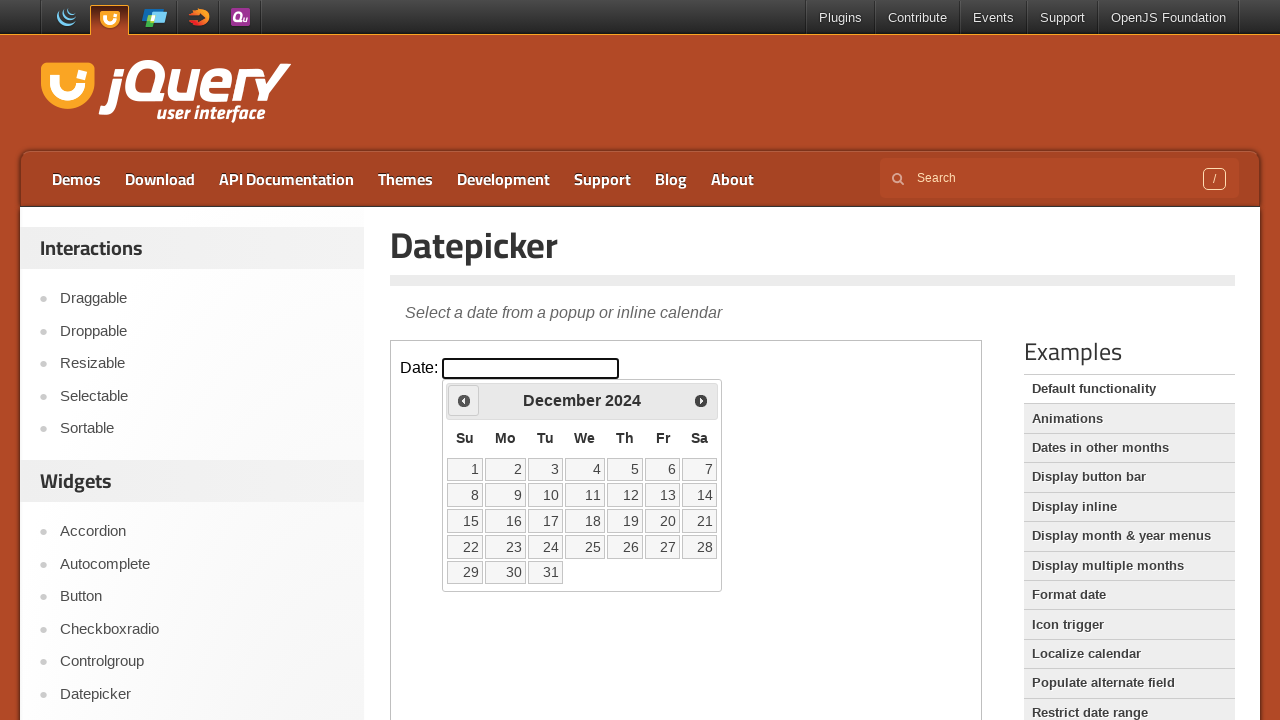

Clicked previous button to navigate to earlier month at (464, 400) on iframe.demo-frame >> internal:control=enter-frame >> xpath=//a[@title='Prev']
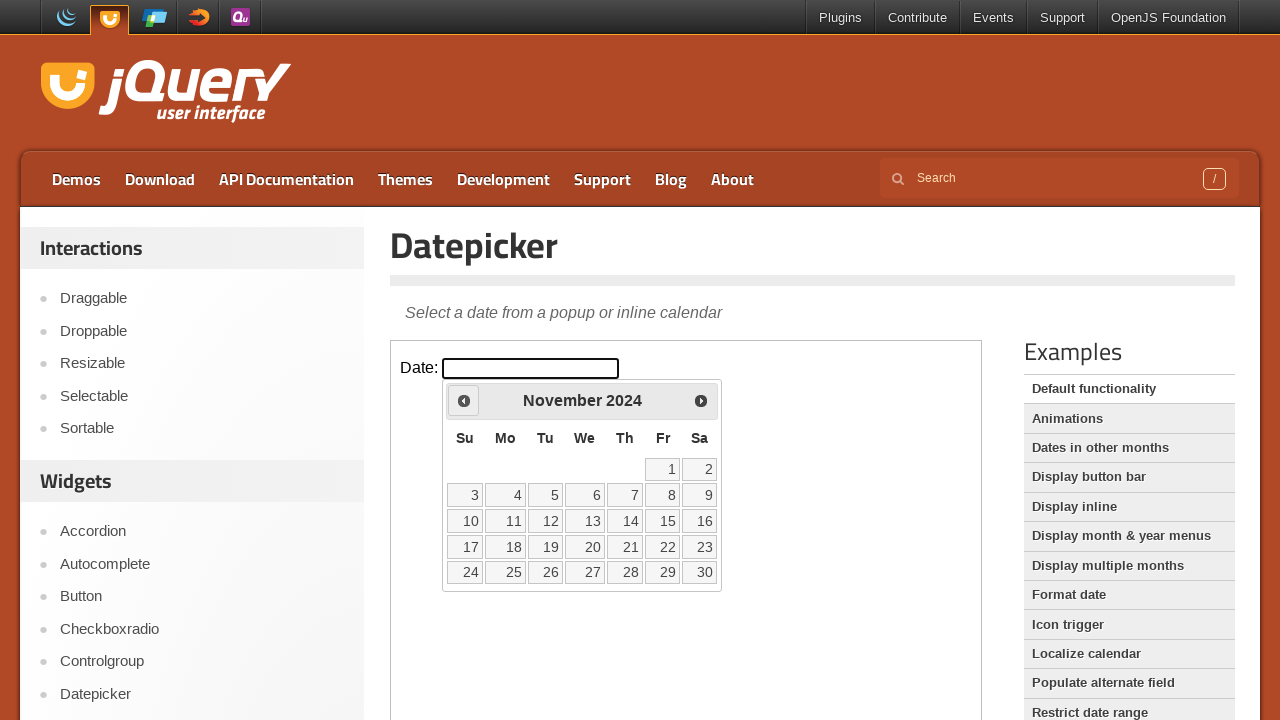

Waited for calendar to update
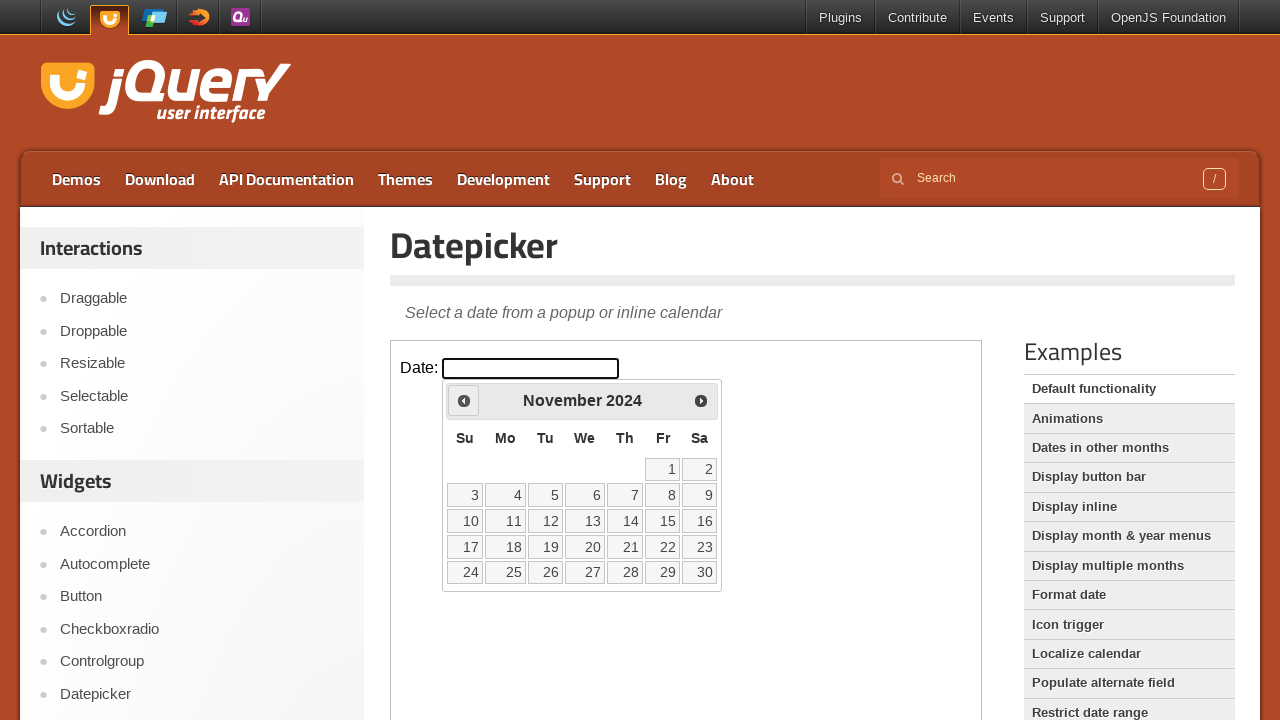

Checked current calendar month: November 2024
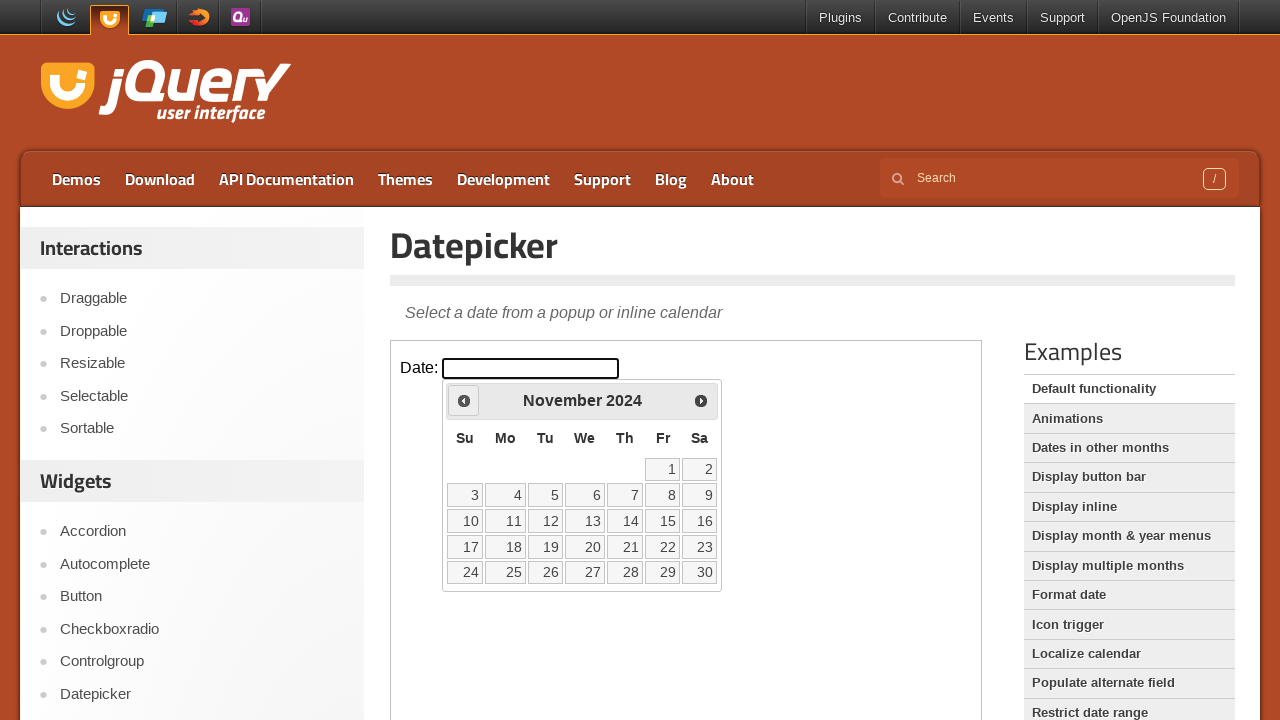

Clicked previous button to navigate to earlier month at (464, 400) on iframe.demo-frame >> internal:control=enter-frame >> xpath=//a[@title='Prev']
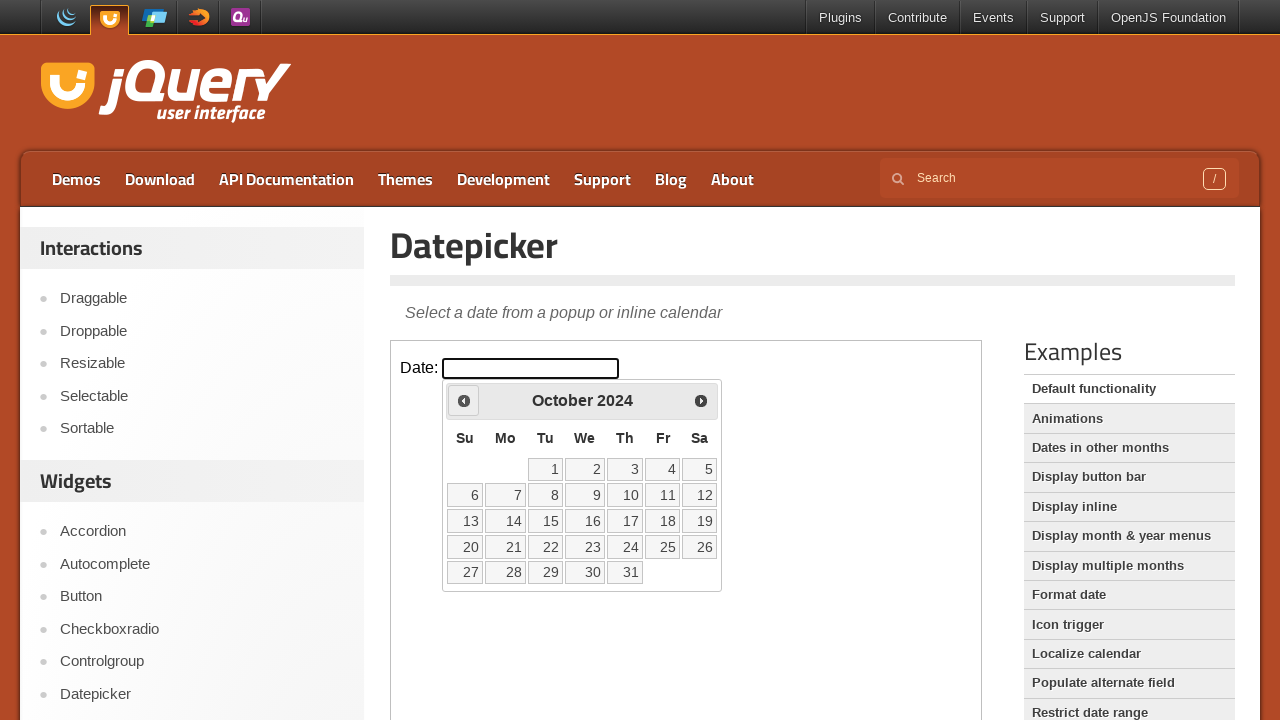

Waited for calendar to update
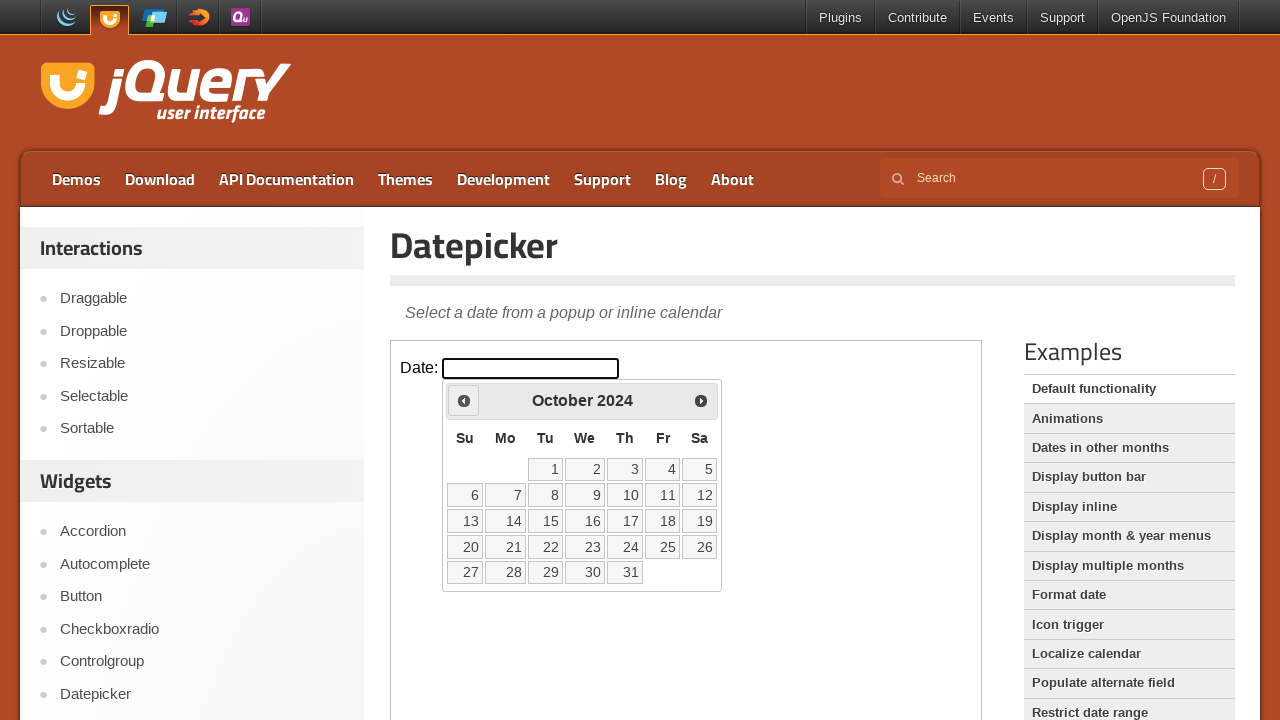

Checked current calendar month: October 2024
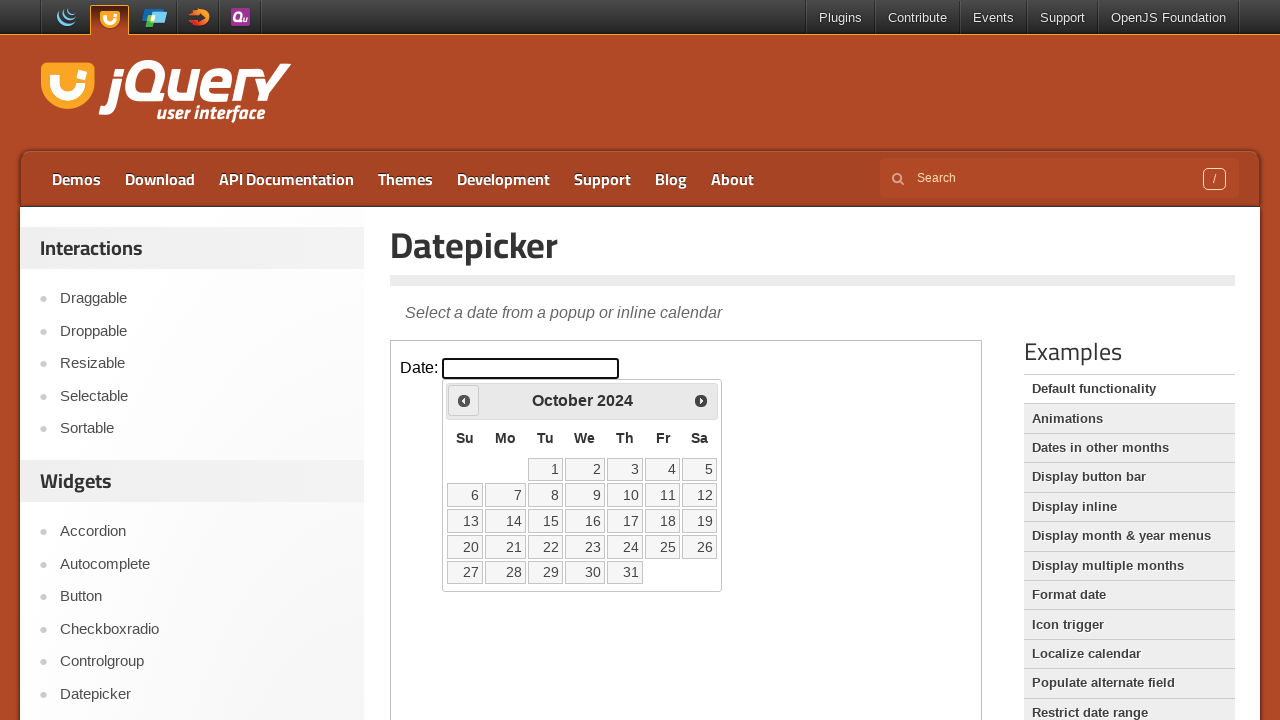

Clicked previous button to navigate to earlier month at (464, 400) on iframe.demo-frame >> internal:control=enter-frame >> xpath=//a[@title='Prev']
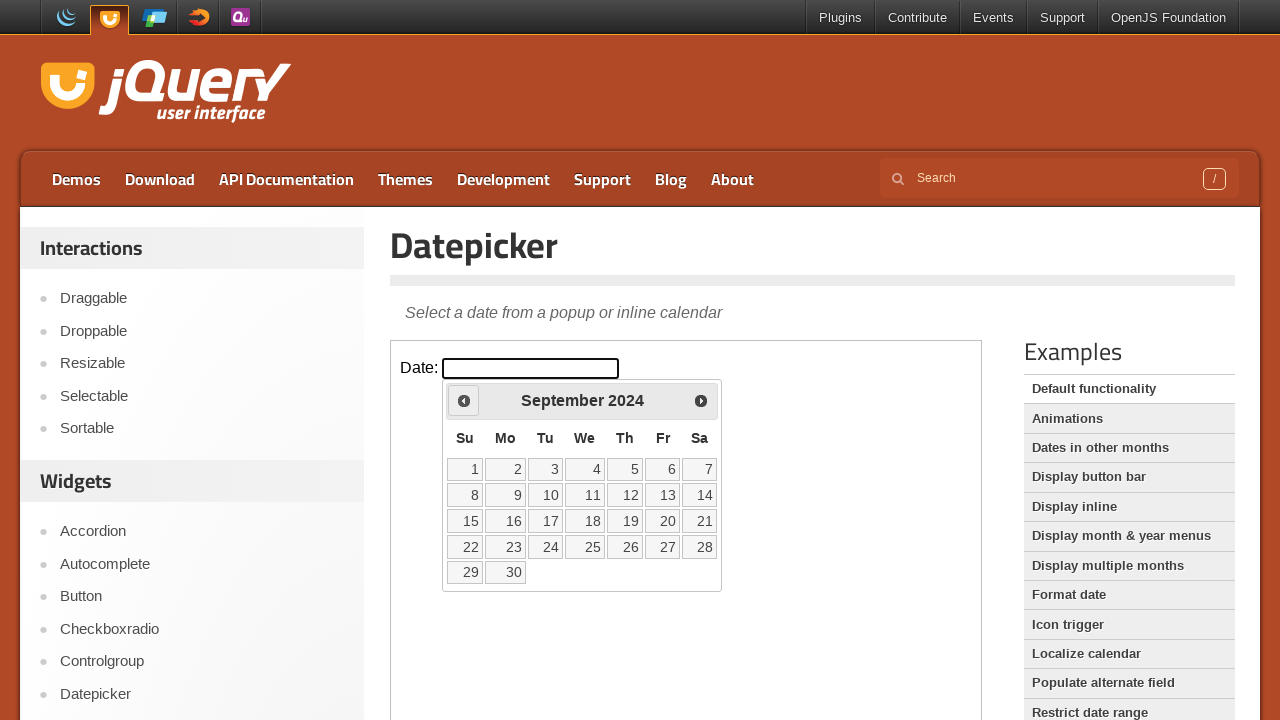

Waited for calendar to update
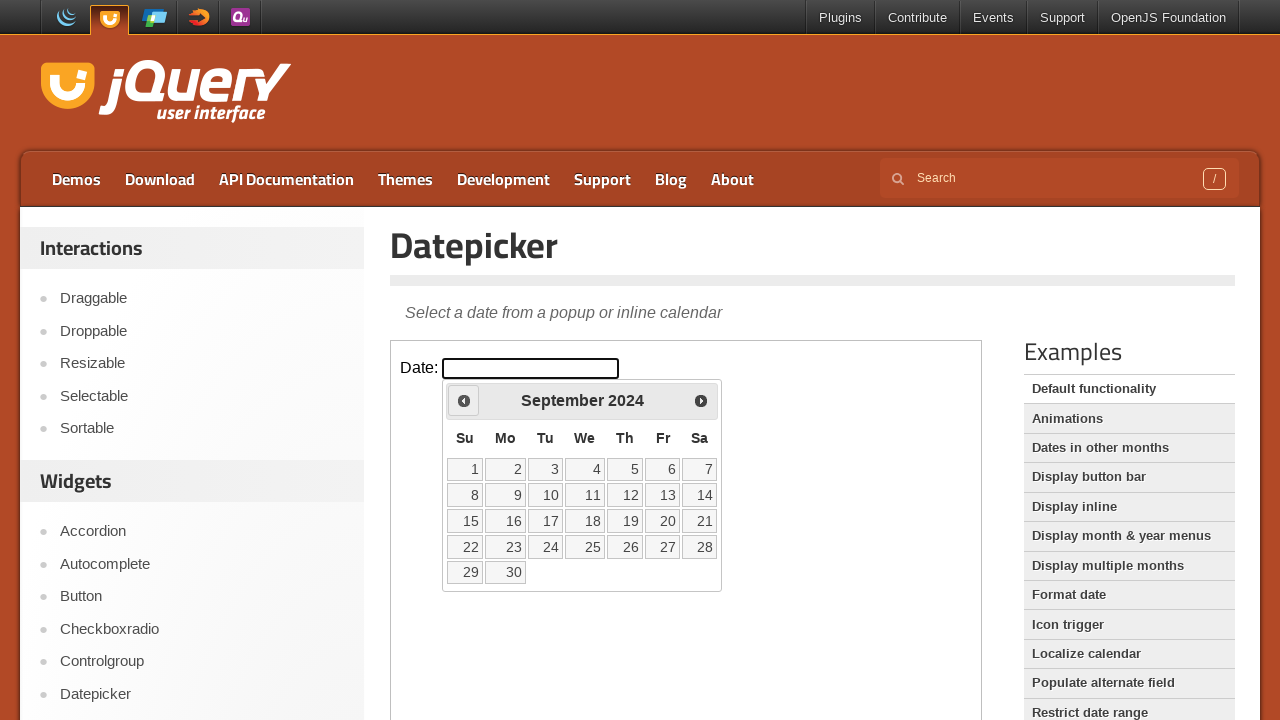

Checked current calendar month: September 2024
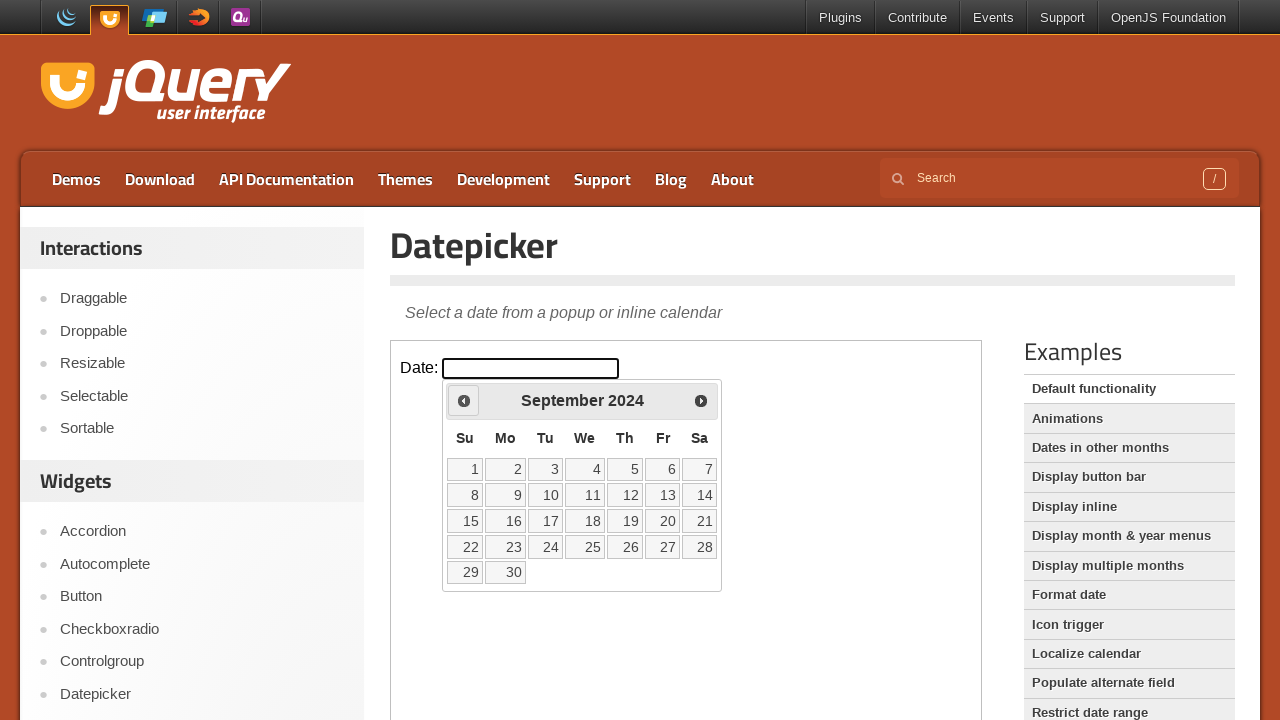

Clicked previous button to navigate to earlier month at (464, 400) on iframe.demo-frame >> internal:control=enter-frame >> xpath=//a[@title='Prev']
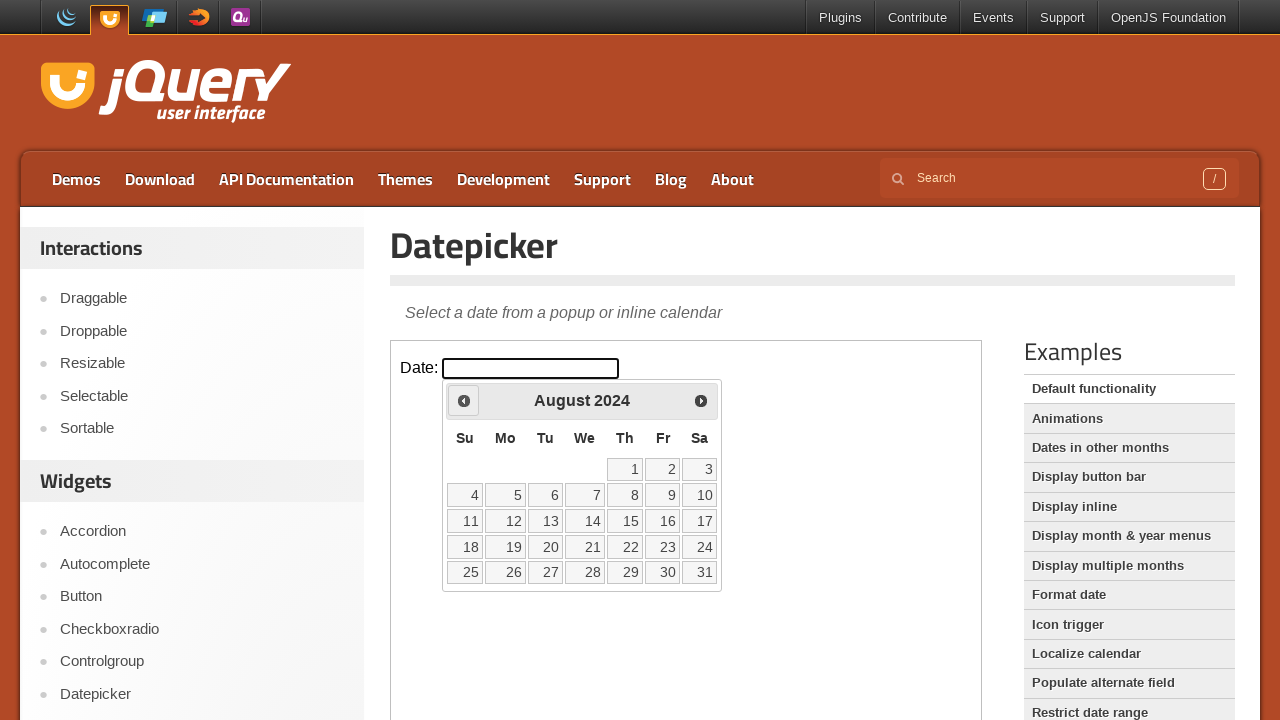

Waited for calendar to update
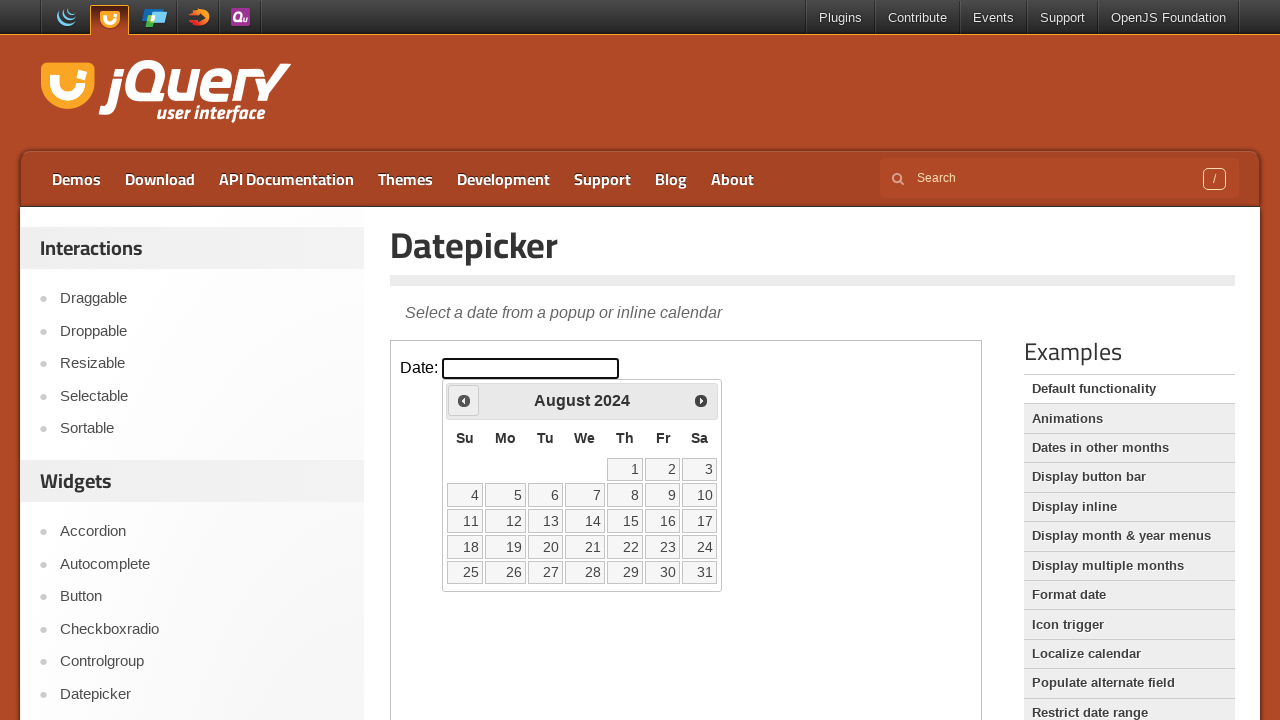

Checked current calendar month: August 2024
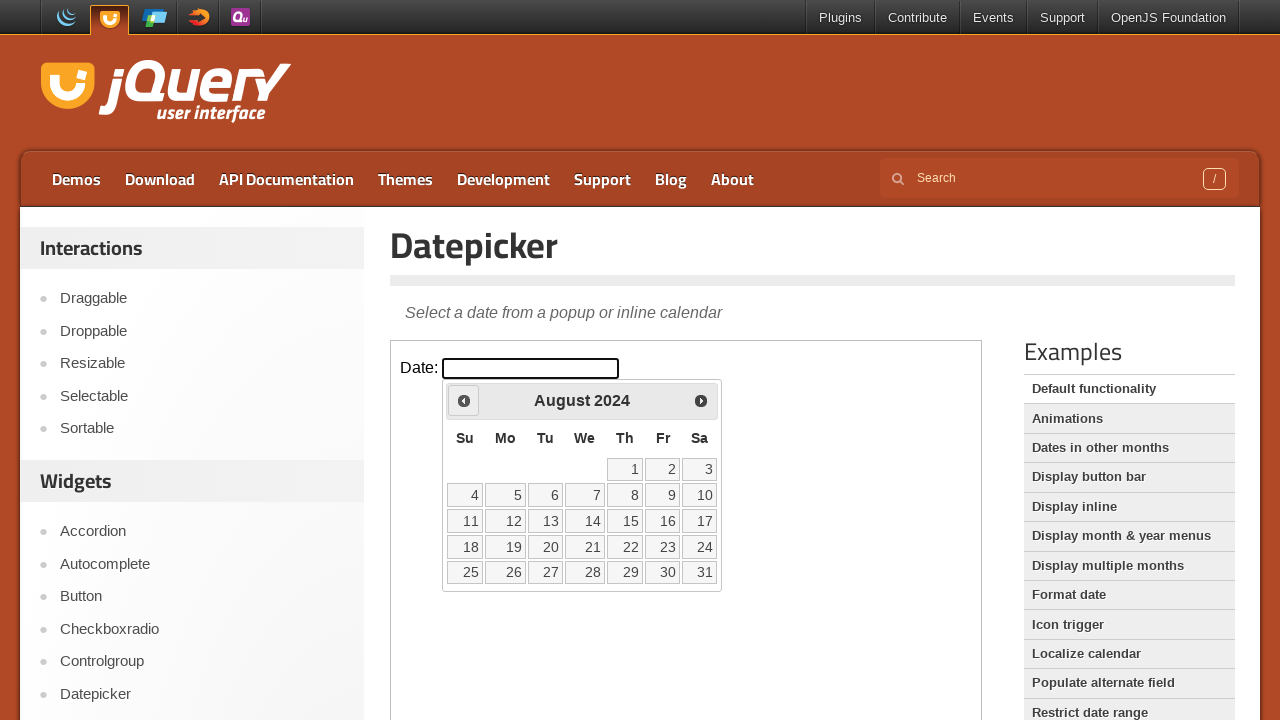

Clicked previous button to navigate to earlier month at (464, 400) on iframe.demo-frame >> internal:control=enter-frame >> xpath=//a[@title='Prev']
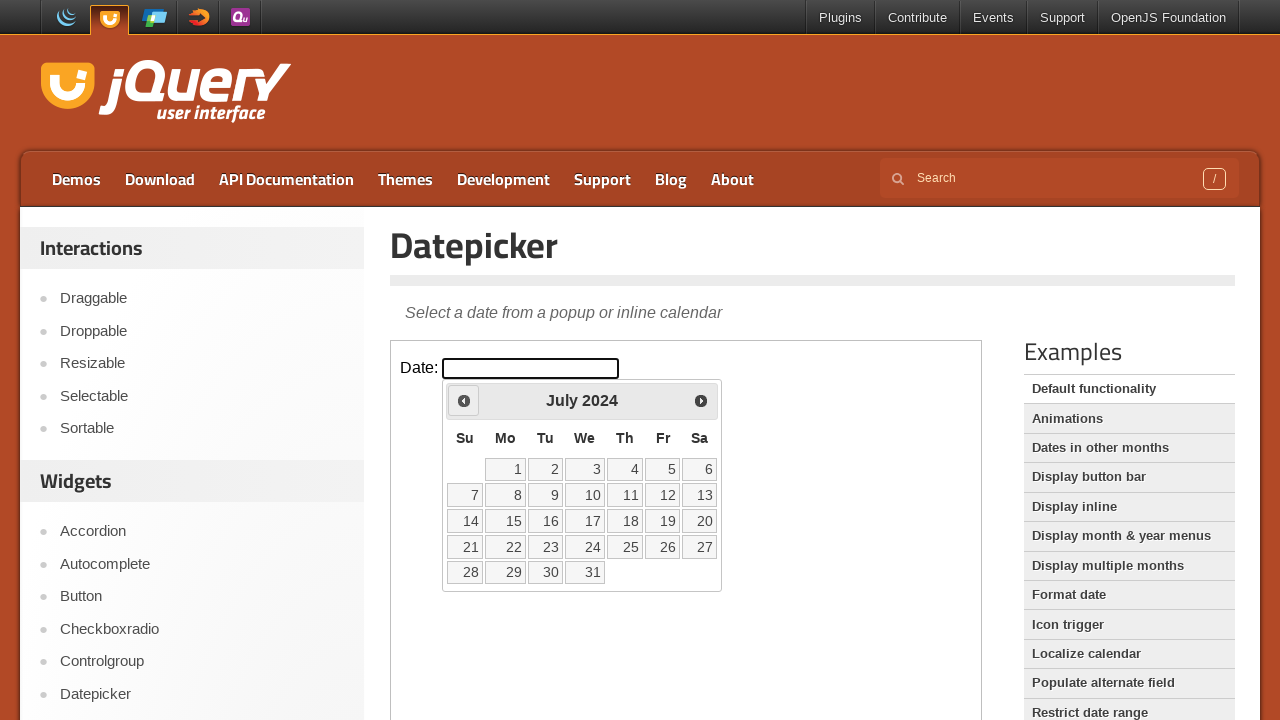

Waited for calendar to update
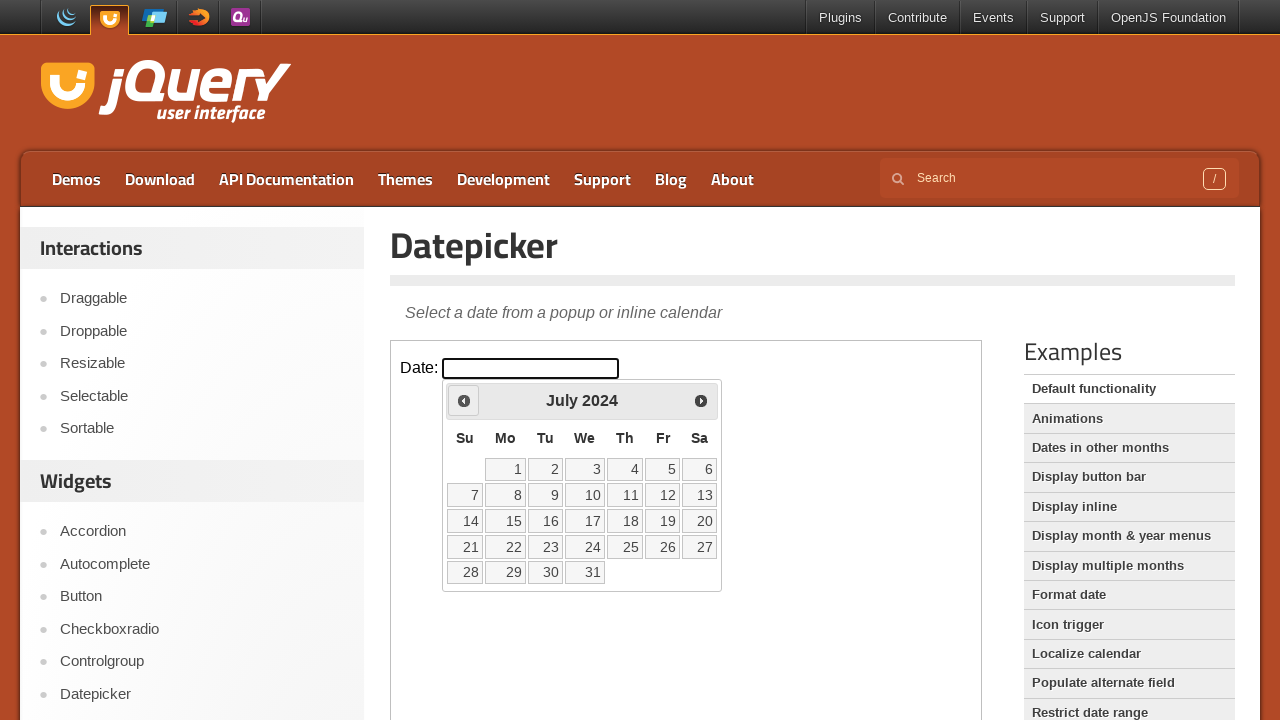

Checked current calendar month: July 2024
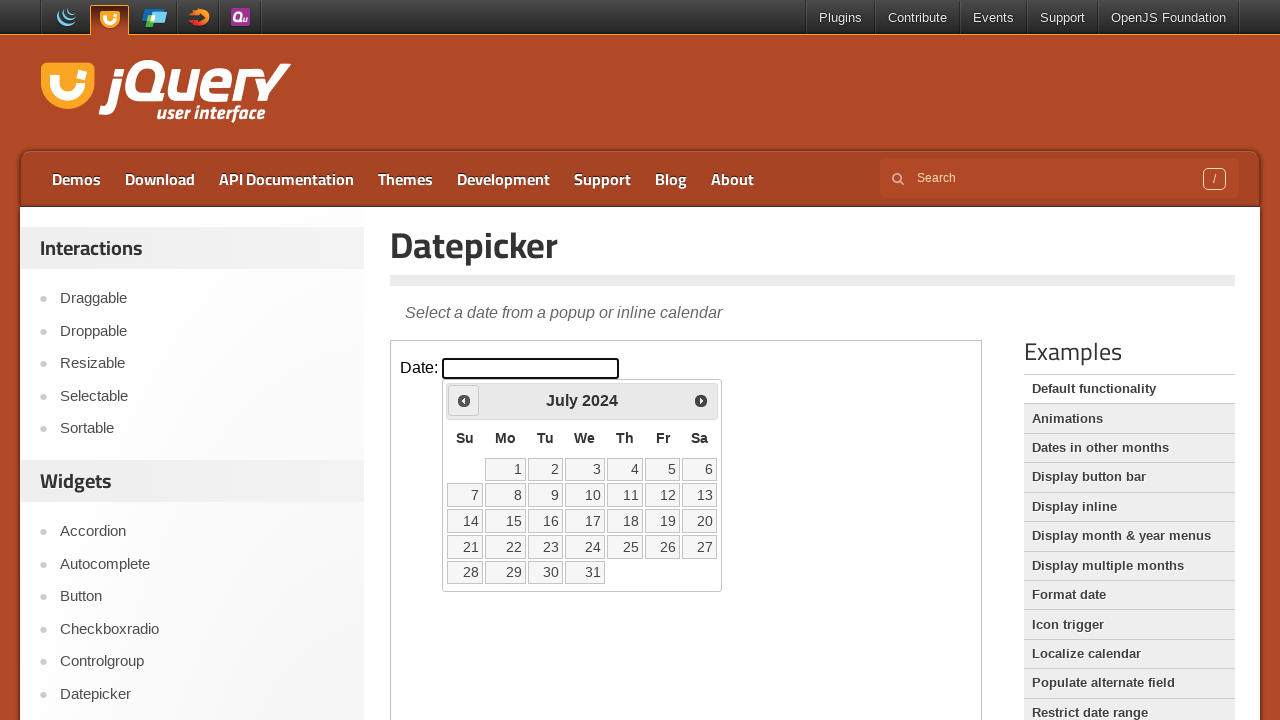

Clicked previous button to navigate to earlier month at (464, 400) on iframe.demo-frame >> internal:control=enter-frame >> xpath=//a[@title='Prev']
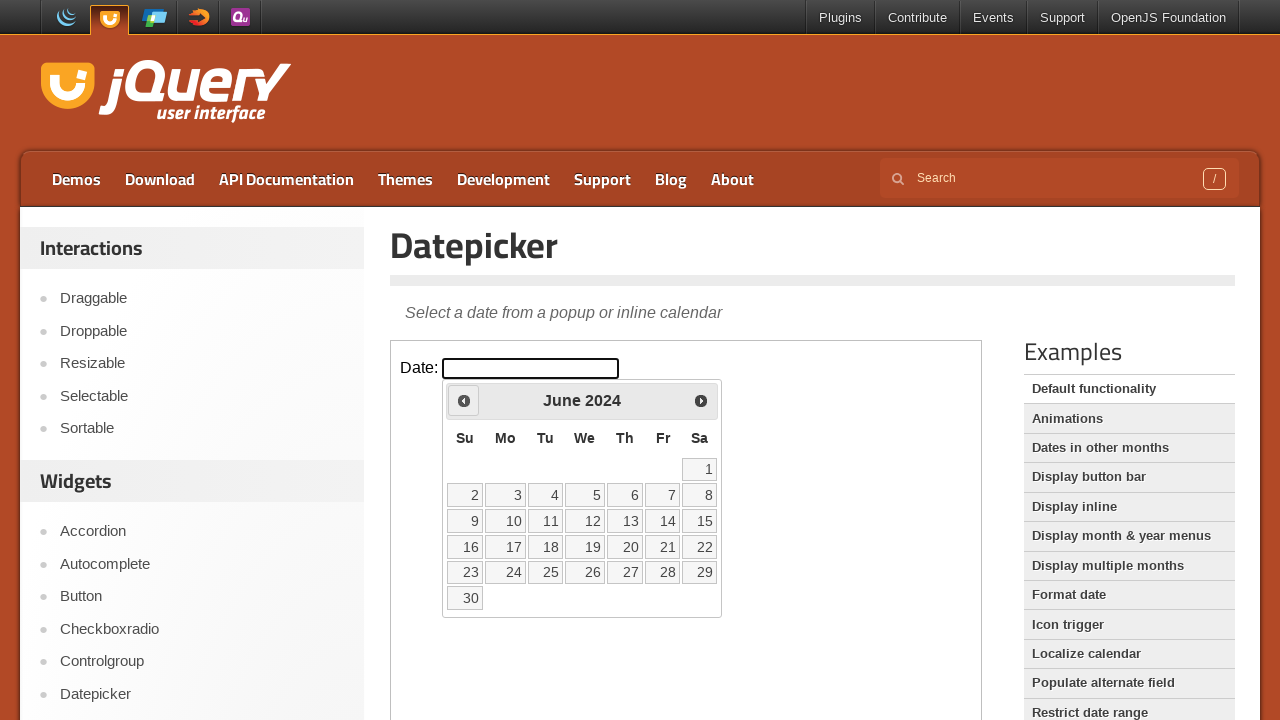

Waited for calendar to update
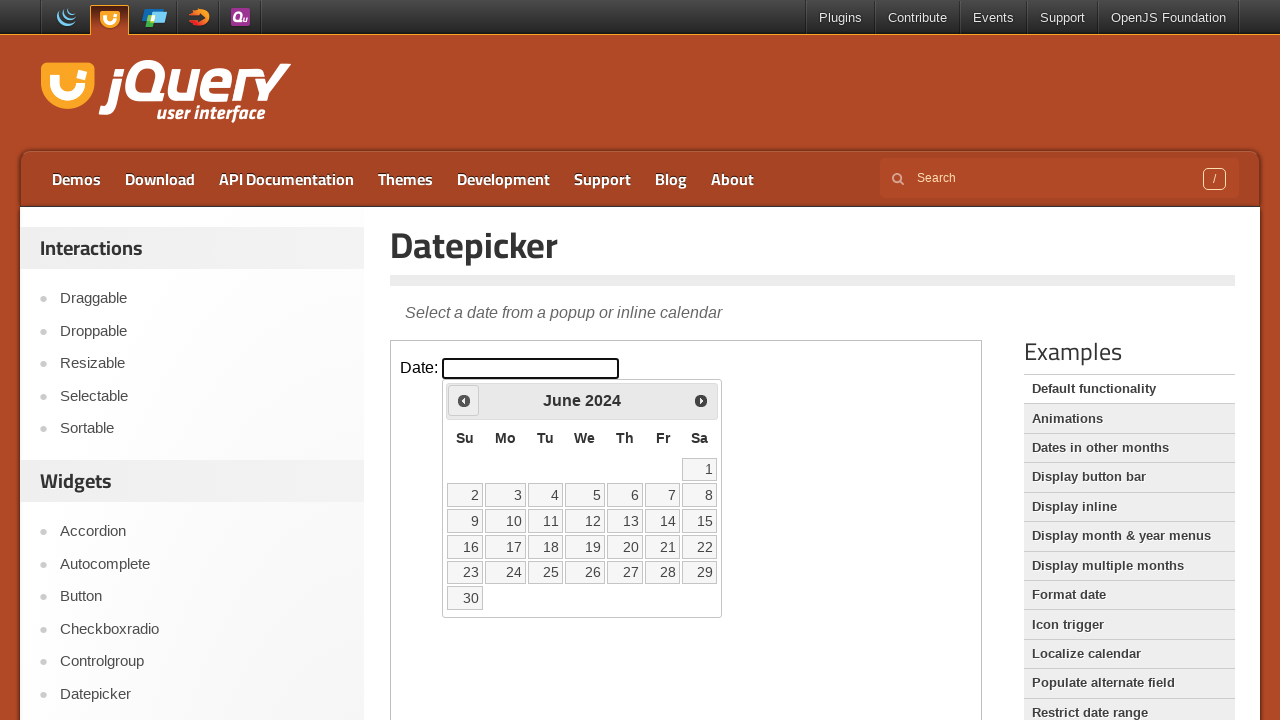

Checked current calendar month: June 2024
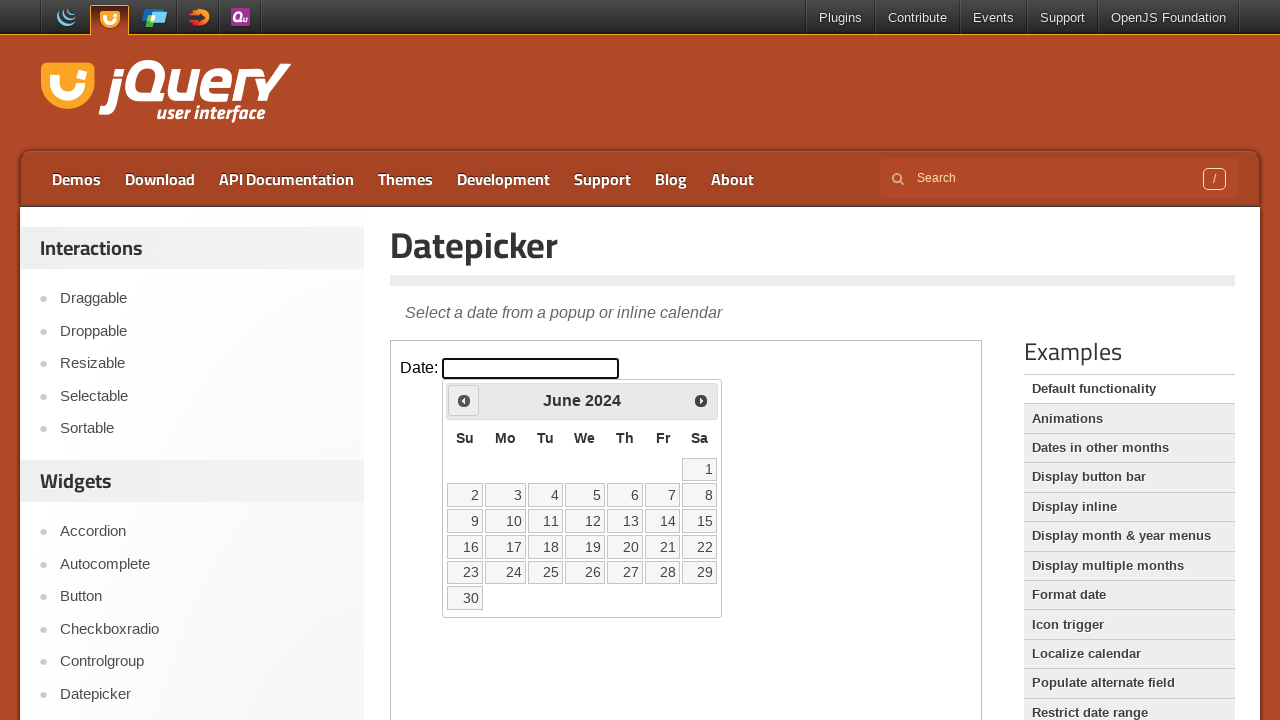

Clicked previous button to navigate to earlier month at (464, 400) on iframe.demo-frame >> internal:control=enter-frame >> xpath=//a[@title='Prev']
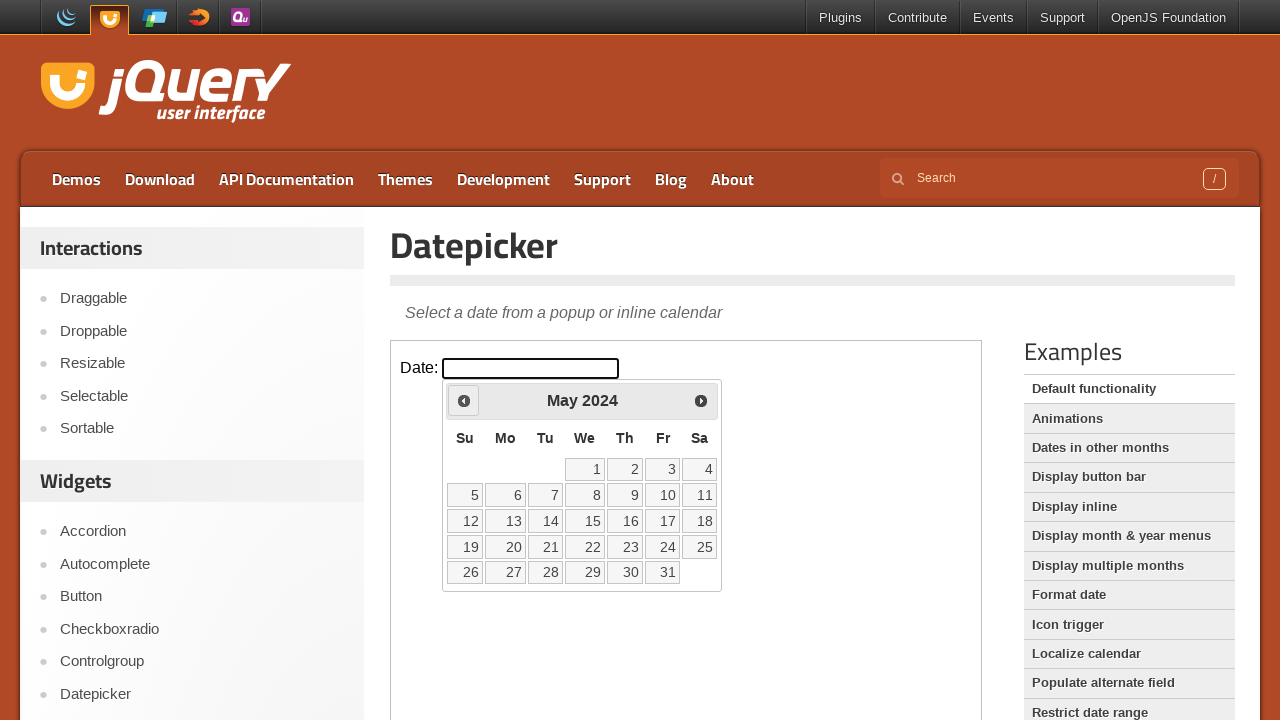

Waited for calendar to update
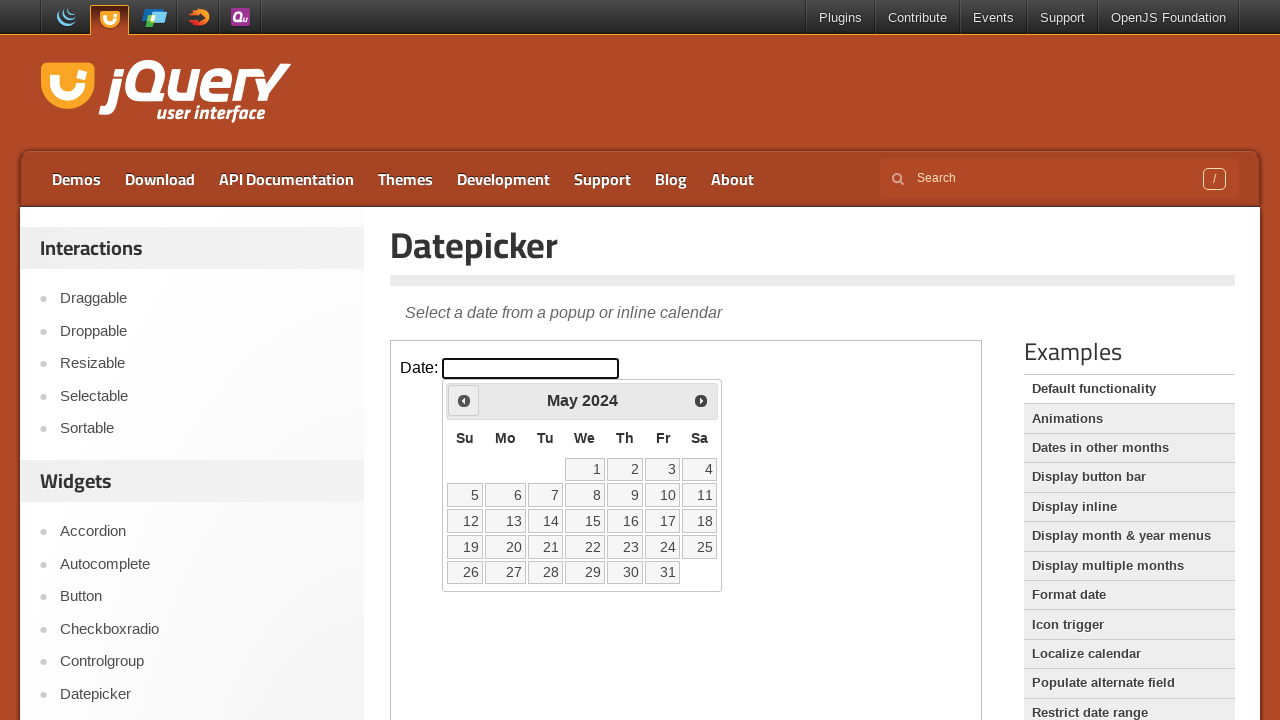

Checked current calendar month: May 2024
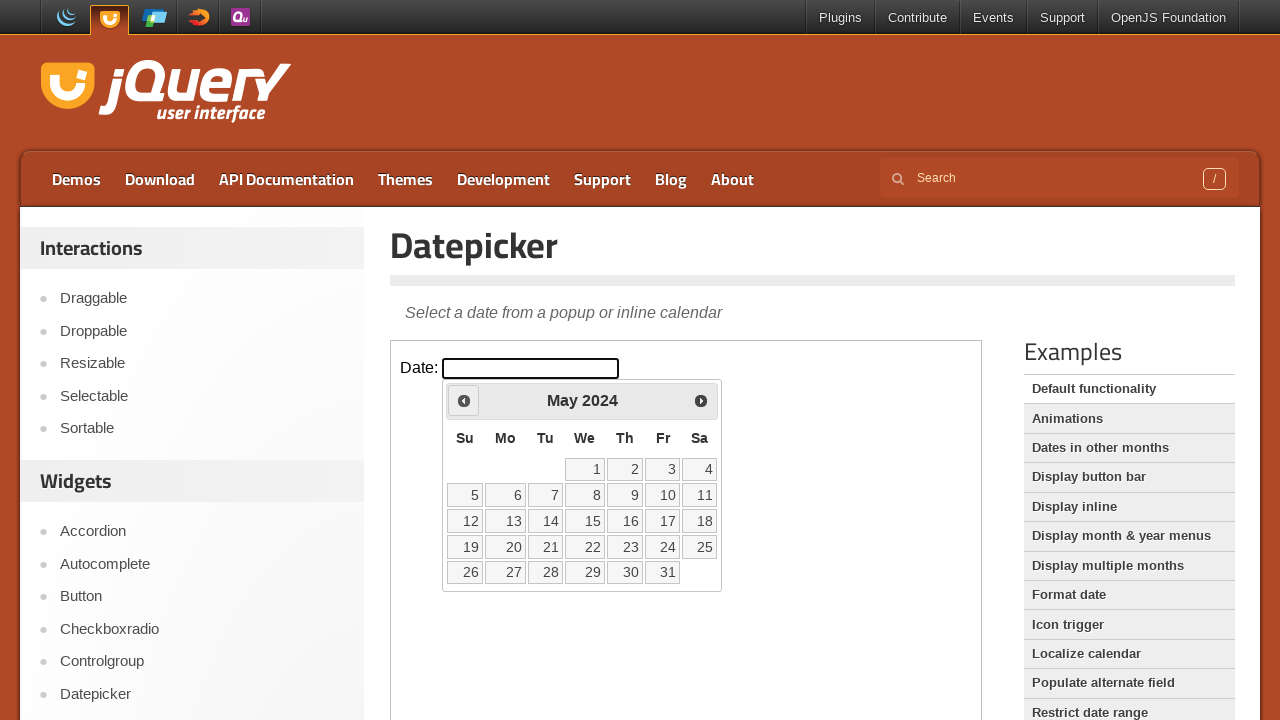

Clicked previous button to navigate to earlier month at (464, 400) on iframe.demo-frame >> internal:control=enter-frame >> xpath=//a[@title='Prev']
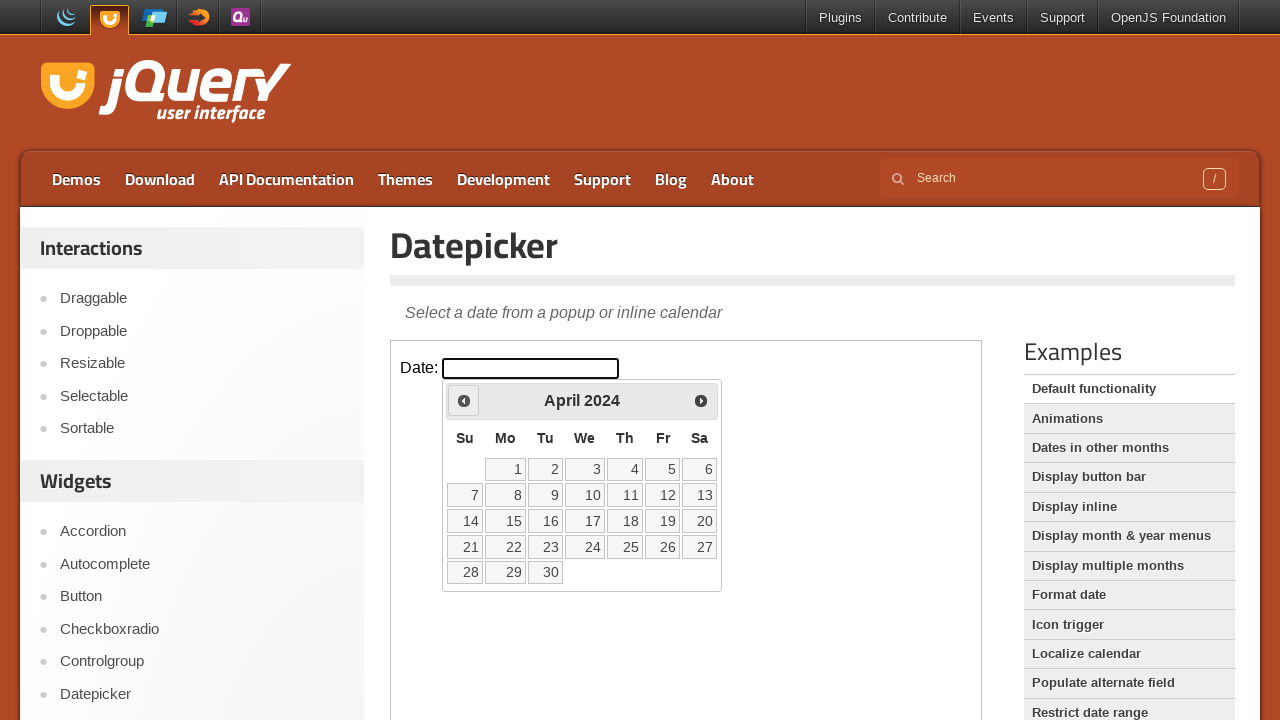

Waited for calendar to update
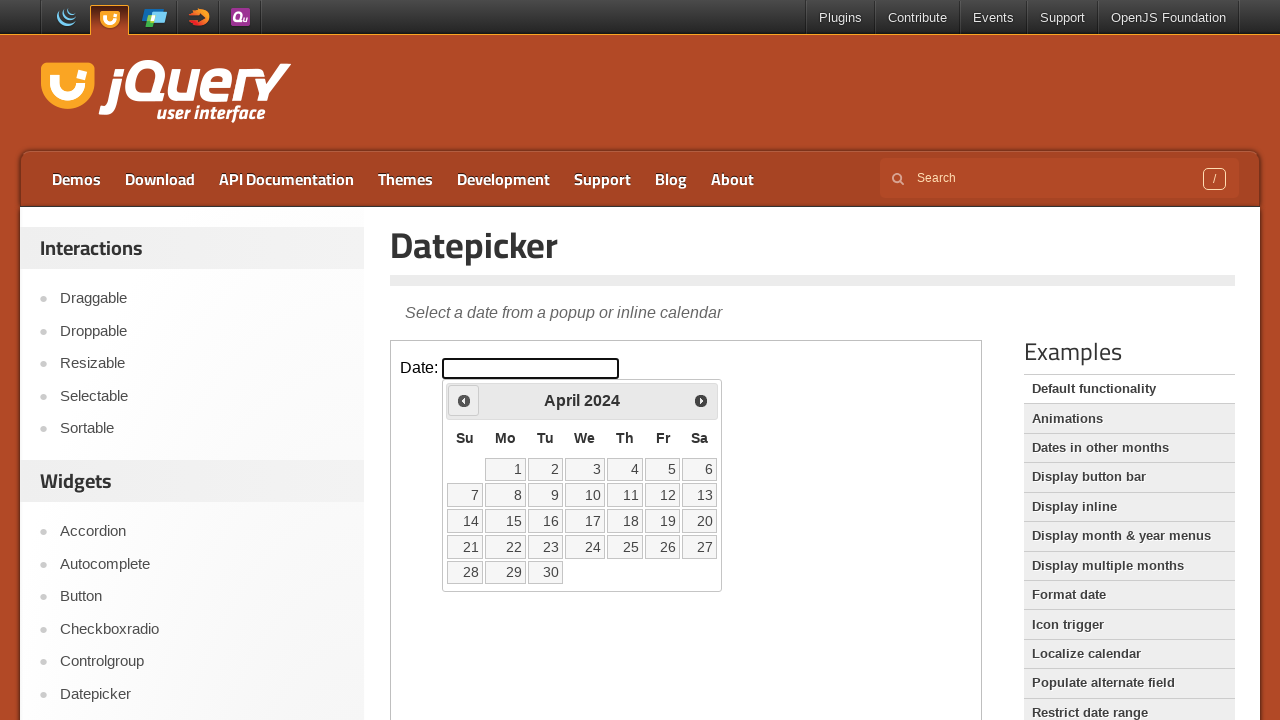

Checked current calendar month: April 2024
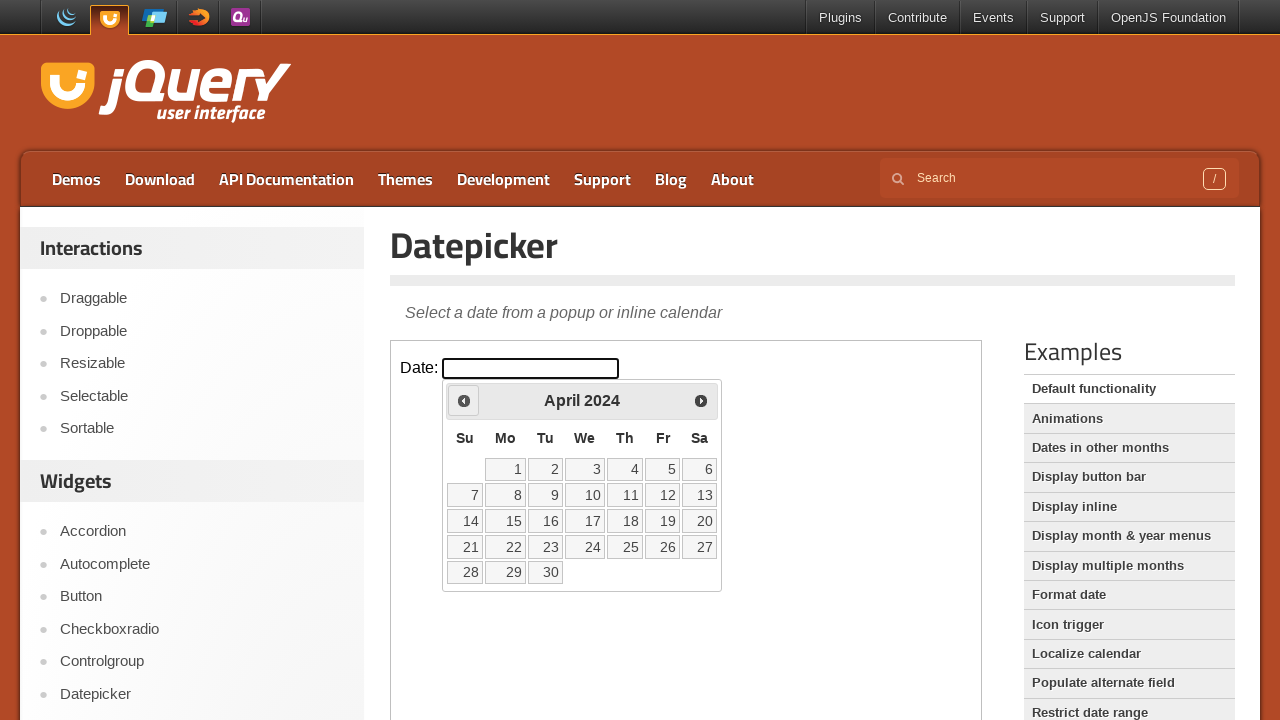

Clicked previous button to navigate to earlier month at (464, 400) on iframe.demo-frame >> internal:control=enter-frame >> xpath=//a[@title='Prev']
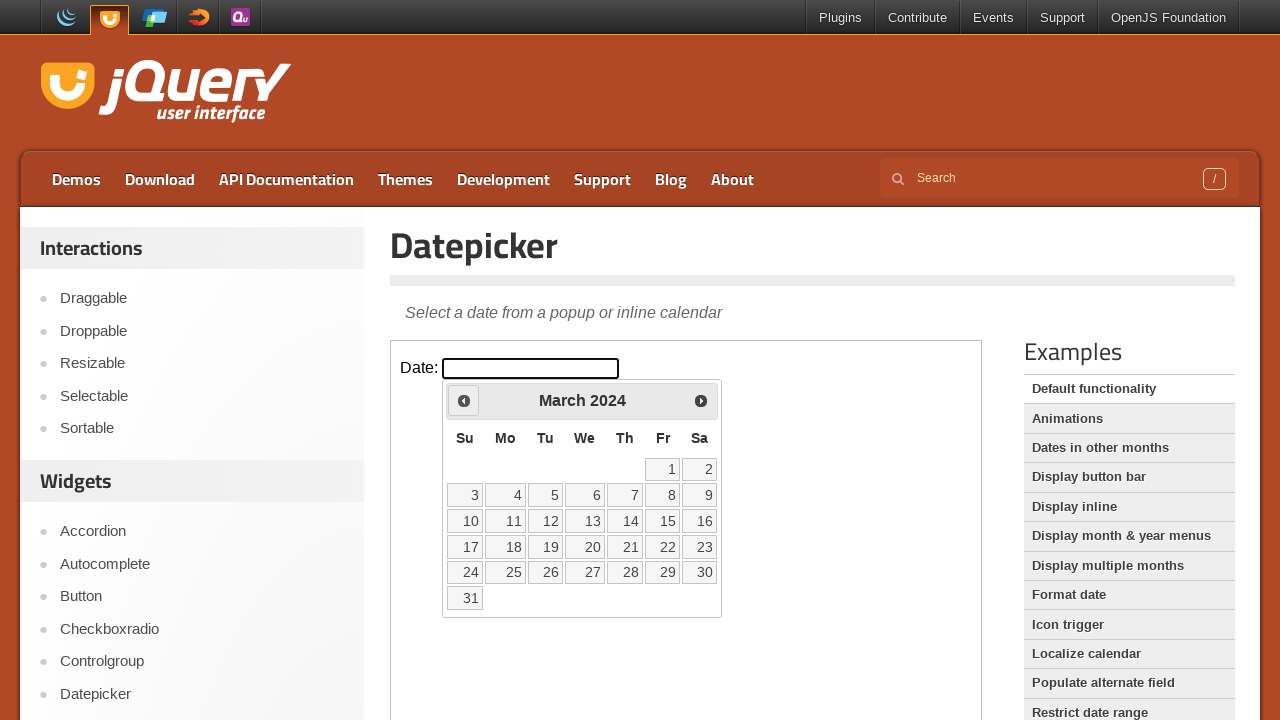

Waited for calendar to update
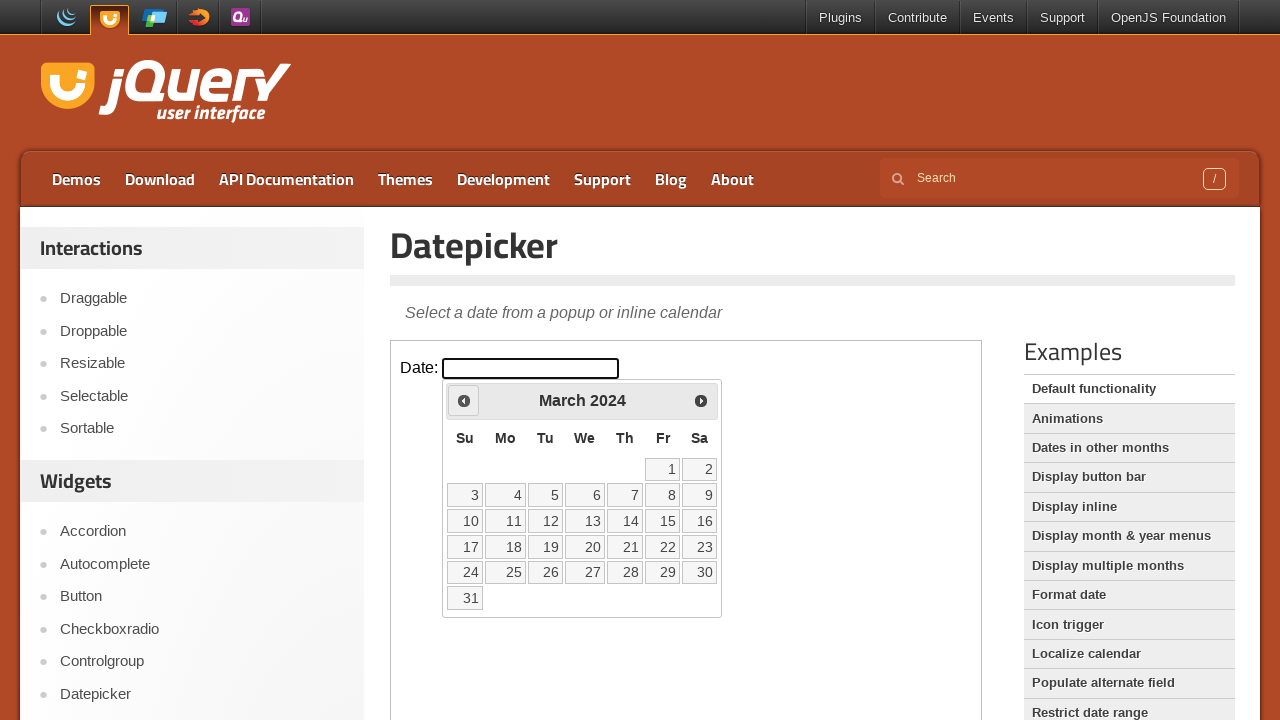

Checked current calendar month: March 2024
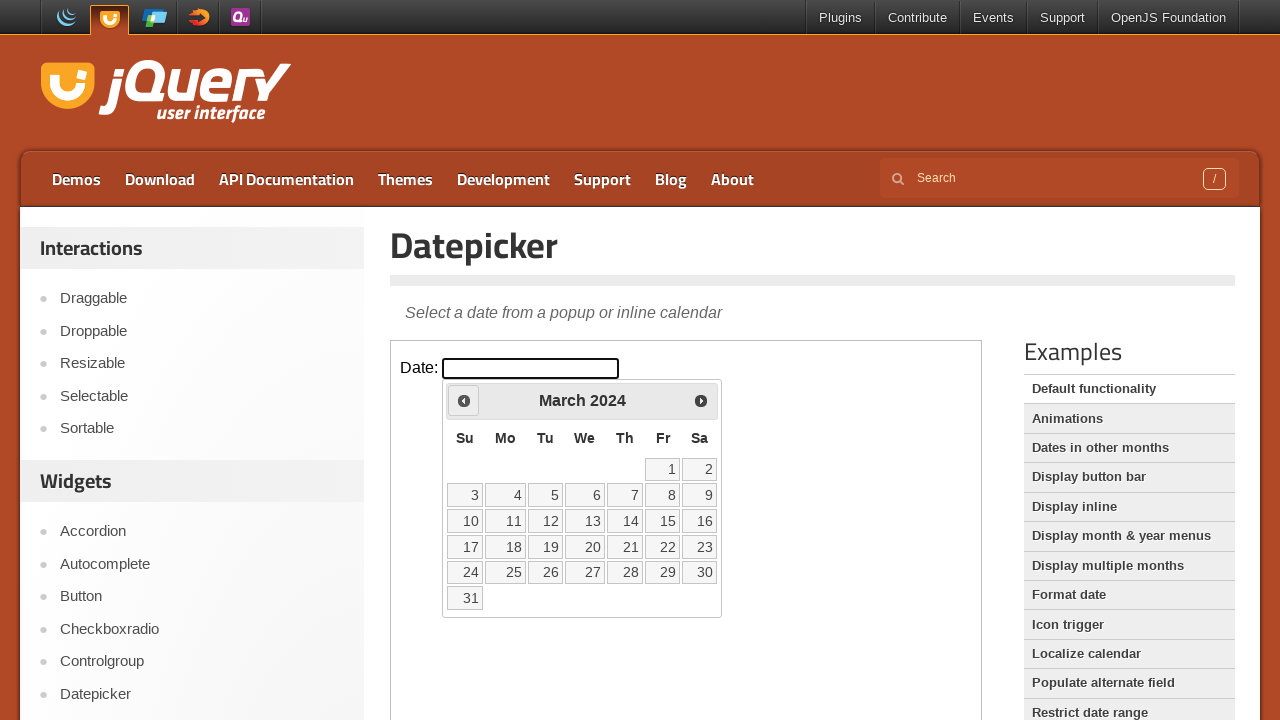

Clicked previous button to navigate to earlier month at (464, 400) on iframe.demo-frame >> internal:control=enter-frame >> xpath=//a[@title='Prev']
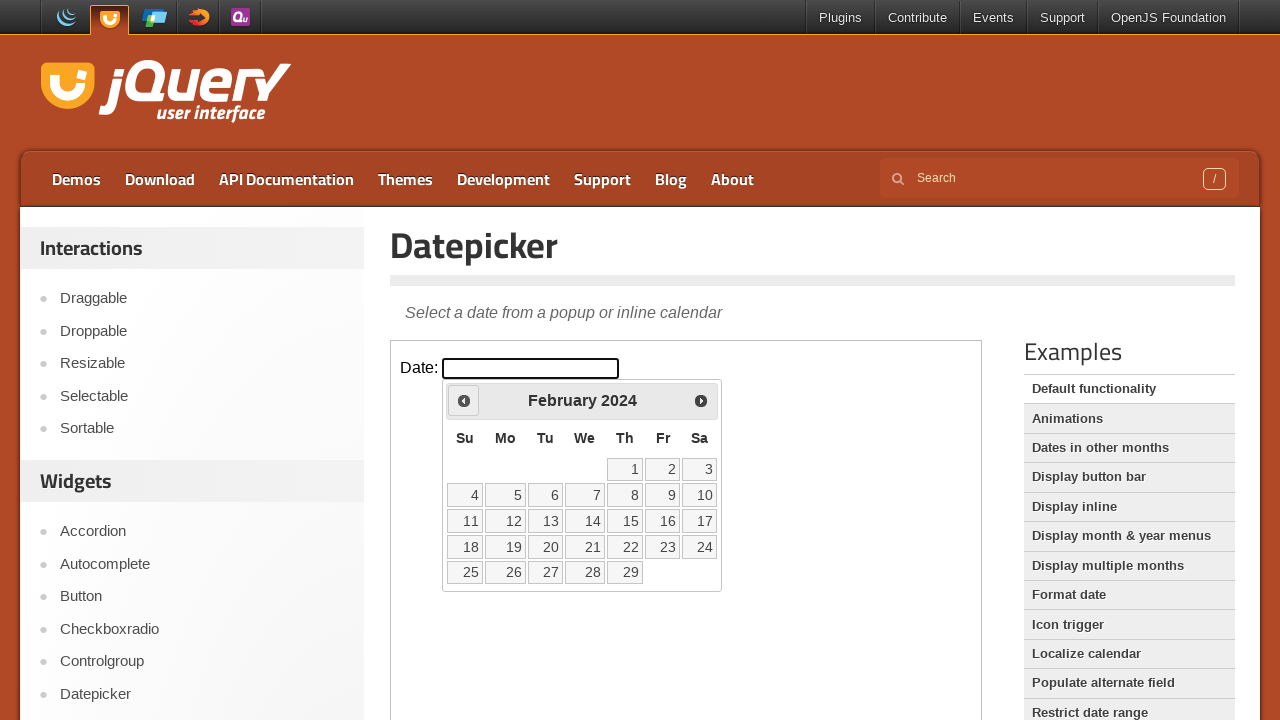

Waited for calendar to update
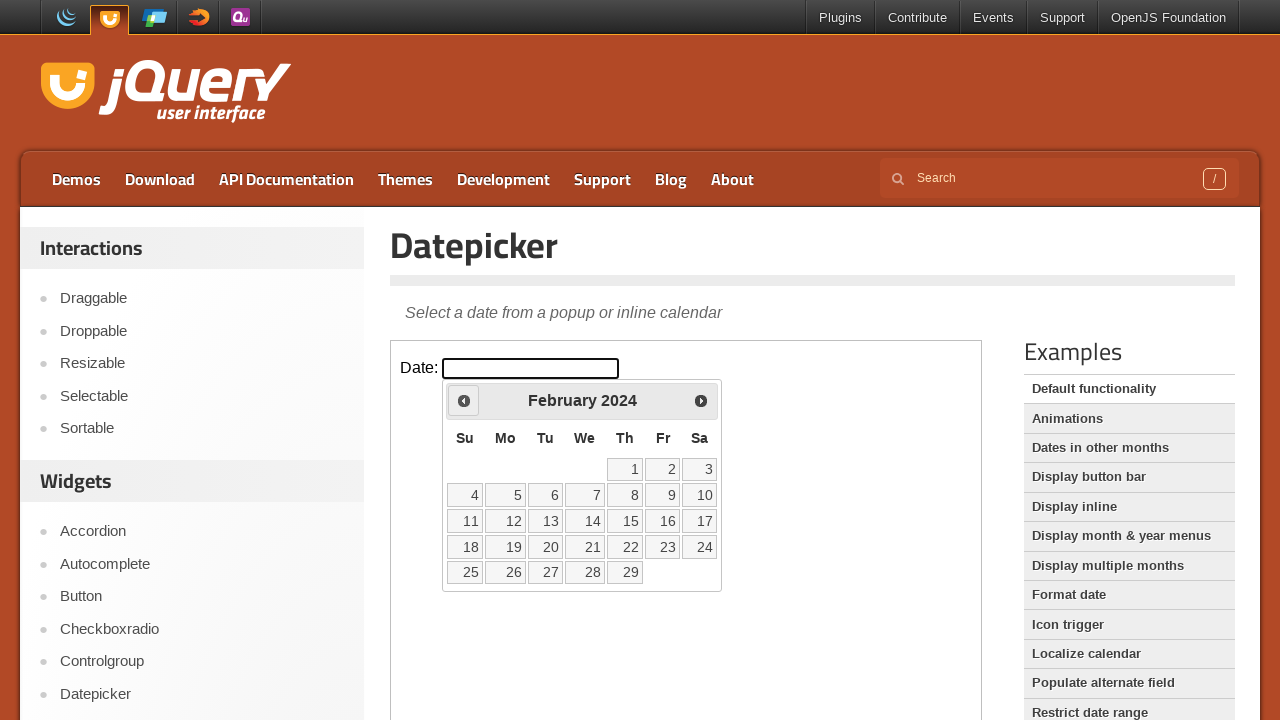

Checked current calendar month: February 2024
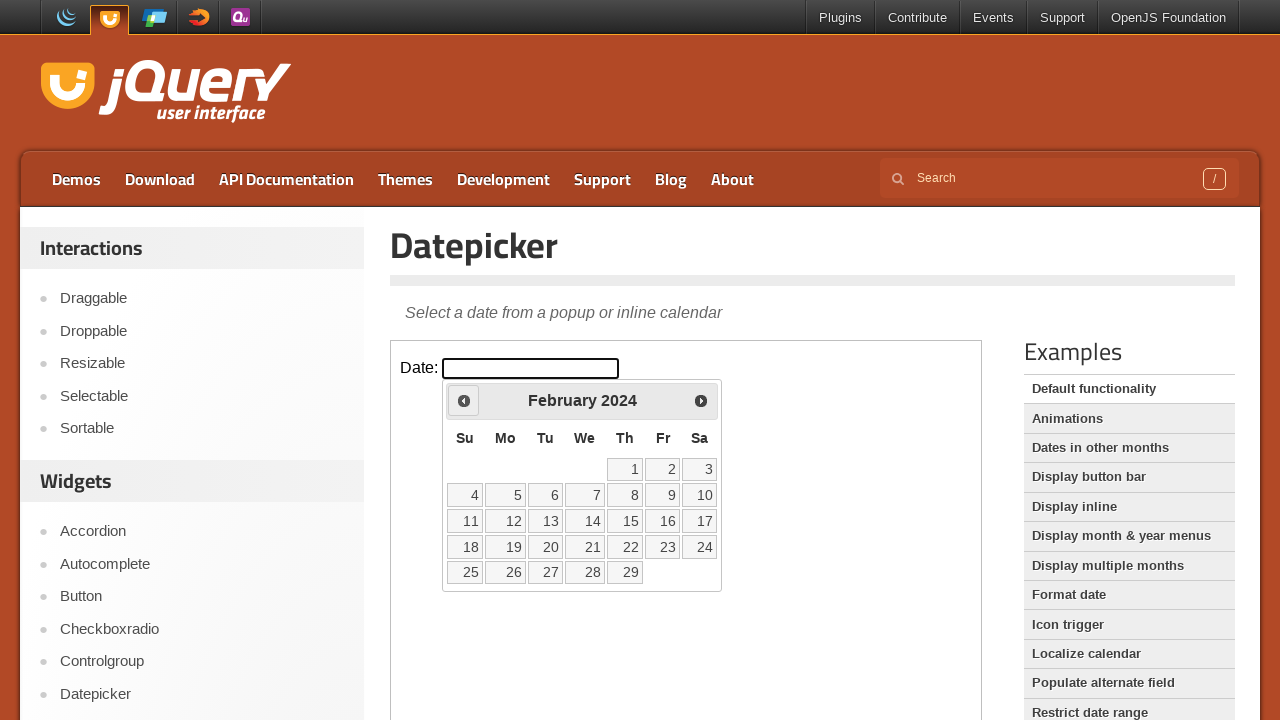

Clicked previous button to navigate to earlier month at (464, 400) on iframe.demo-frame >> internal:control=enter-frame >> xpath=//a[@title='Prev']
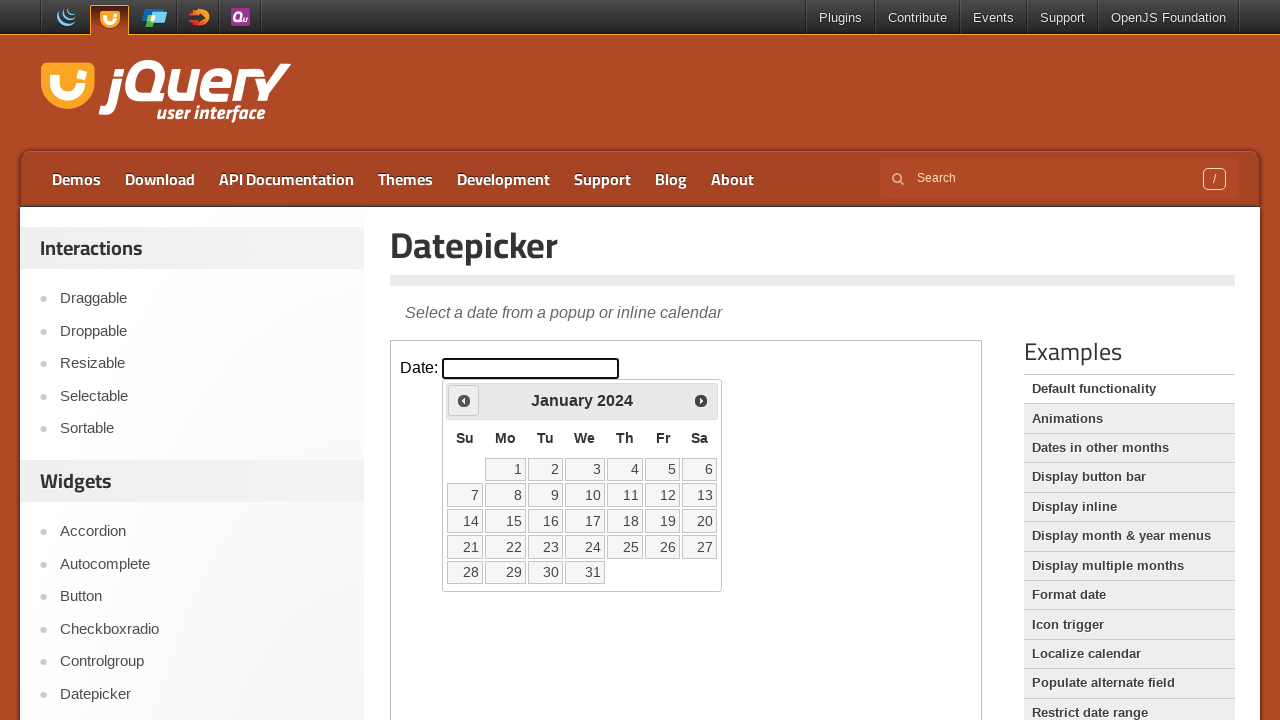

Waited for calendar to update
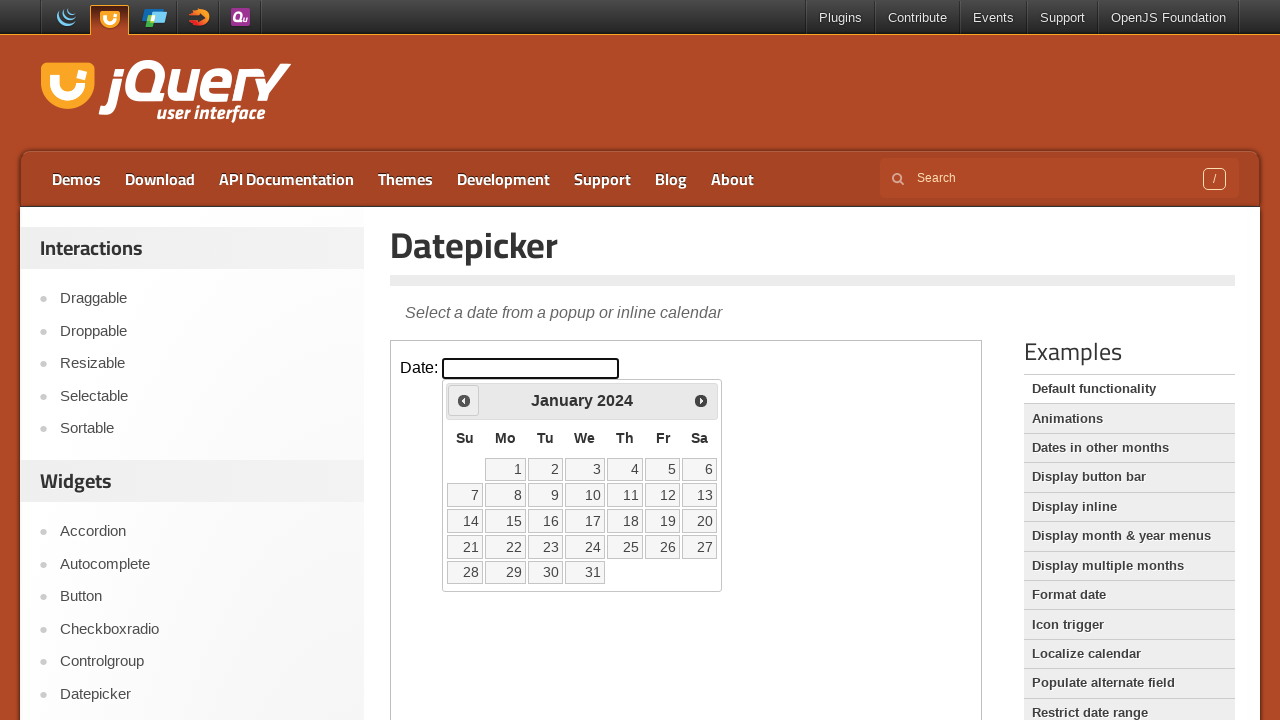

Checked current calendar month: January 2024
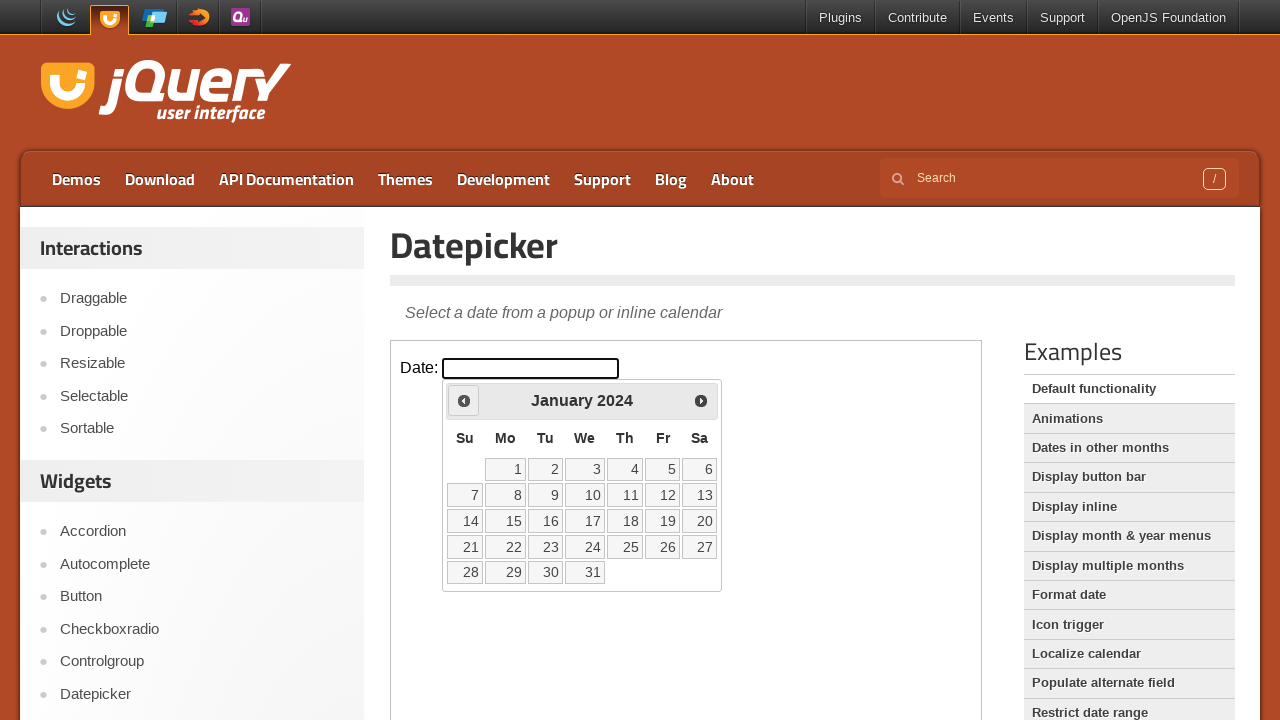

Clicked previous button to navigate to earlier month at (464, 400) on iframe.demo-frame >> internal:control=enter-frame >> xpath=//a[@title='Prev']
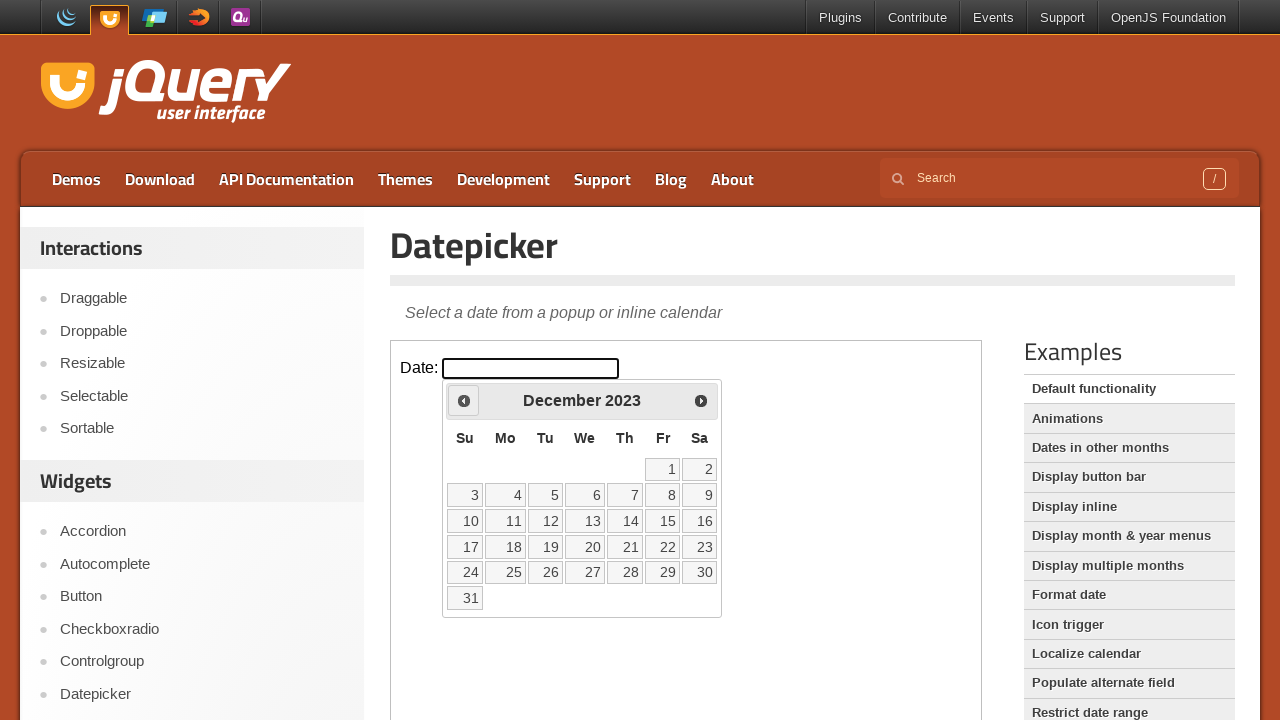

Waited for calendar to update
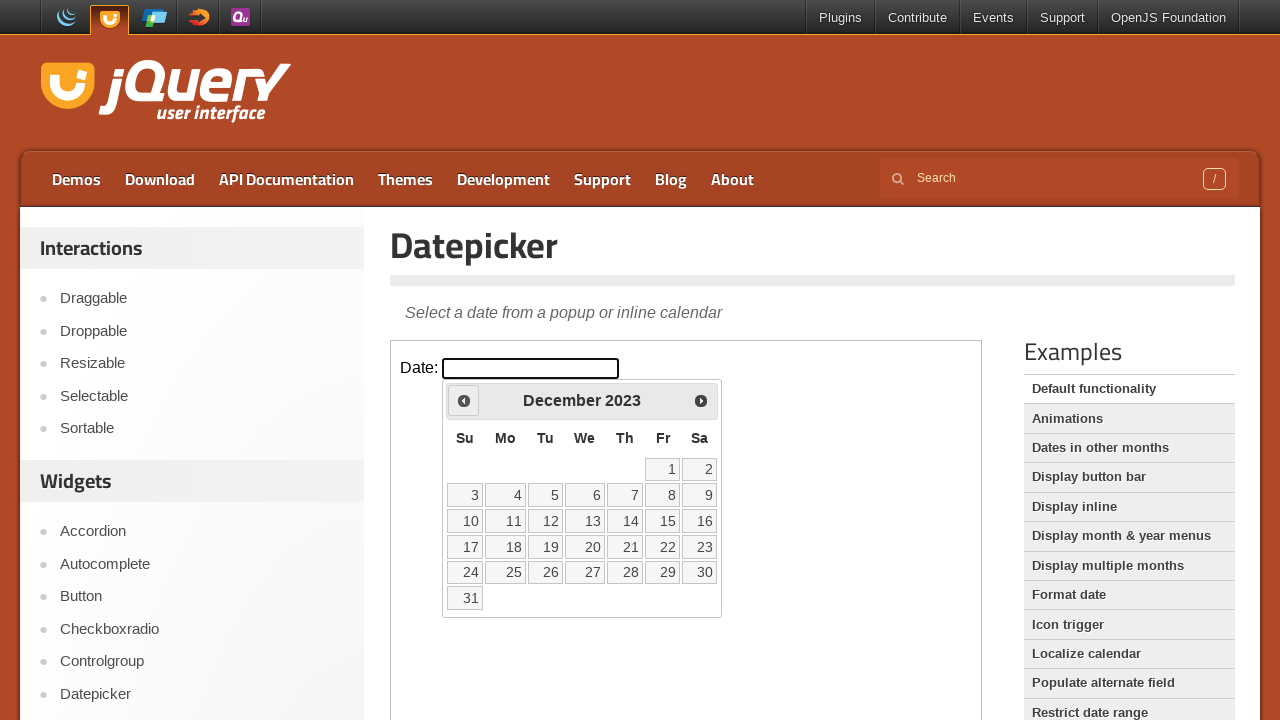

Checked current calendar month: December 2023
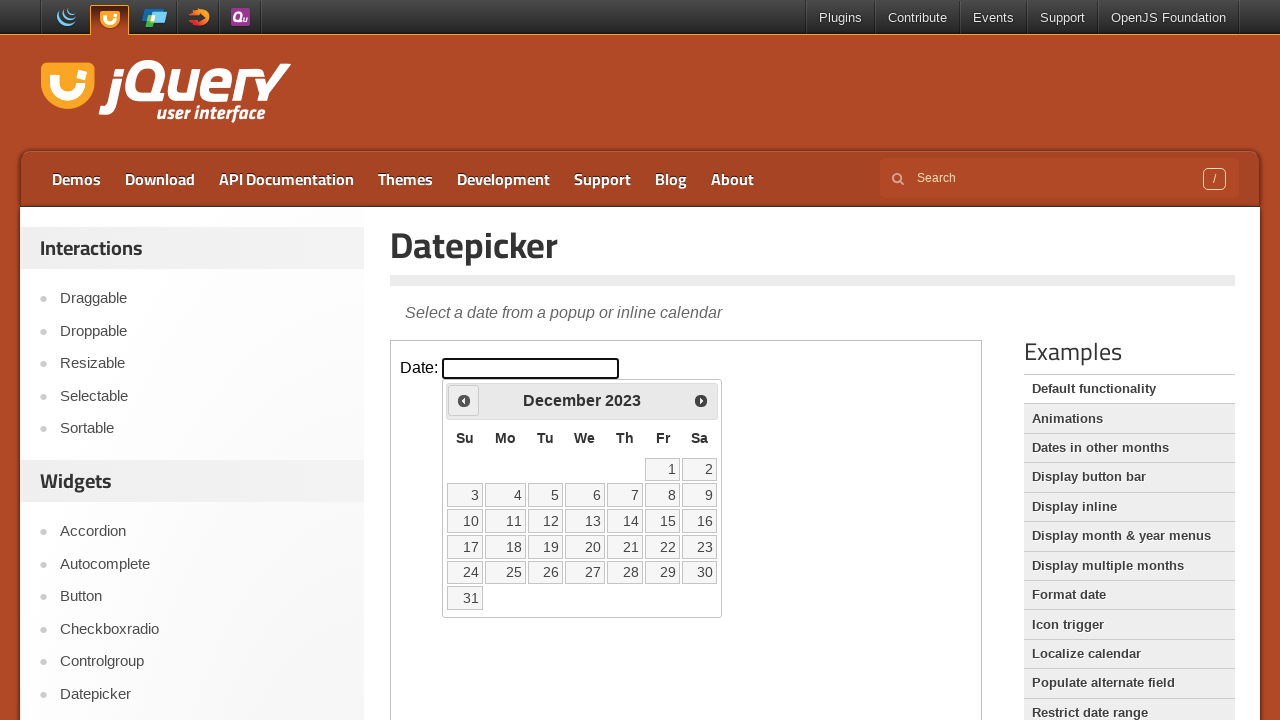

Clicked previous button to navigate to earlier month at (464, 400) on iframe.demo-frame >> internal:control=enter-frame >> xpath=//a[@title='Prev']
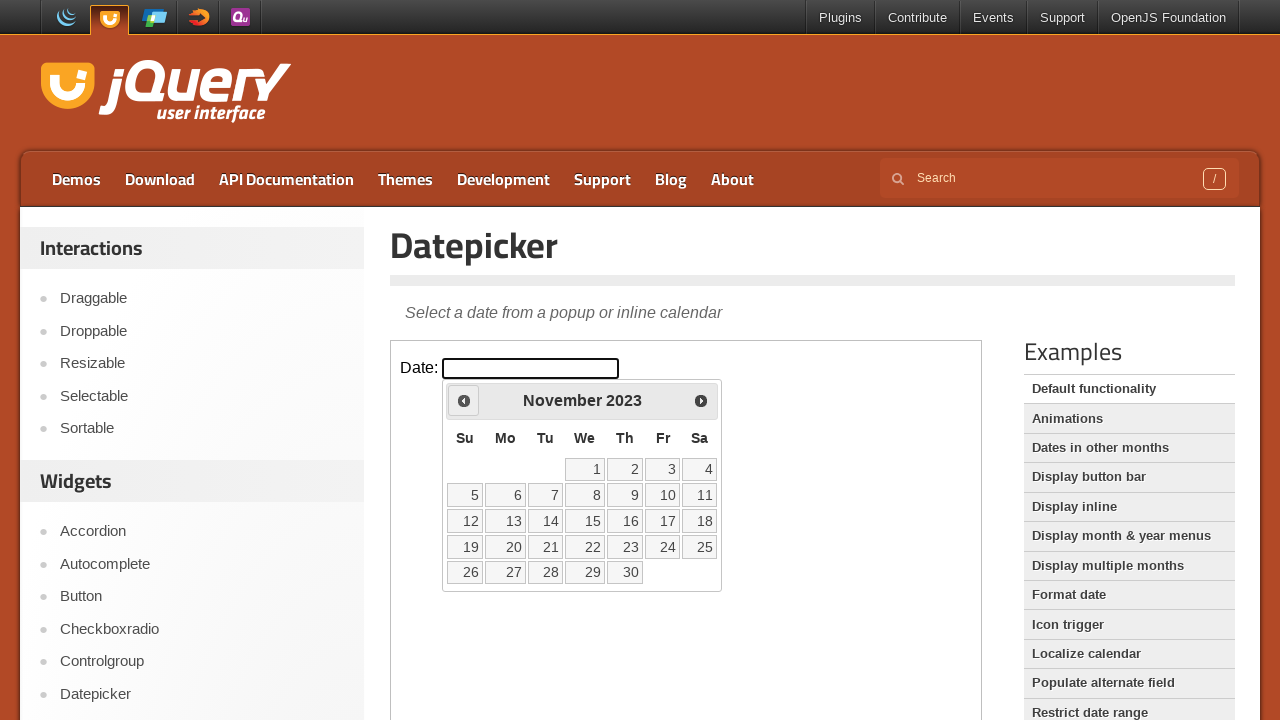

Waited for calendar to update
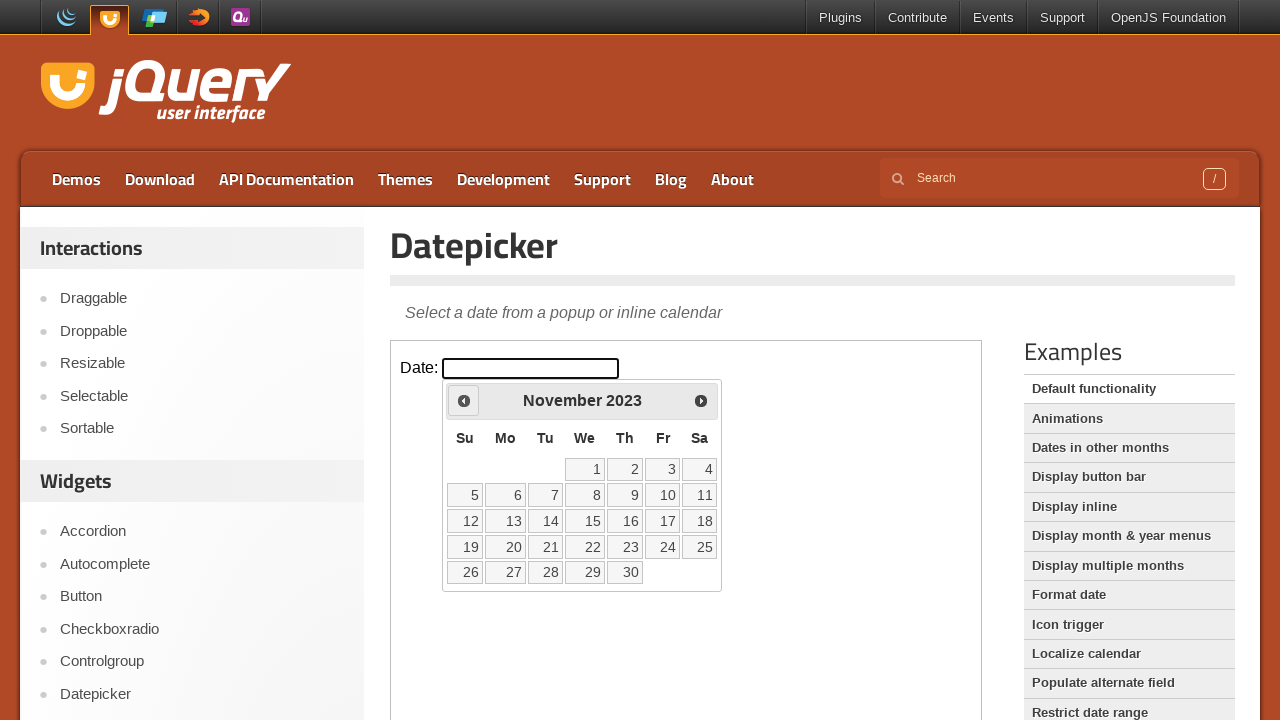

Checked current calendar month: November 2023
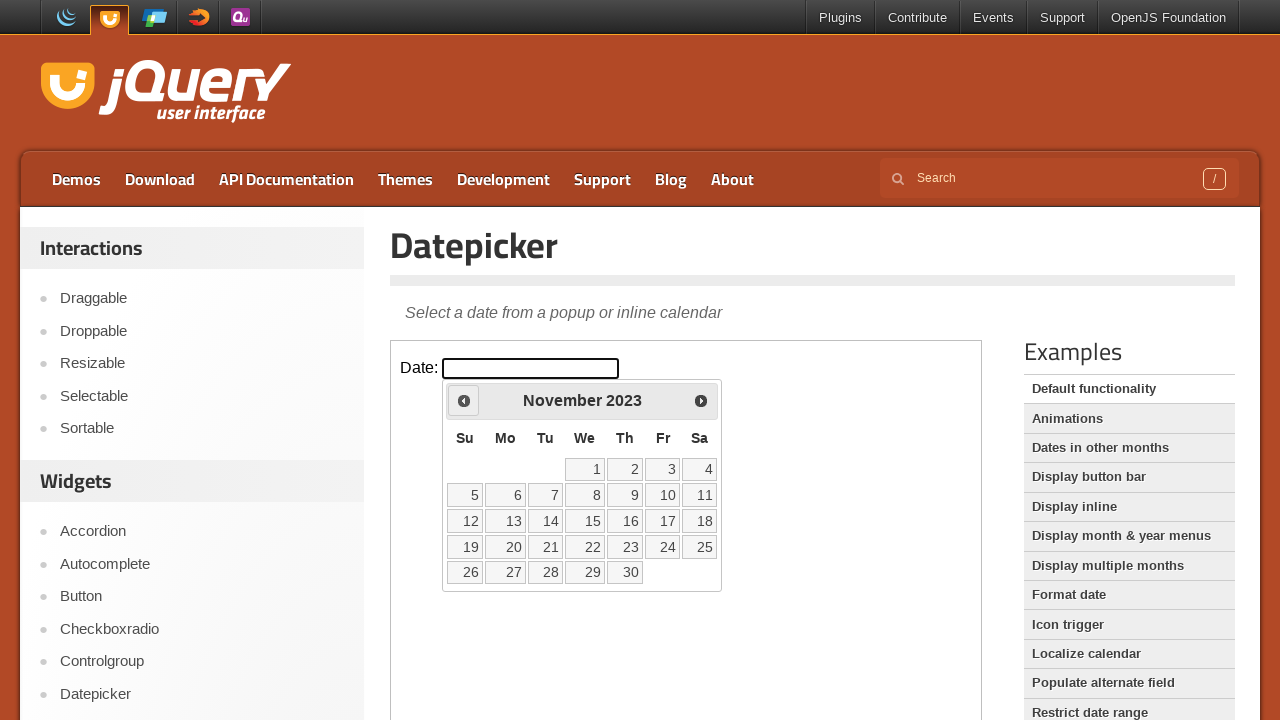

Clicked previous button to navigate to earlier month at (464, 400) on iframe.demo-frame >> internal:control=enter-frame >> xpath=//a[@title='Prev']
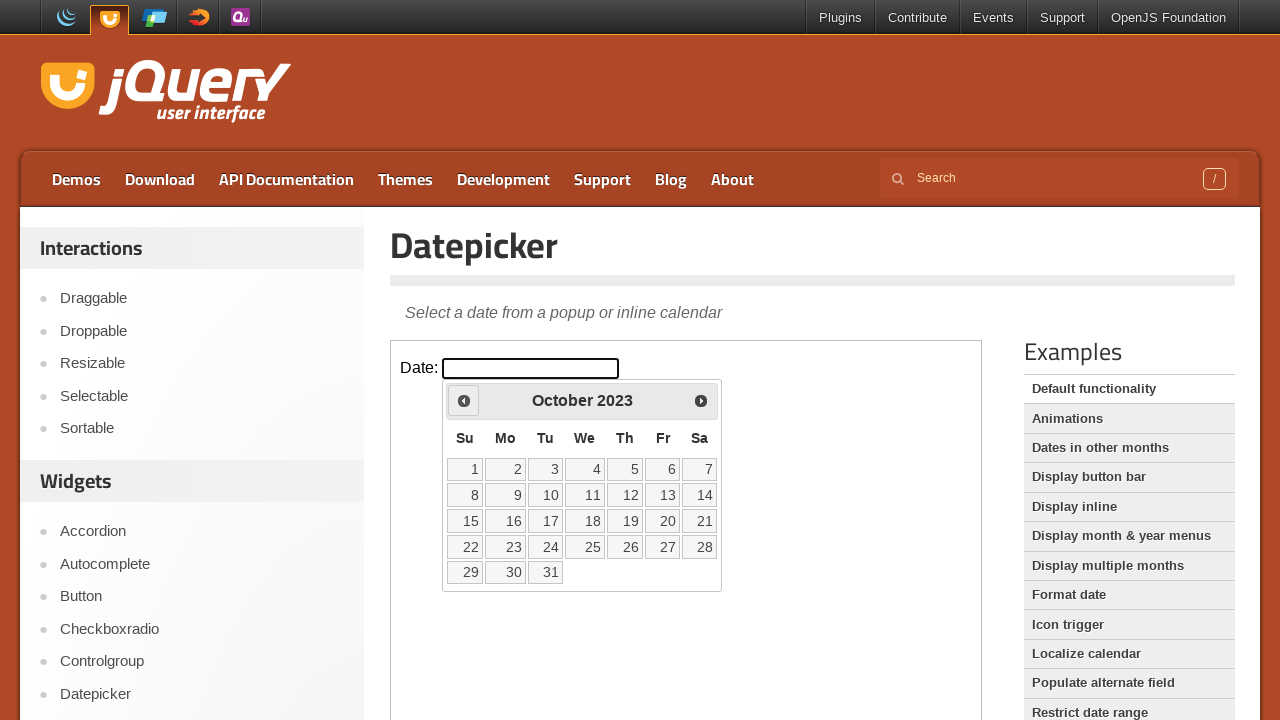

Waited for calendar to update
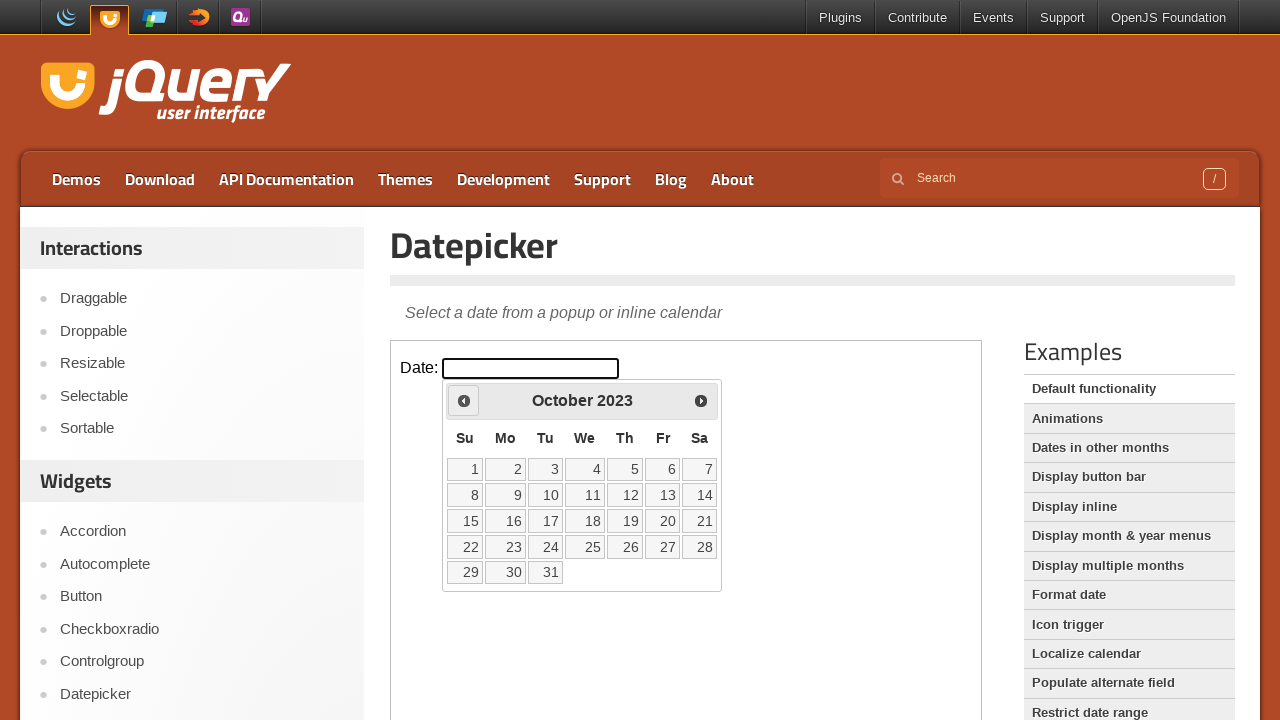

Checked current calendar month: October 2023
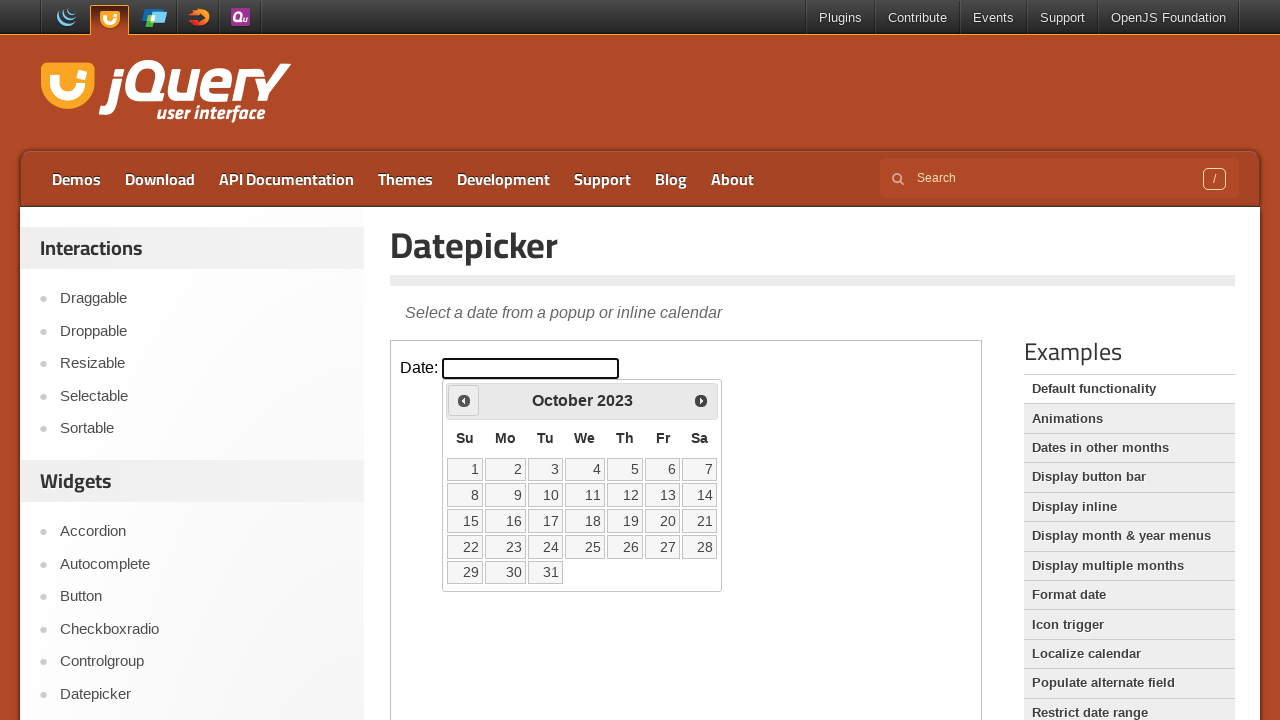

Clicked previous button to navigate to earlier month at (464, 400) on iframe.demo-frame >> internal:control=enter-frame >> xpath=//a[@title='Prev']
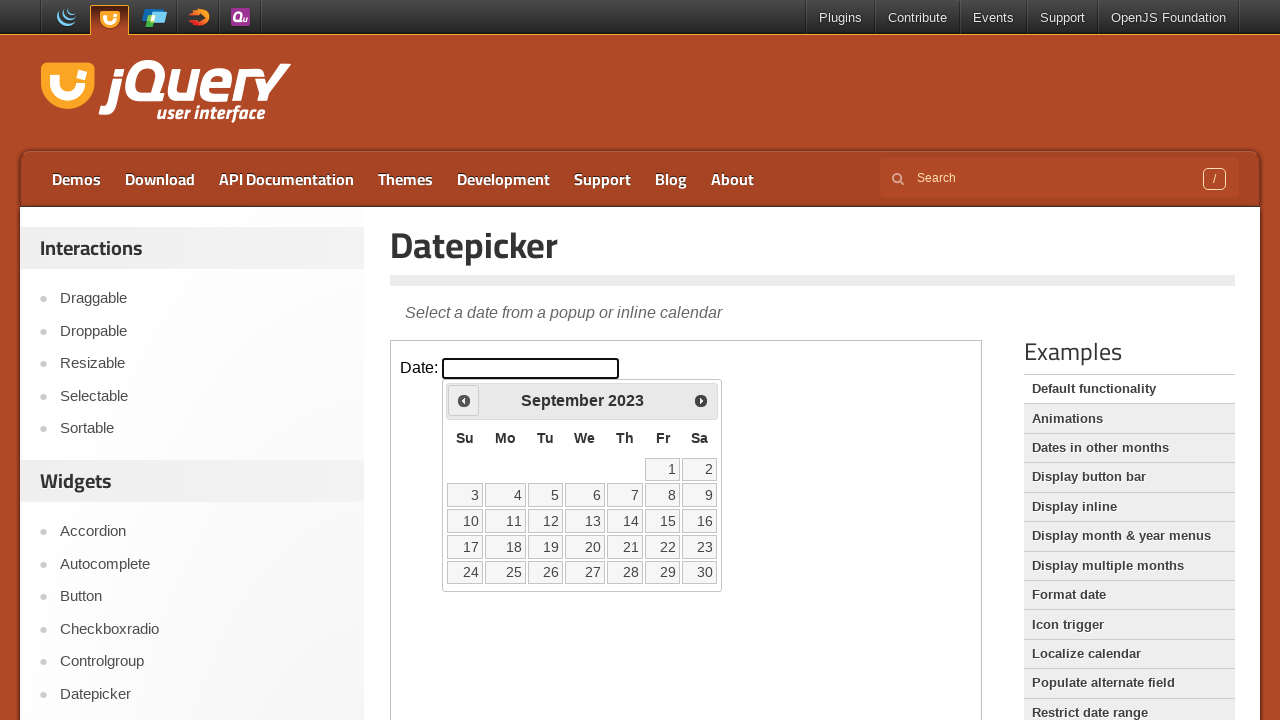

Waited for calendar to update
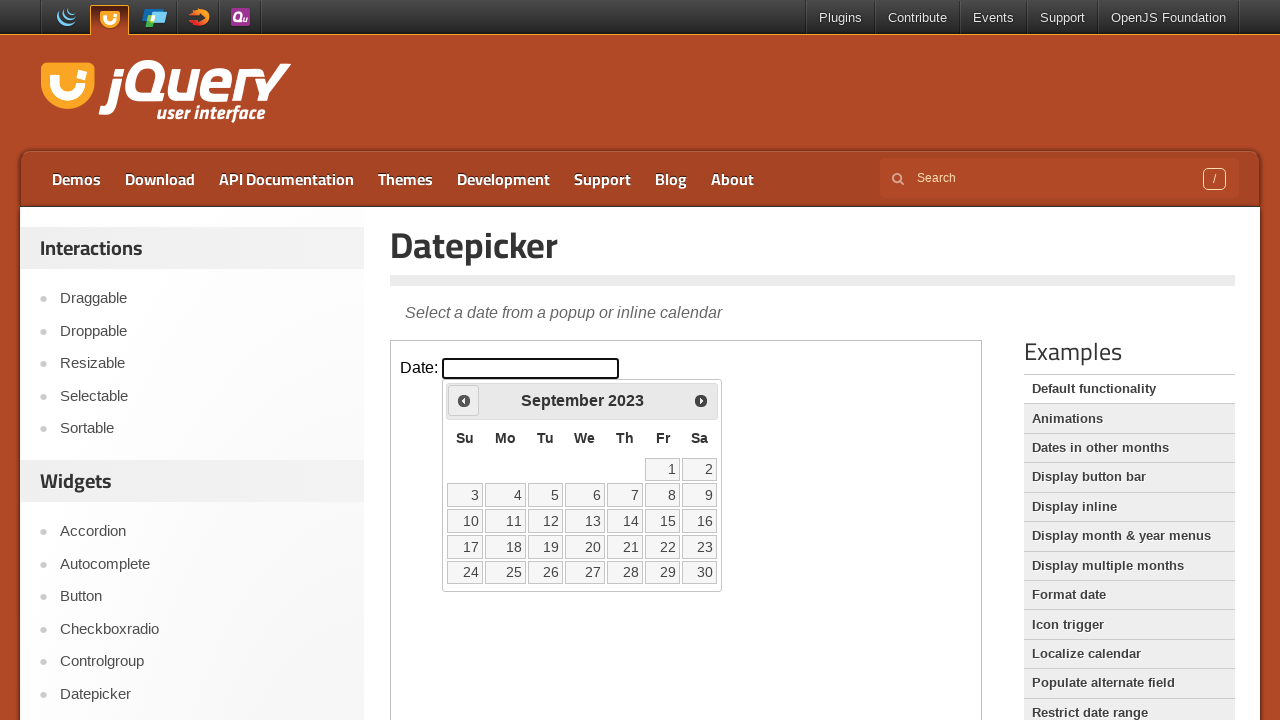

Checked current calendar month: September 2023
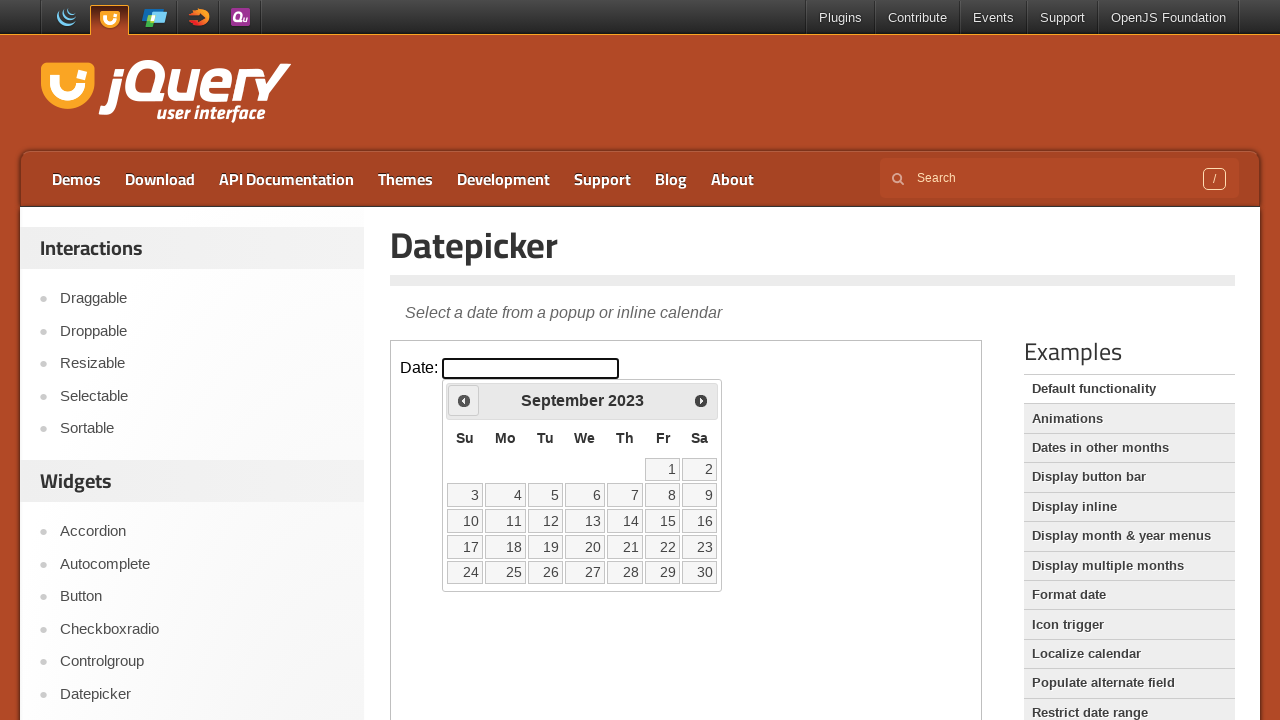

Clicked previous button to navigate to earlier month at (464, 400) on iframe.demo-frame >> internal:control=enter-frame >> xpath=//a[@title='Prev']
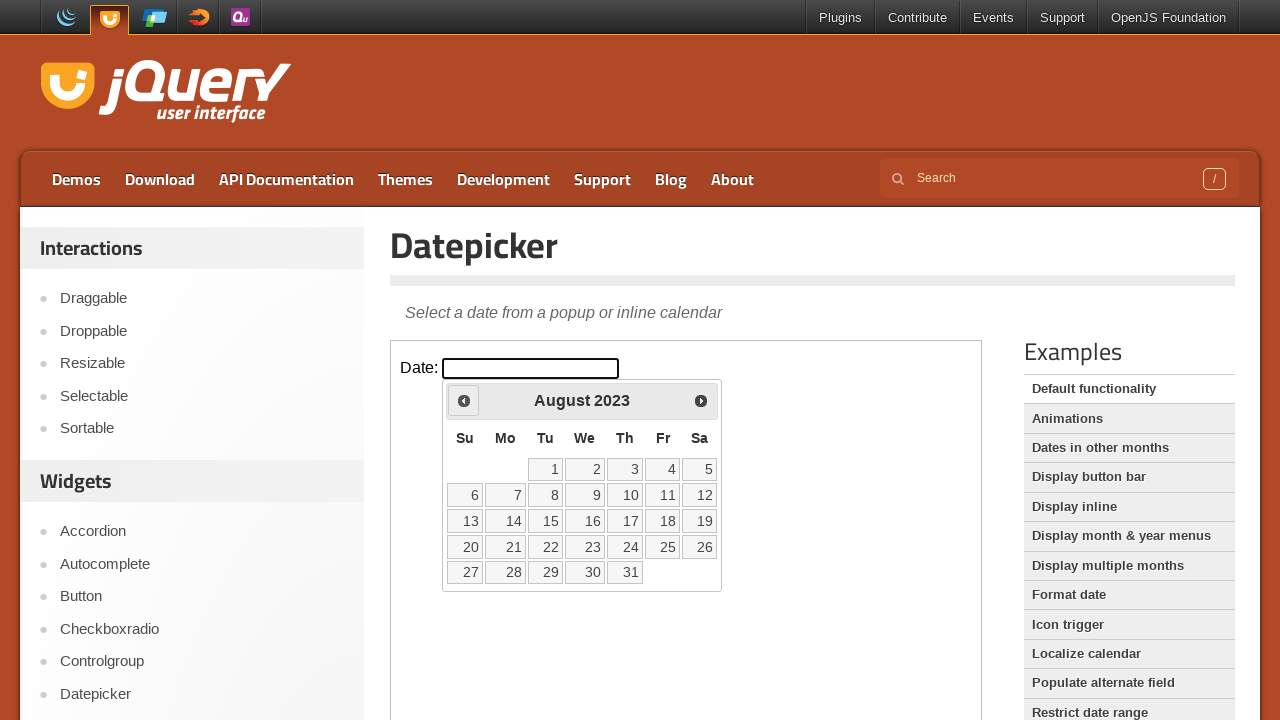

Waited for calendar to update
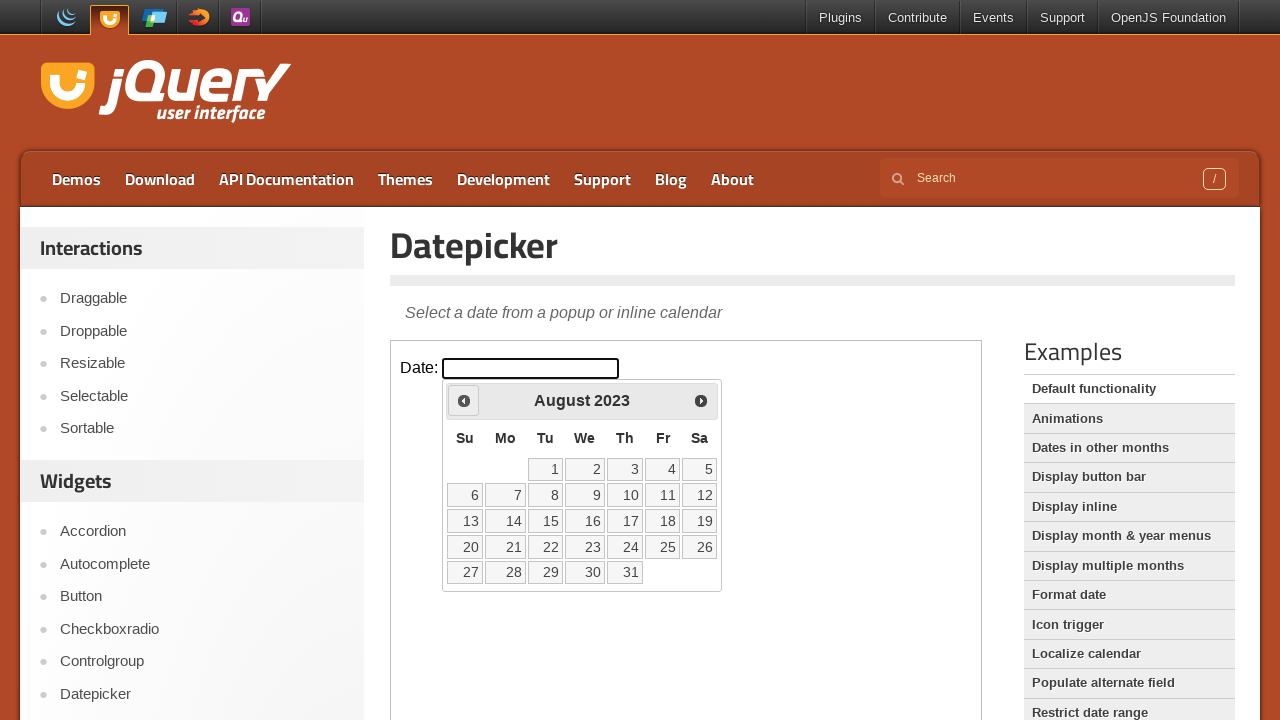

Checked current calendar month: August 2023
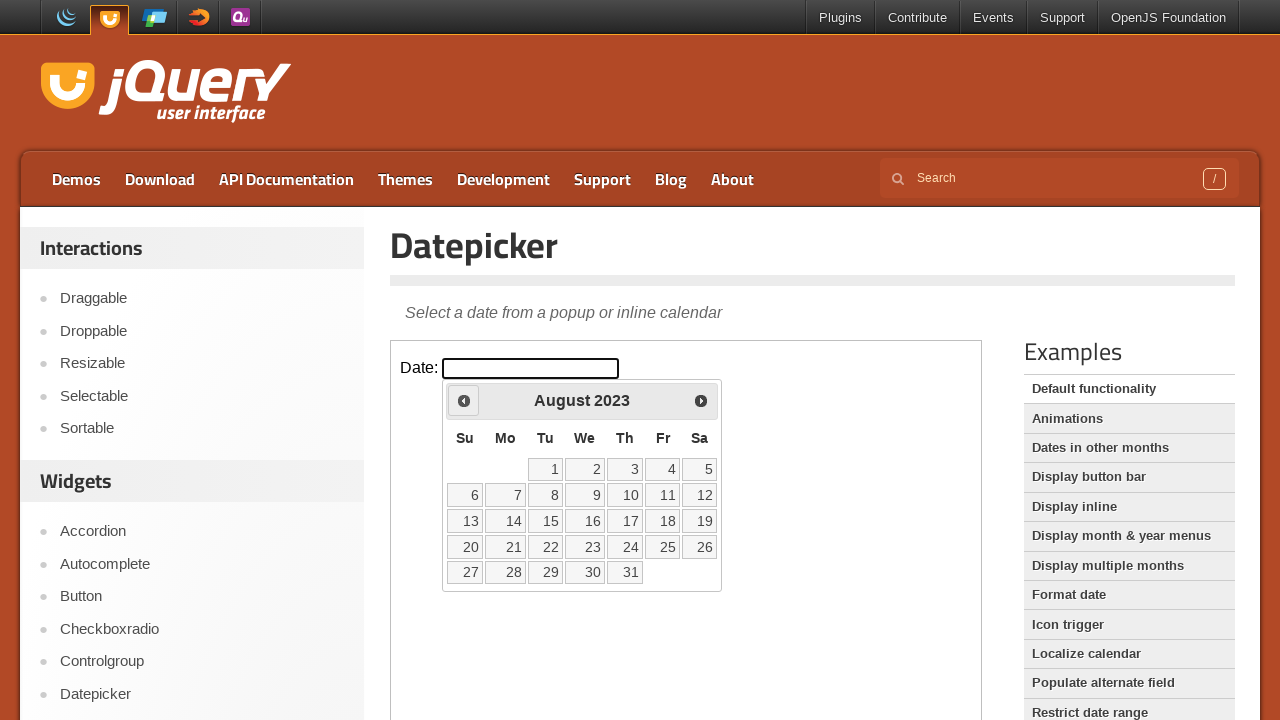

Clicked previous button to navigate to earlier month at (464, 400) on iframe.demo-frame >> internal:control=enter-frame >> xpath=//a[@title='Prev']
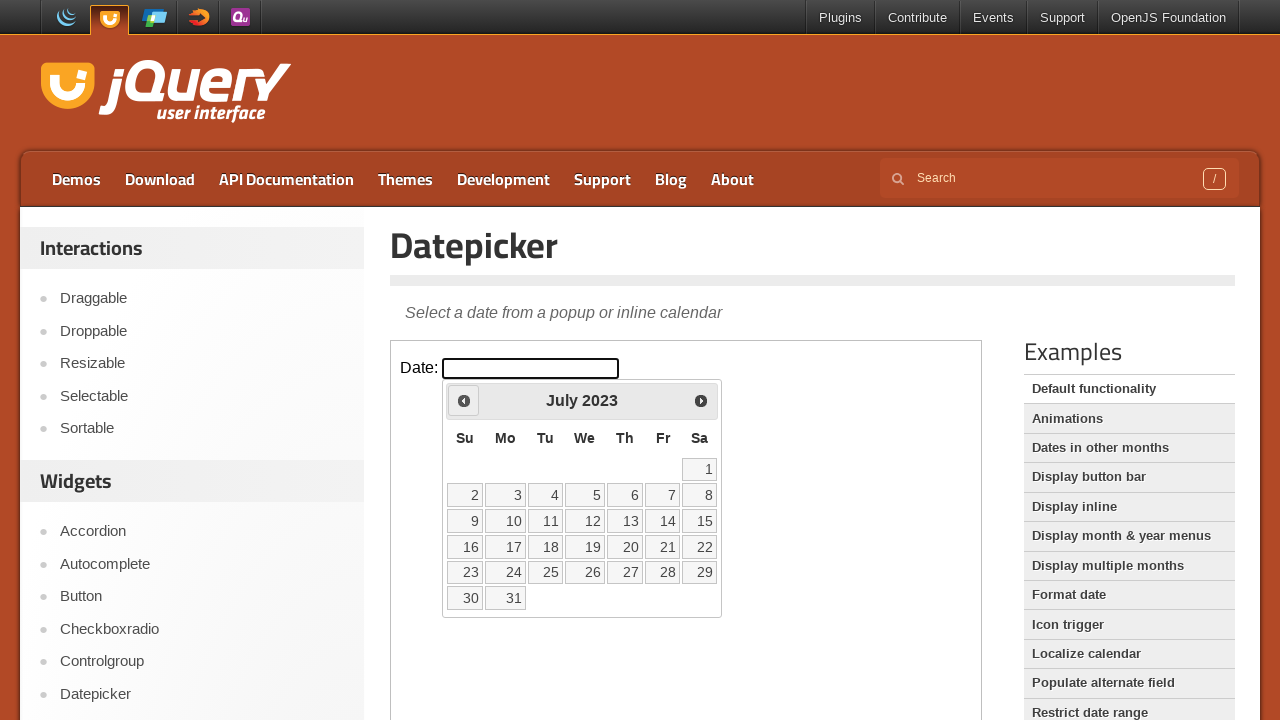

Waited for calendar to update
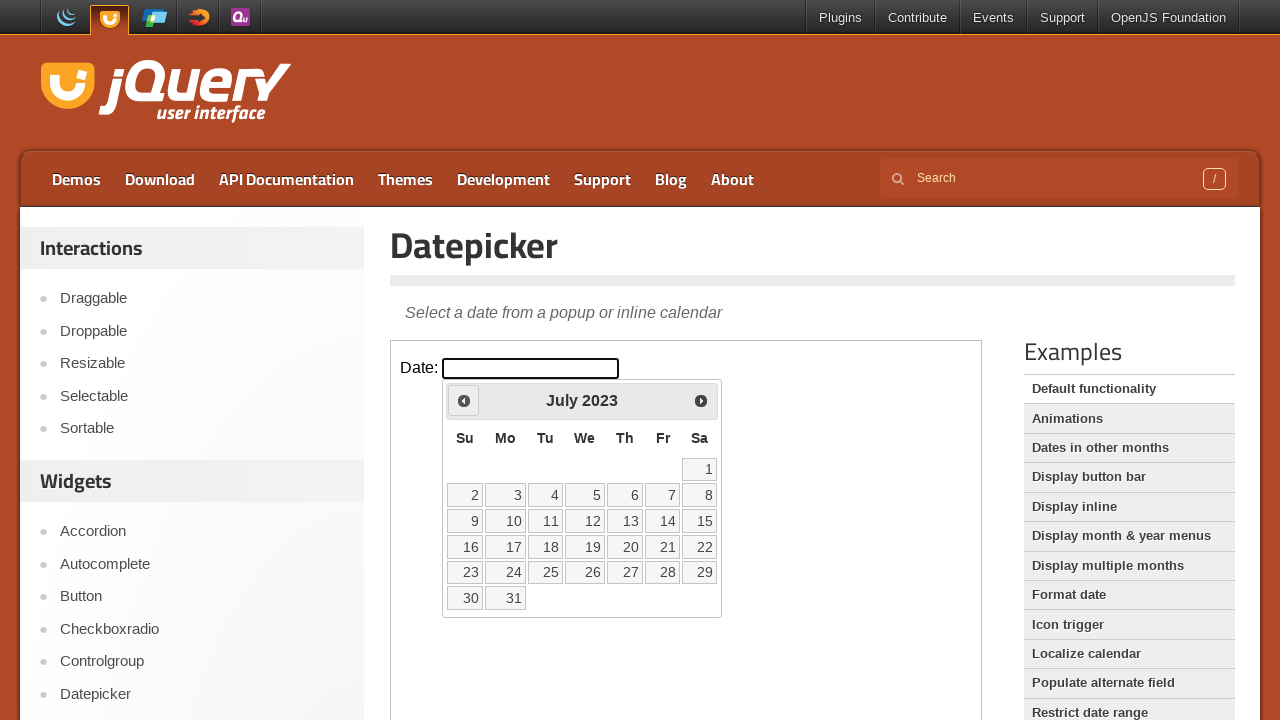

Checked current calendar month: July 2023
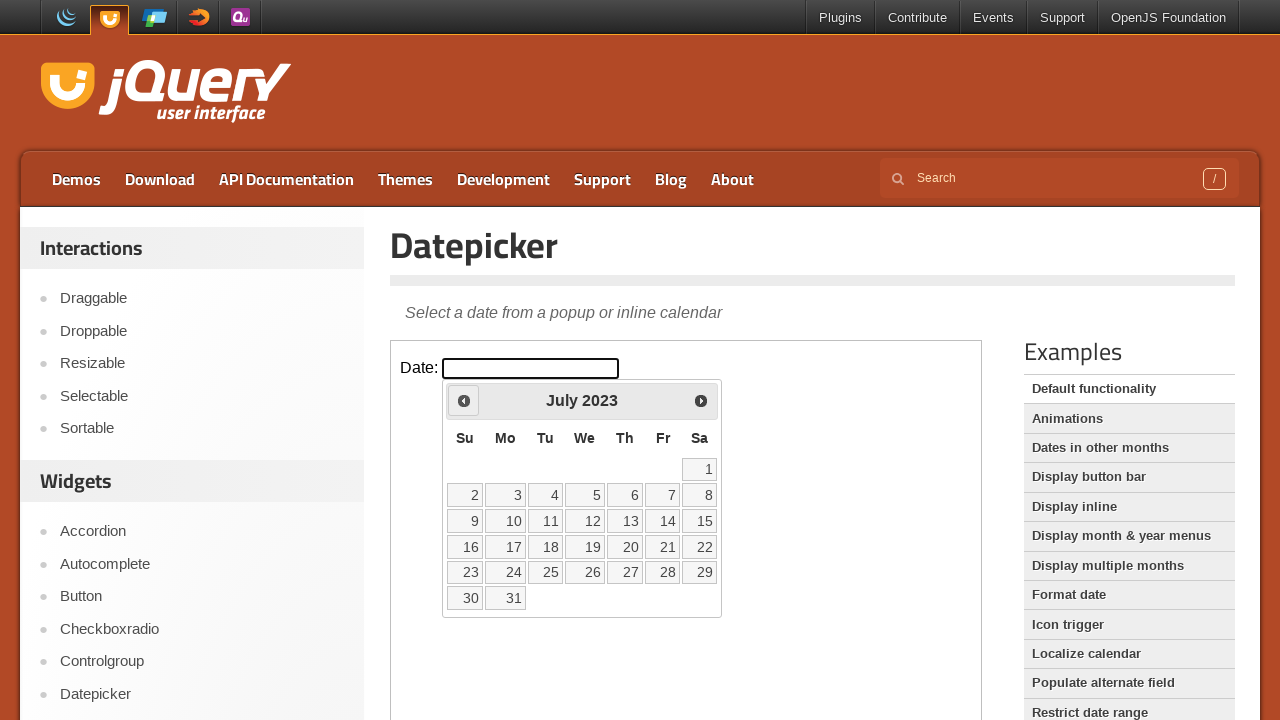

Clicked previous button to navigate to earlier month at (464, 400) on iframe.demo-frame >> internal:control=enter-frame >> xpath=//a[@title='Prev']
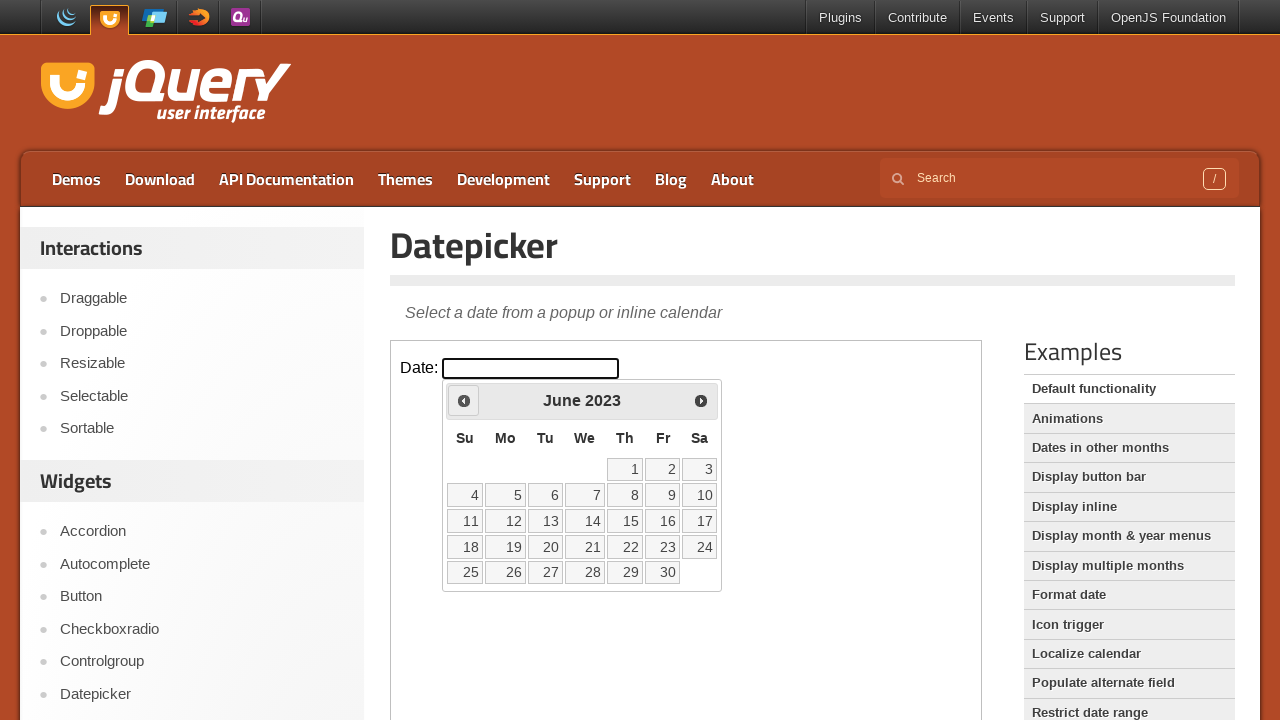

Waited for calendar to update
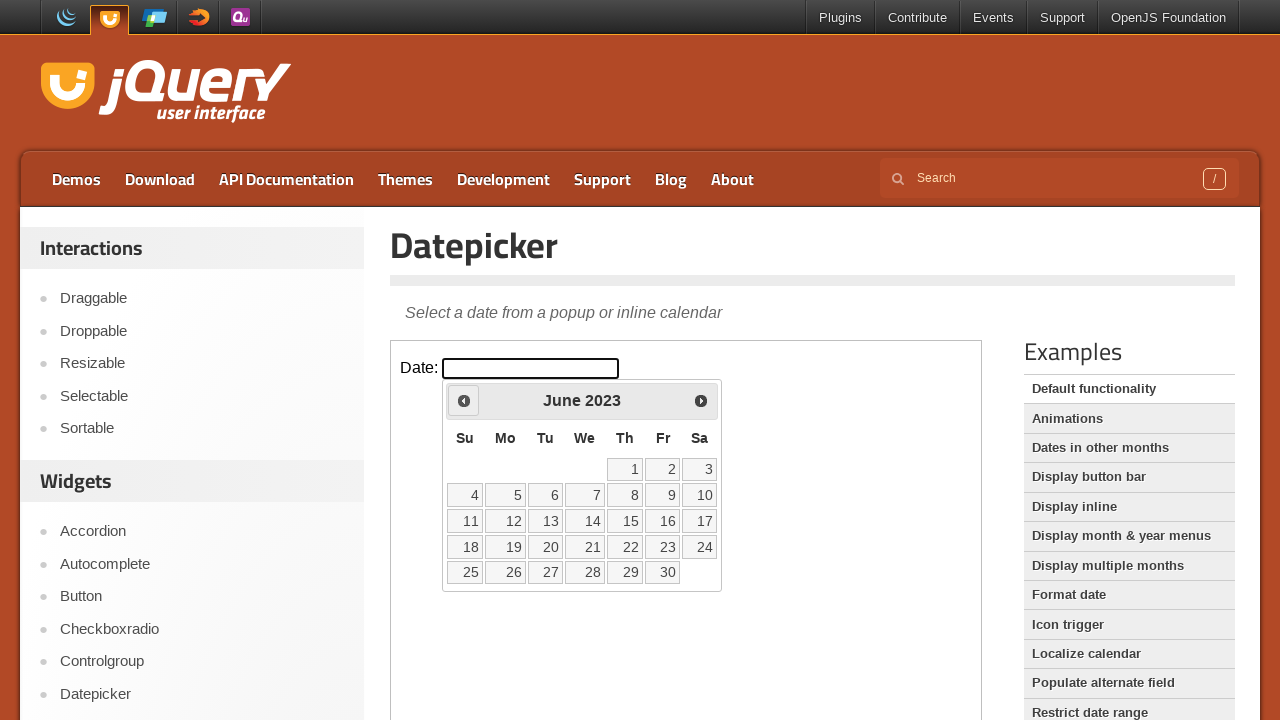

Checked current calendar month: June 2023
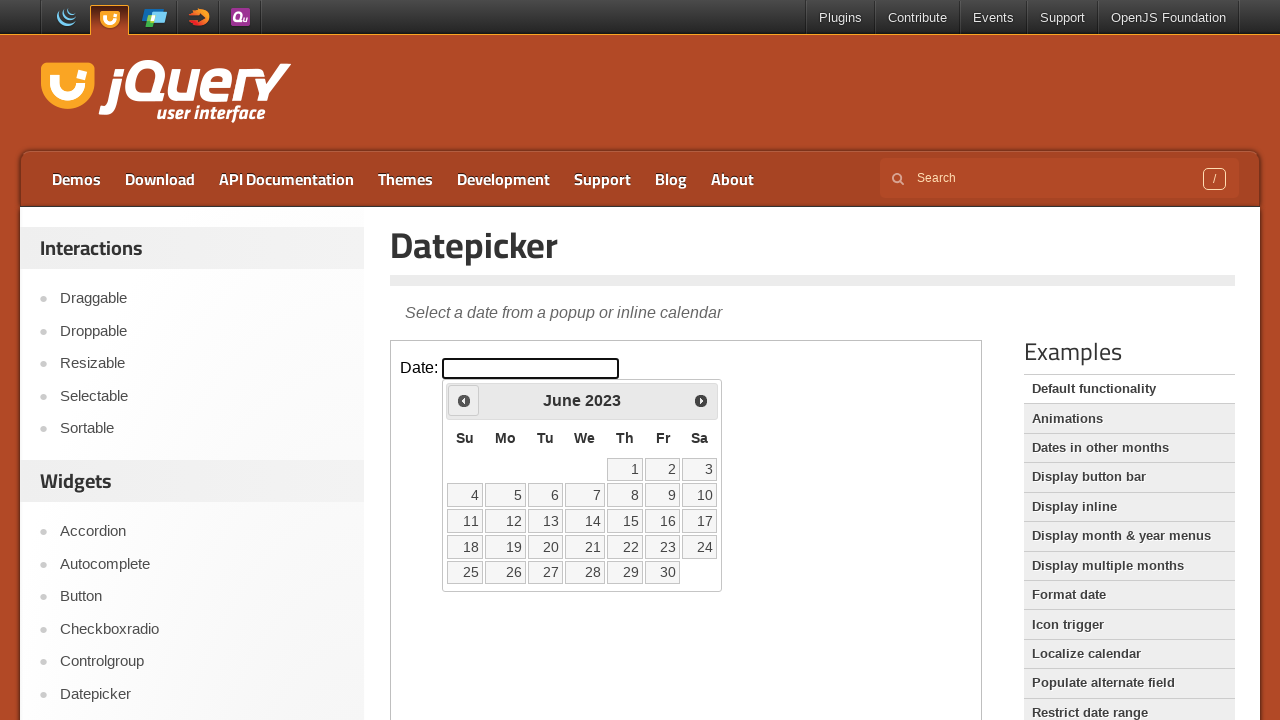

Clicked previous button to navigate to earlier month at (464, 400) on iframe.demo-frame >> internal:control=enter-frame >> xpath=//a[@title='Prev']
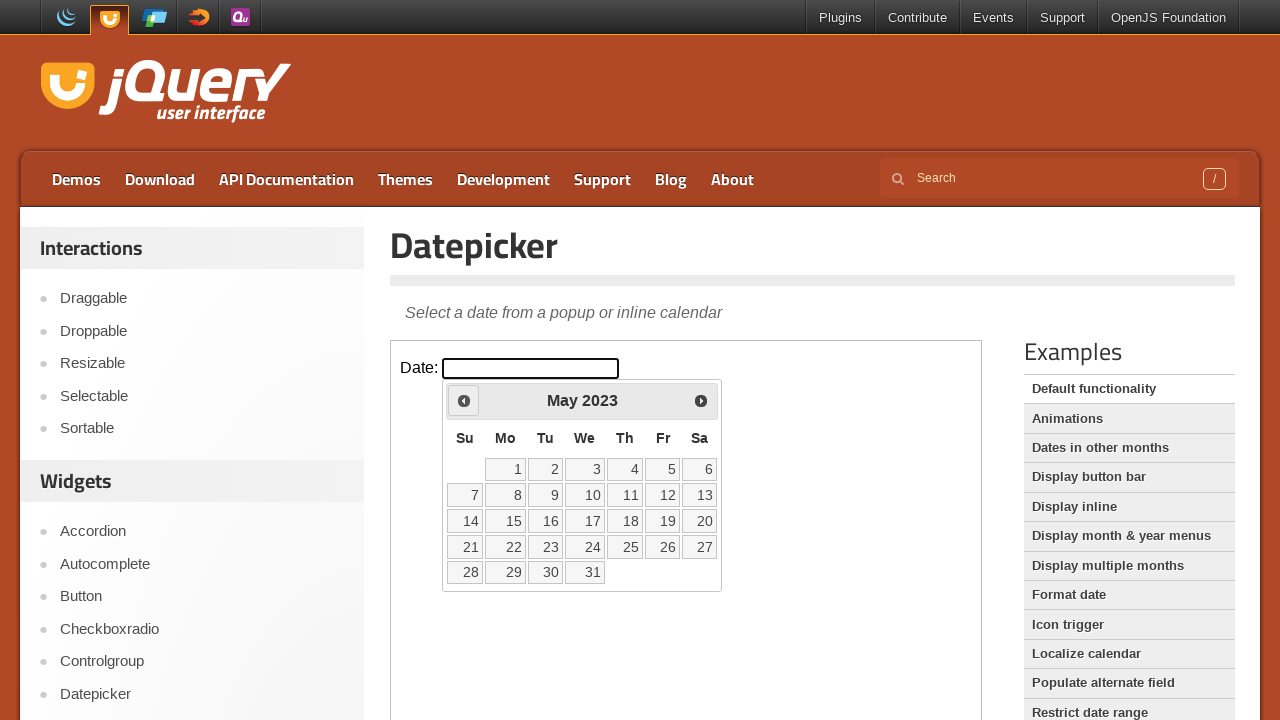

Waited for calendar to update
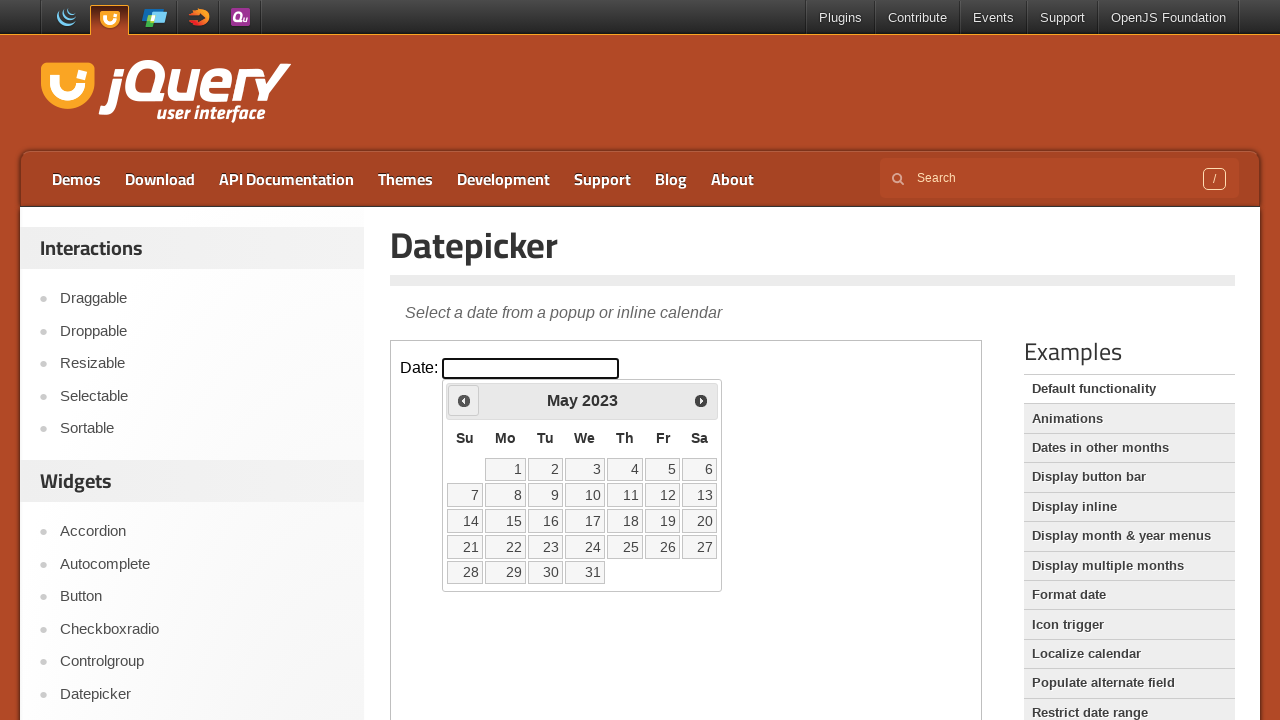

Checked current calendar month: May 2023
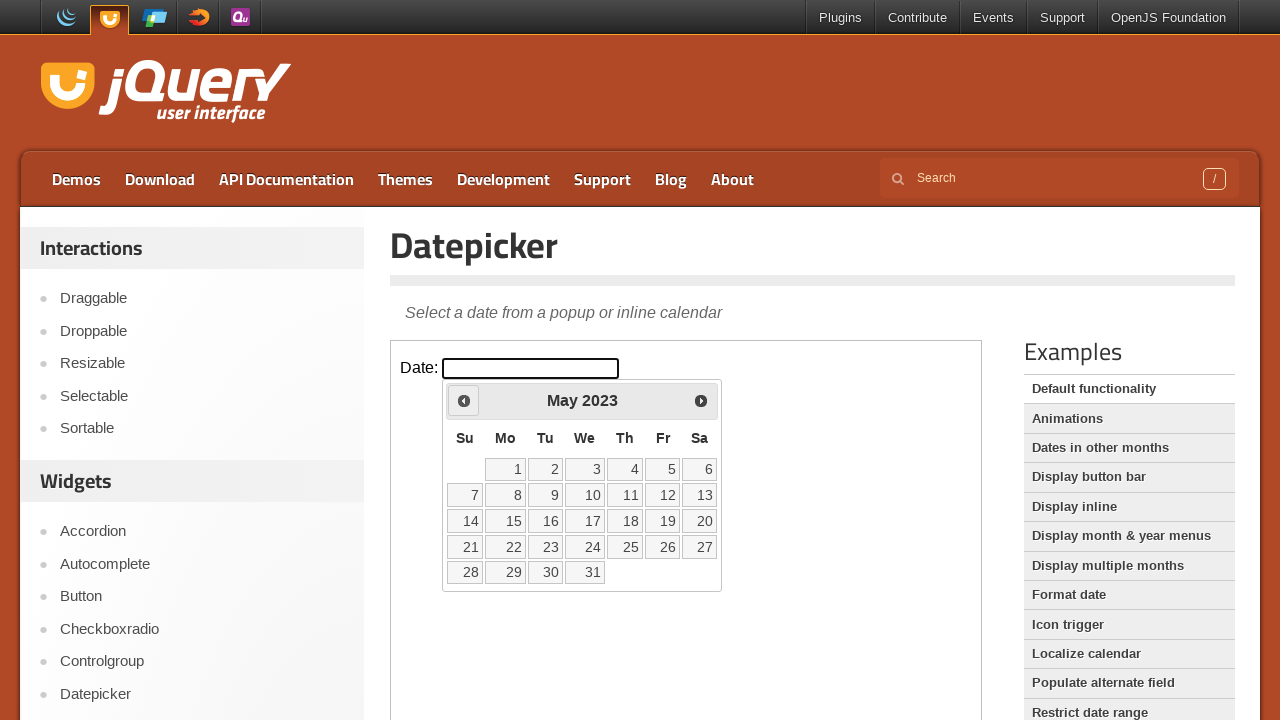

Clicked previous button to navigate to earlier month at (464, 400) on iframe.demo-frame >> internal:control=enter-frame >> xpath=//a[@title='Prev']
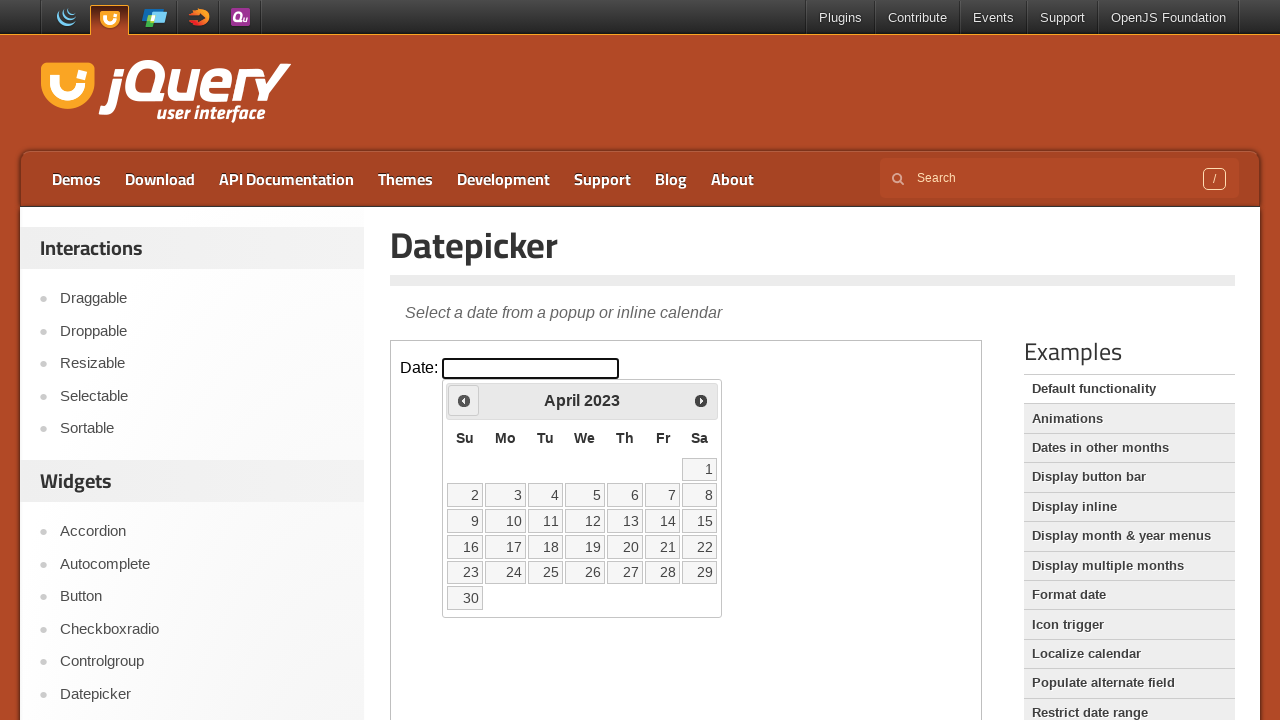

Waited for calendar to update
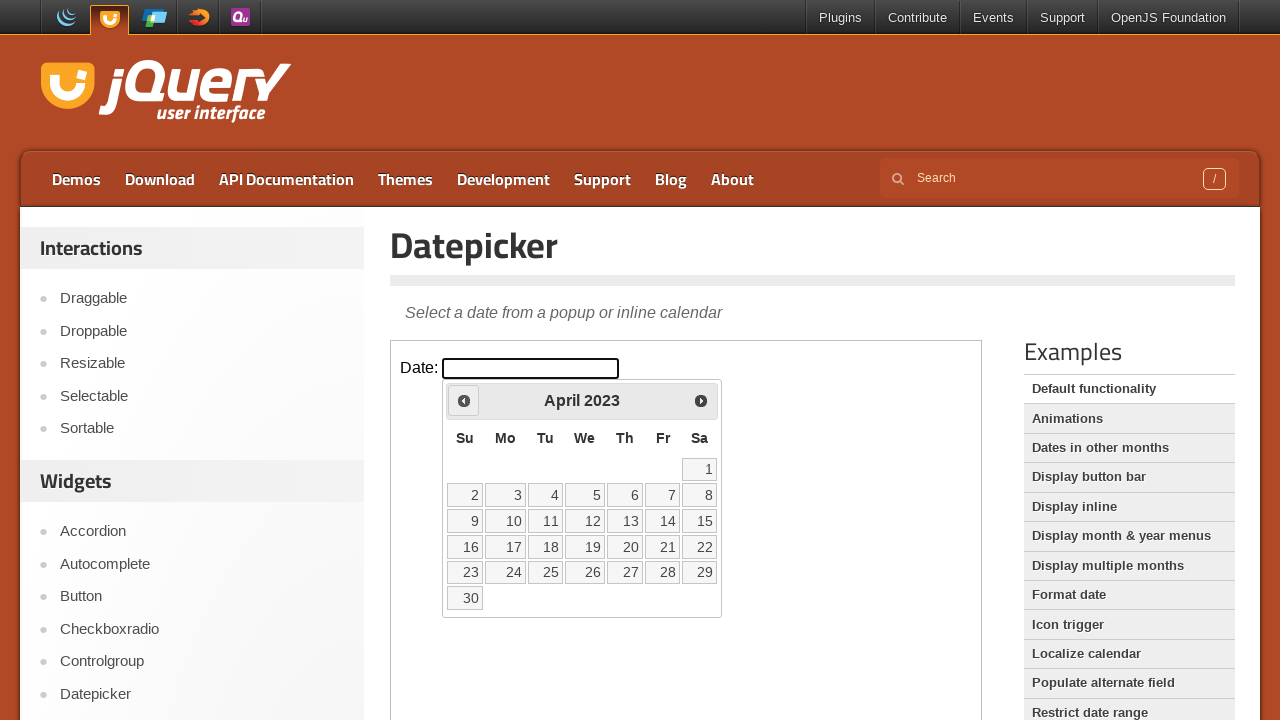

Checked current calendar month: April 2023
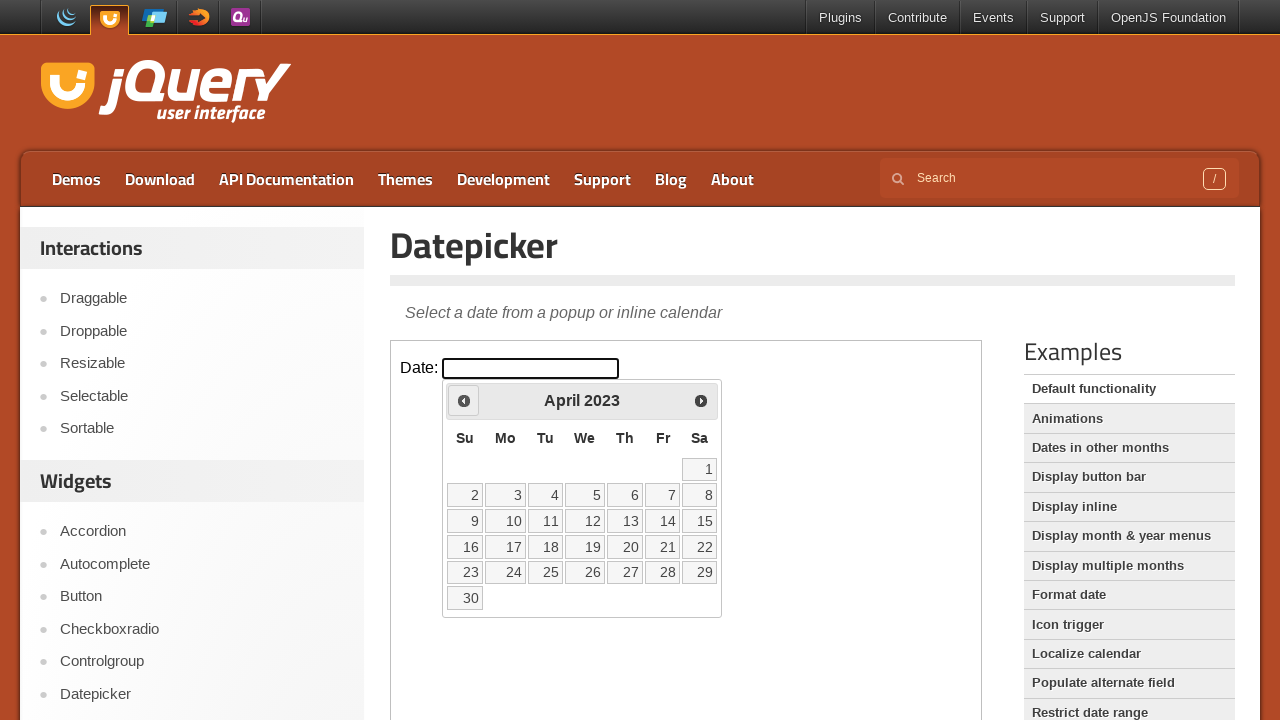

Clicked previous button to navigate to earlier month at (464, 400) on iframe.demo-frame >> internal:control=enter-frame >> xpath=//a[@title='Prev']
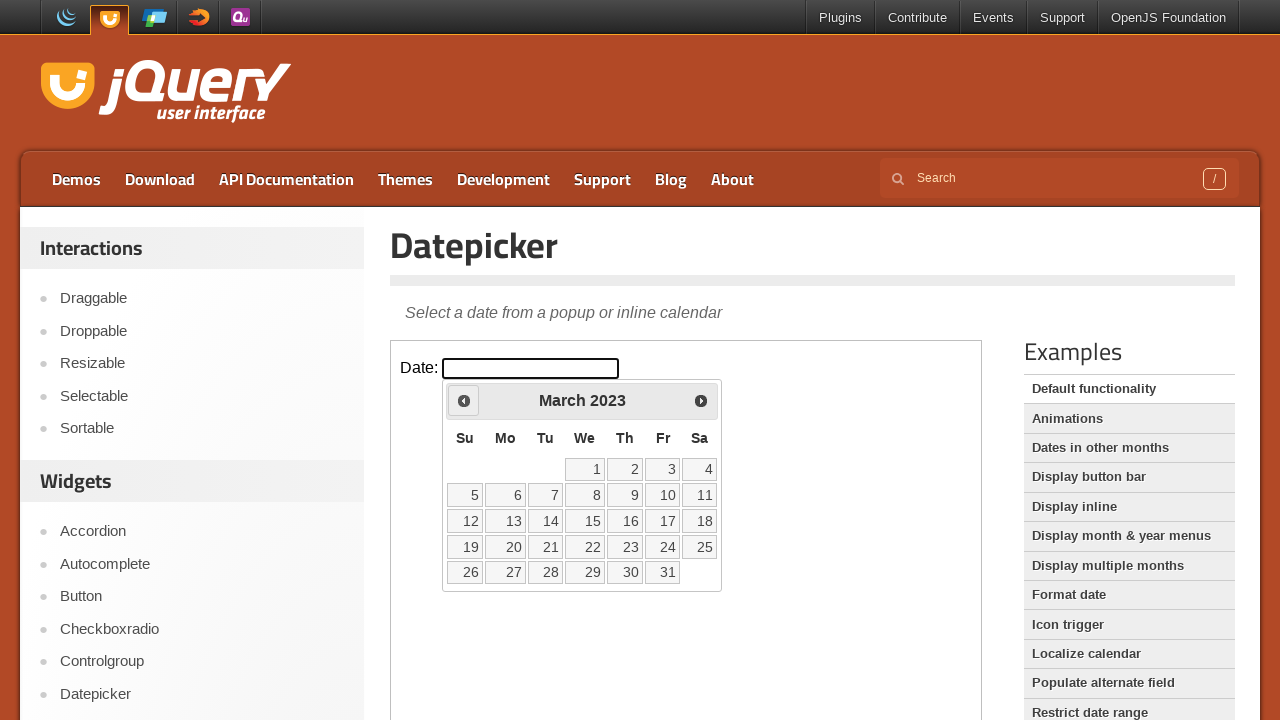

Waited for calendar to update
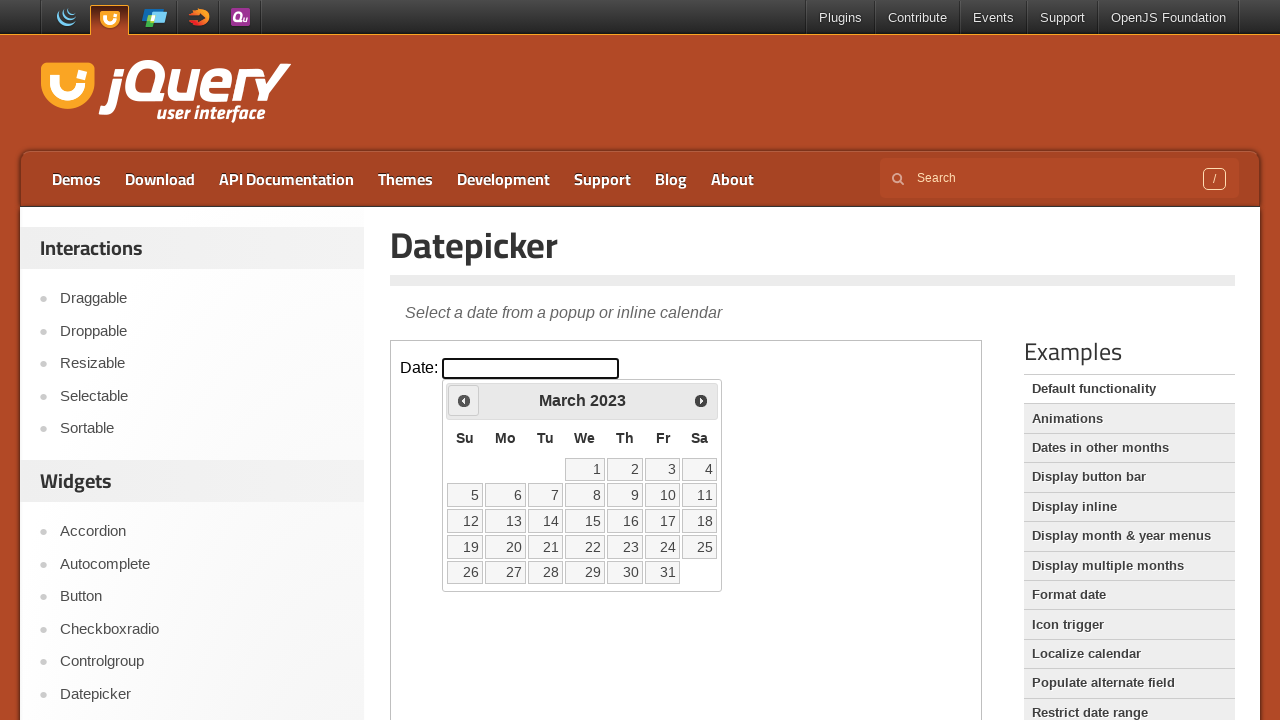

Checked current calendar month: March 2023
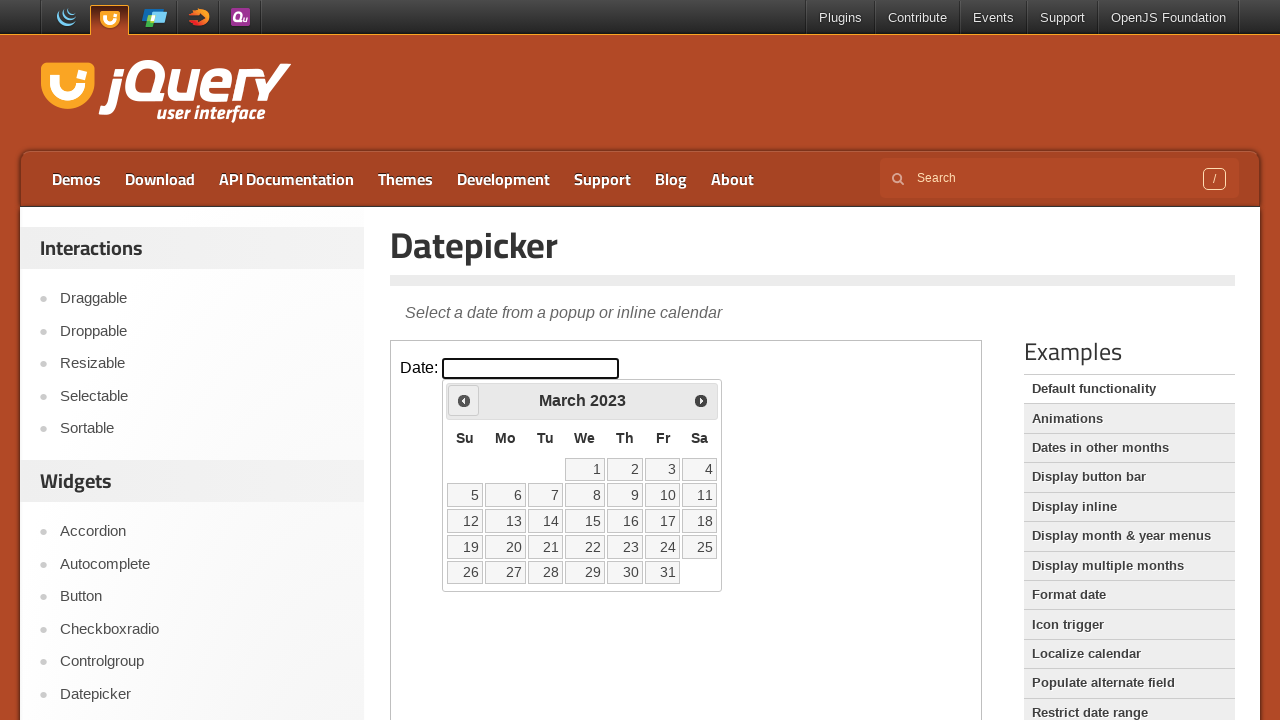

Clicked previous button to navigate to earlier month at (464, 400) on iframe.demo-frame >> internal:control=enter-frame >> xpath=//a[@title='Prev']
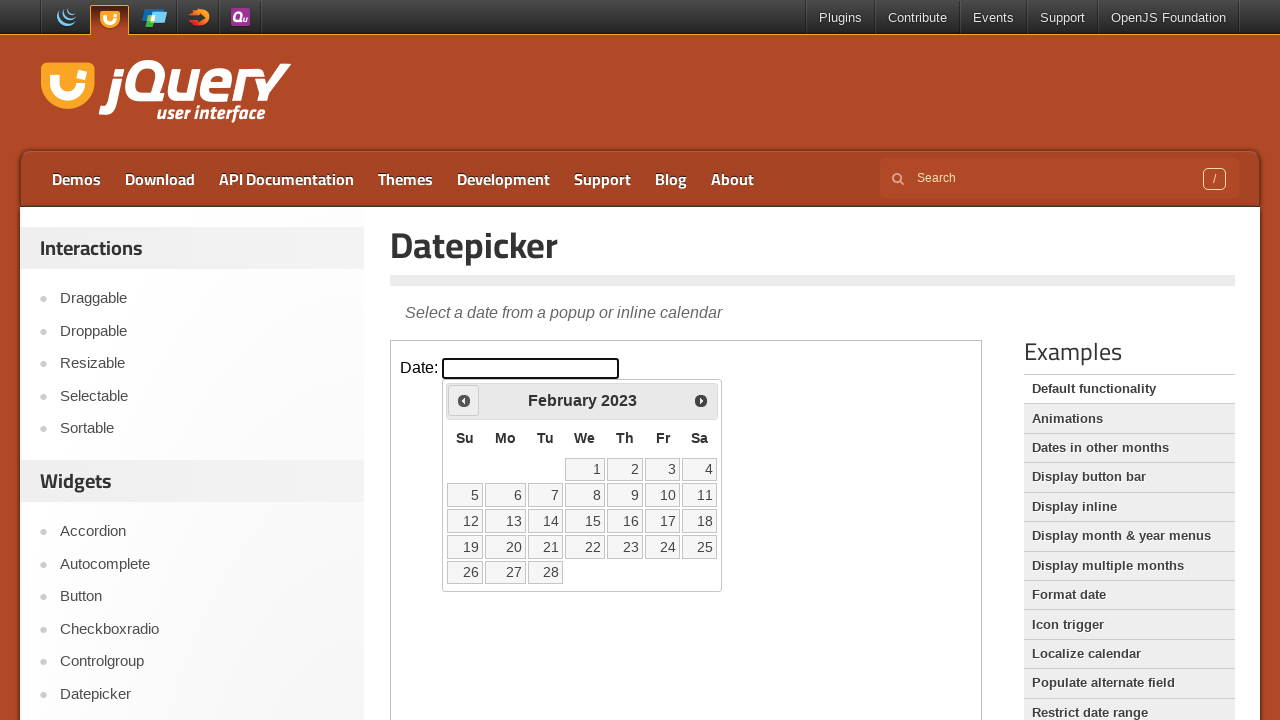

Waited for calendar to update
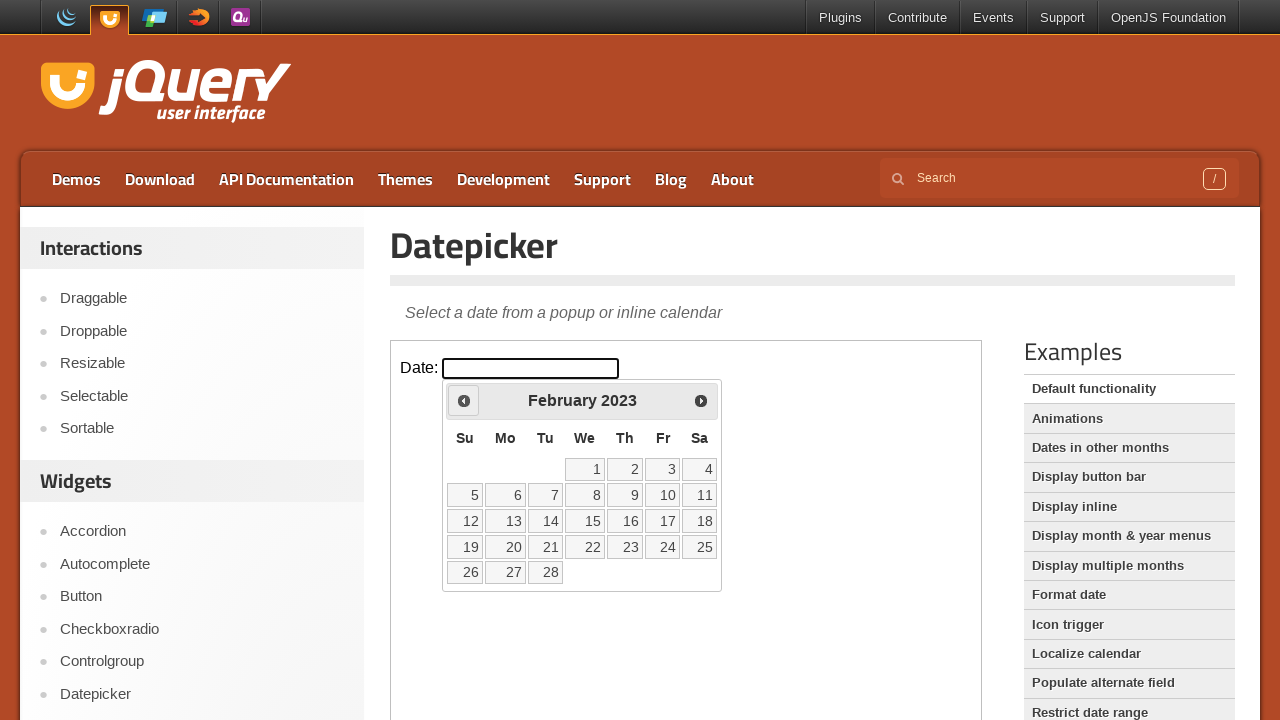

Checked current calendar month: February 2023
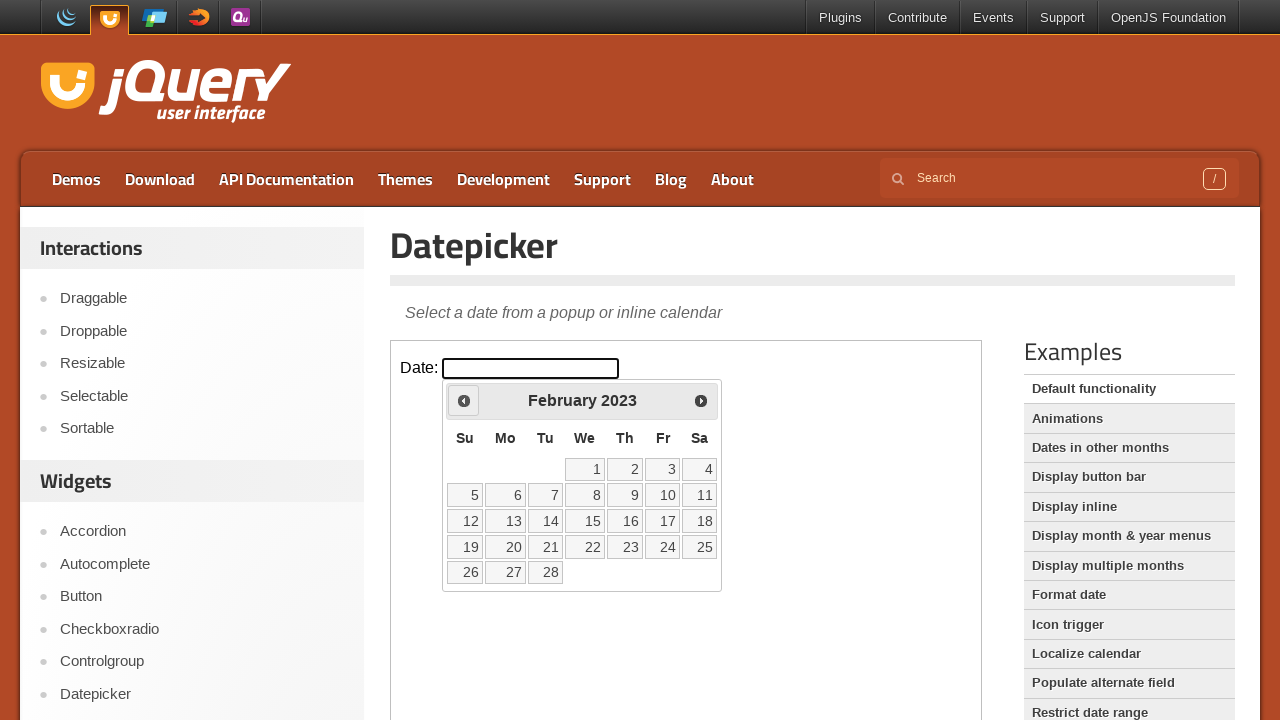

Clicked previous button to navigate to earlier month at (464, 400) on iframe.demo-frame >> internal:control=enter-frame >> xpath=//a[@title='Prev']
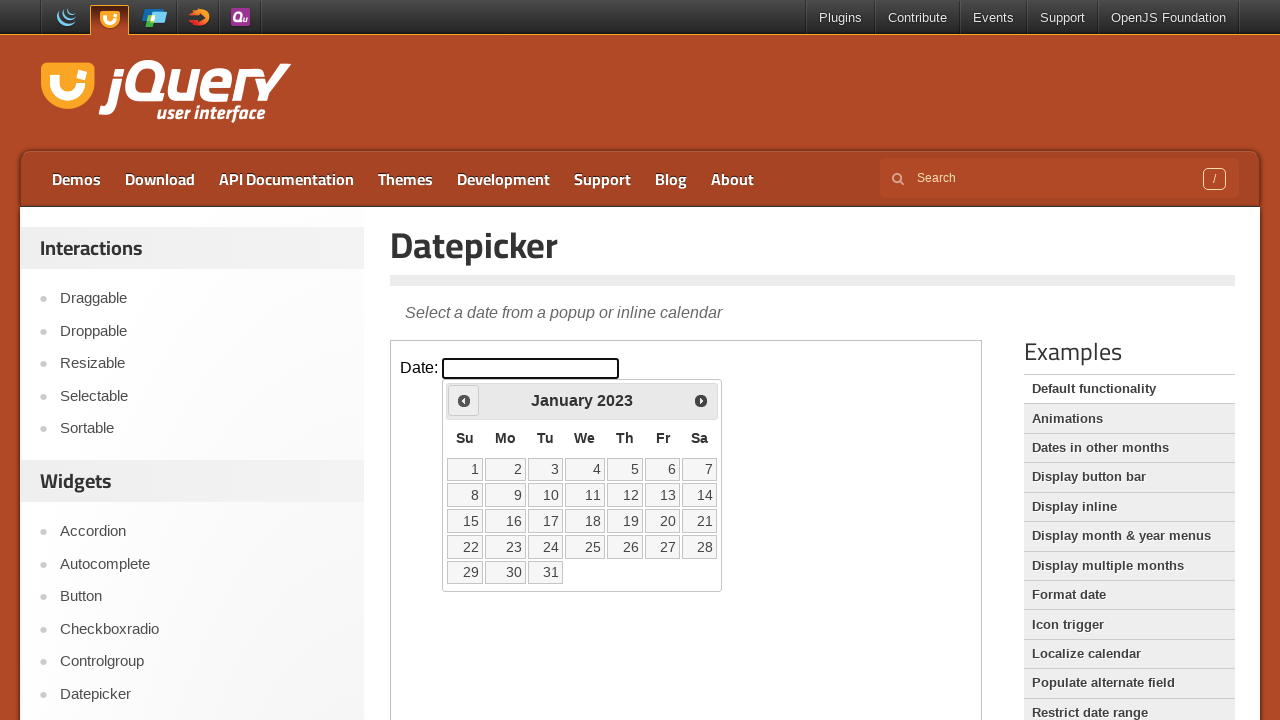

Waited for calendar to update
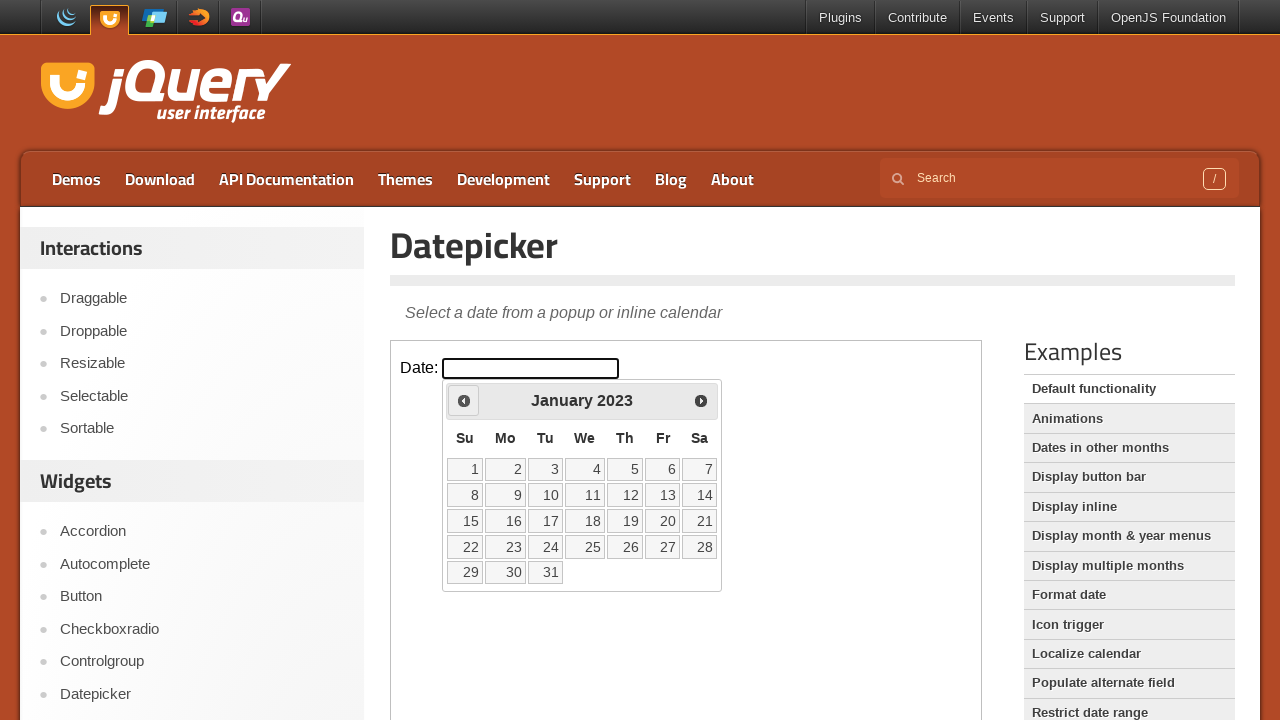

Checked current calendar month: January 2023
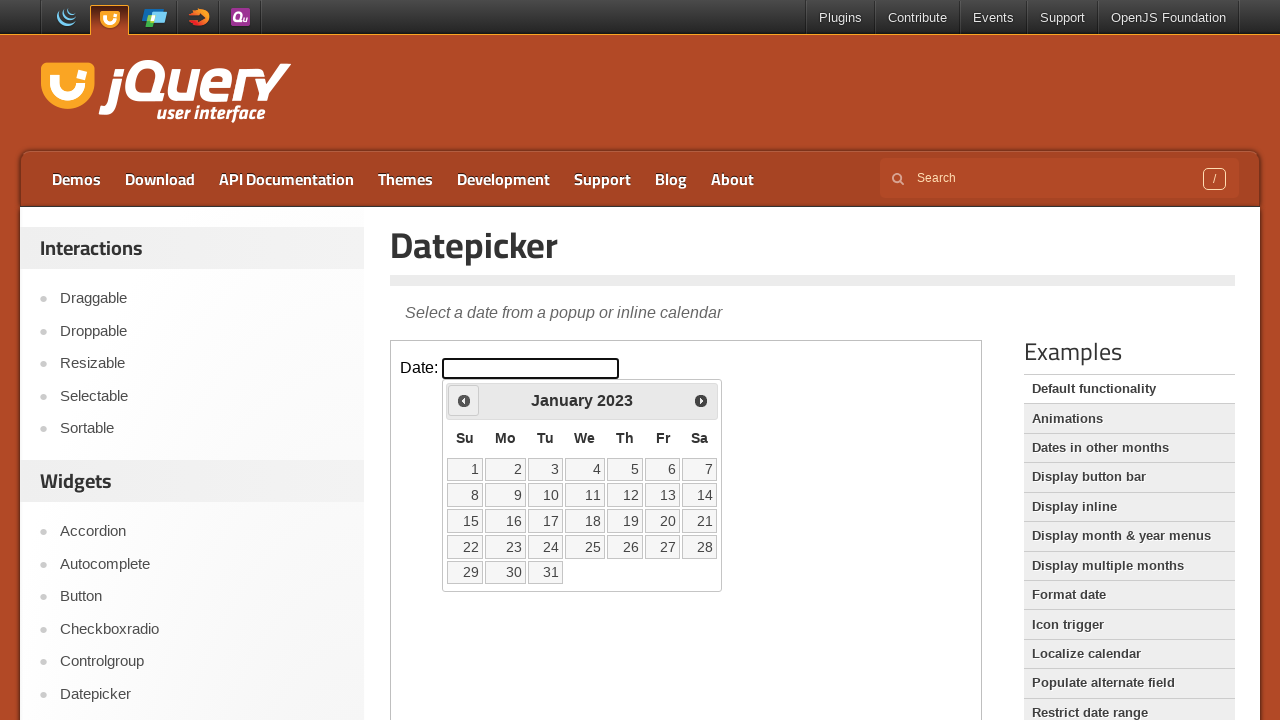

Clicked previous button to navigate to earlier month at (464, 400) on iframe.demo-frame >> internal:control=enter-frame >> xpath=//a[@title='Prev']
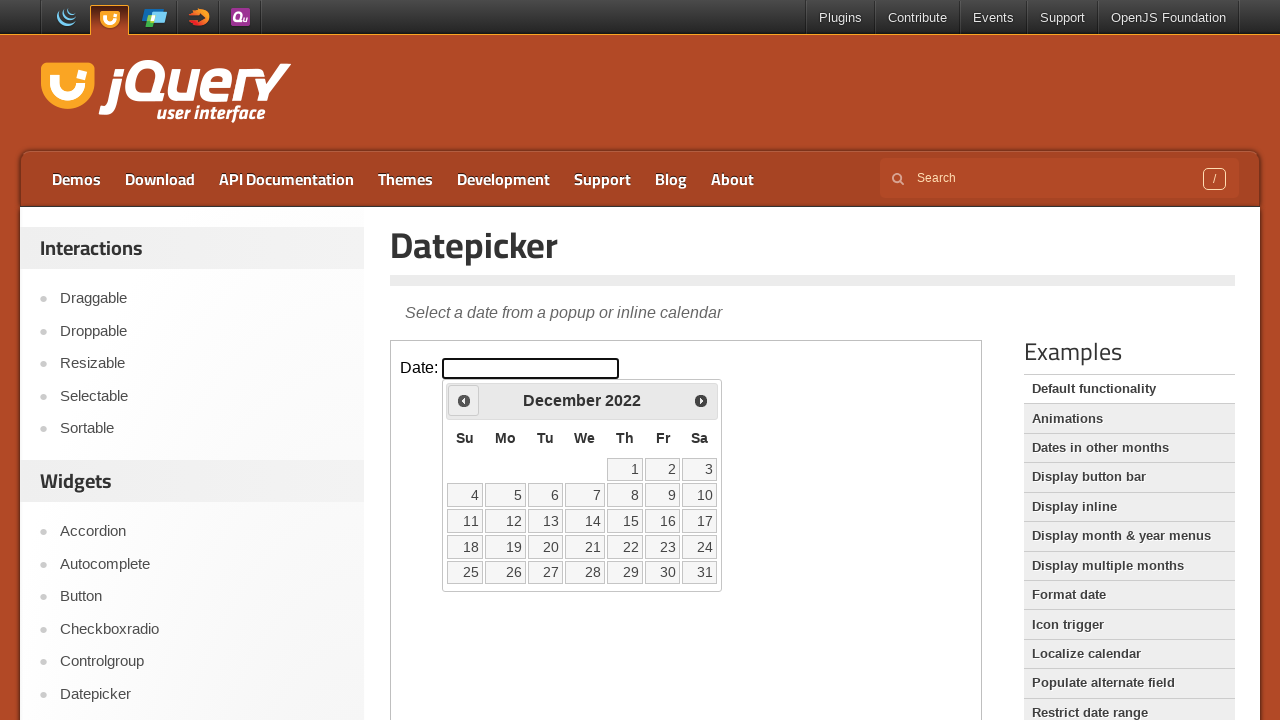

Waited for calendar to update
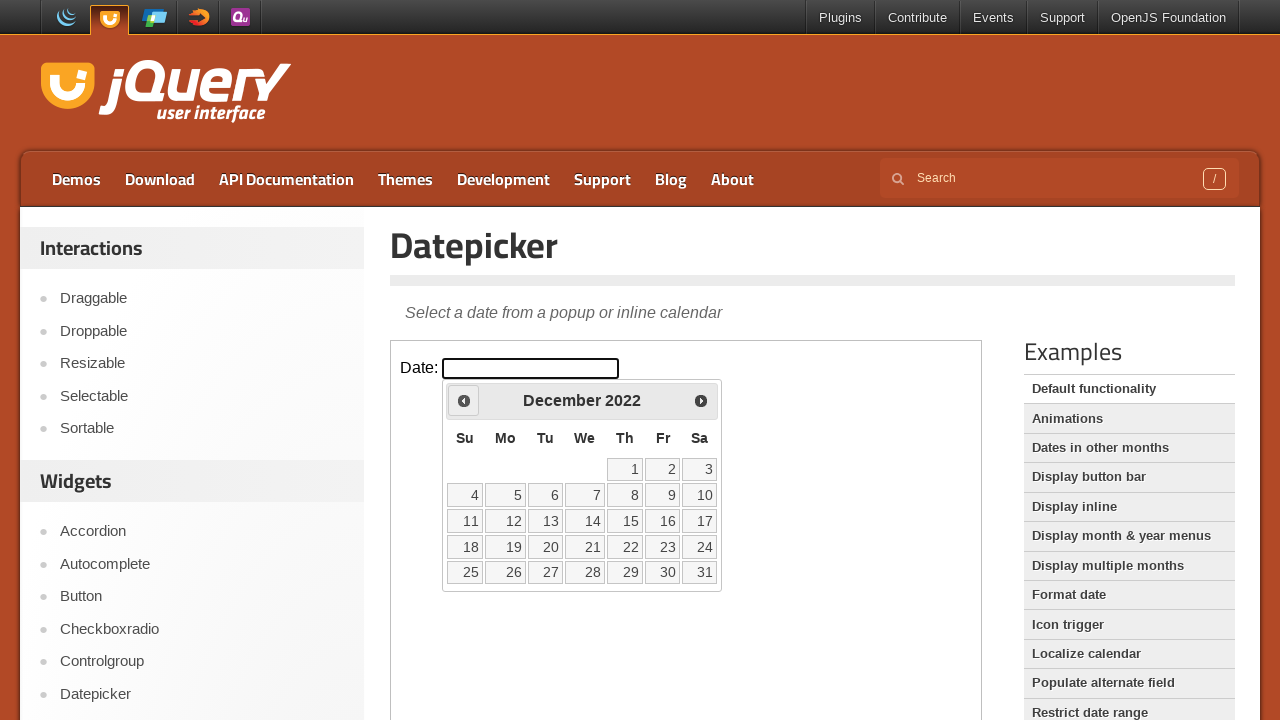

Checked current calendar month: December 2022
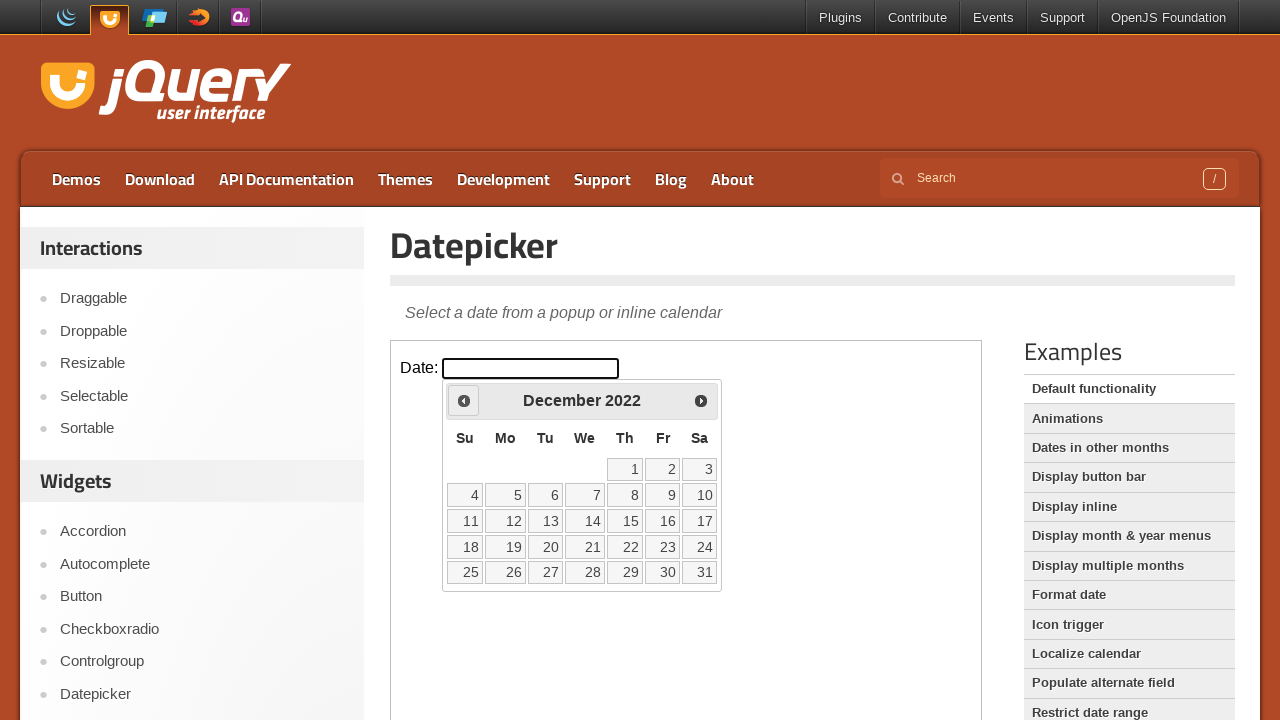

Clicked previous button to navigate to earlier month at (464, 400) on iframe.demo-frame >> internal:control=enter-frame >> xpath=//a[@title='Prev']
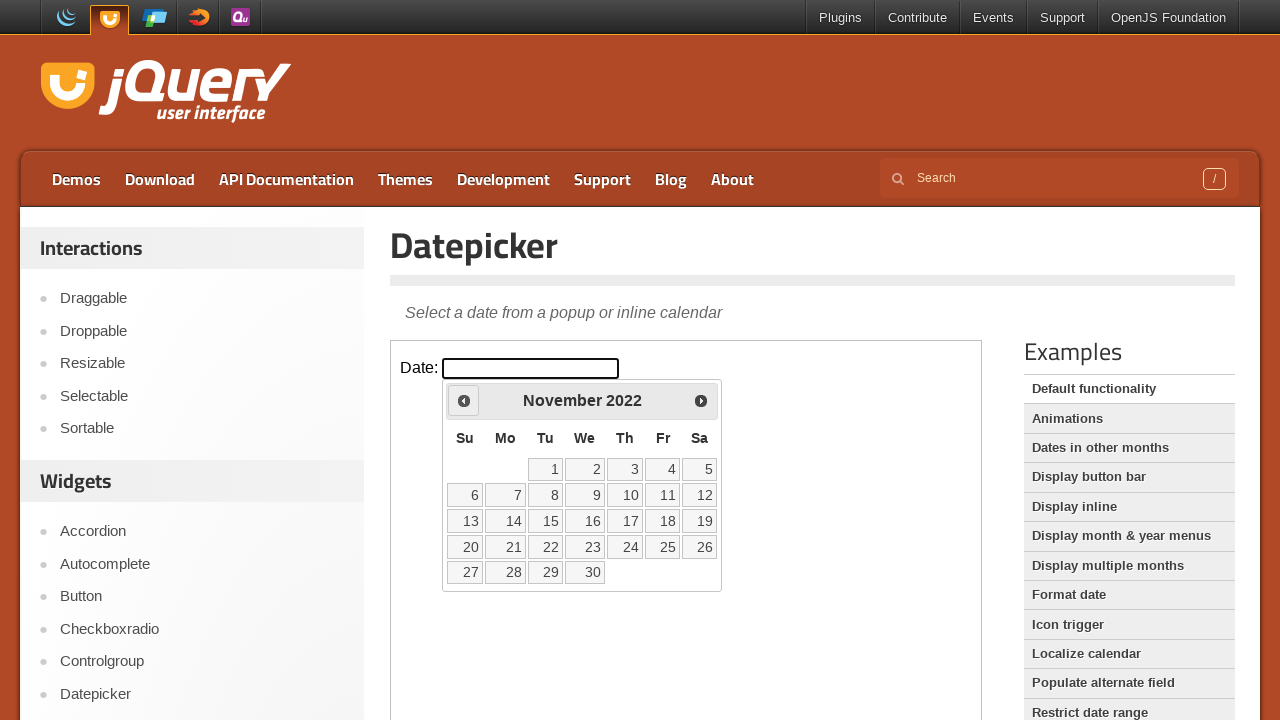

Waited for calendar to update
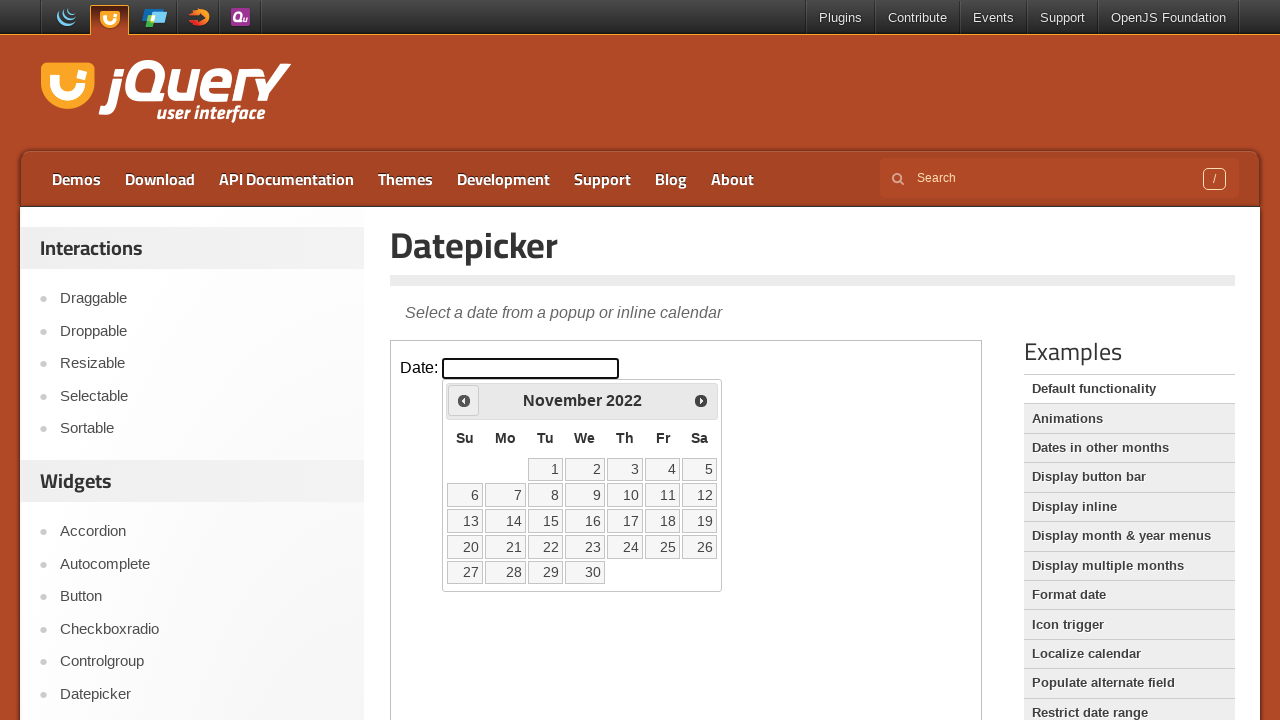

Checked current calendar month: November 2022
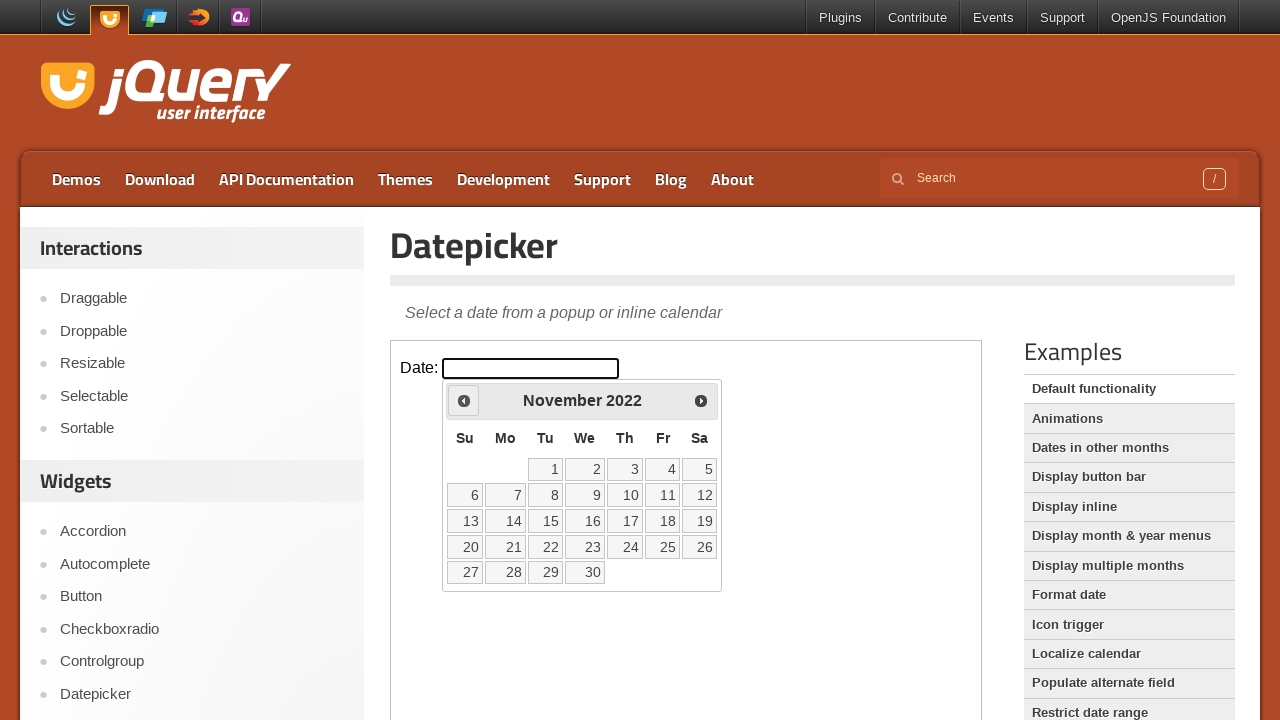

Clicked previous button to navigate to earlier month at (464, 400) on iframe.demo-frame >> internal:control=enter-frame >> xpath=//a[@title='Prev']
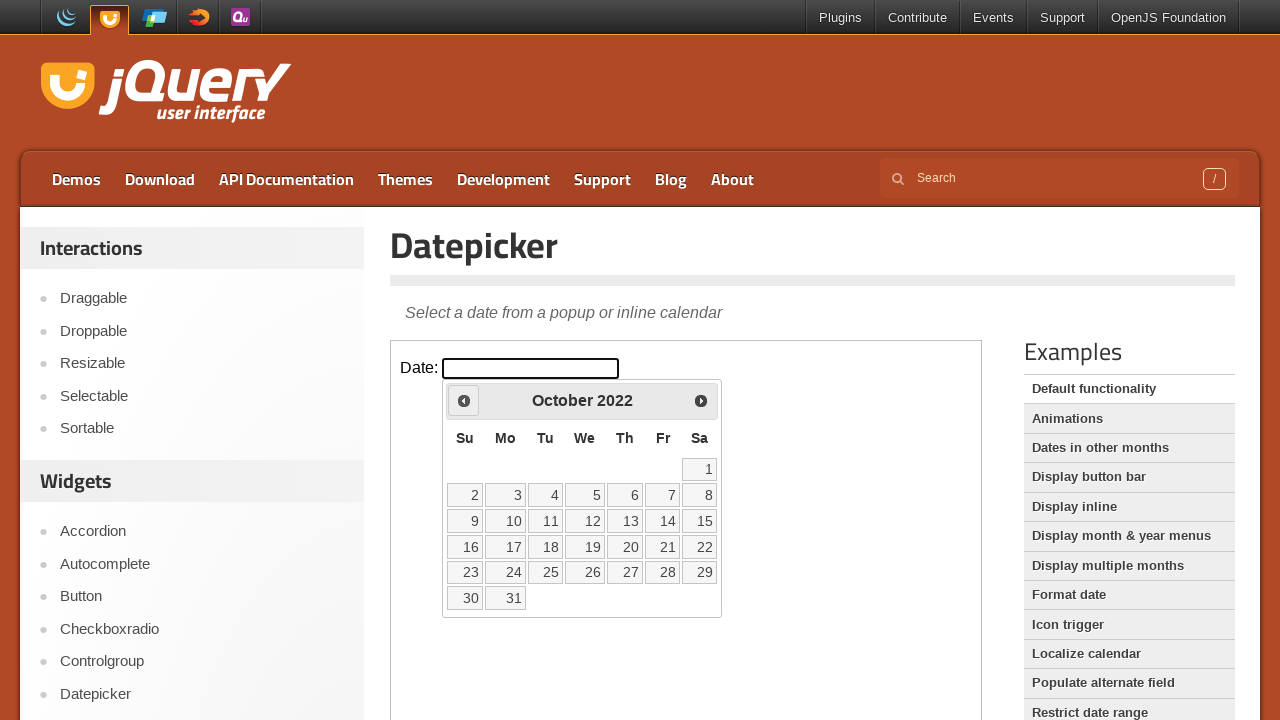

Waited for calendar to update
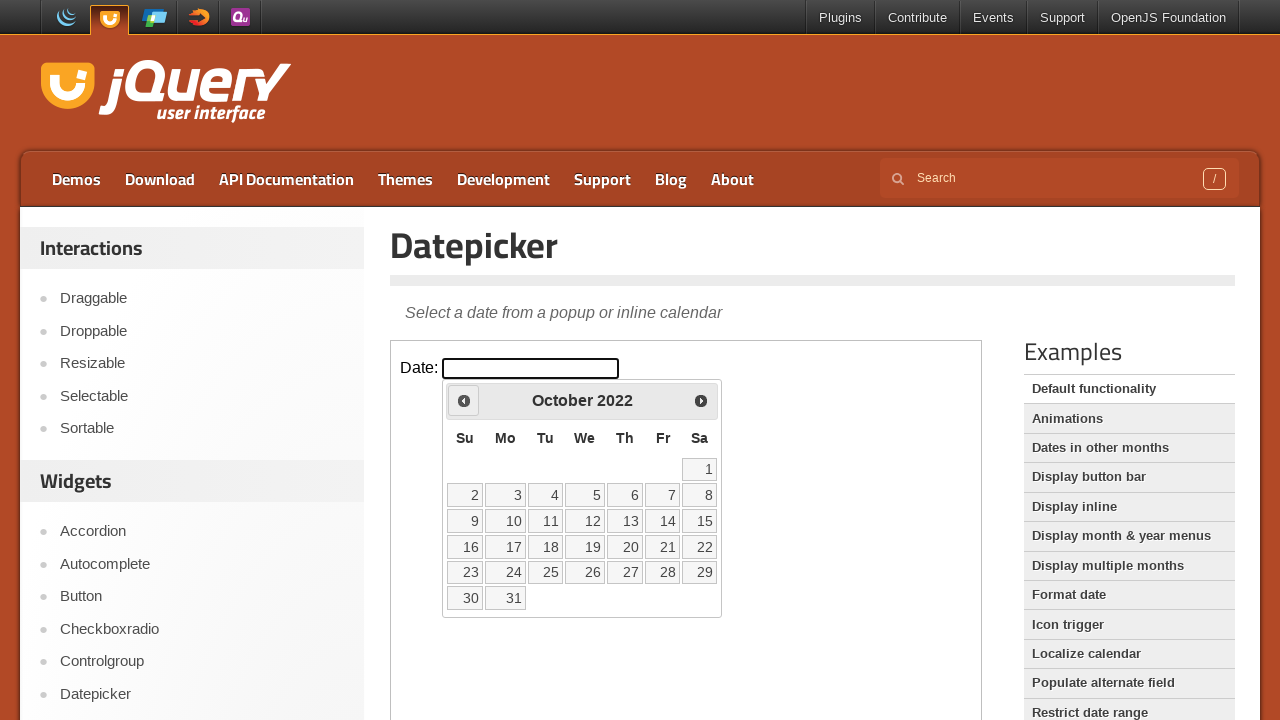

Checked current calendar month: October 2022
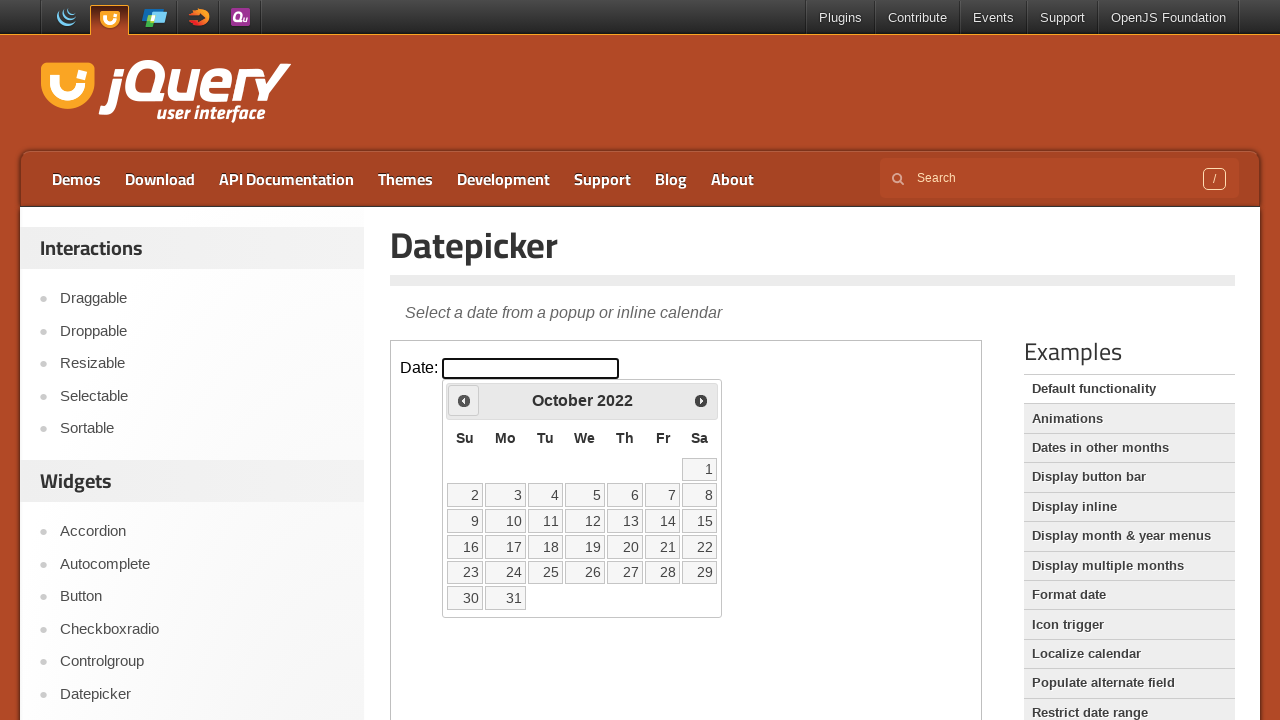

Clicked previous button to navigate to earlier month at (464, 400) on iframe.demo-frame >> internal:control=enter-frame >> xpath=//a[@title='Prev']
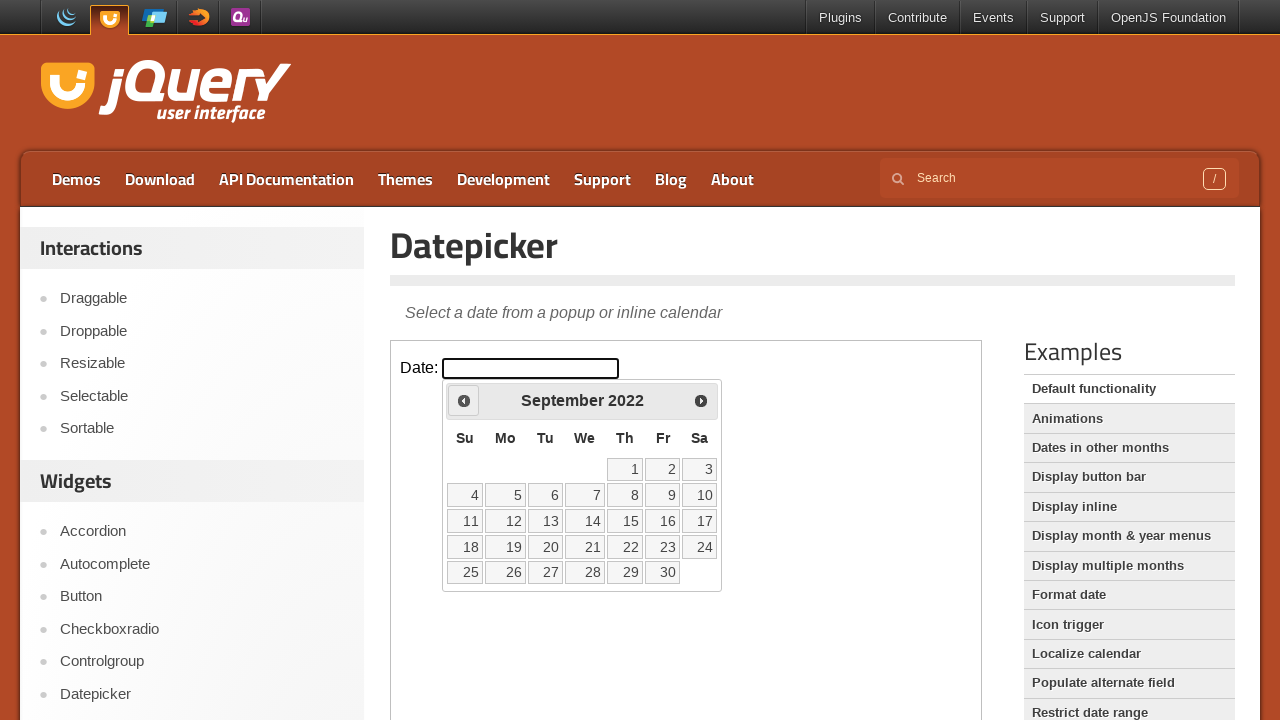

Waited for calendar to update
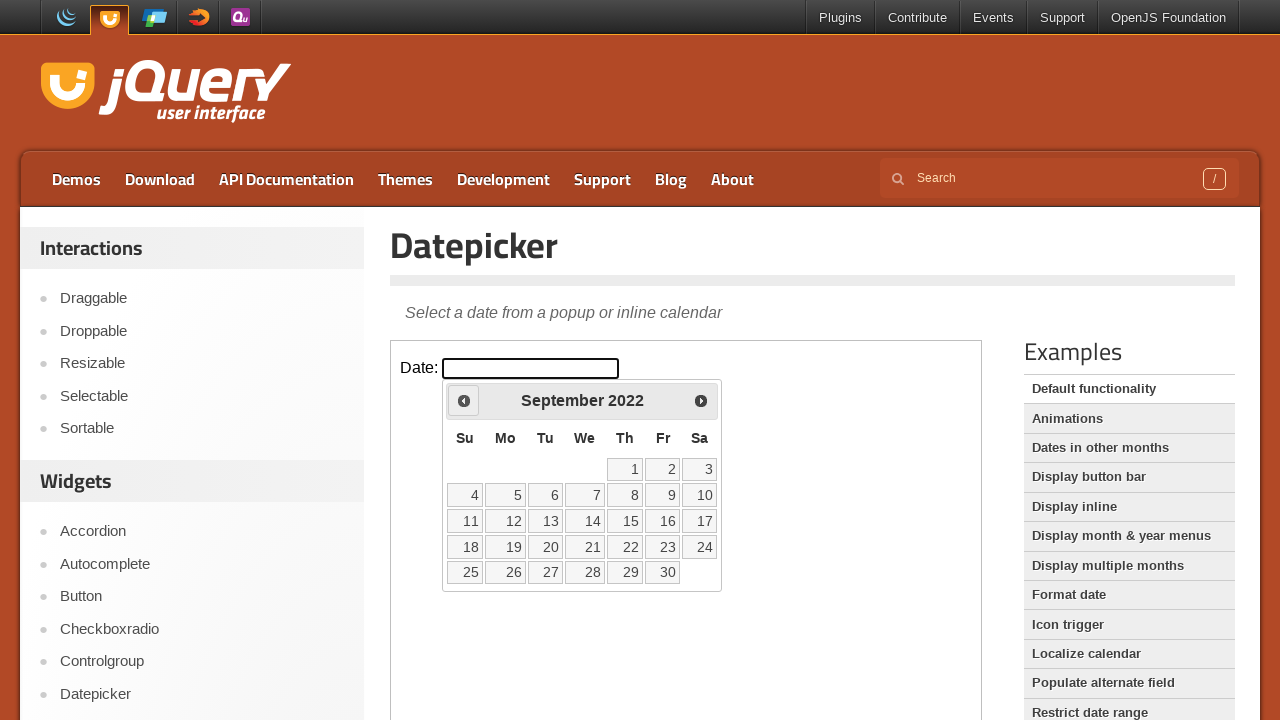

Checked current calendar month: September 2022
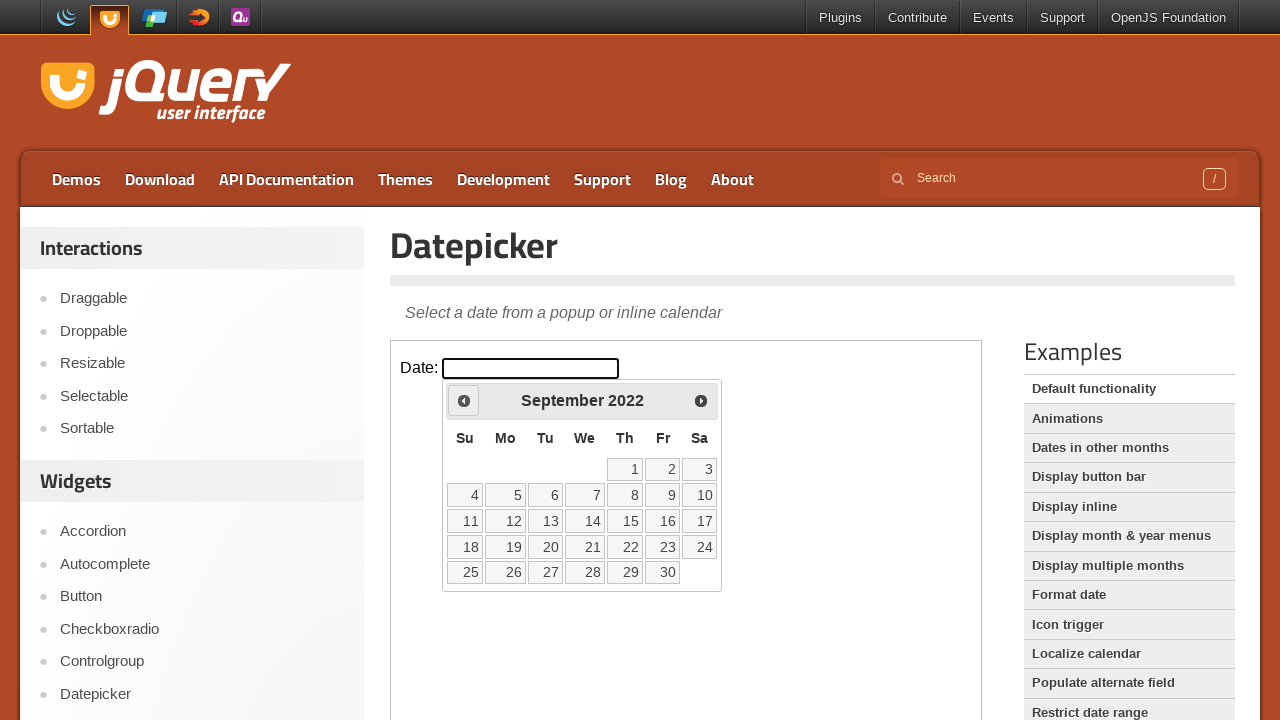

Clicked previous button to navigate to earlier month at (464, 400) on iframe.demo-frame >> internal:control=enter-frame >> xpath=//a[@title='Prev']
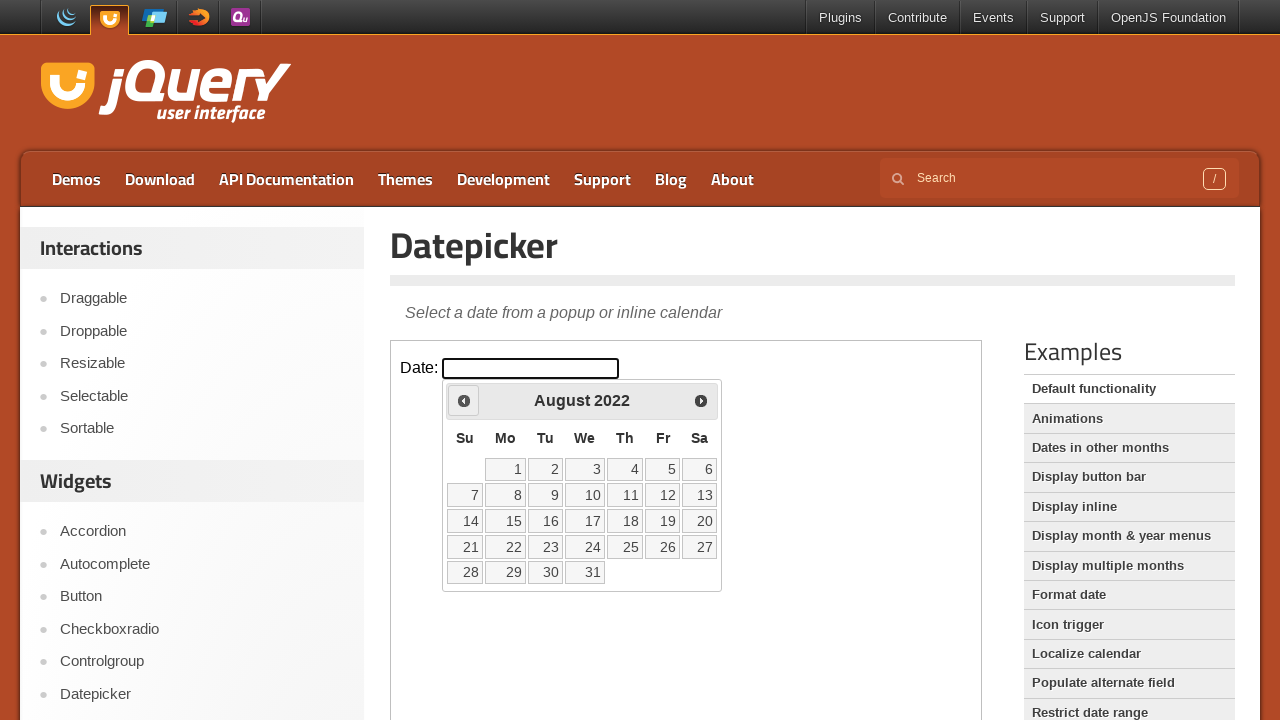

Waited for calendar to update
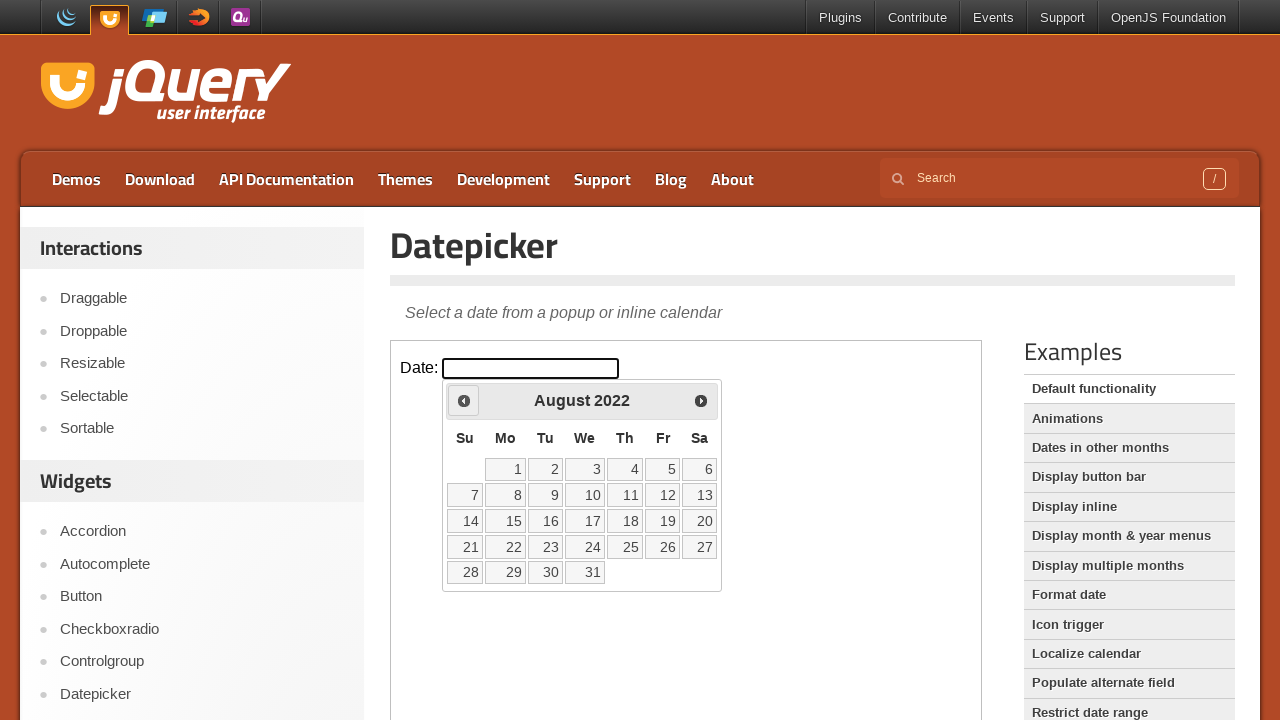

Checked current calendar month: August 2022
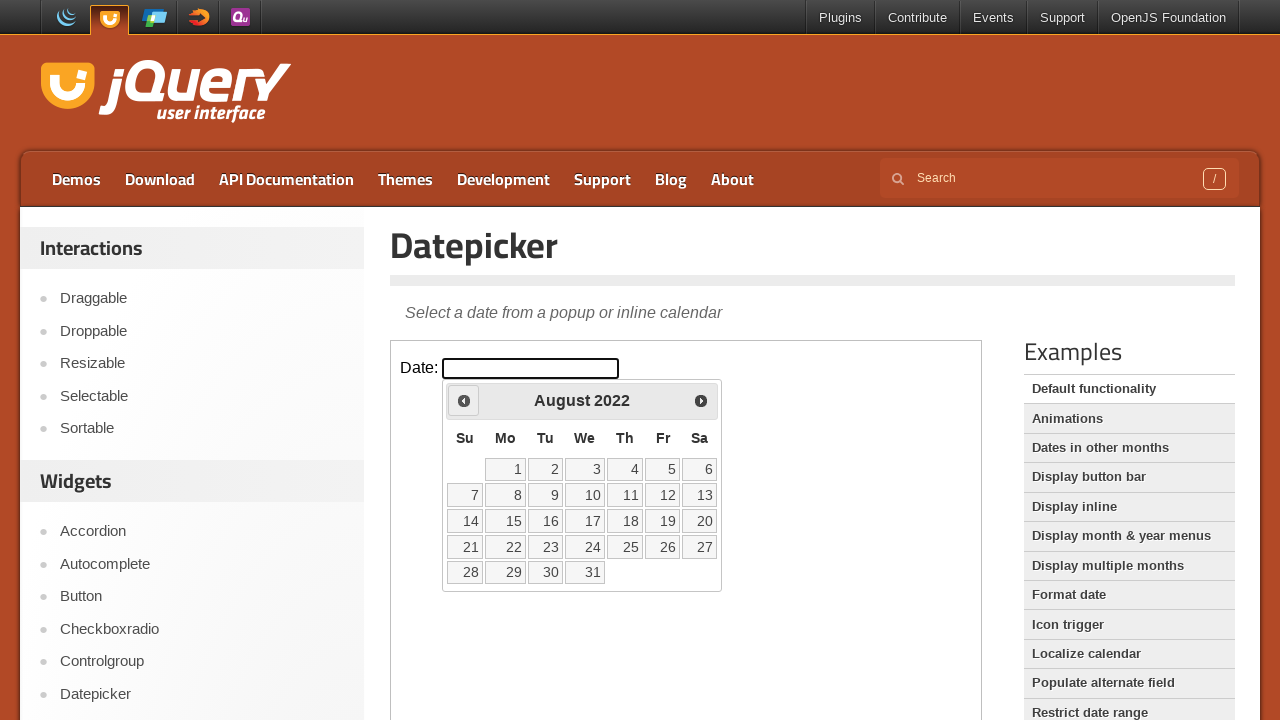

Clicked previous button to navigate to earlier month at (464, 400) on iframe.demo-frame >> internal:control=enter-frame >> xpath=//a[@title='Prev']
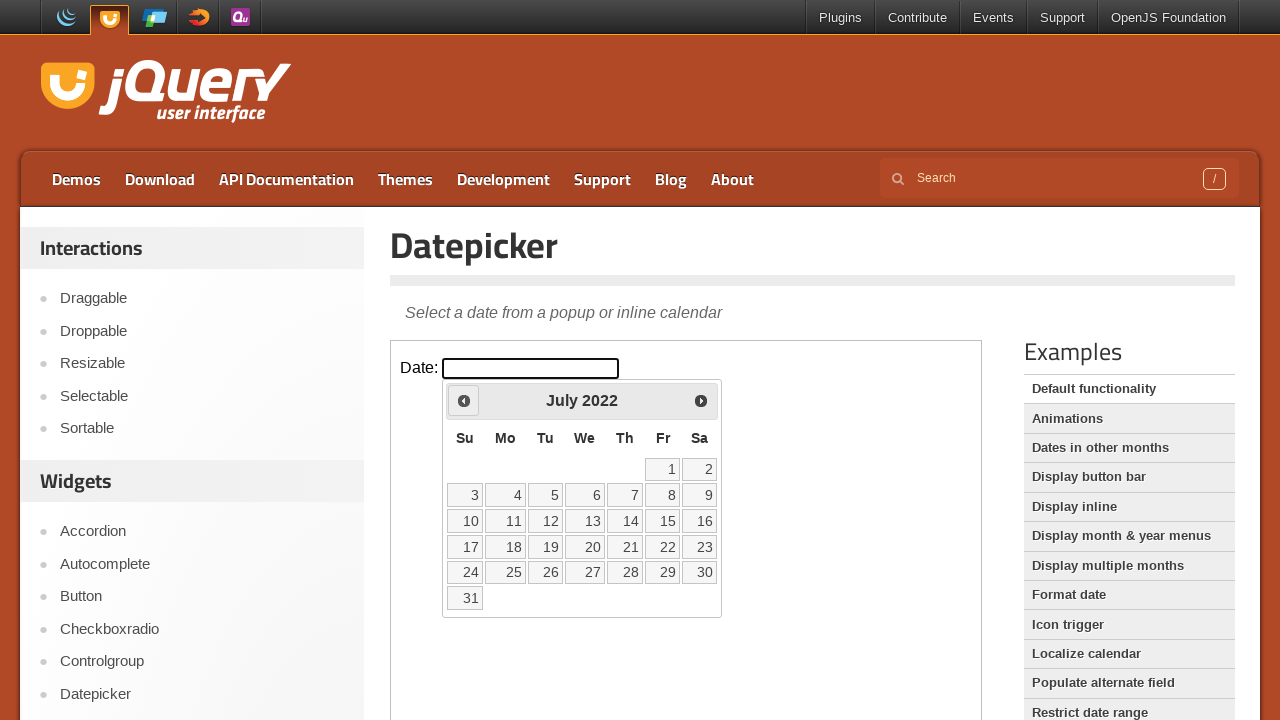

Waited for calendar to update
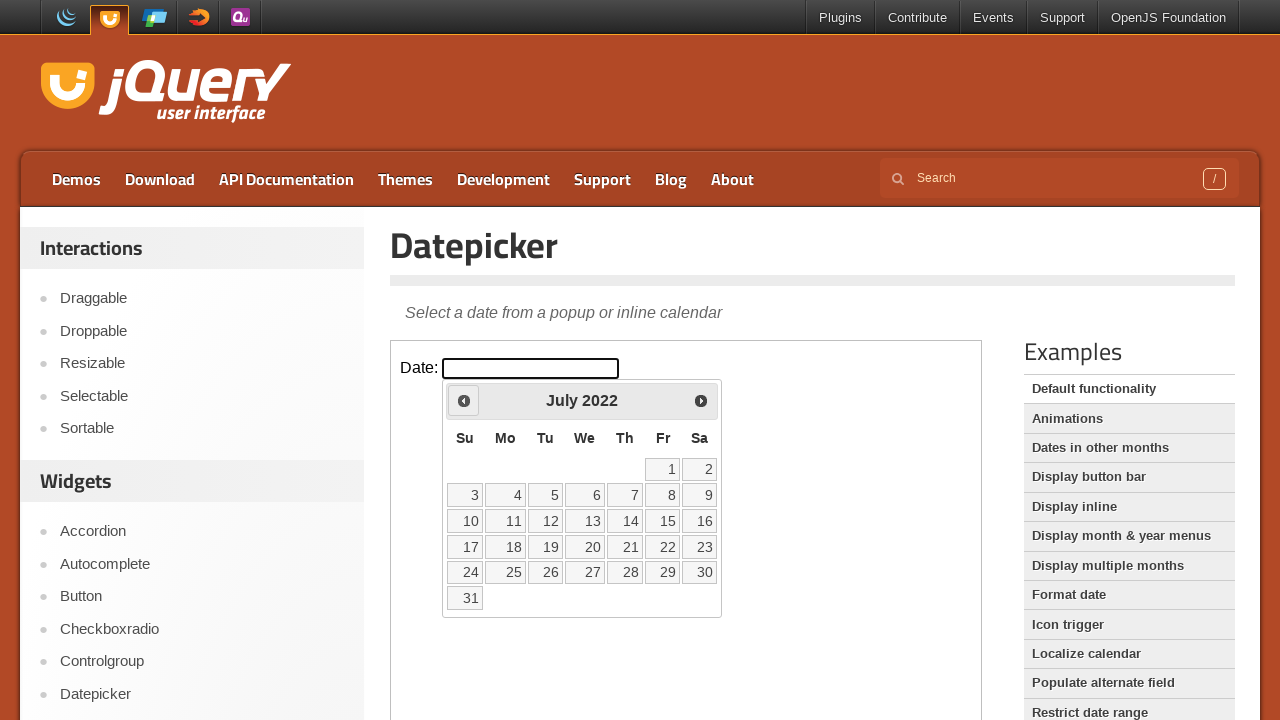

Checked current calendar month: July 2022
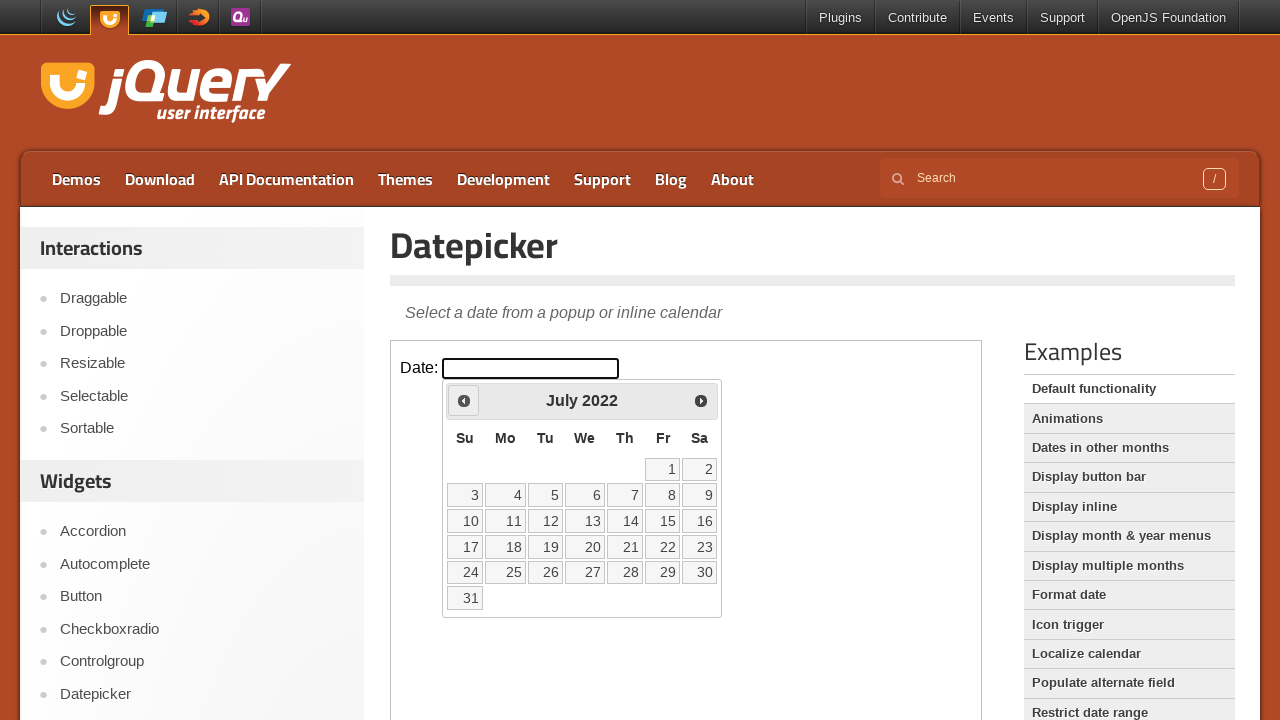

Clicked previous button to navigate to earlier month at (464, 400) on iframe.demo-frame >> internal:control=enter-frame >> xpath=//a[@title='Prev']
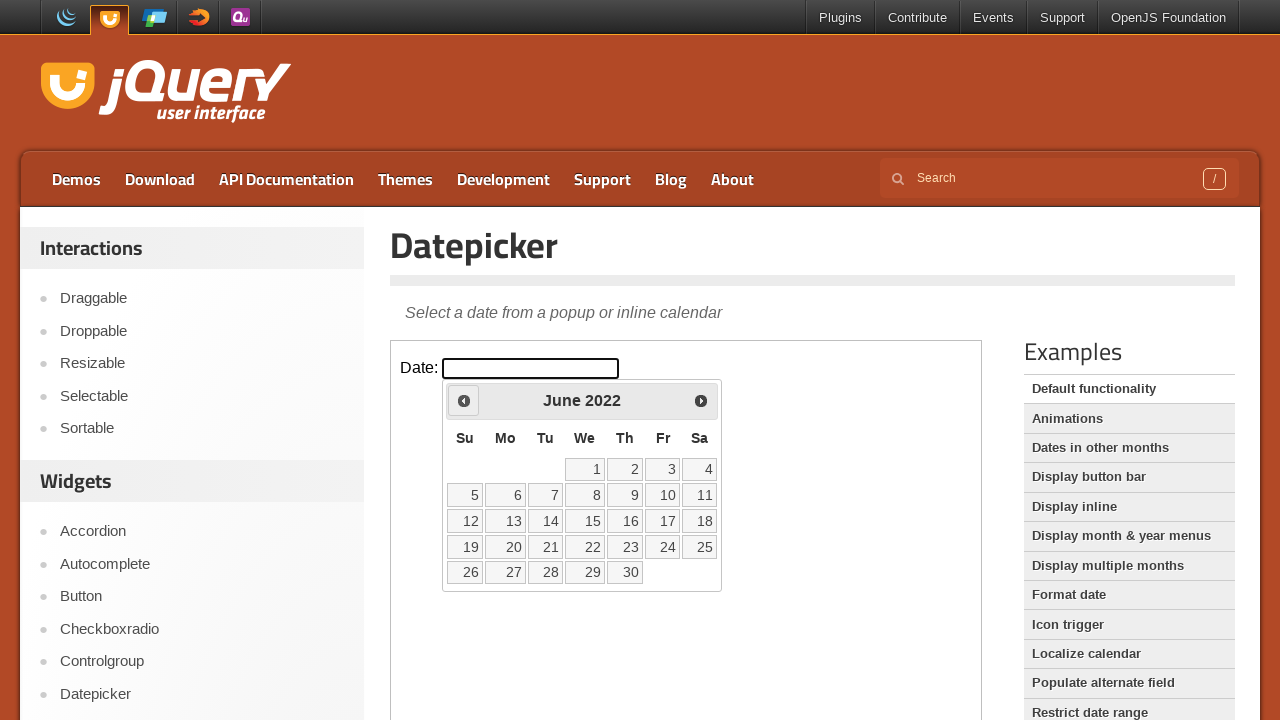

Waited for calendar to update
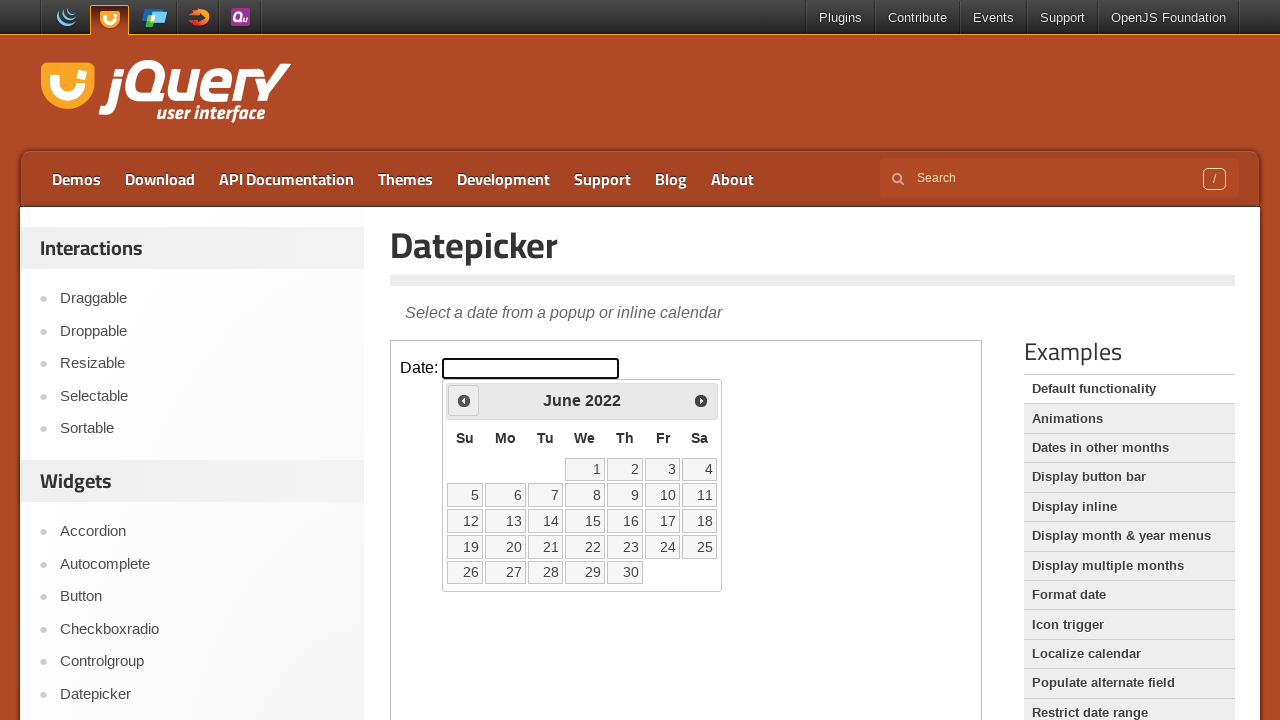

Checked current calendar month: June 2022
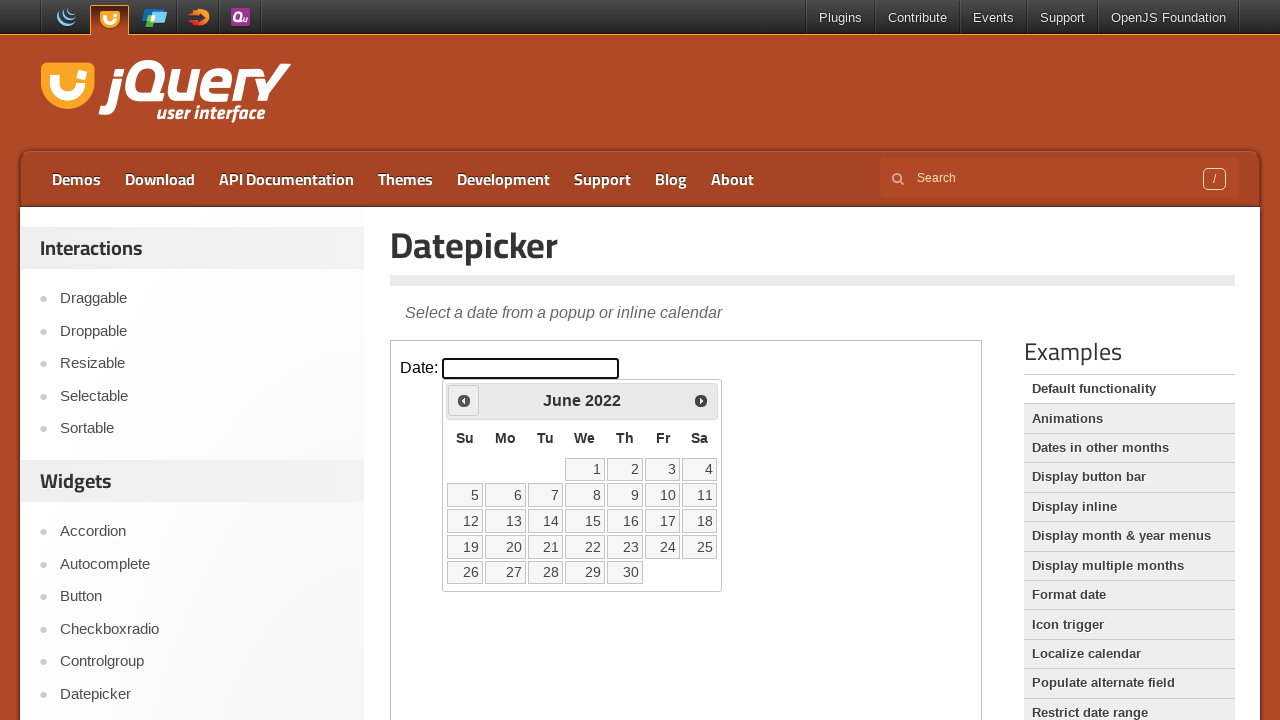

Clicked previous button to navigate to earlier month at (464, 400) on iframe.demo-frame >> internal:control=enter-frame >> xpath=//a[@title='Prev']
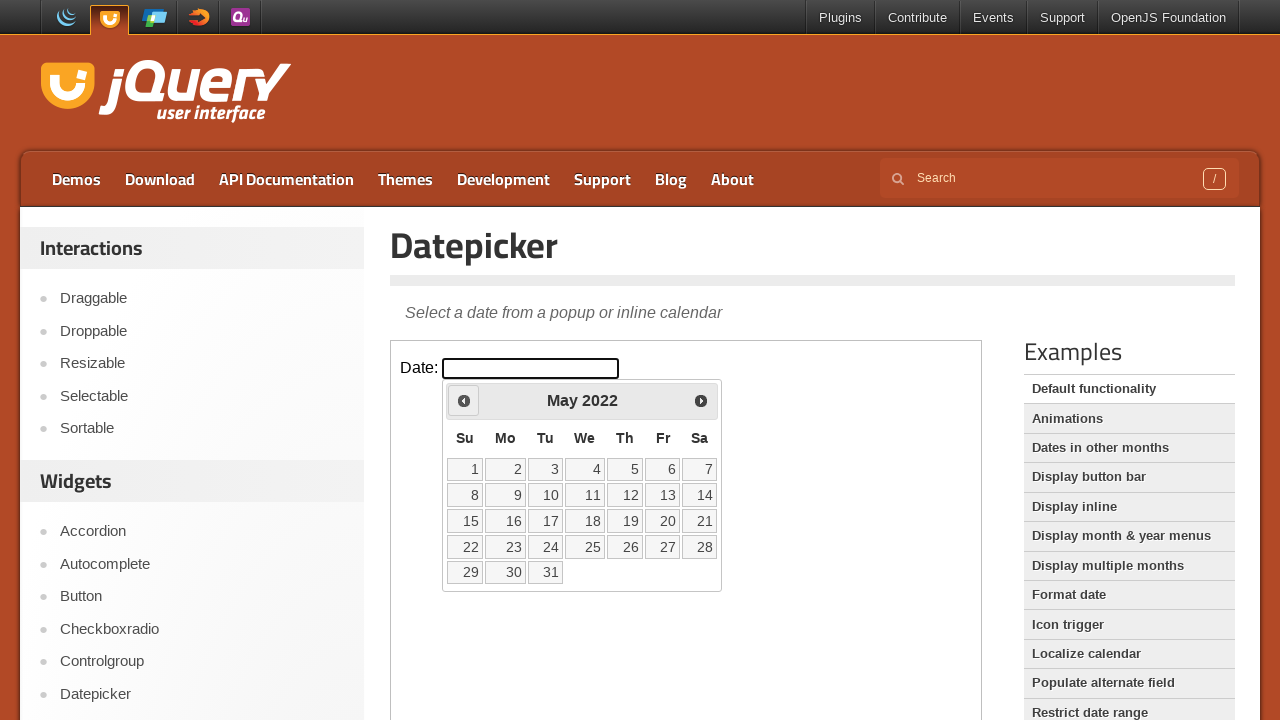

Waited for calendar to update
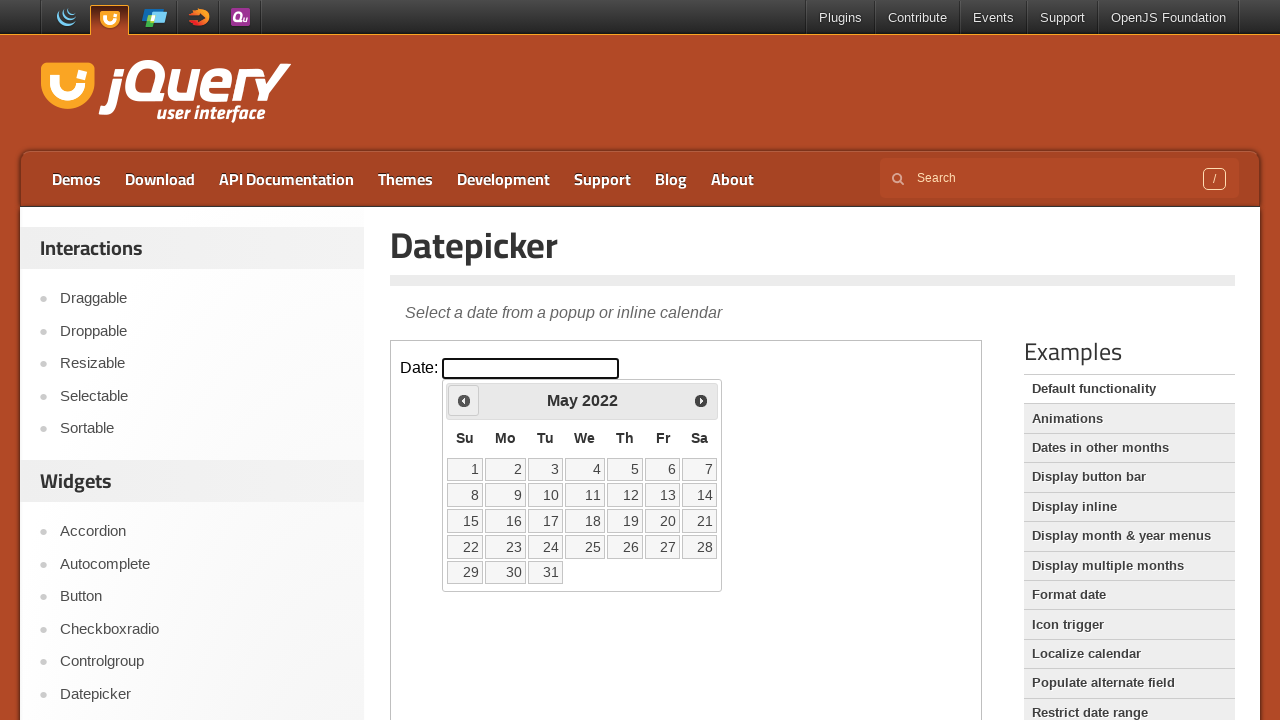

Checked current calendar month: May 2022
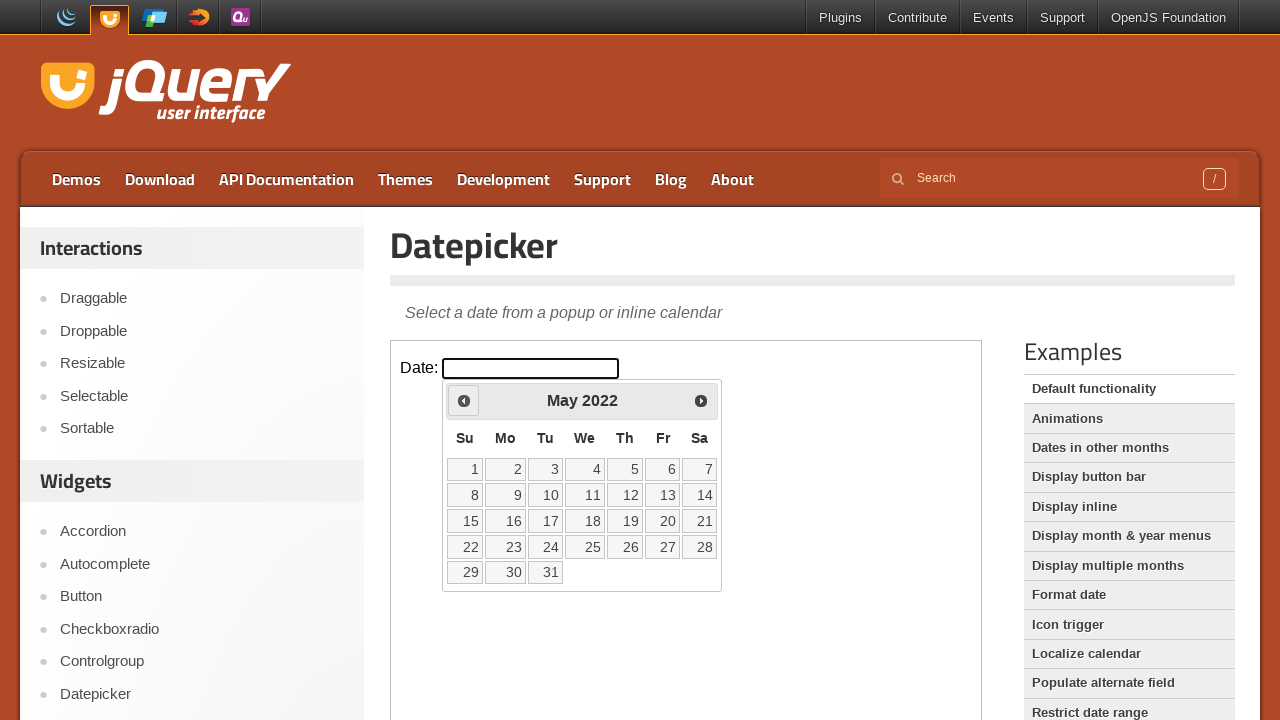

Clicked previous button to navigate to earlier month at (464, 400) on iframe.demo-frame >> internal:control=enter-frame >> xpath=//a[@title='Prev']
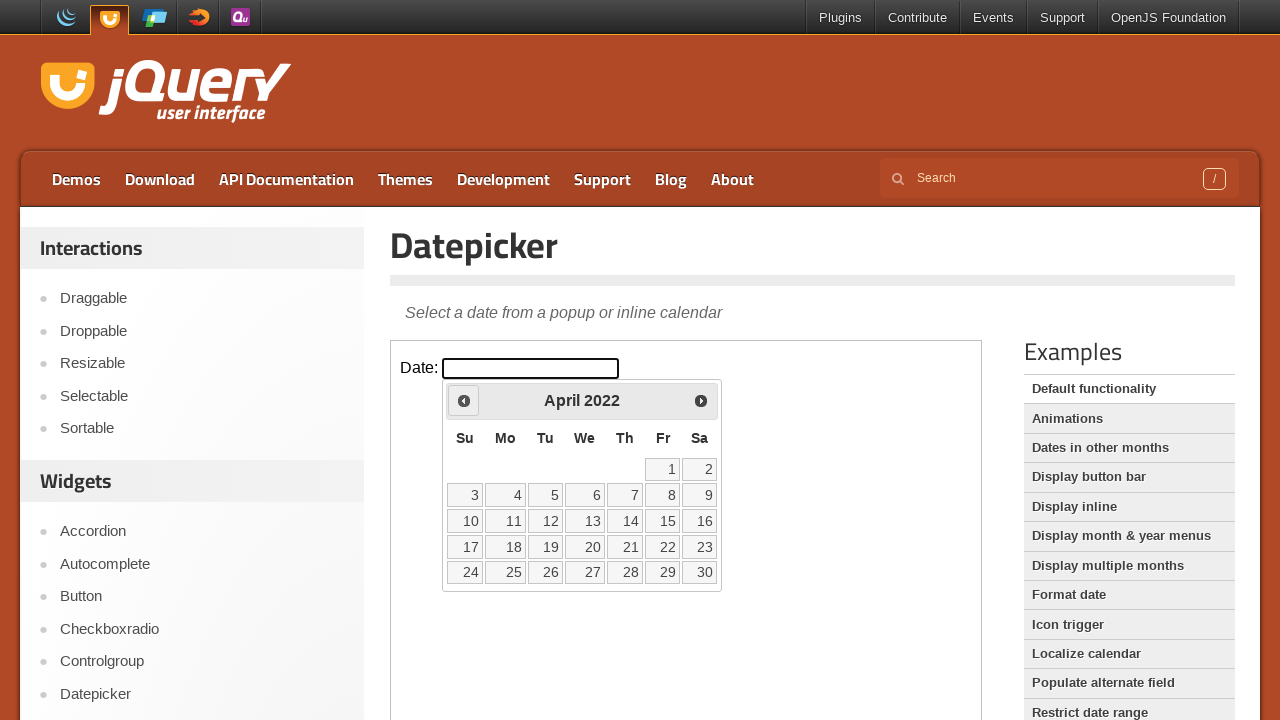

Waited for calendar to update
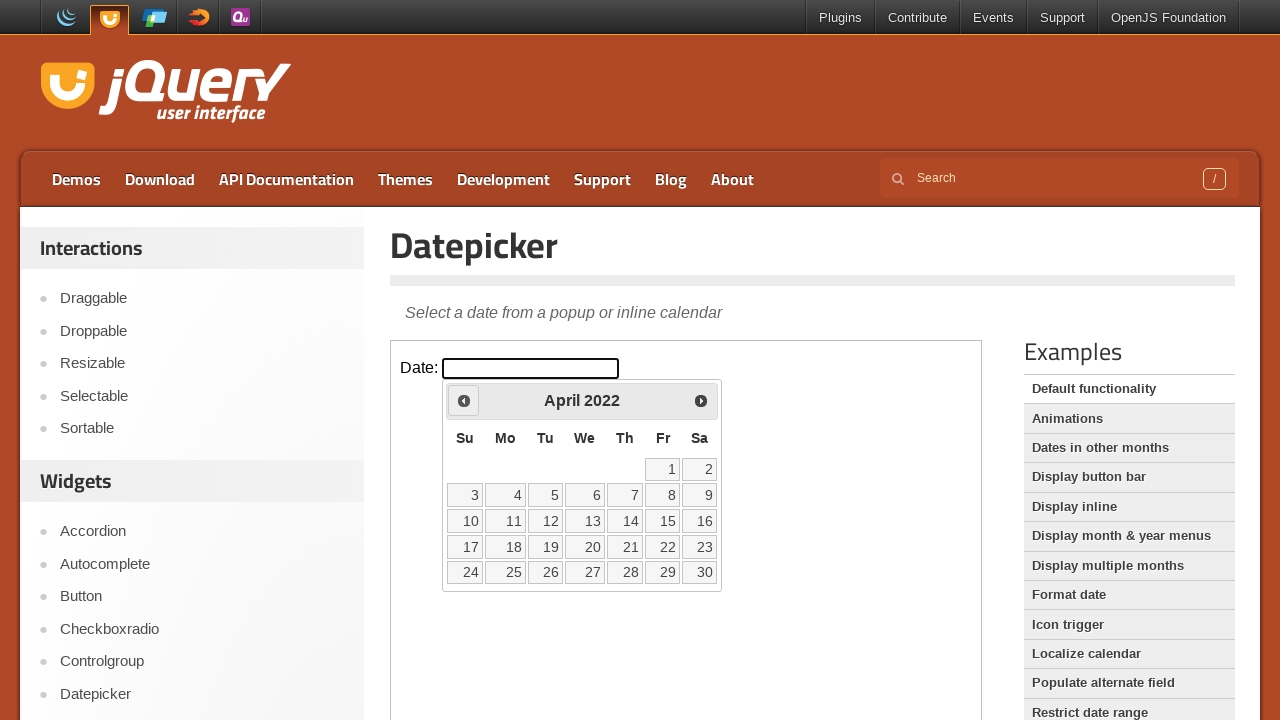

Checked current calendar month: April 2022
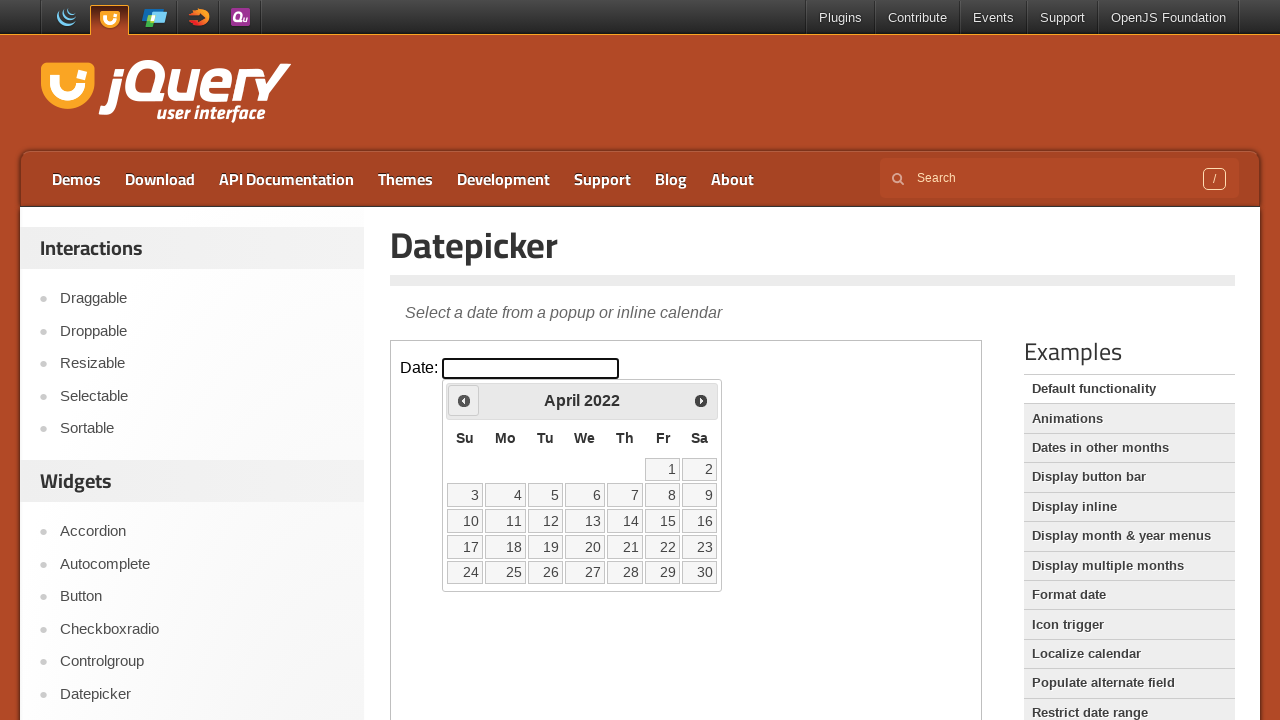

Clicked previous button to navigate to earlier month at (464, 400) on iframe.demo-frame >> internal:control=enter-frame >> xpath=//a[@title='Prev']
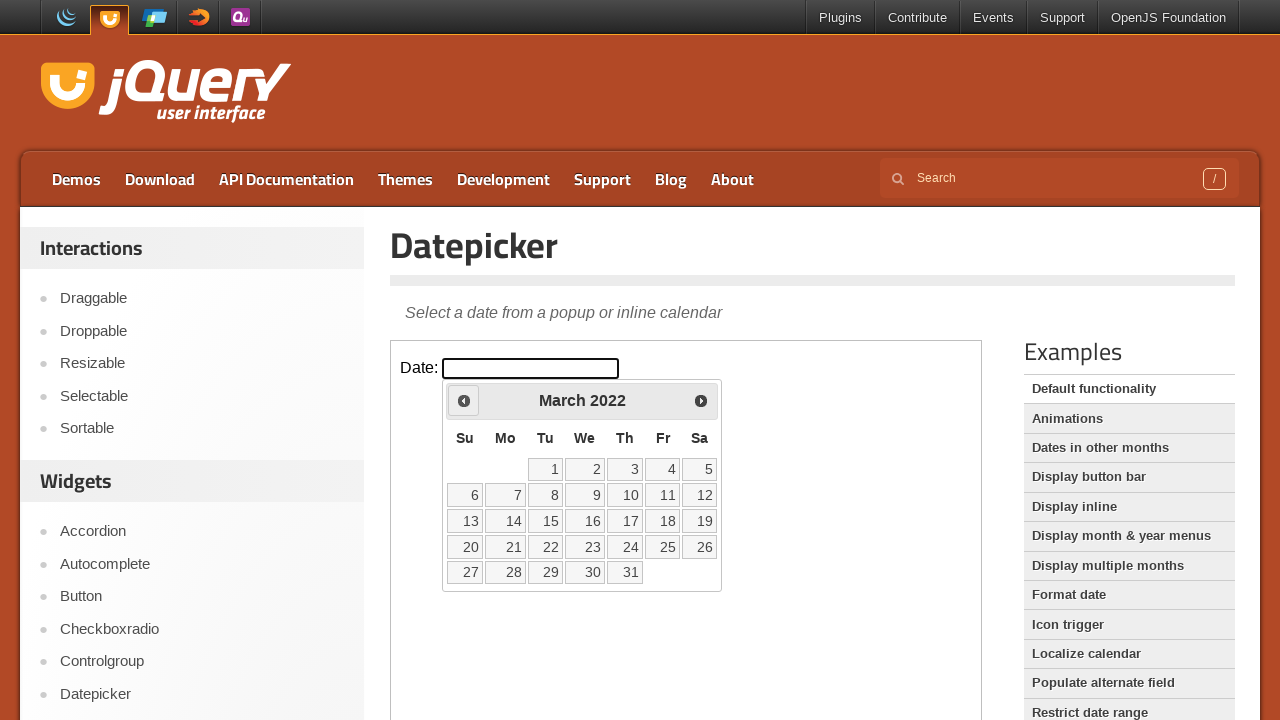

Waited for calendar to update
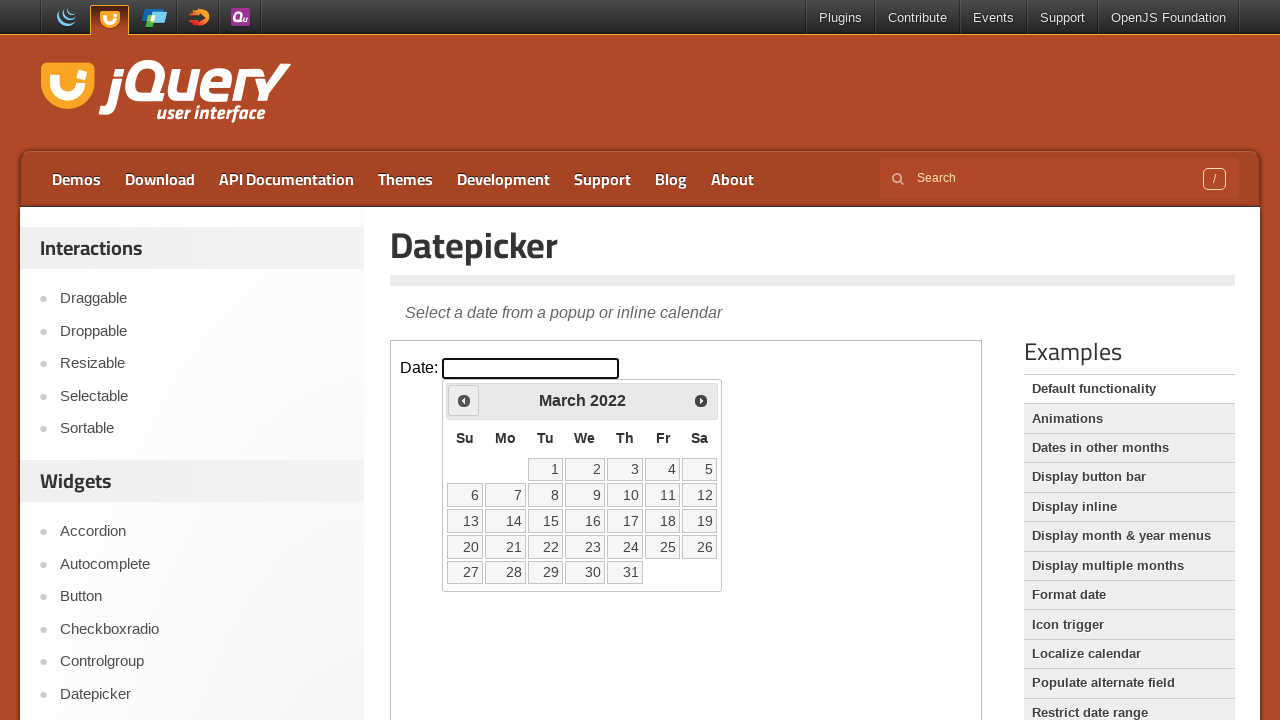

Checked current calendar month: March 2022
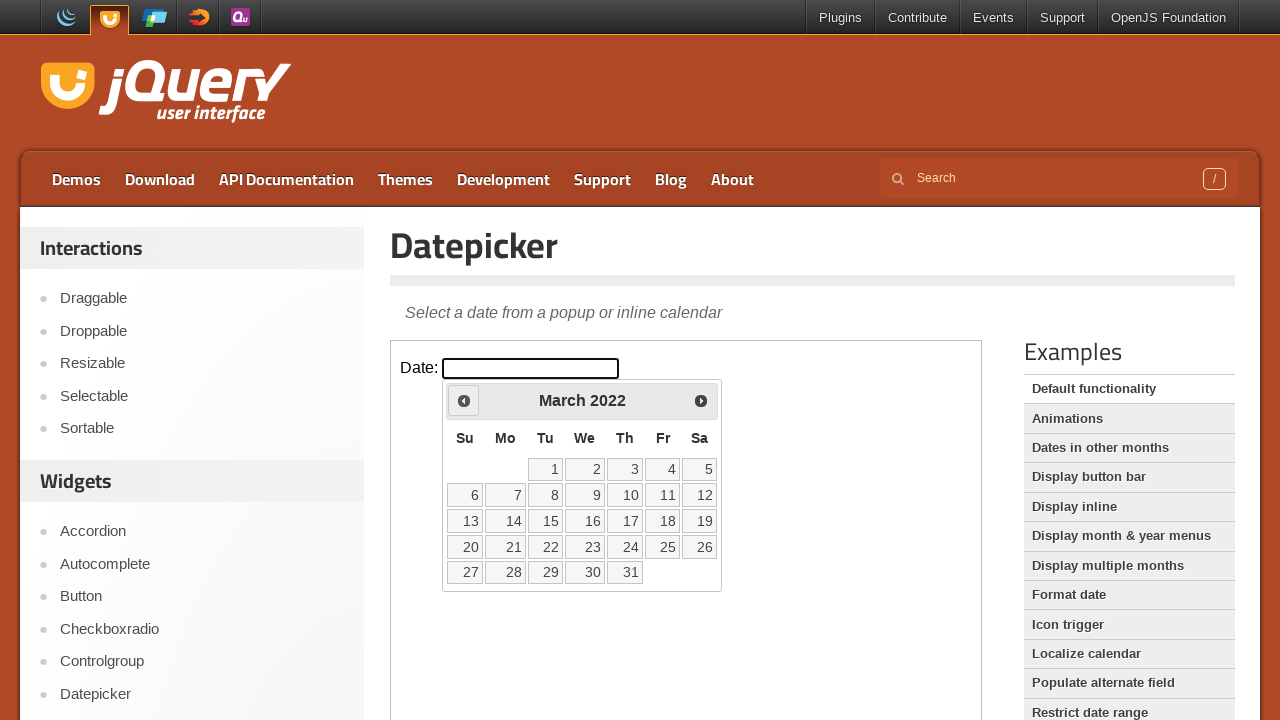

Clicked previous button to navigate to earlier month at (464, 400) on iframe.demo-frame >> internal:control=enter-frame >> xpath=//a[@title='Prev']
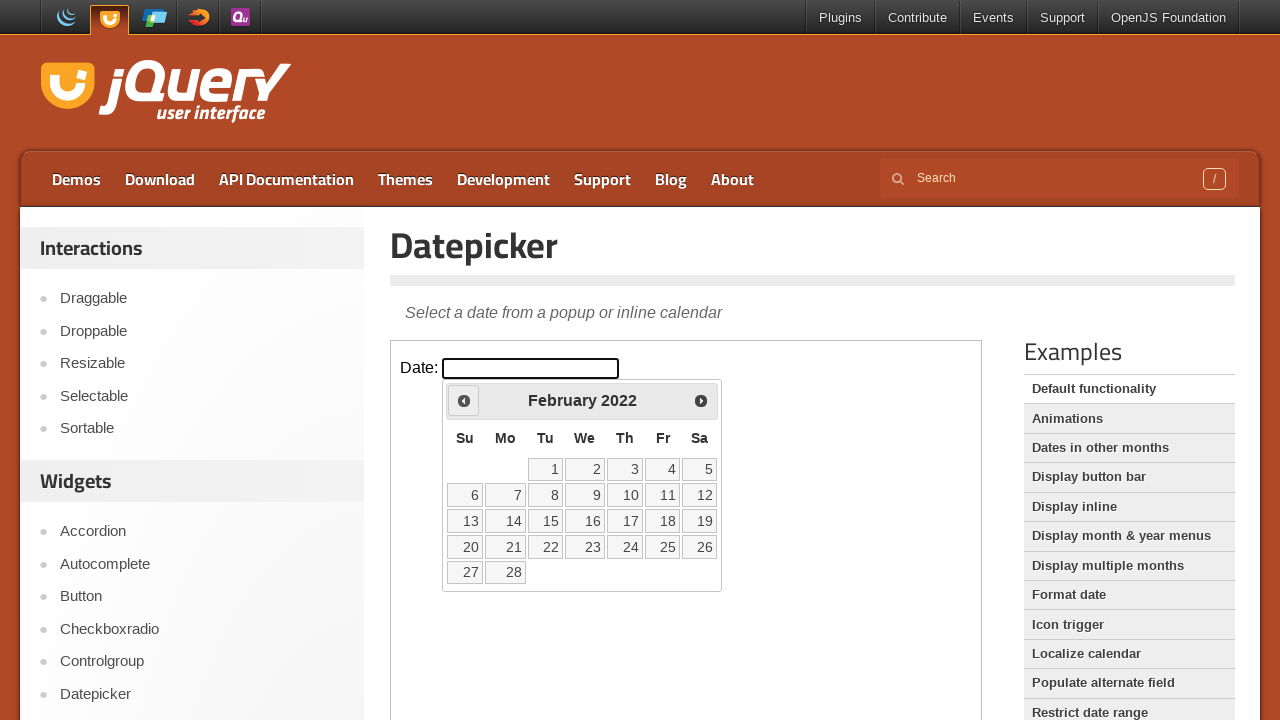

Waited for calendar to update
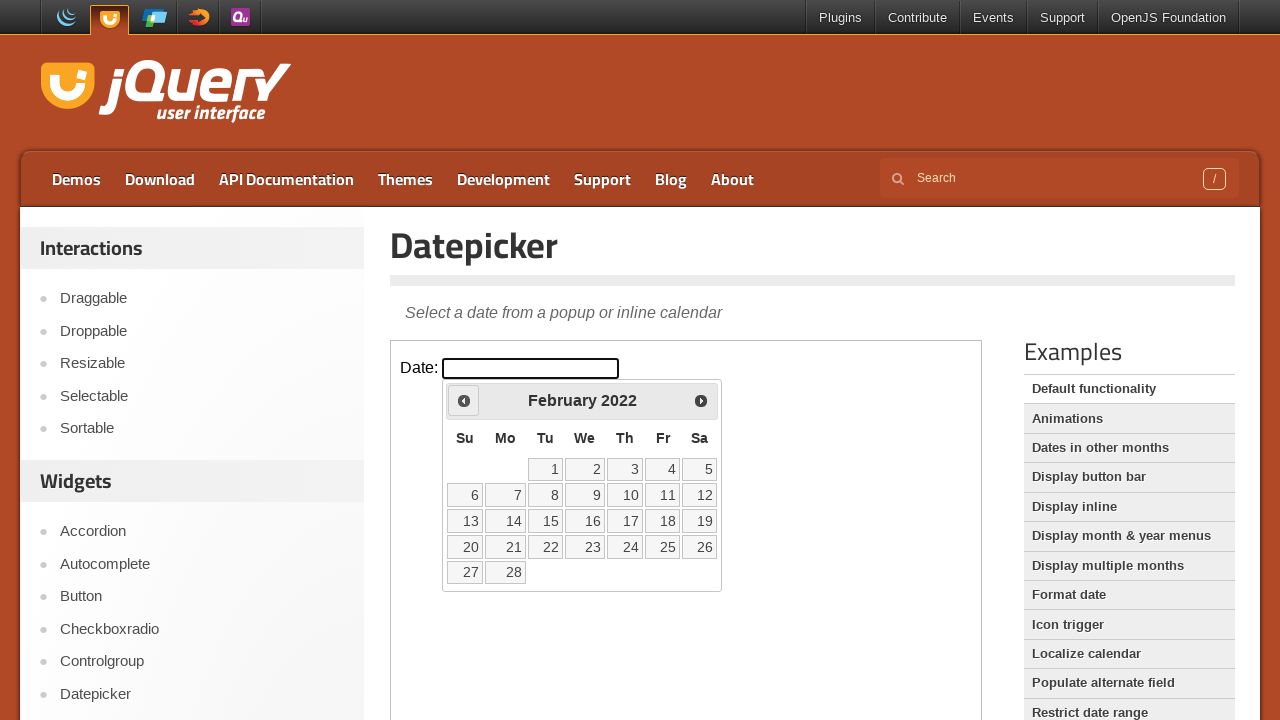

Checked current calendar month: February 2022
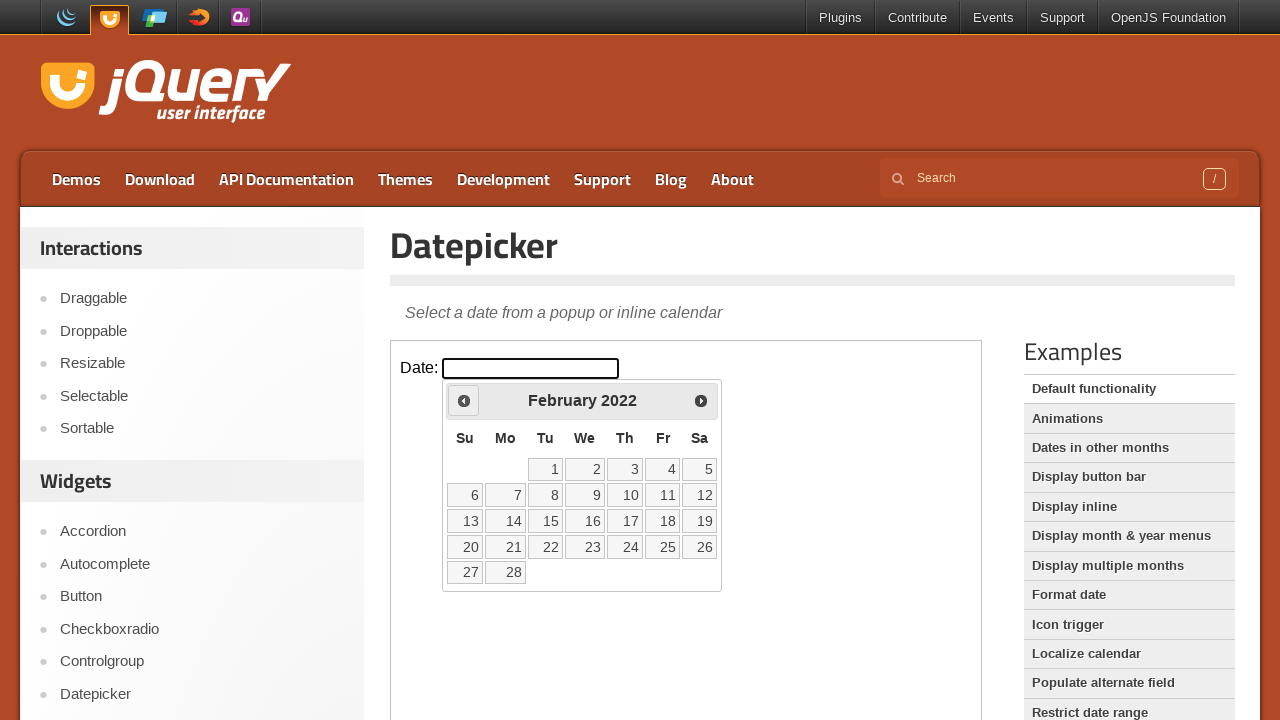

Clicked previous button to navigate to earlier month at (464, 400) on iframe.demo-frame >> internal:control=enter-frame >> xpath=//a[@title='Prev']
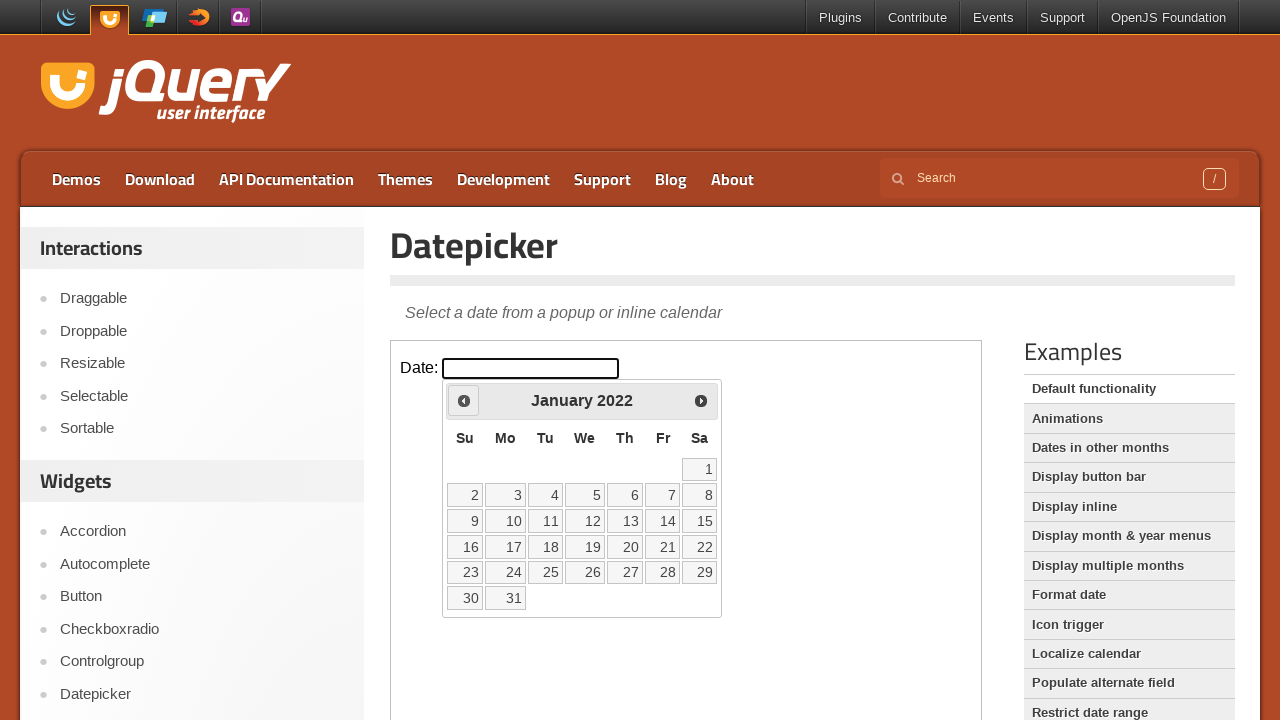

Waited for calendar to update
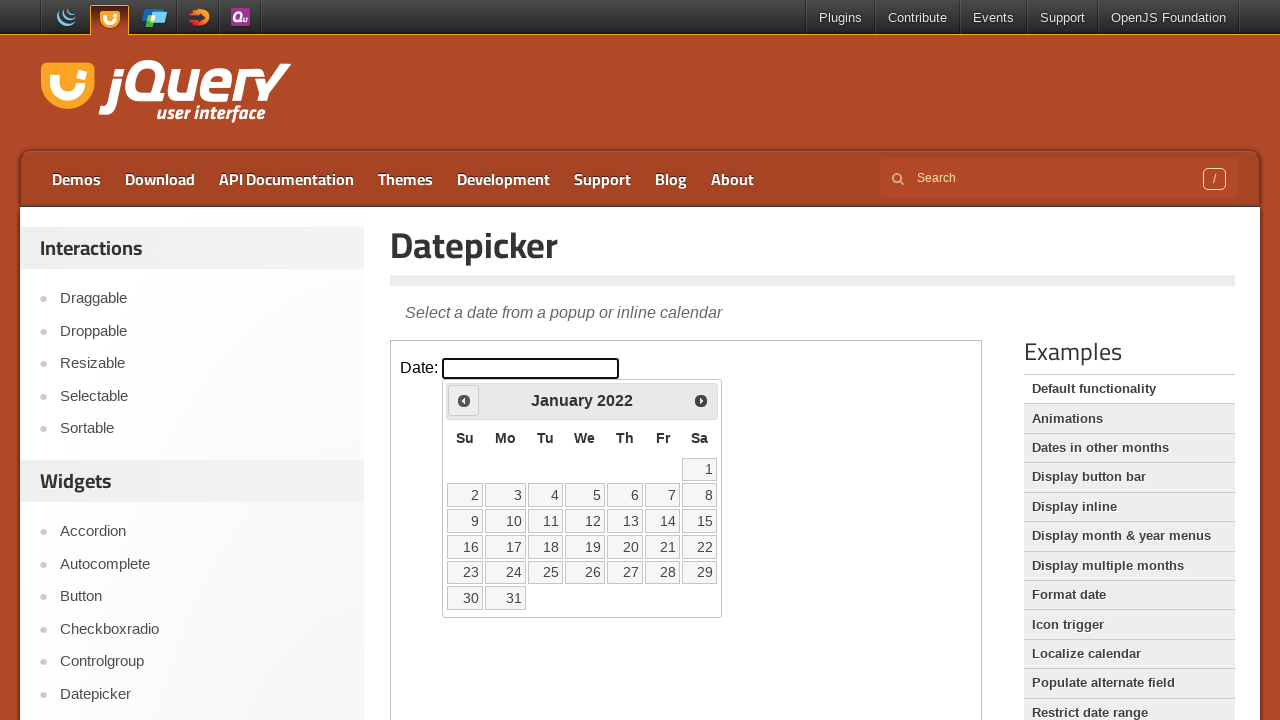

Checked current calendar month: January 2022
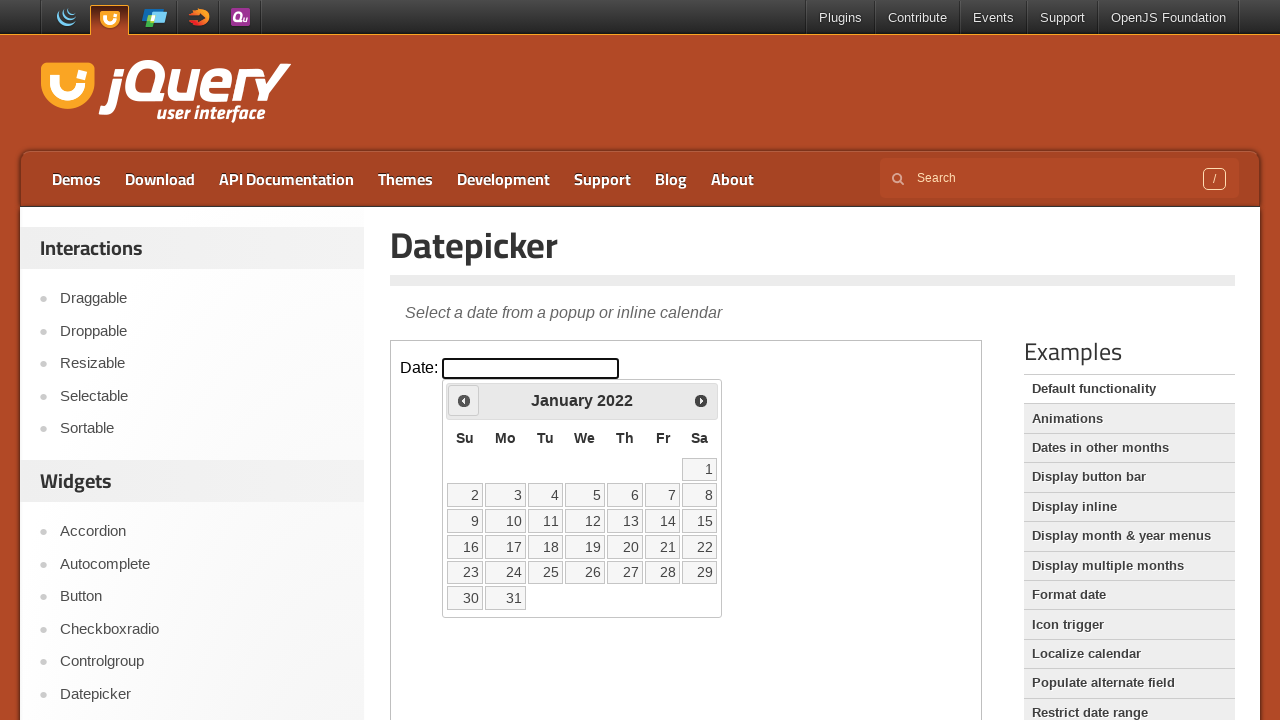

Clicked previous button to navigate to earlier month at (464, 400) on iframe.demo-frame >> internal:control=enter-frame >> xpath=//a[@title='Prev']
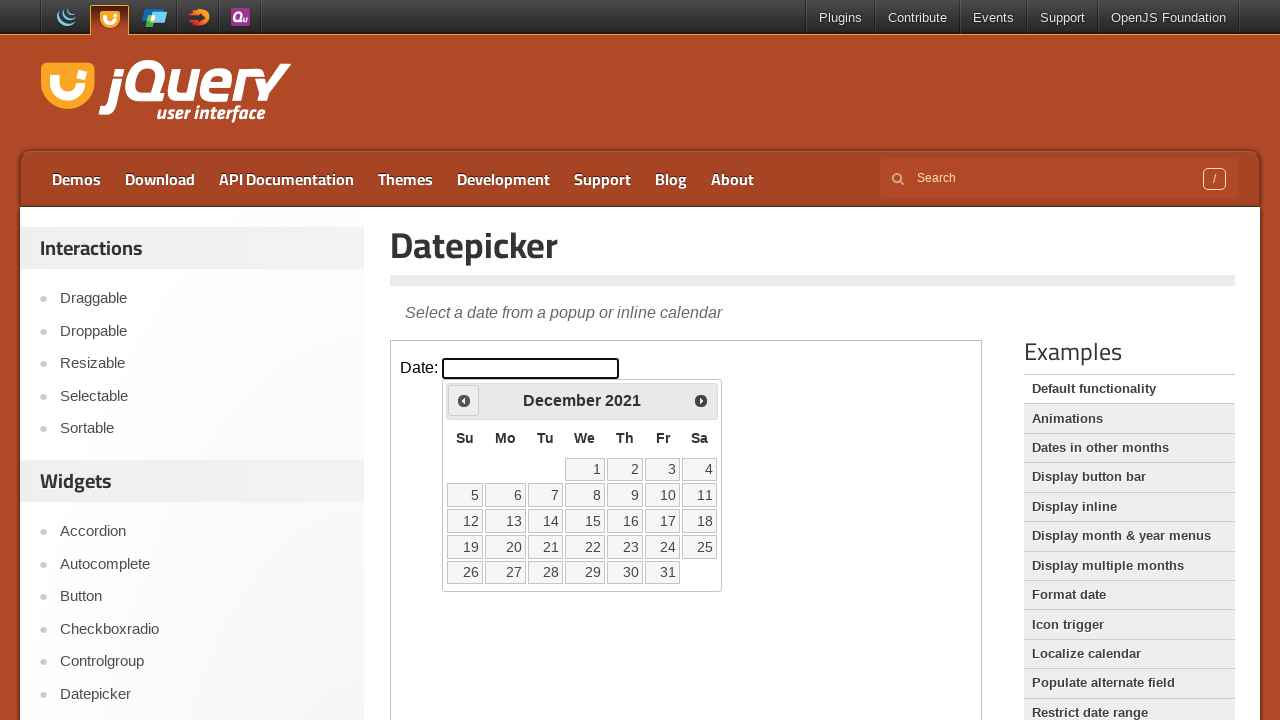

Waited for calendar to update
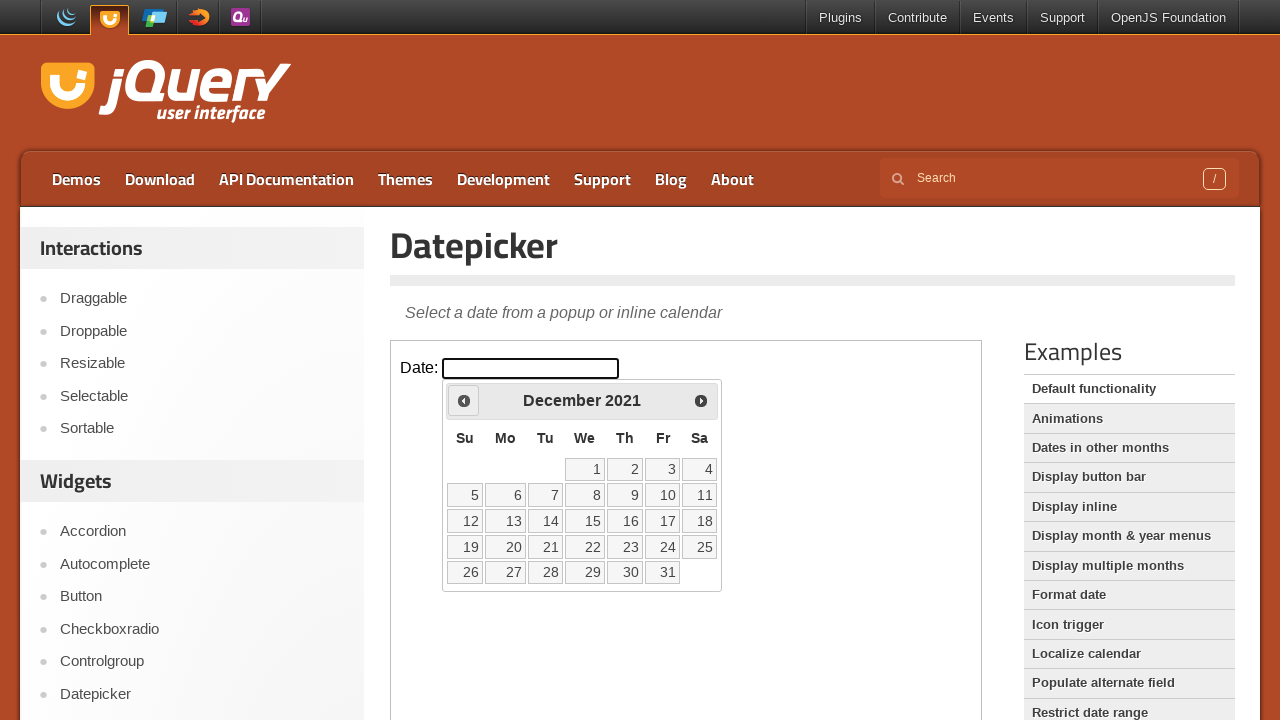

Checked current calendar month: December 2021
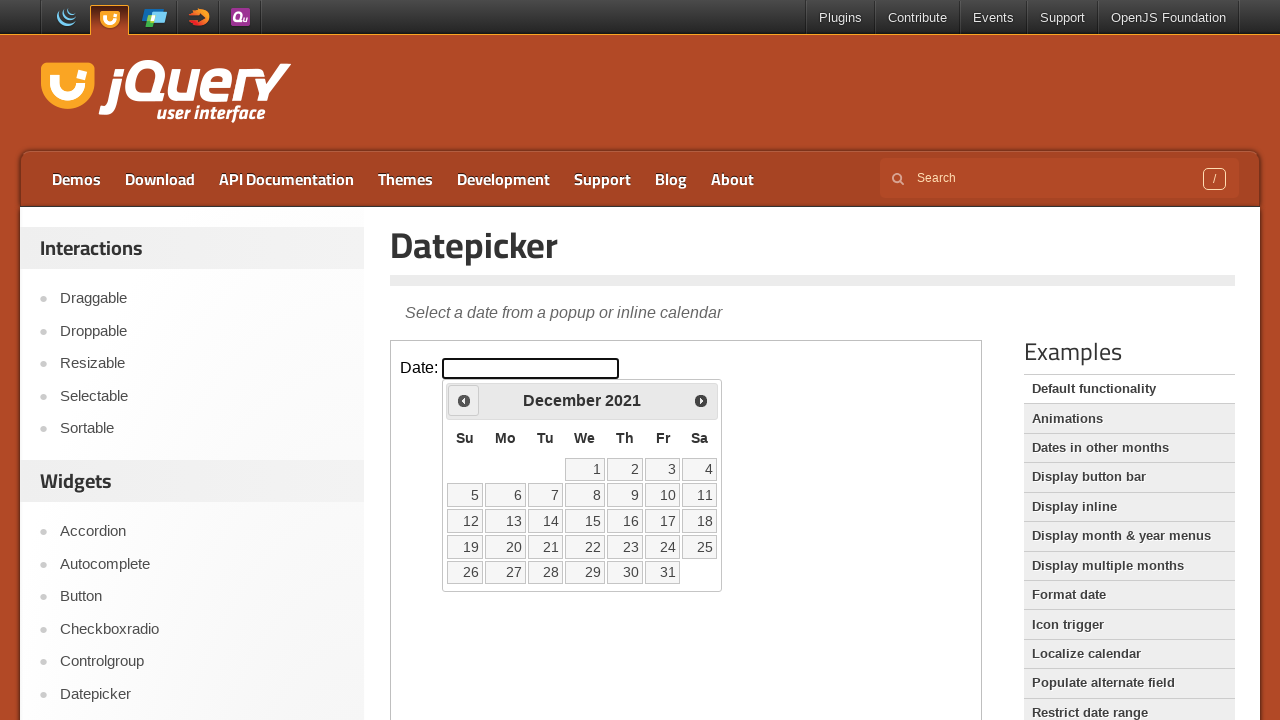

Clicked previous button to navigate to earlier month at (464, 400) on iframe.demo-frame >> internal:control=enter-frame >> xpath=//a[@title='Prev']
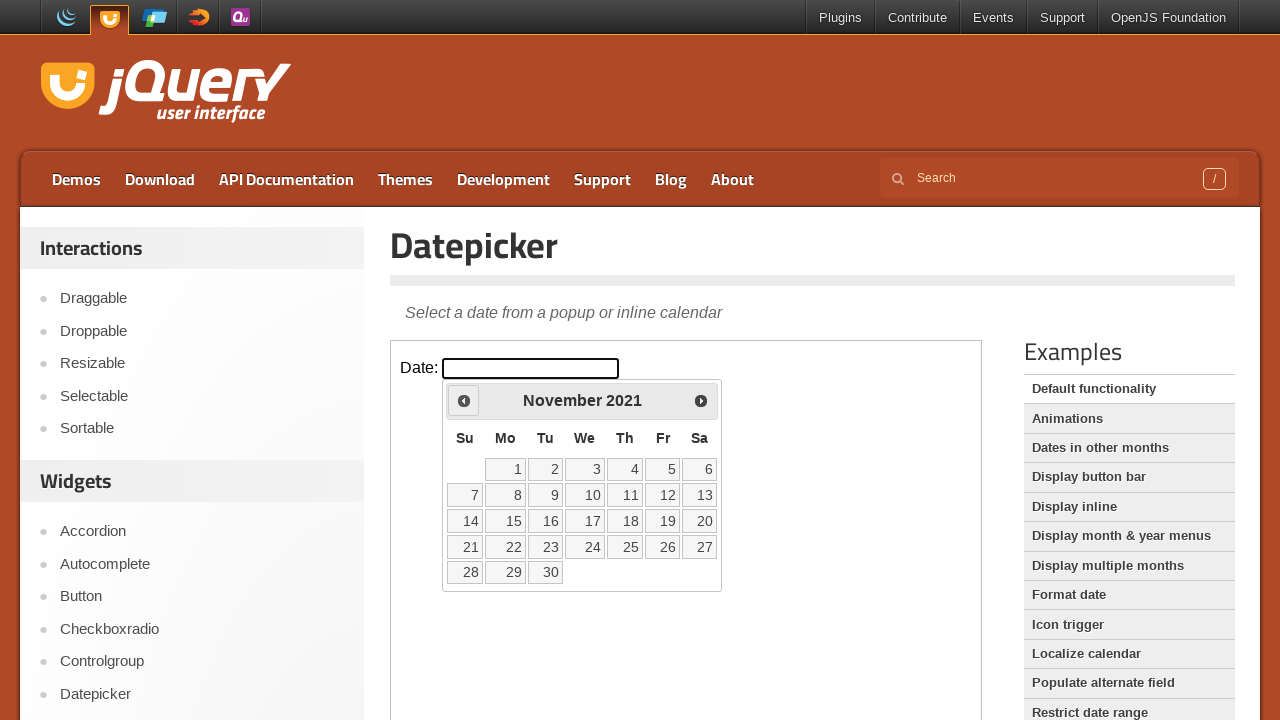

Waited for calendar to update
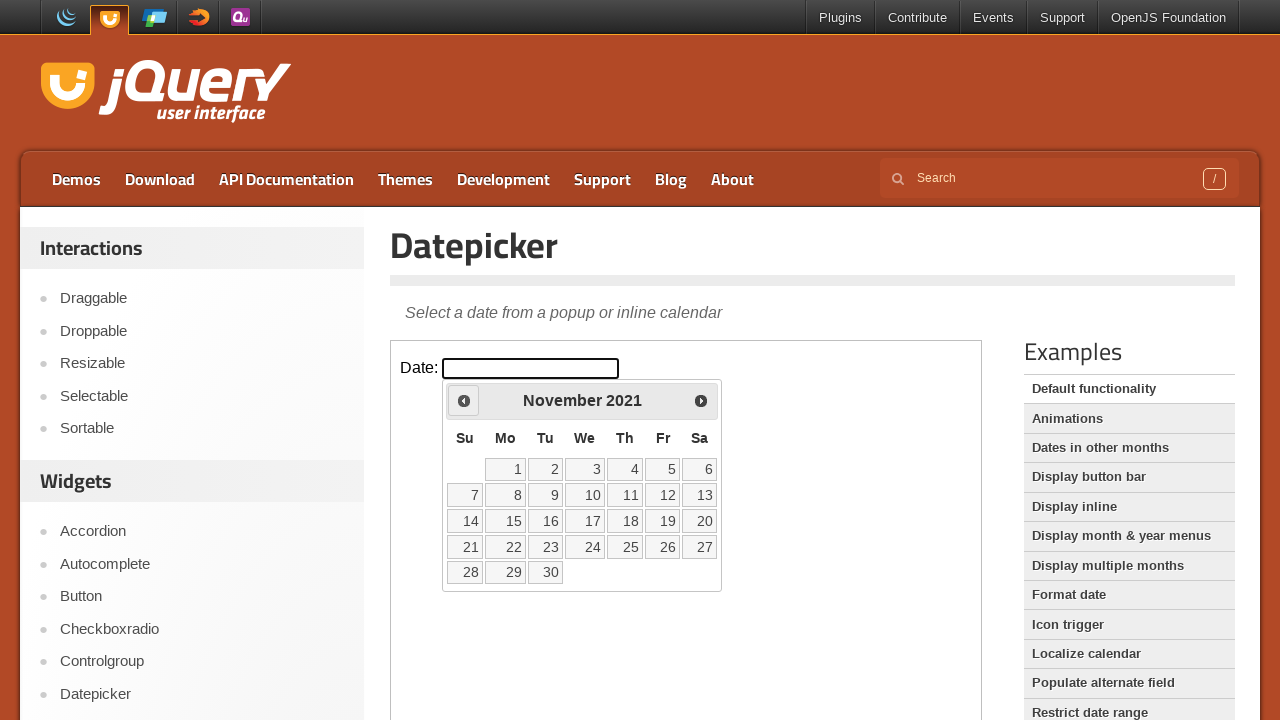

Checked current calendar month: November 2021
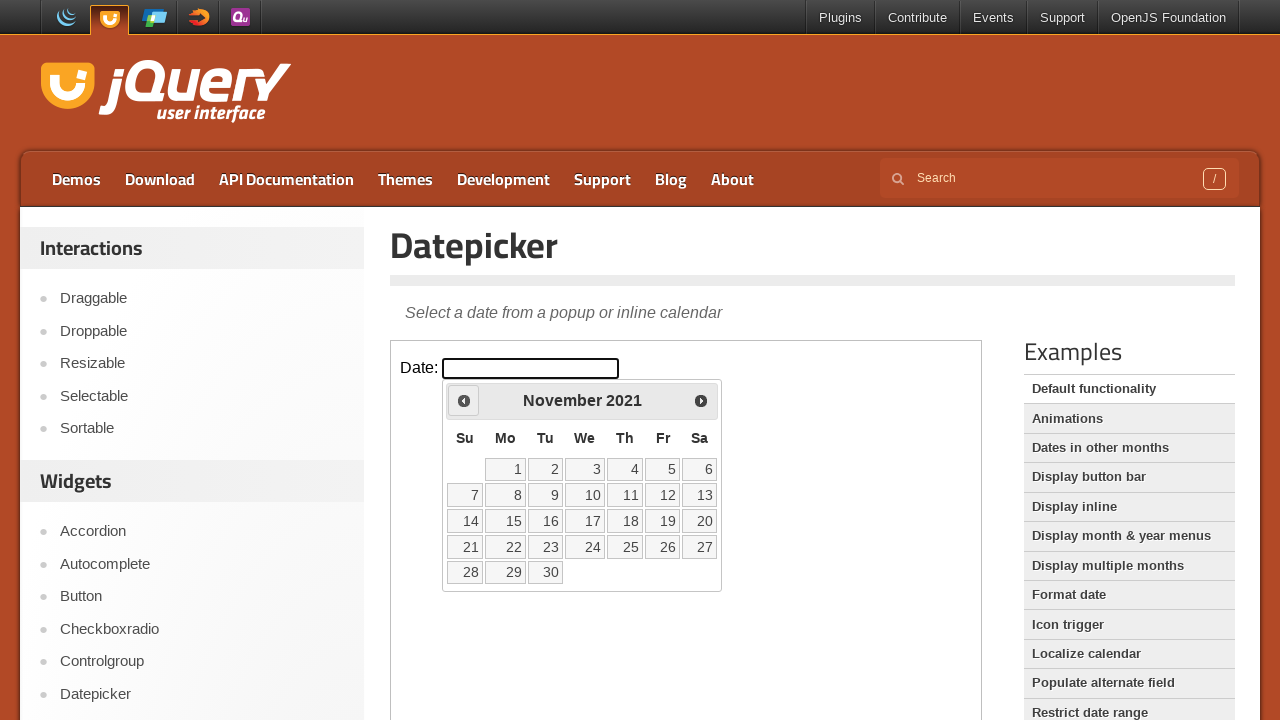

Clicked previous button to navigate to earlier month at (464, 400) on iframe.demo-frame >> internal:control=enter-frame >> xpath=//a[@title='Prev']
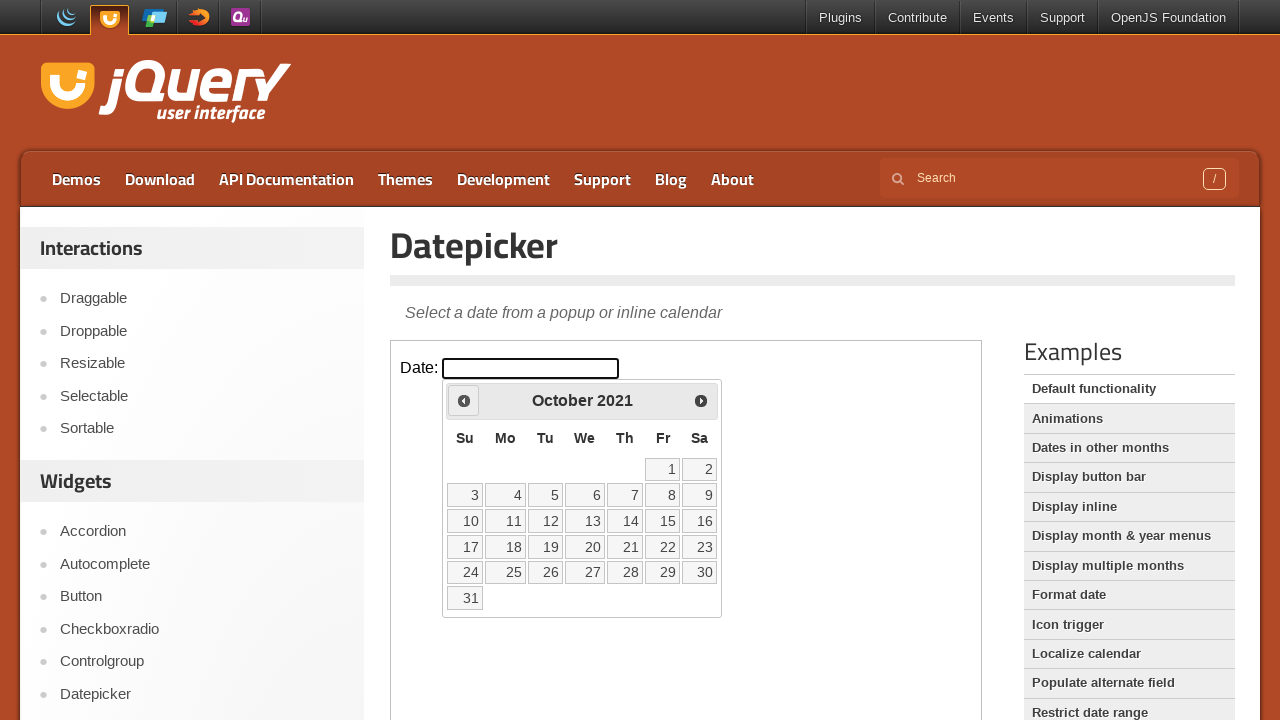

Waited for calendar to update
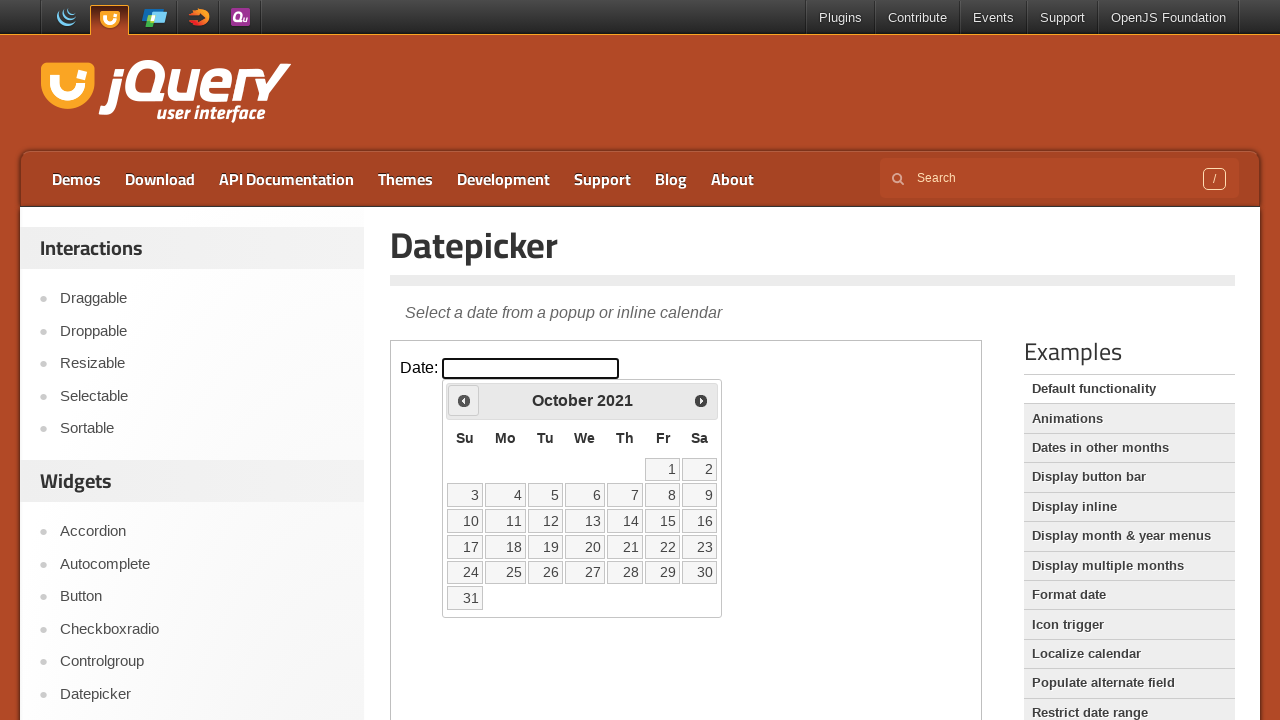

Checked current calendar month: October 2021
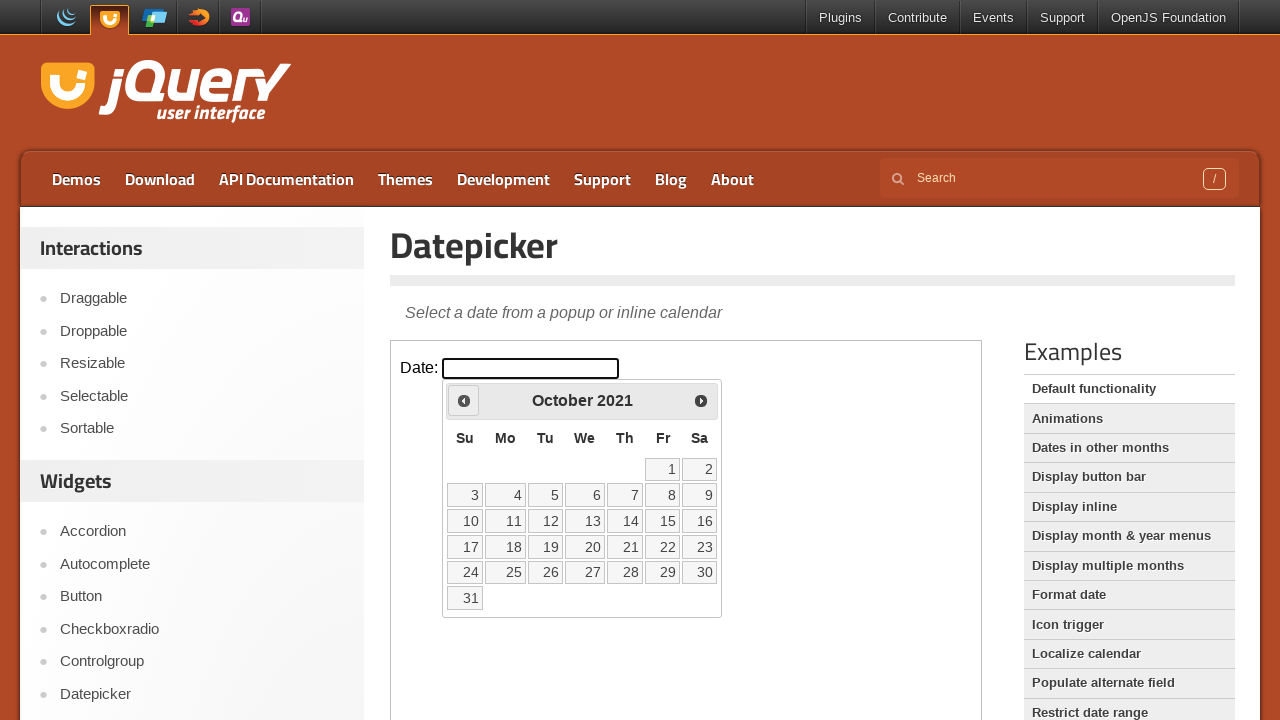

Clicked previous button to navigate to earlier month at (464, 400) on iframe.demo-frame >> internal:control=enter-frame >> xpath=//a[@title='Prev']
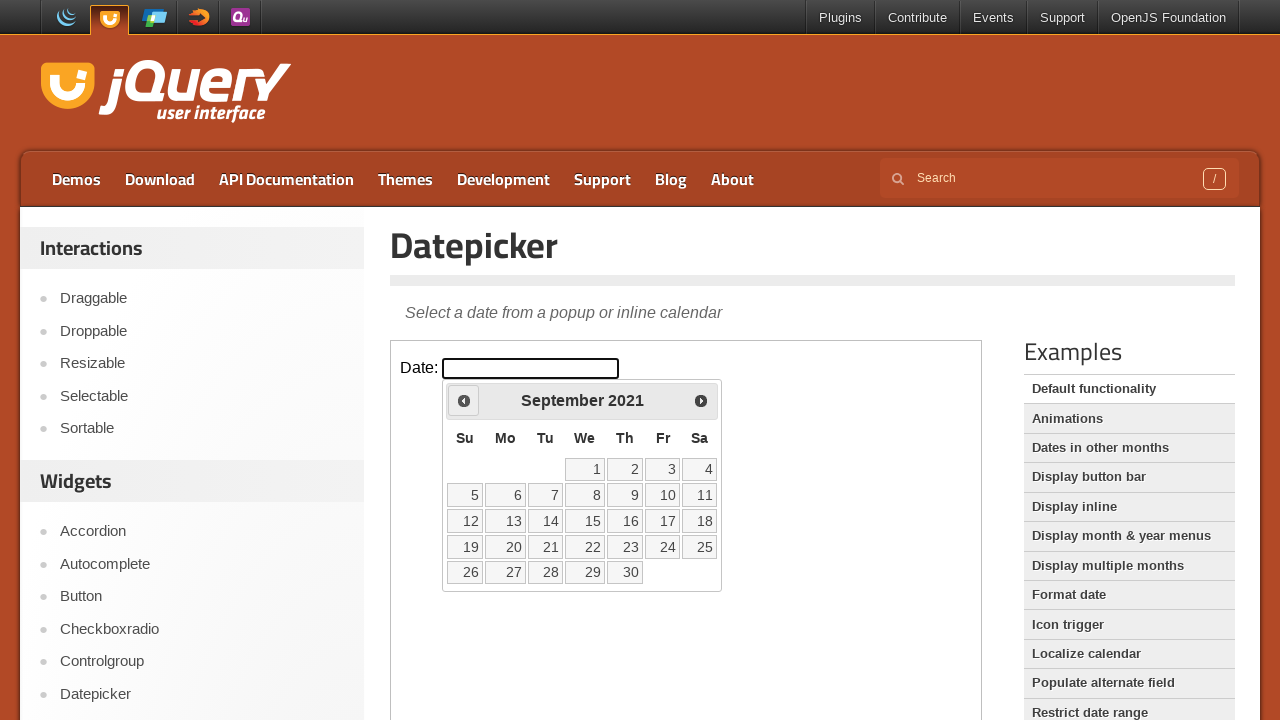

Waited for calendar to update
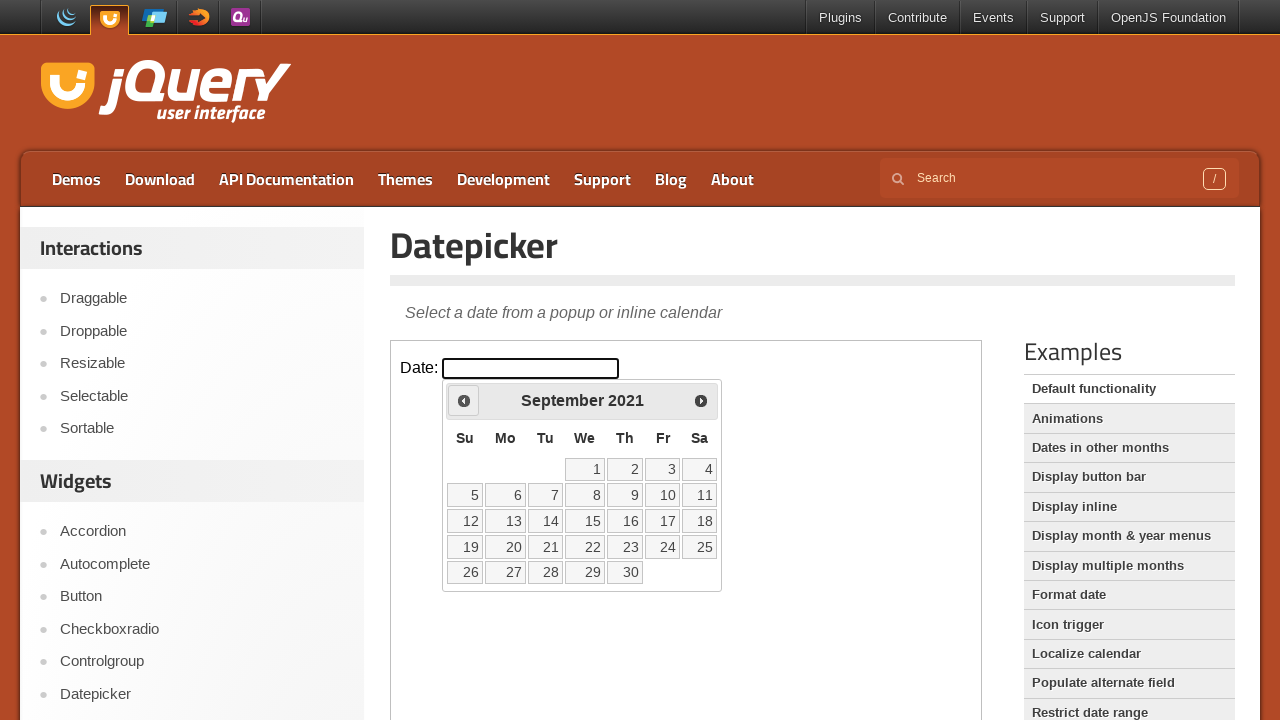

Checked current calendar month: September 2021
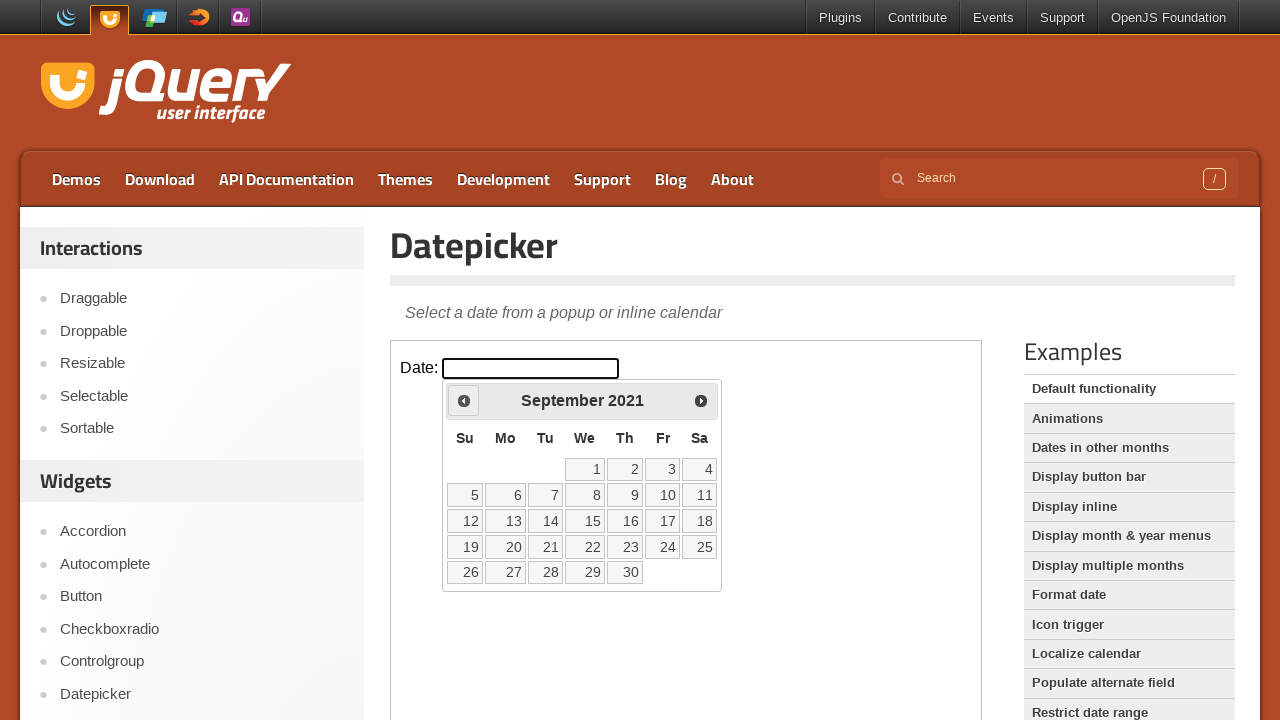

Clicked previous button to navigate to earlier month at (464, 400) on iframe.demo-frame >> internal:control=enter-frame >> xpath=//a[@title='Prev']
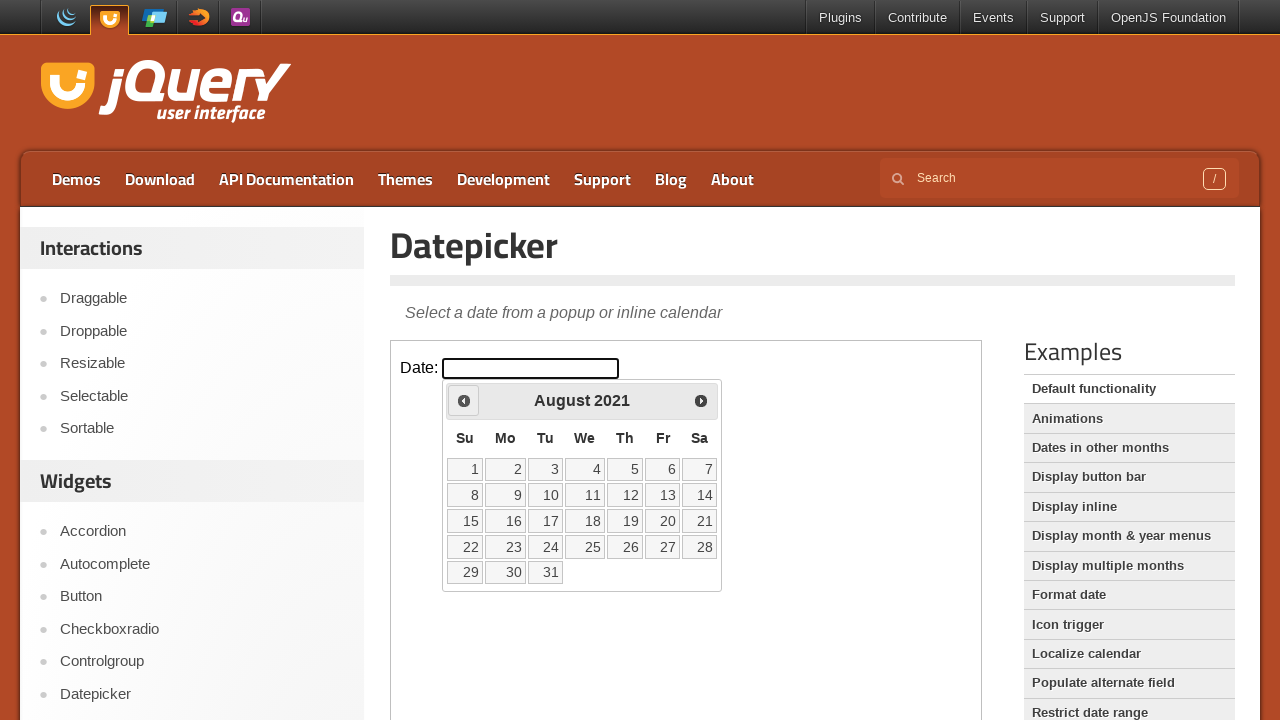

Waited for calendar to update
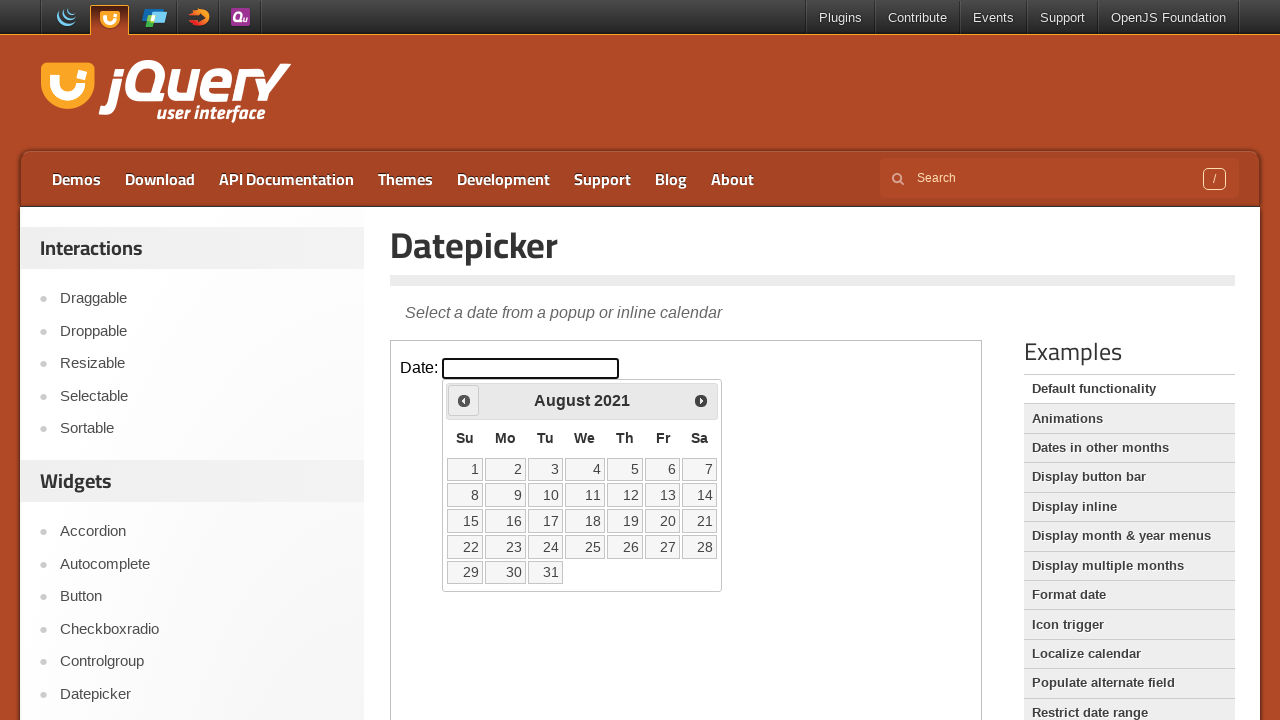

Checked current calendar month: August 2021
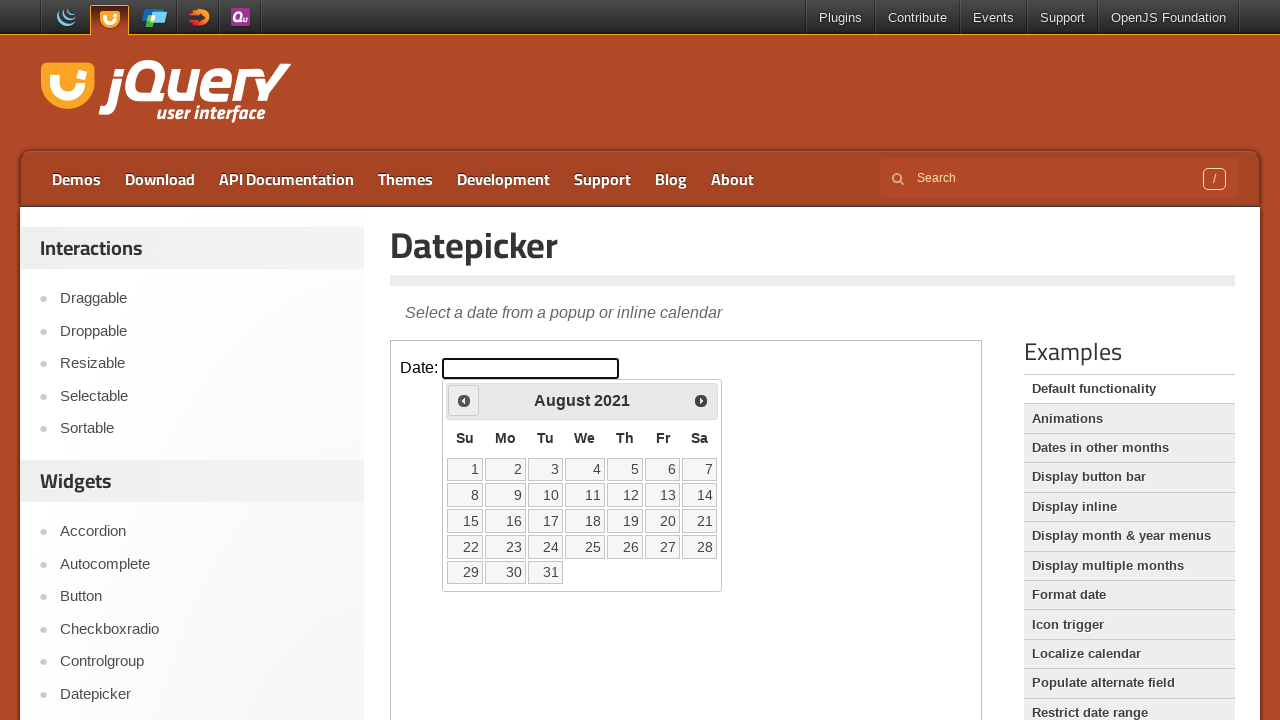

Clicked previous button to navigate to earlier month at (464, 400) on iframe.demo-frame >> internal:control=enter-frame >> xpath=//a[@title='Prev']
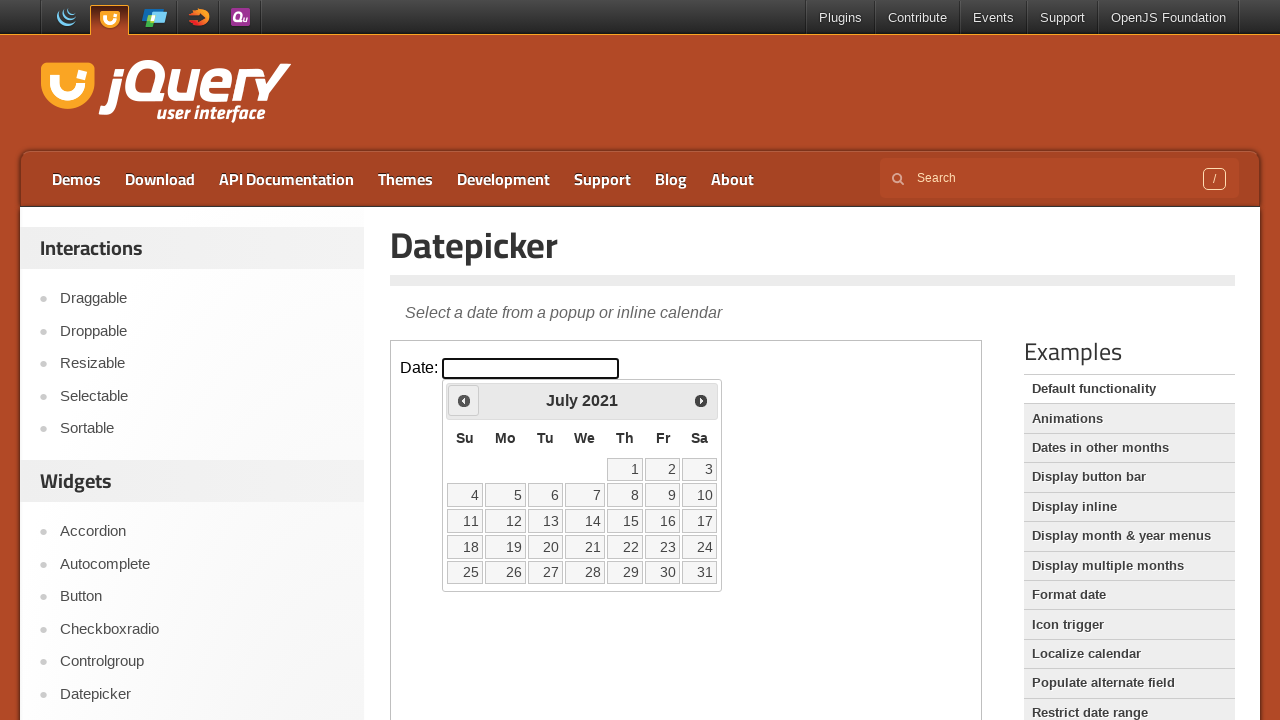

Waited for calendar to update
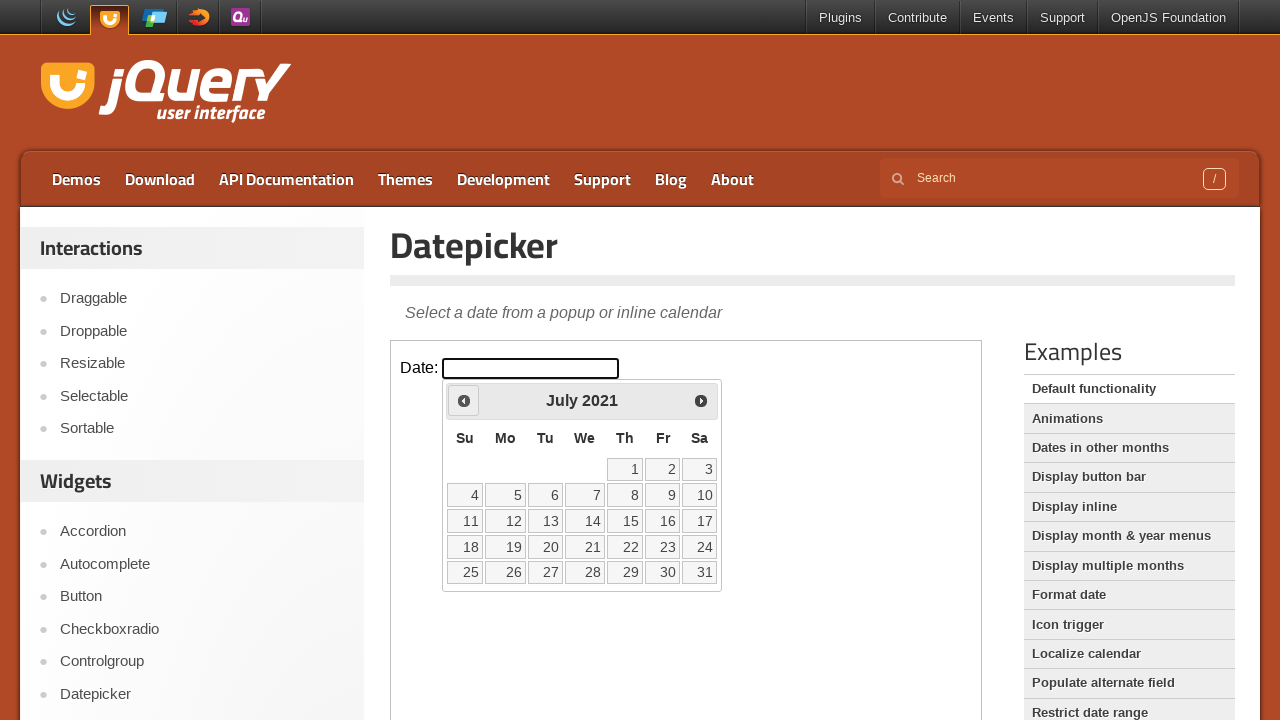

Checked current calendar month: July 2021
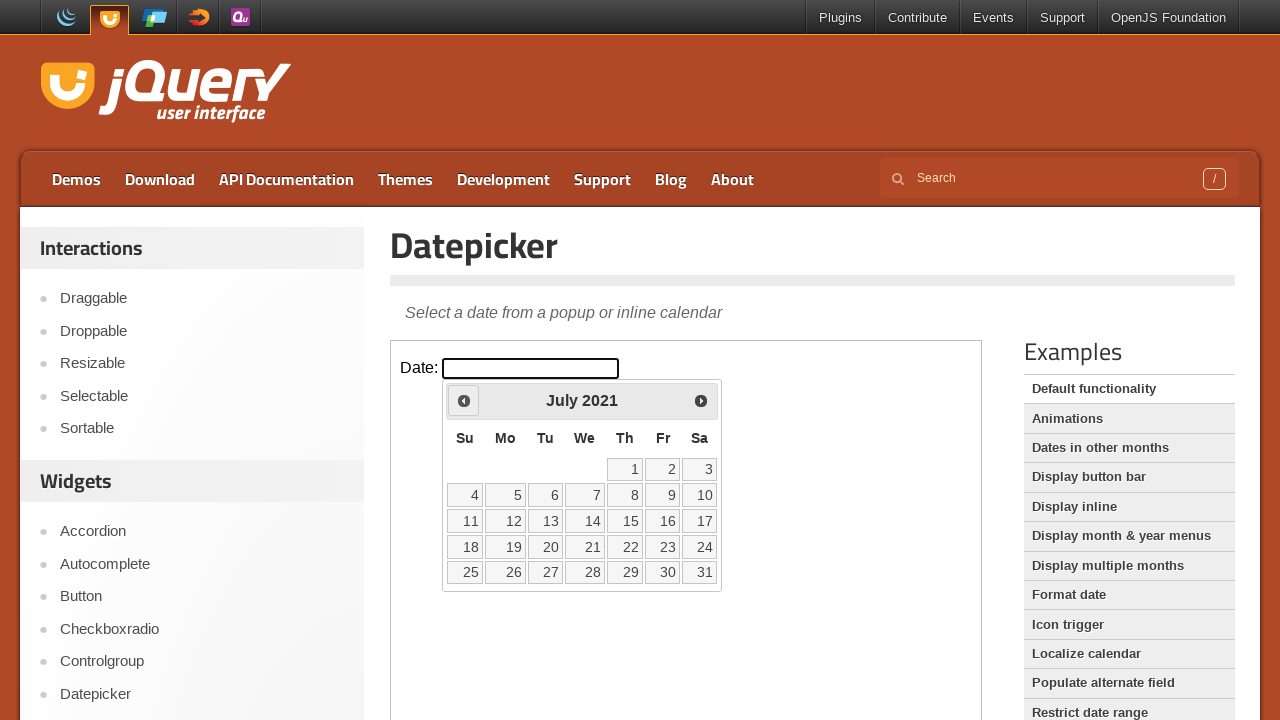

Clicked previous button to navigate to earlier month at (464, 400) on iframe.demo-frame >> internal:control=enter-frame >> xpath=//a[@title='Prev']
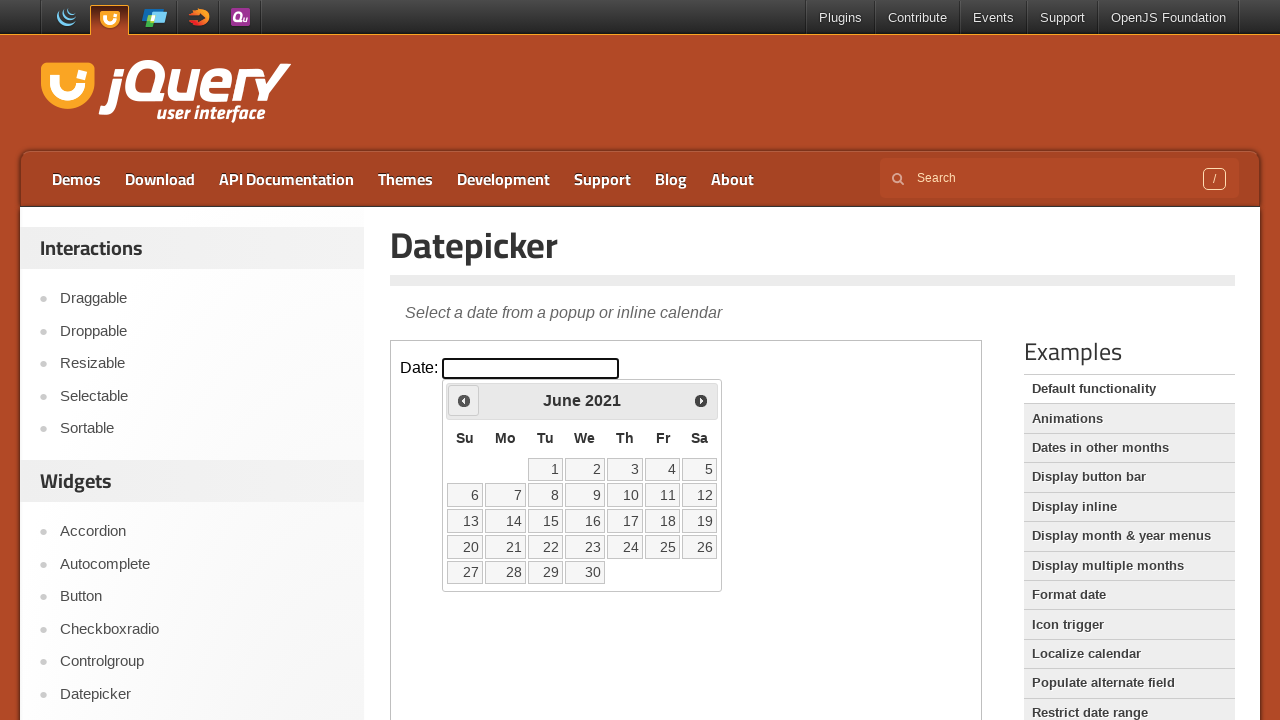

Waited for calendar to update
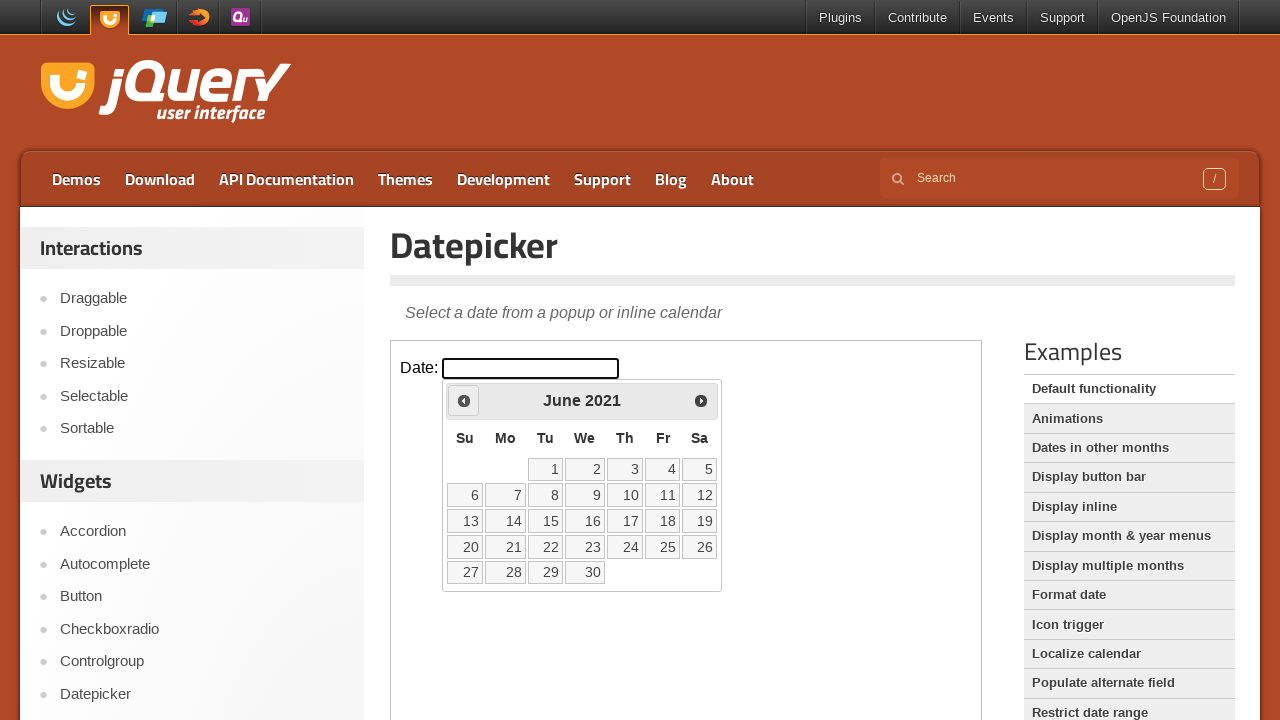

Checked current calendar month: June 2021
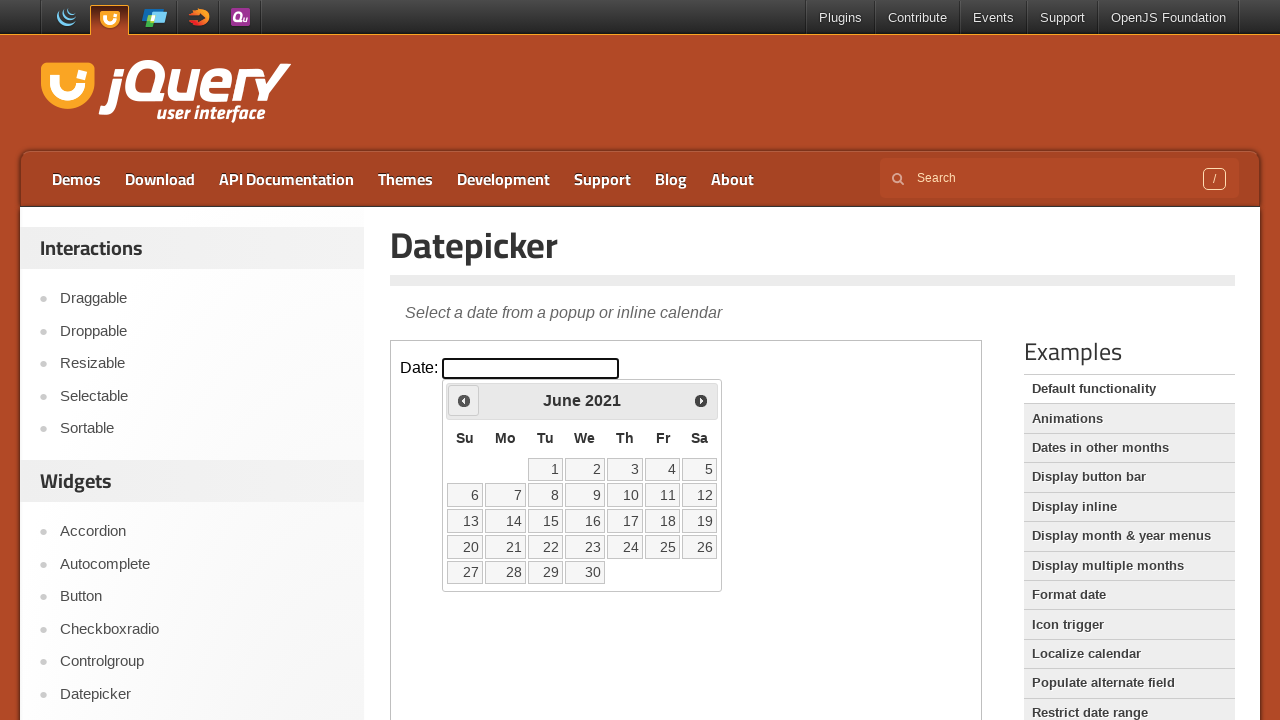

Located 30 available dates in the calendar
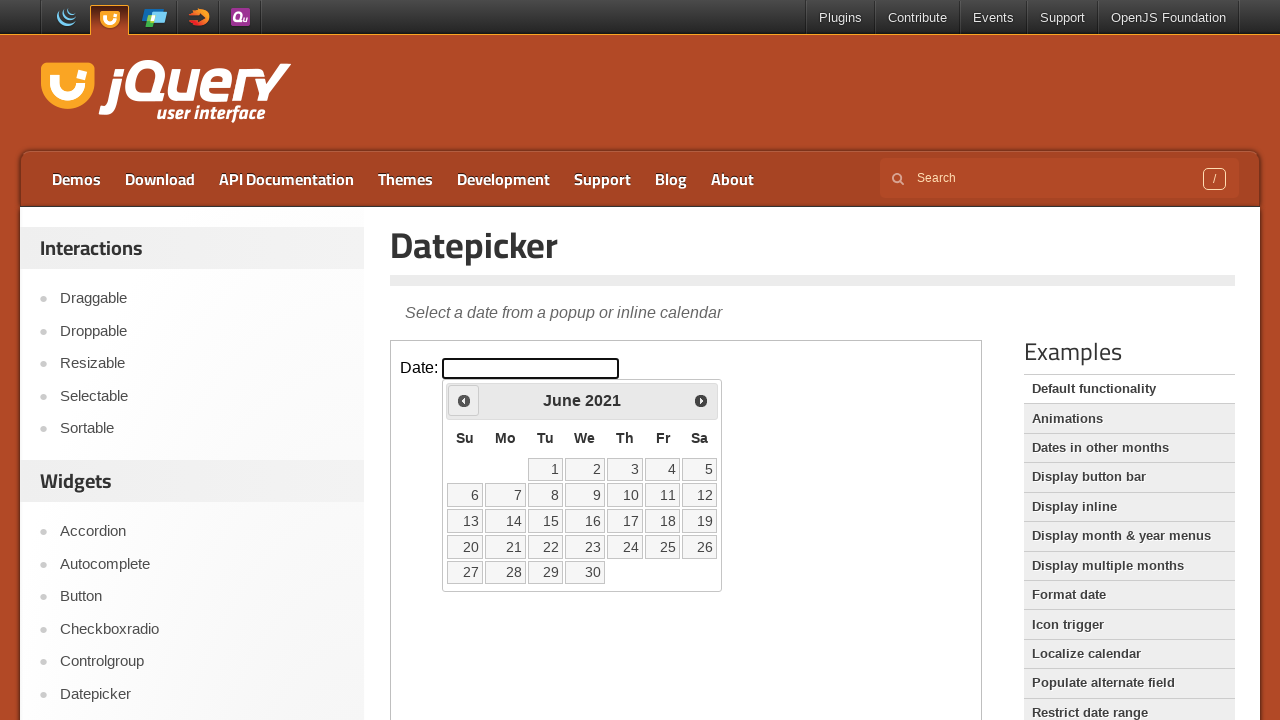

Selected date 17 from the calendar at (625, 521) on iframe.demo-frame >> internal:control=enter-frame >> xpath=//div[@id='ui-datepic
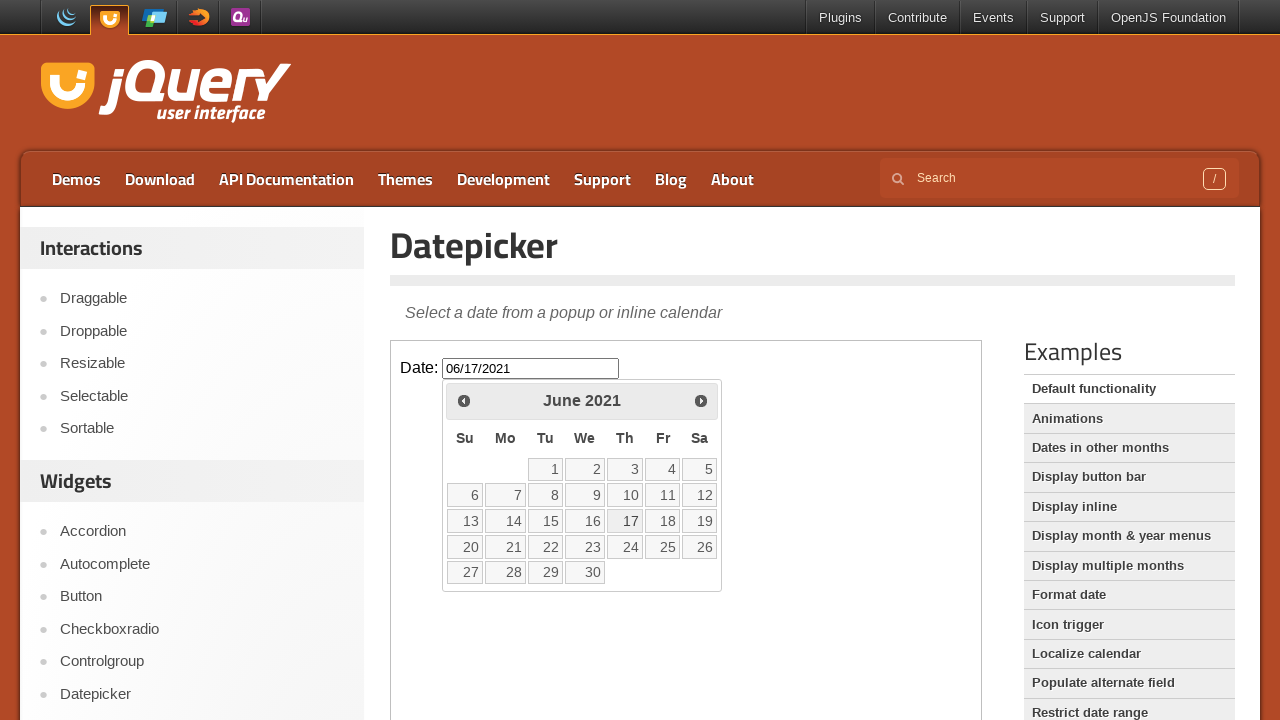

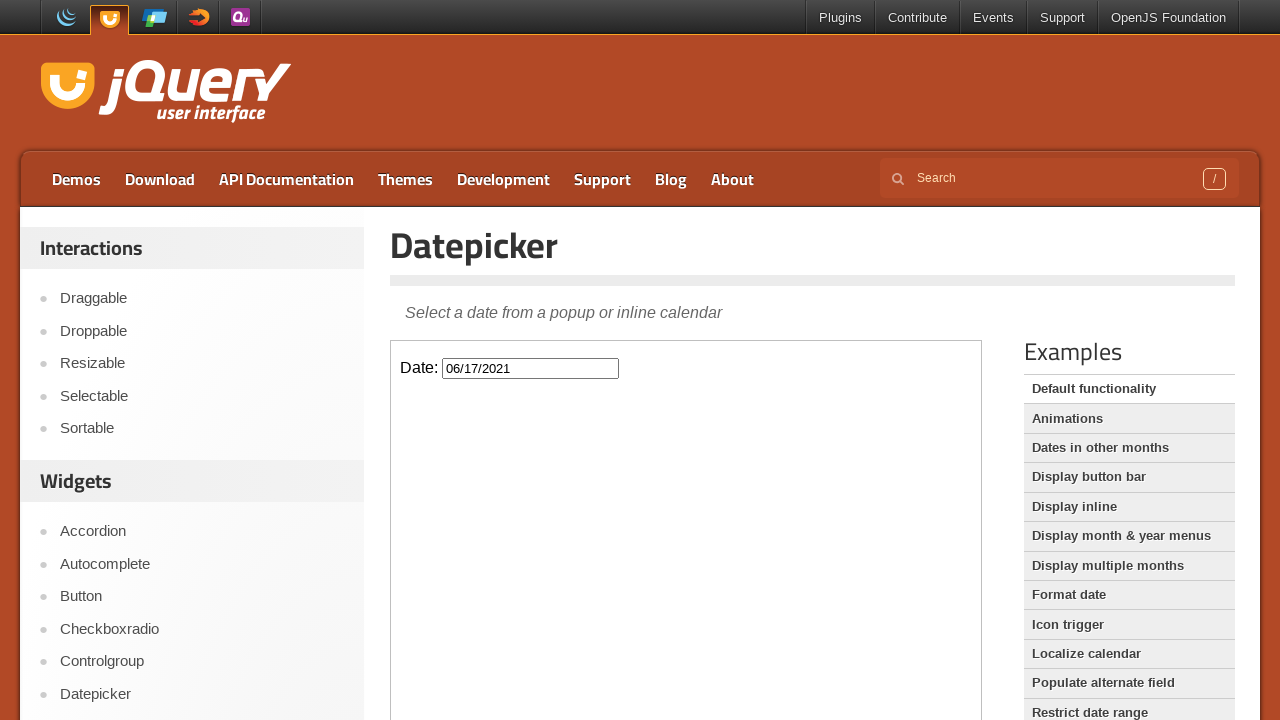